Tests dynamic element manipulation by adding 100 elements, then deleting 60 of them and validating the correct number were removed

Starting URL: http://the-internet.herokuapp.com/add_remove_elements/

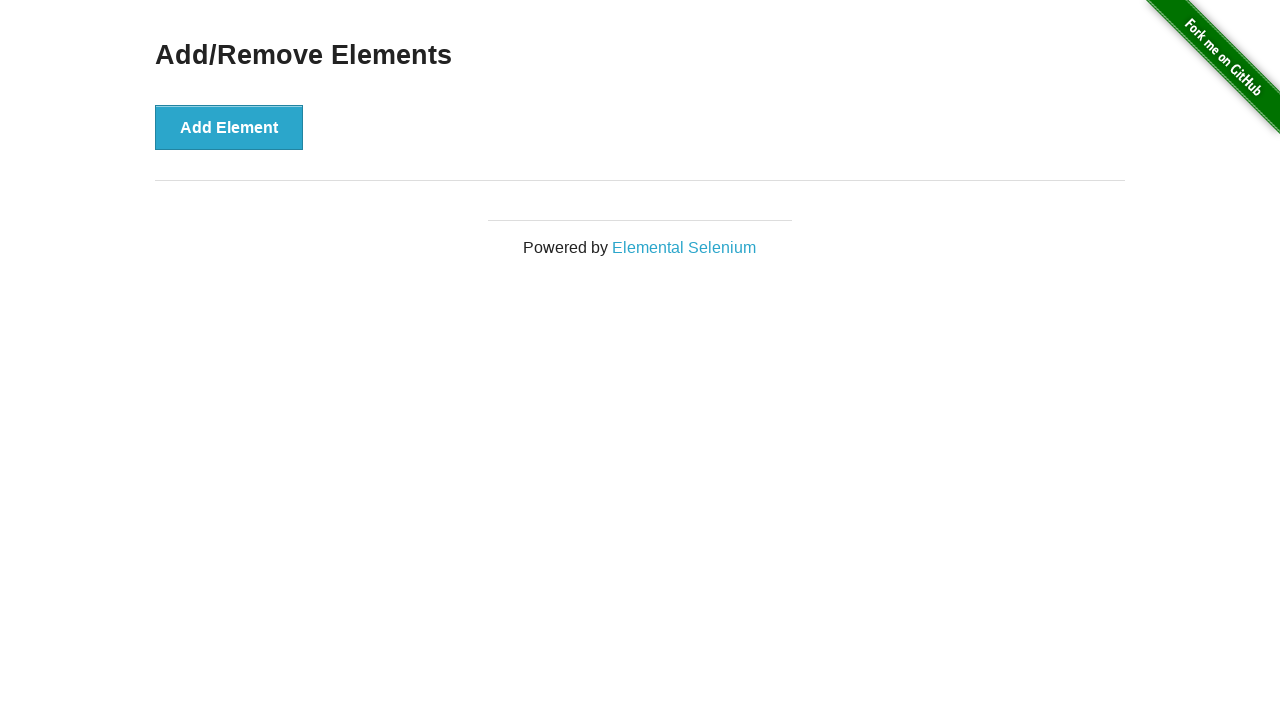

Clicked 'Add Element' button (iteration 1/100) at (229, 127) on button[onclick='addElement()']
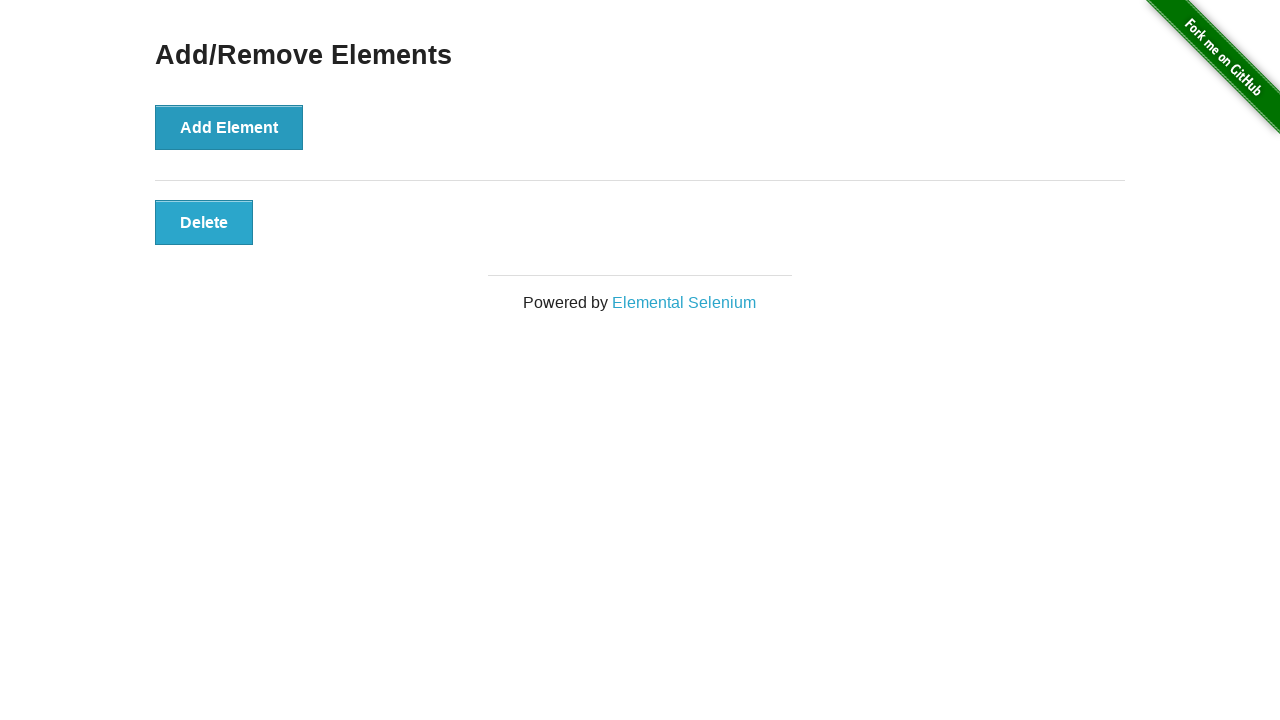

Clicked 'Add Element' button (iteration 2/100) at (229, 127) on button[onclick='addElement()']
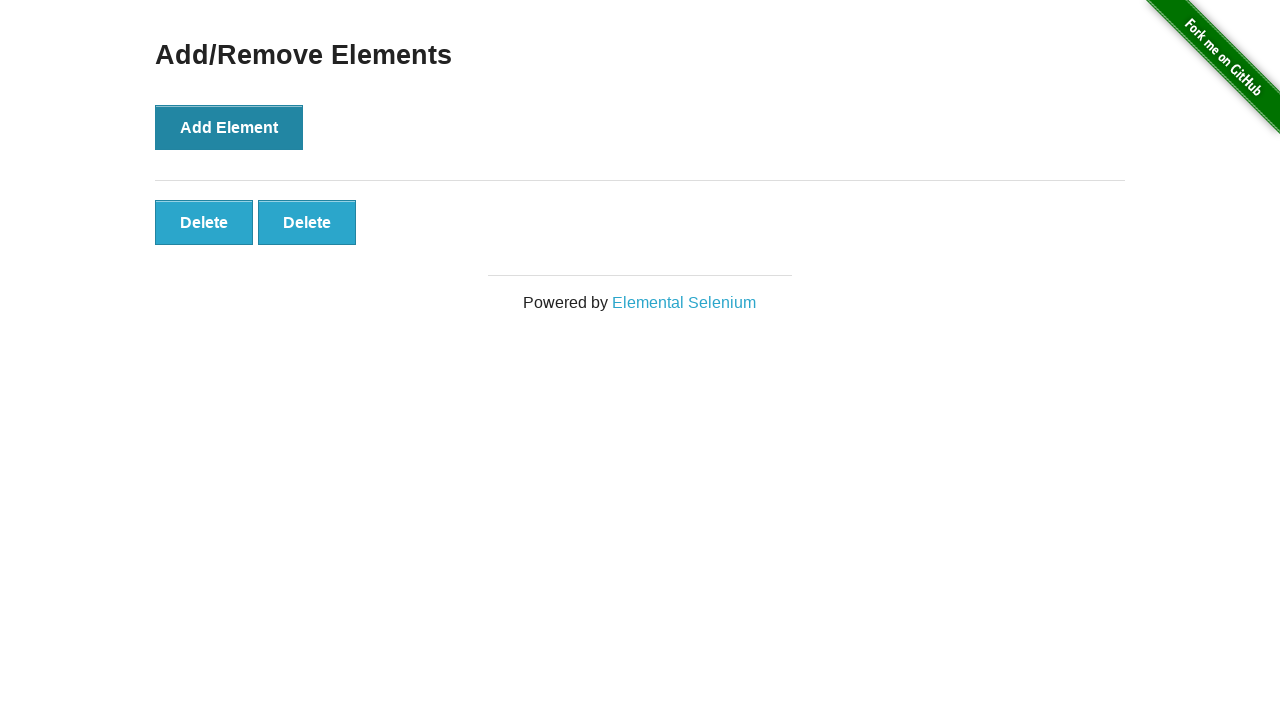

Clicked 'Add Element' button (iteration 3/100) at (229, 127) on button[onclick='addElement()']
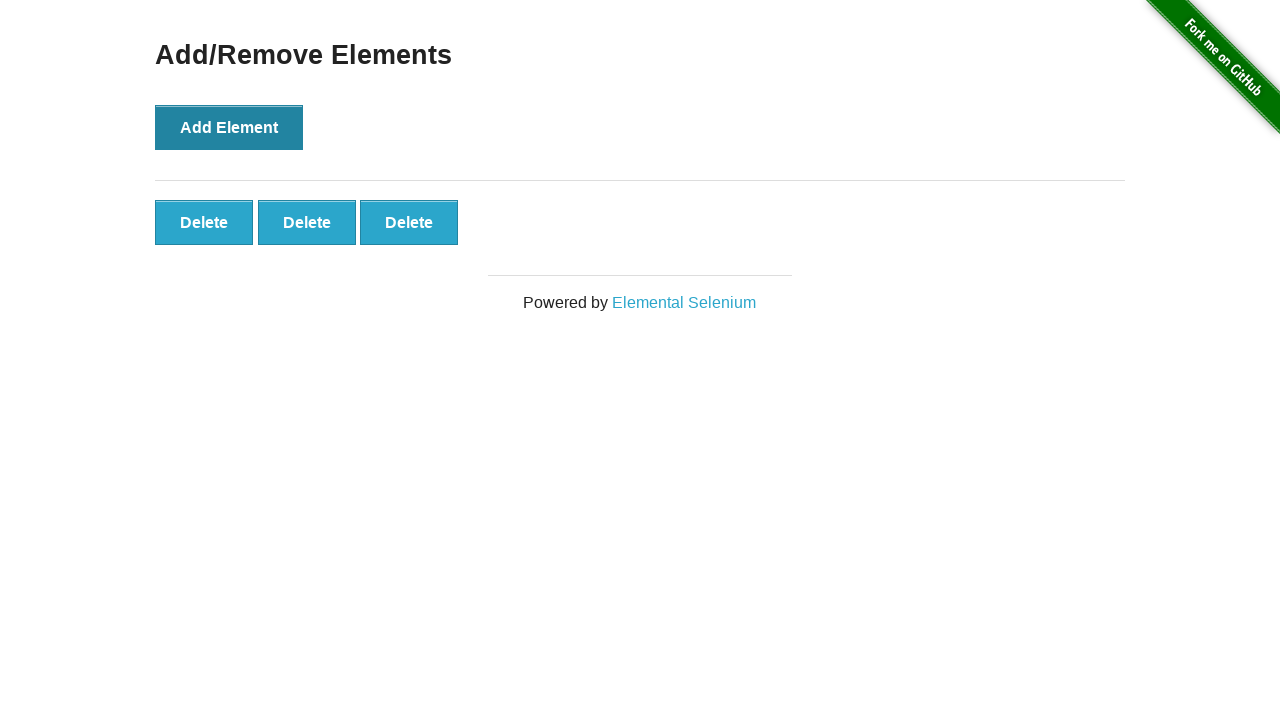

Clicked 'Add Element' button (iteration 4/100) at (229, 127) on button[onclick='addElement()']
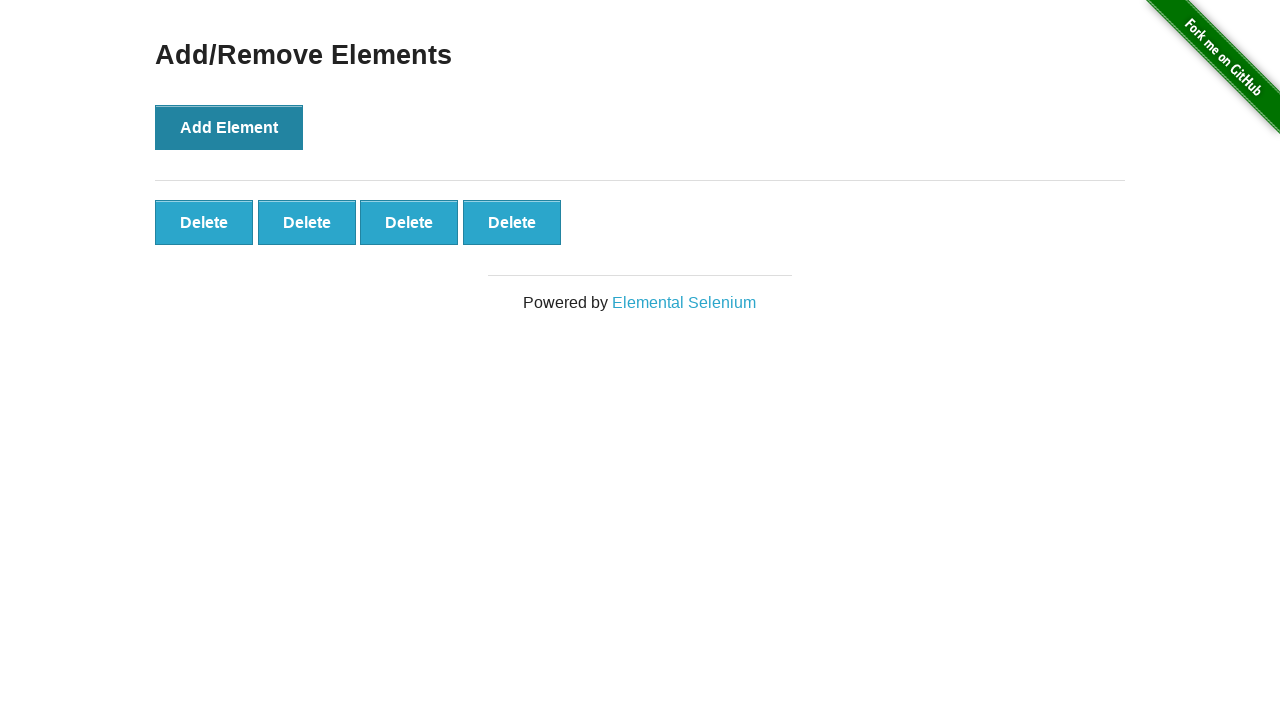

Clicked 'Add Element' button (iteration 5/100) at (229, 127) on button[onclick='addElement()']
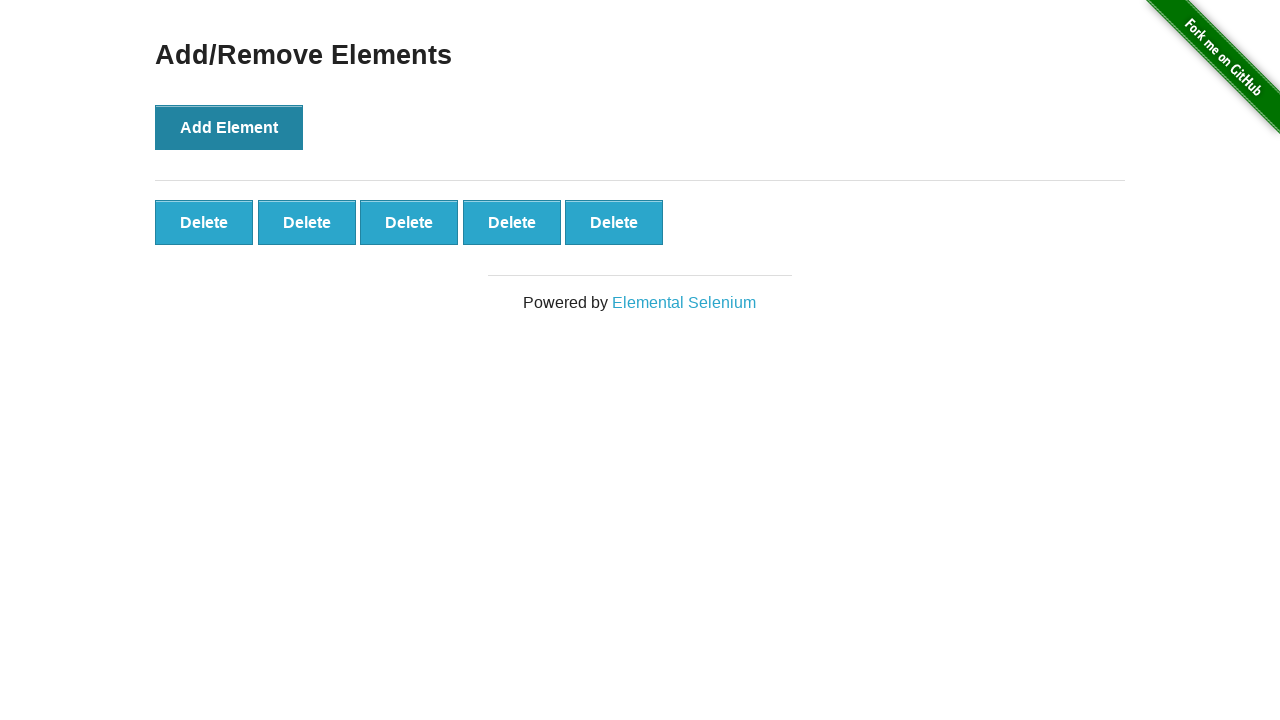

Clicked 'Add Element' button (iteration 6/100) at (229, 127) on button[onclick='addElement()']
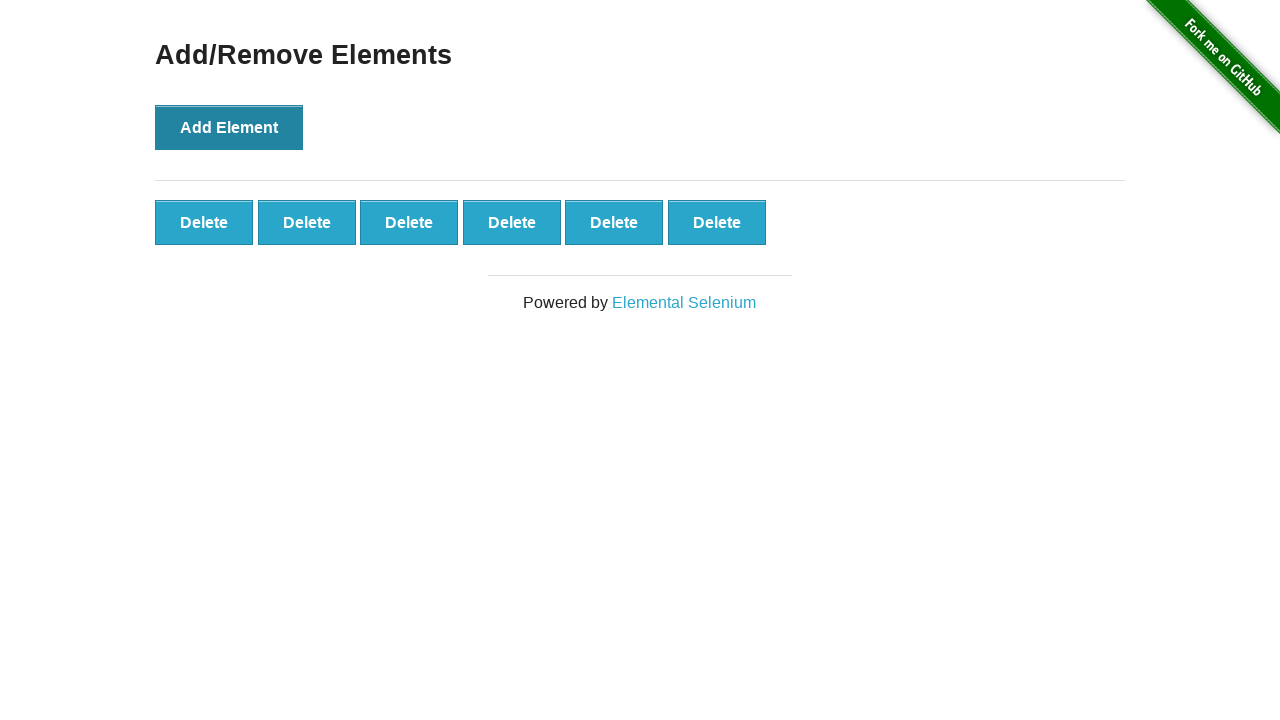

Clicked 'Add Element' button (iteration 7/100) at (229, 127) on button[onclick='addElement()']
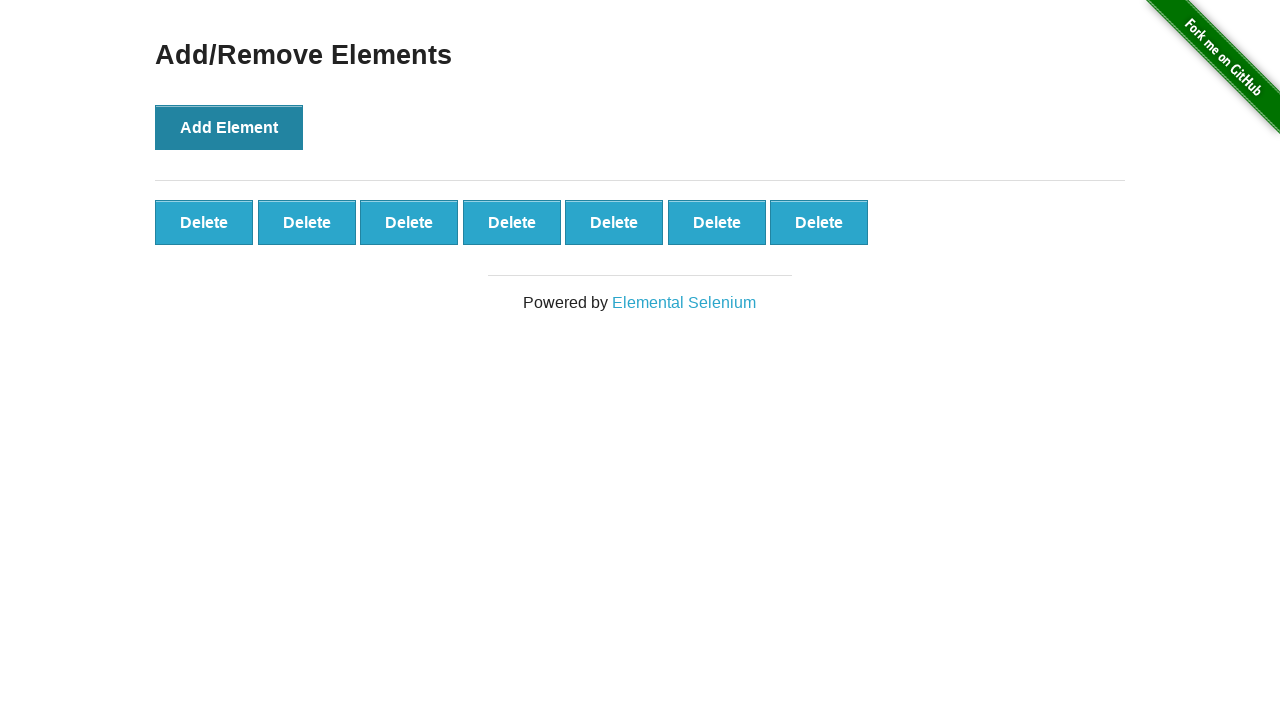

Clicked 'Add Element' button (iteration 8/100) at (229, 127) on button[onclick='addElement()']
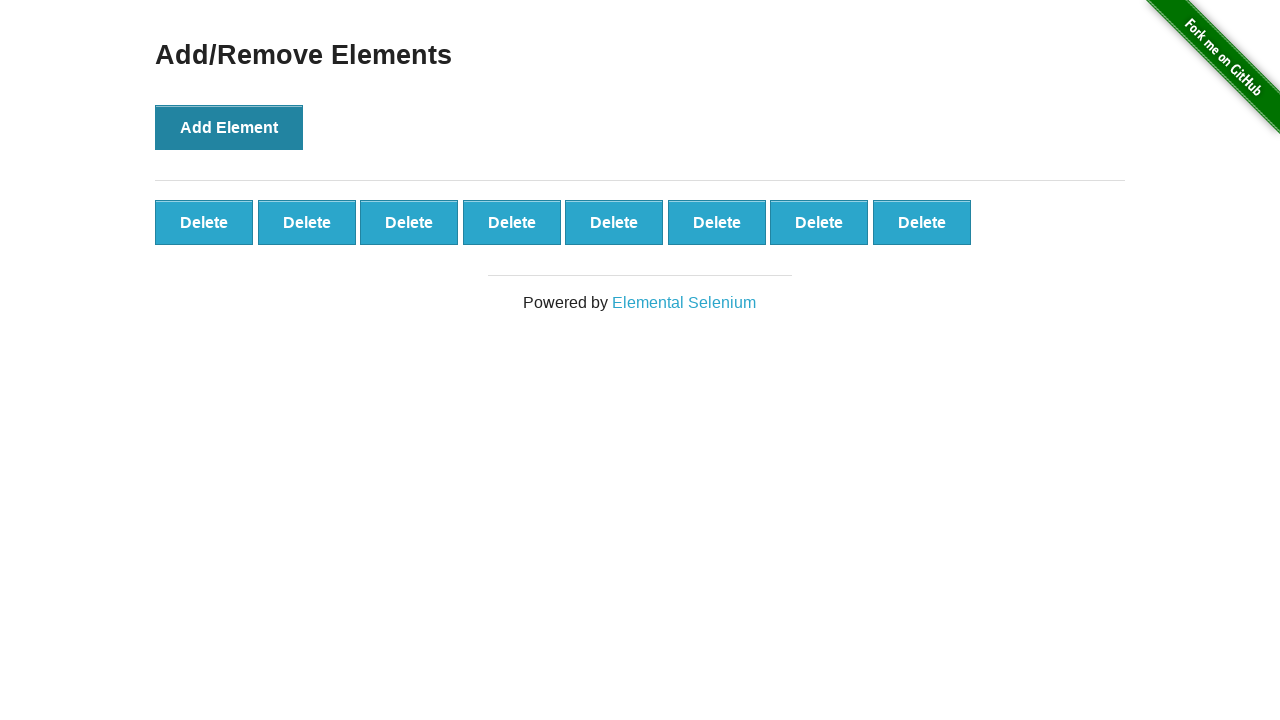

Clicked 'Add Element' button (iteration 9/100) at (229, 127) on button[onclick='addElement()']
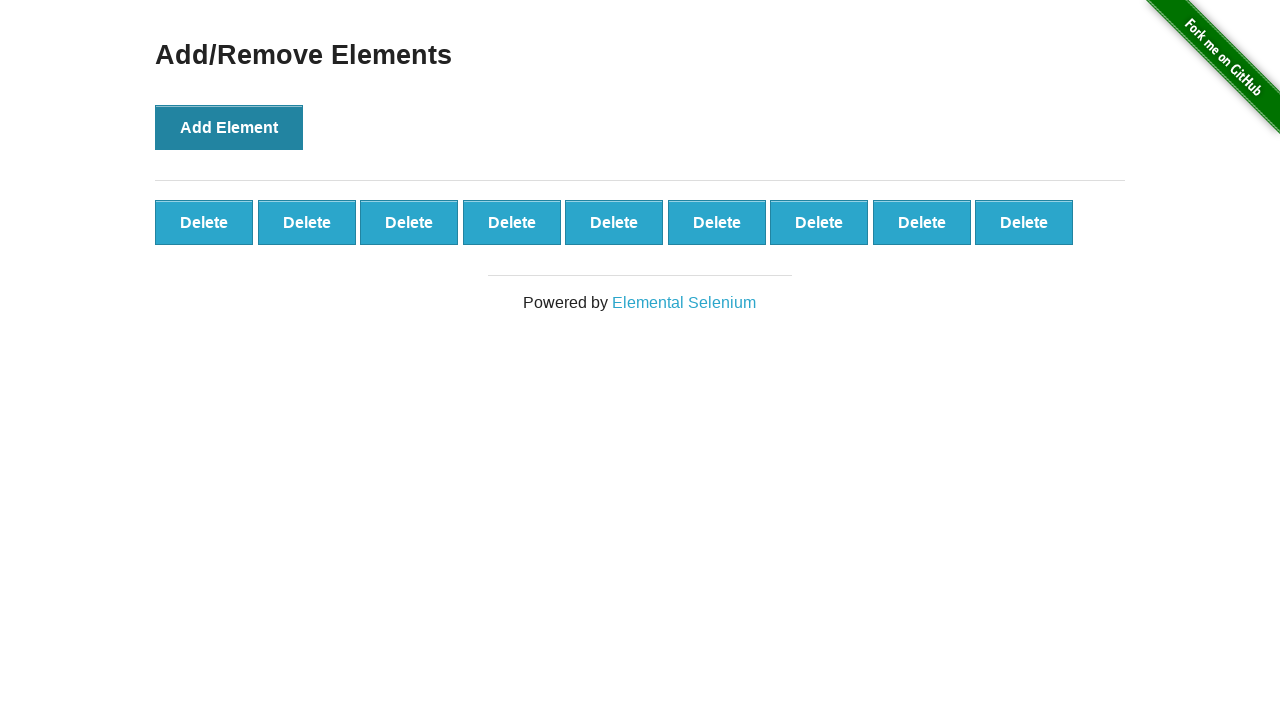

Clicked 'Add Element' button (iteration 10/100) at (229, 127) on button[onclick='addElement()']
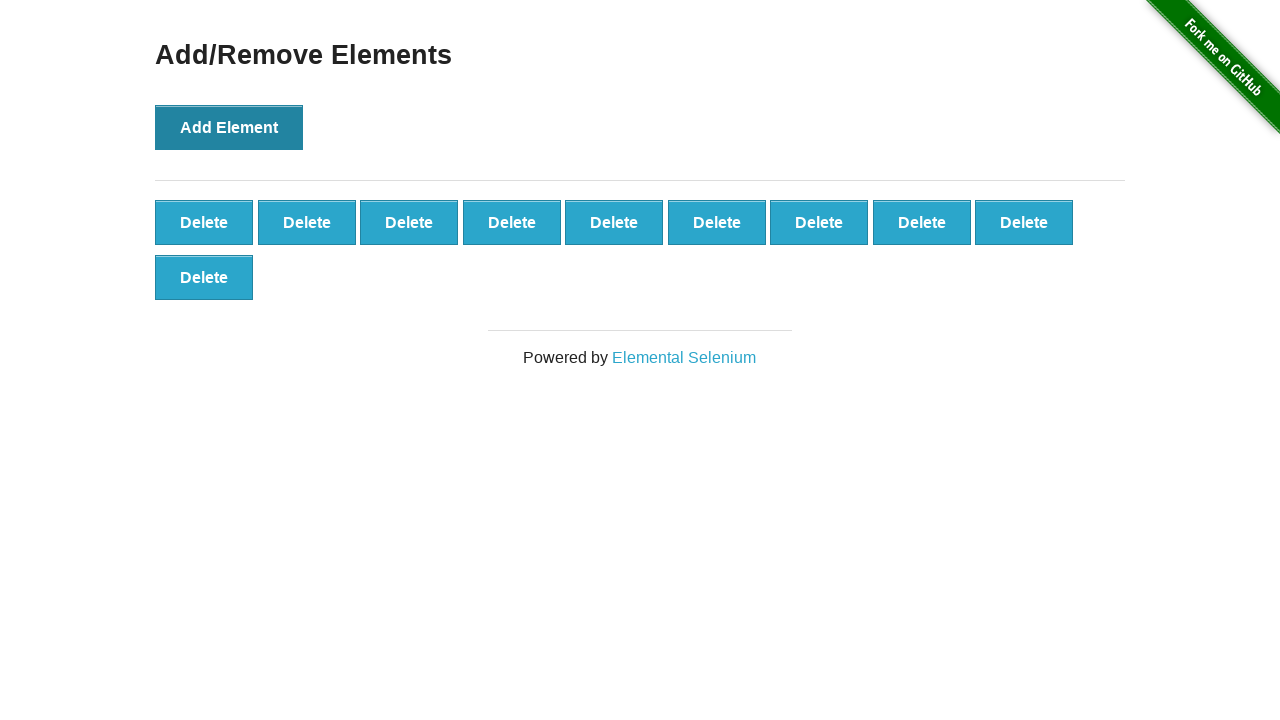

Clicked 'Add Element' button (iteration 11/100) at (229, 127) on button[onclick='addElement()']
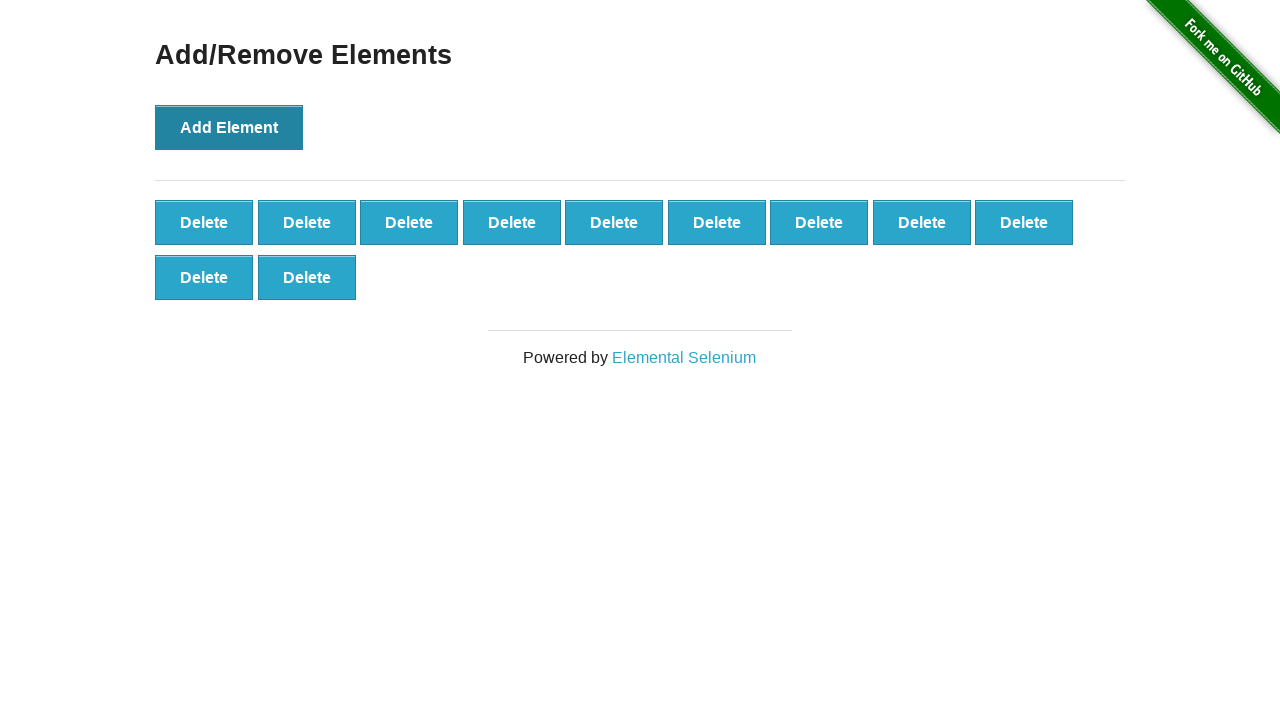

Clicked 'Add Element' button (iteration 12/100) at (229, 127) on button[onclick='addElement()']
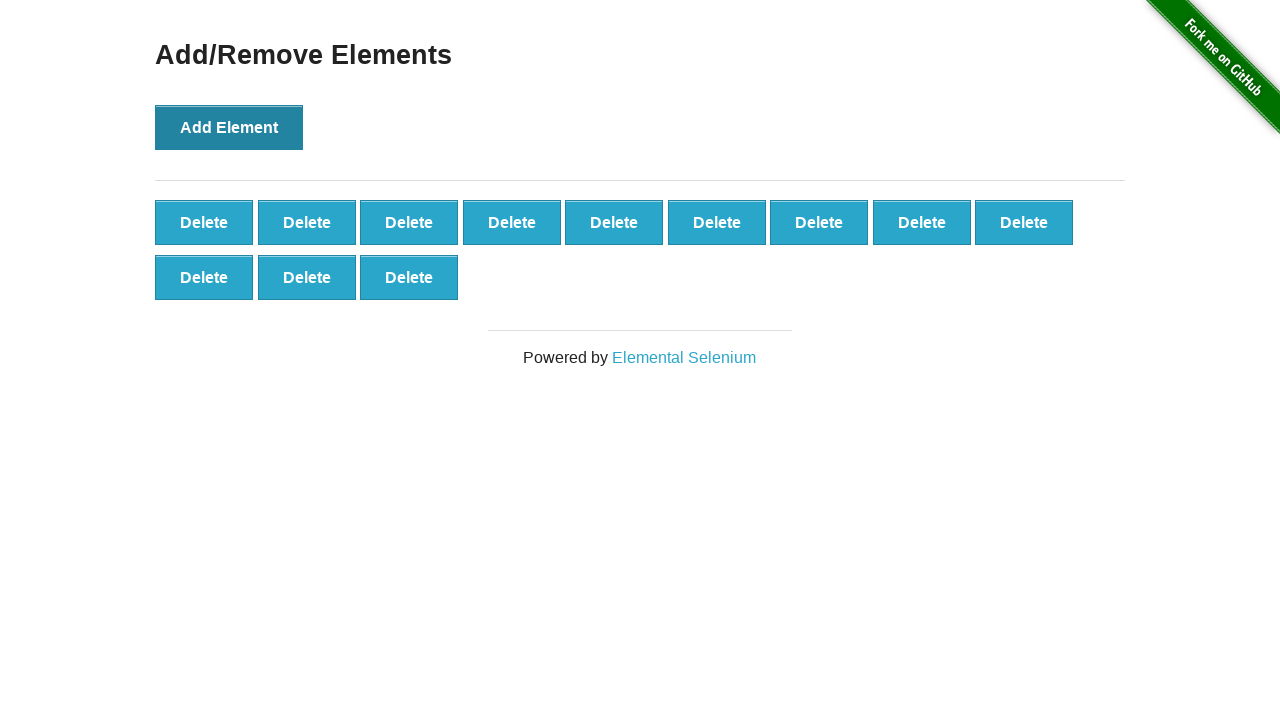

Clicked 'Add Element' button (iteration 13/100) at (229, 127) on button[onclick='addElement()']
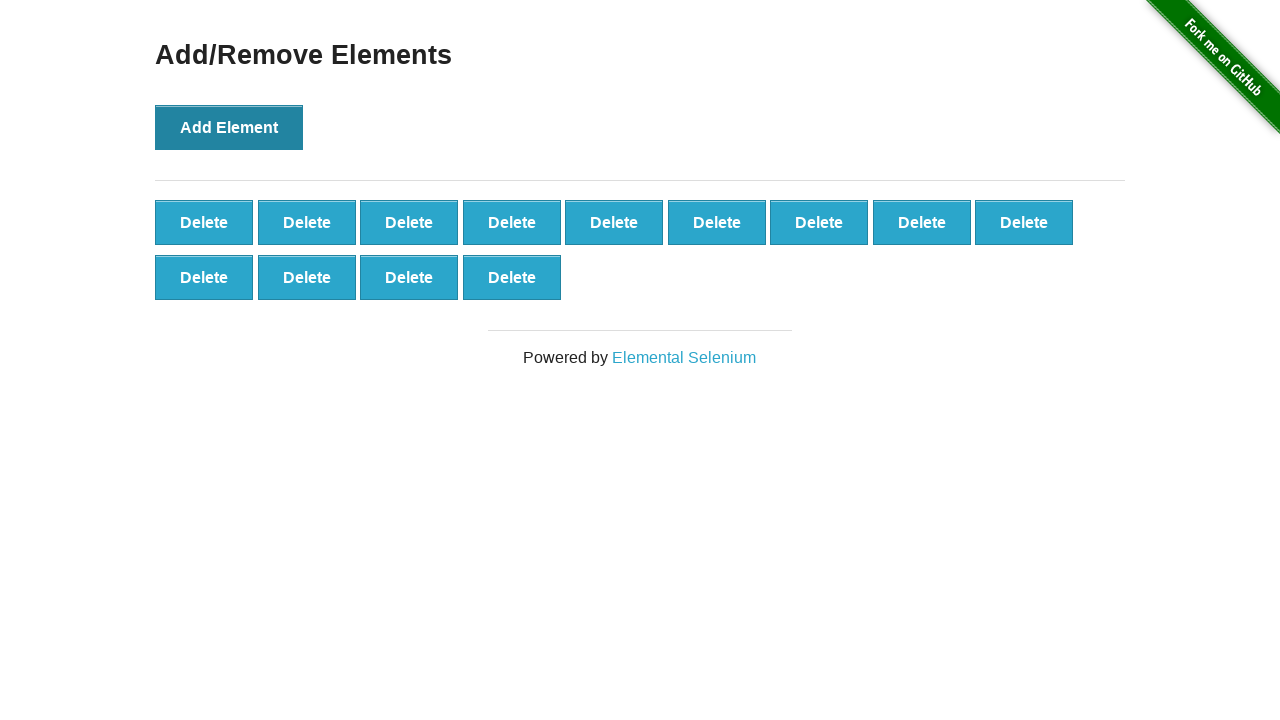

Clicked 'Add Element' button (iteration 14/100) at (229, 127) on button[onclick='addElement()']
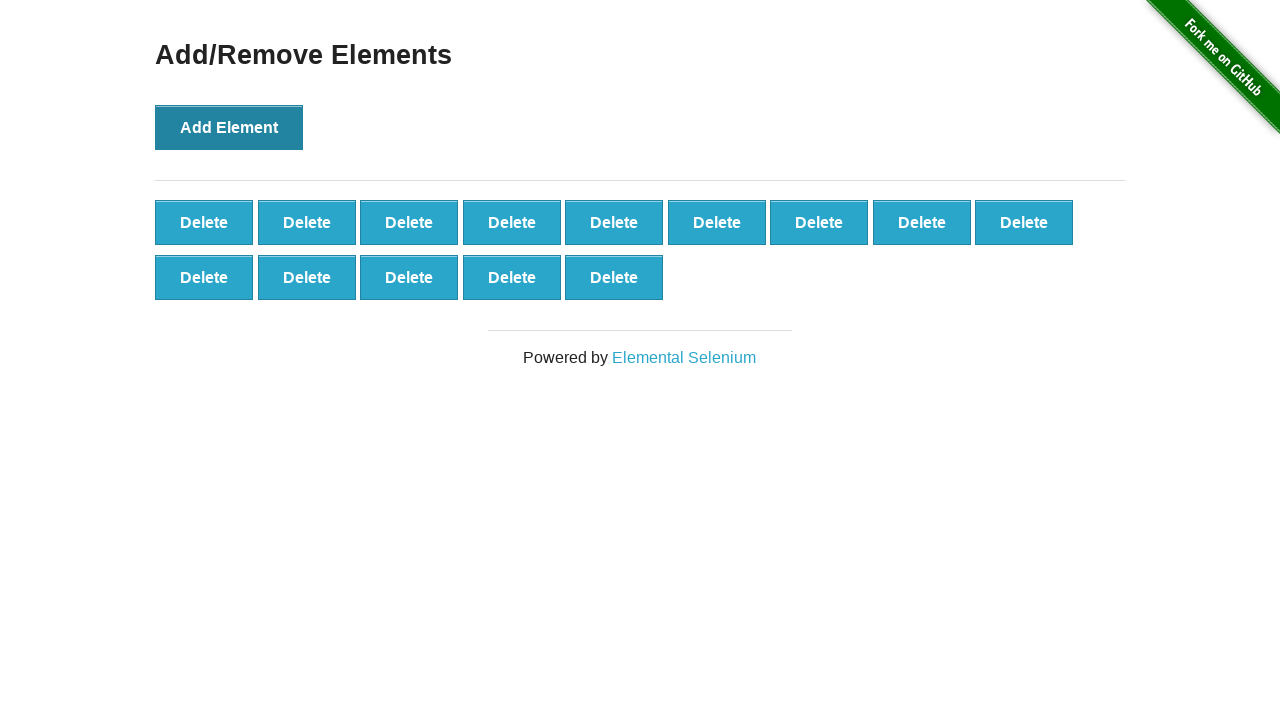

Clicked 'Add Element' button (iteration 15/100) at (229, 127) on button[onclick='addElement()']
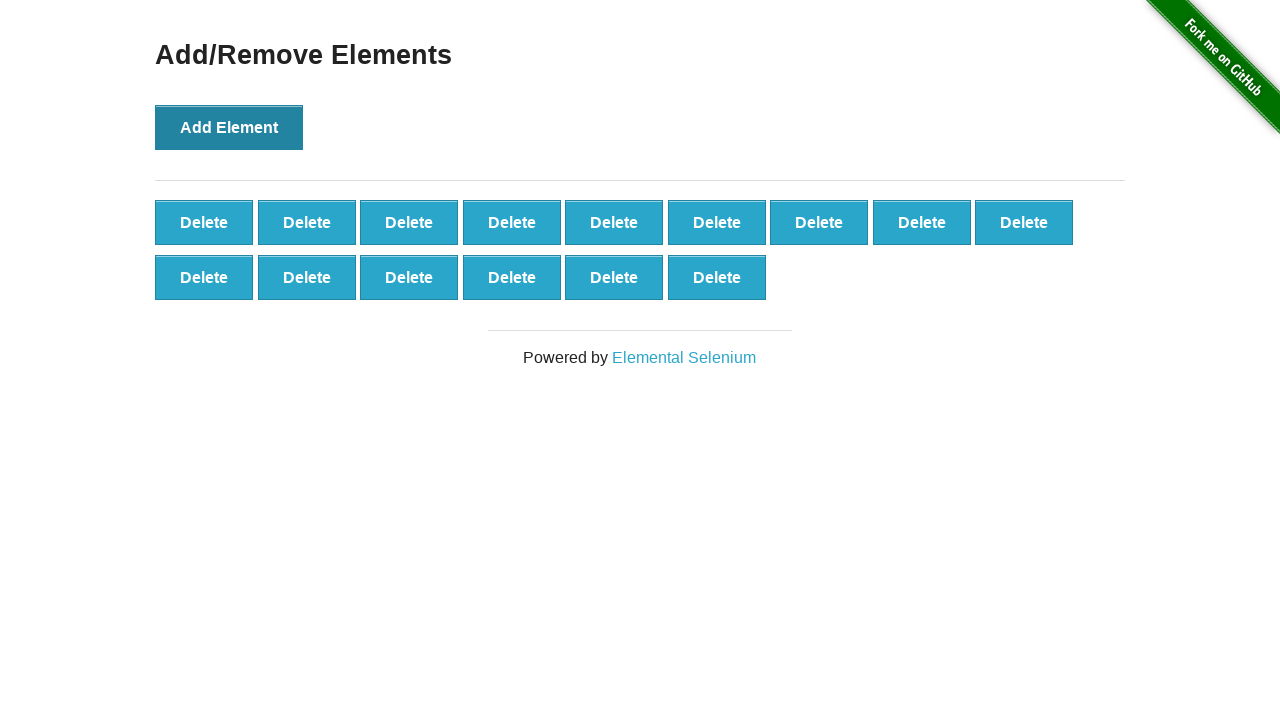

Clicked 'Add Element' button (iteration 16/100) at (229, 127) on button[onclick='addElement()']
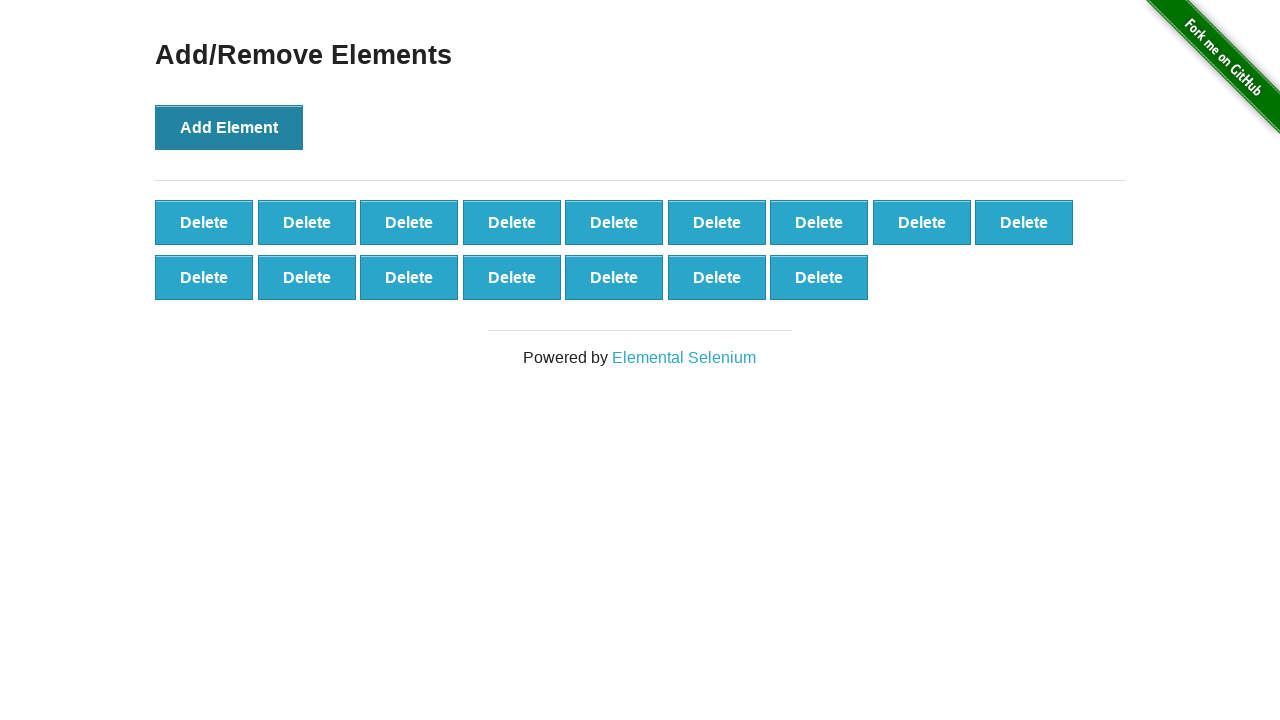

Clicked 'Add Element' button (iteration 17/100) at (229, 127) on button[onclick='addElement()']
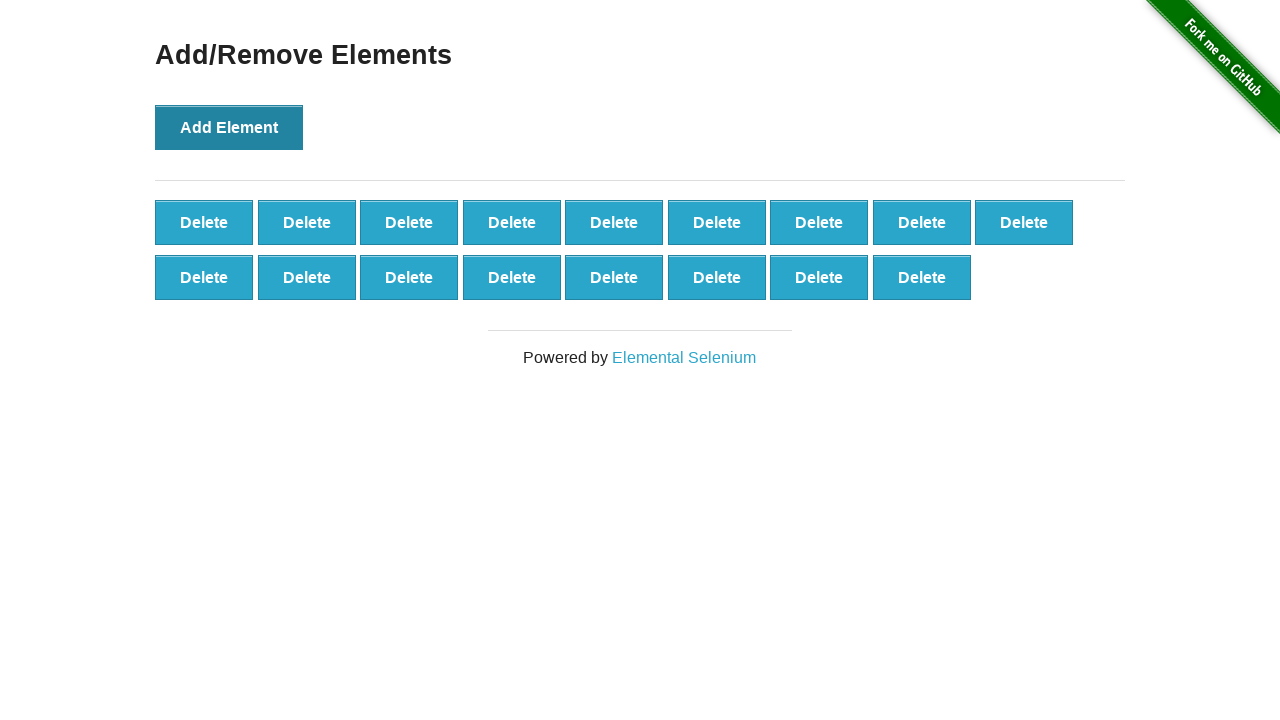

Clicked 'Add Element' button (iteration 18/100) at (229, 127) on button[onclick='addElement()']
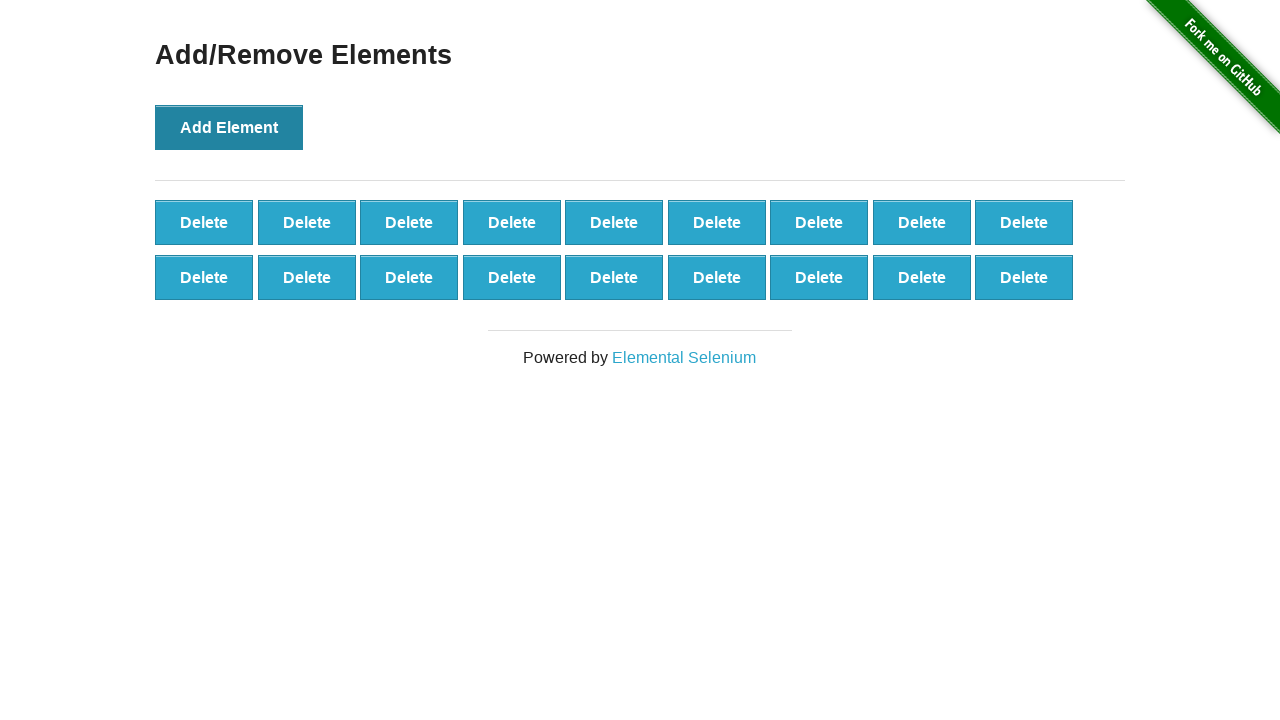

Clicked 'Add Element' button (iteration 19/100) at (229, 127) on button[onclick='addElement()']
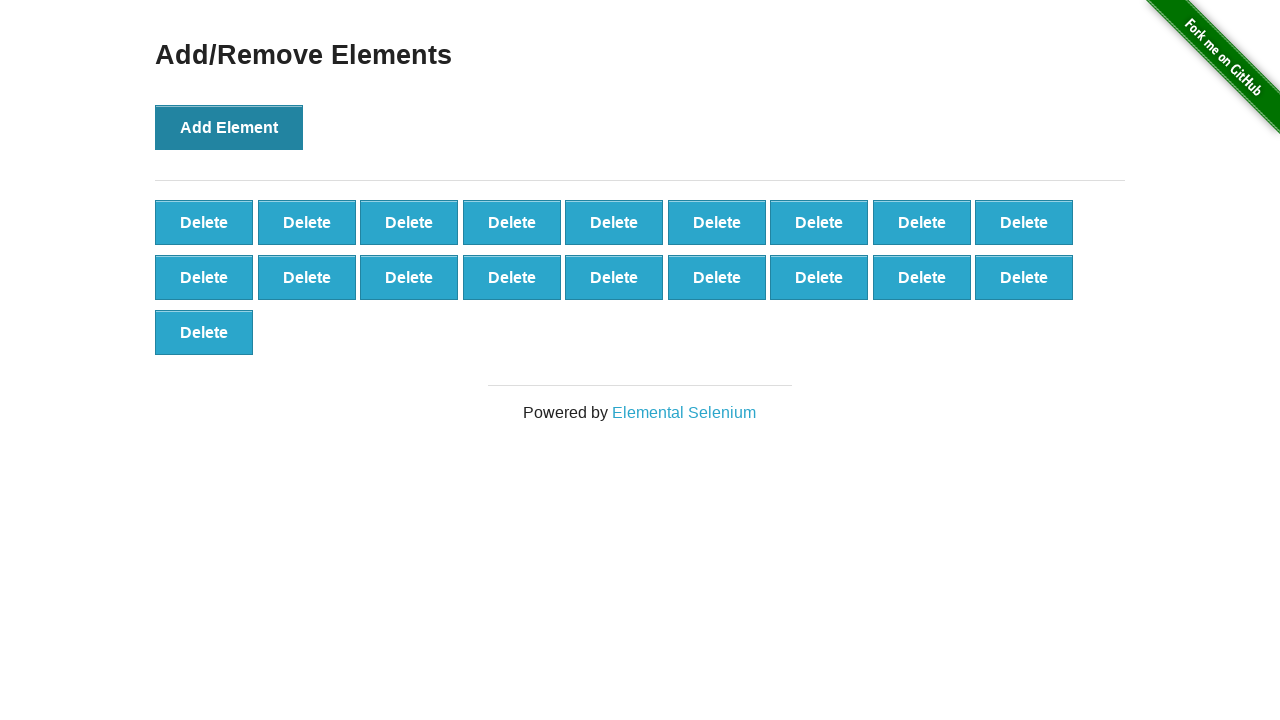

Clicked 'Add Element' button (iteration 20/100) at (229, 127) on button[onclick='addElement()']
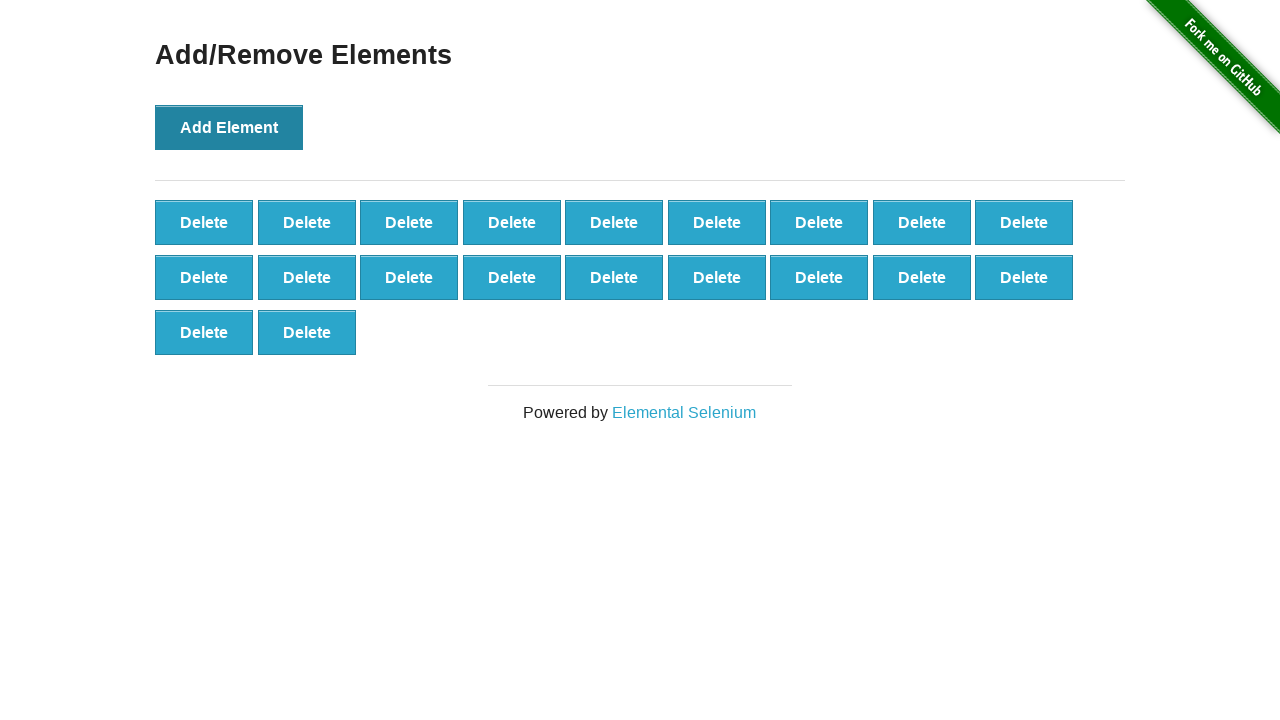

Clicked 'Add Element' button (iteration 21/100) at (229, 127) on button[onclick='addElement()']
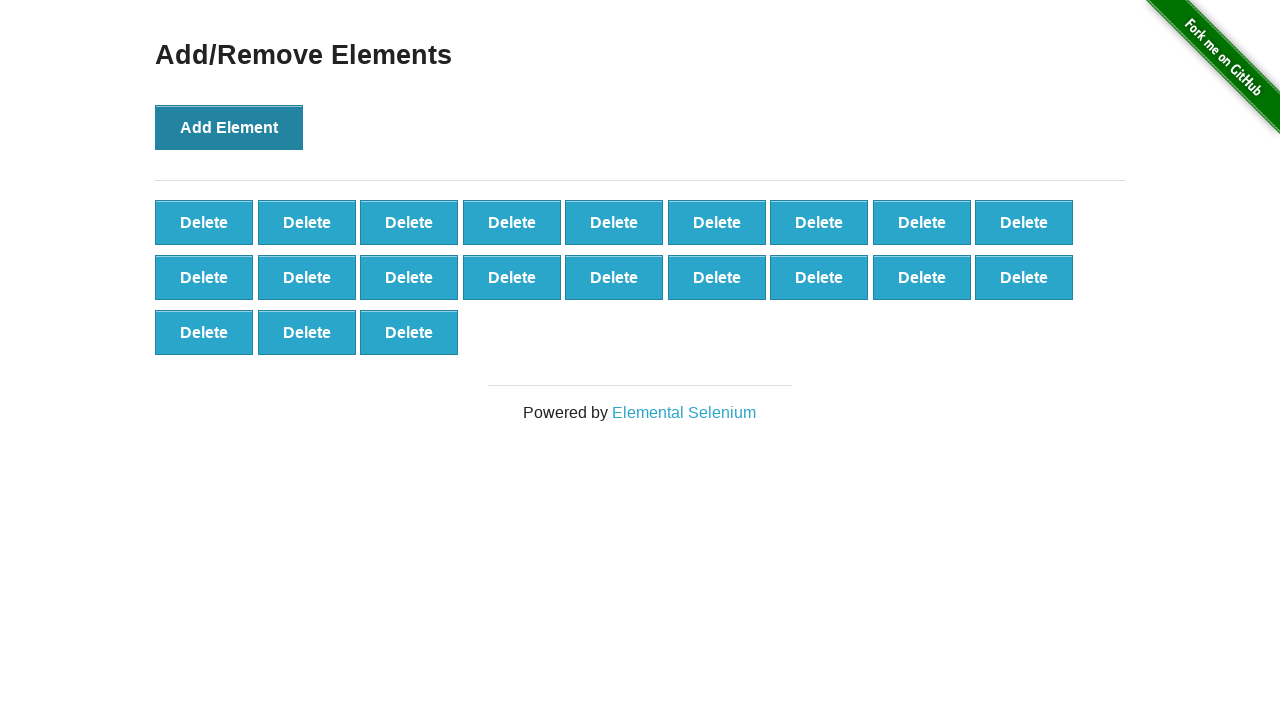

Clicked 'Add Element' button (iteration 22/100) at (229, 127) on button[onclick='addElement()']
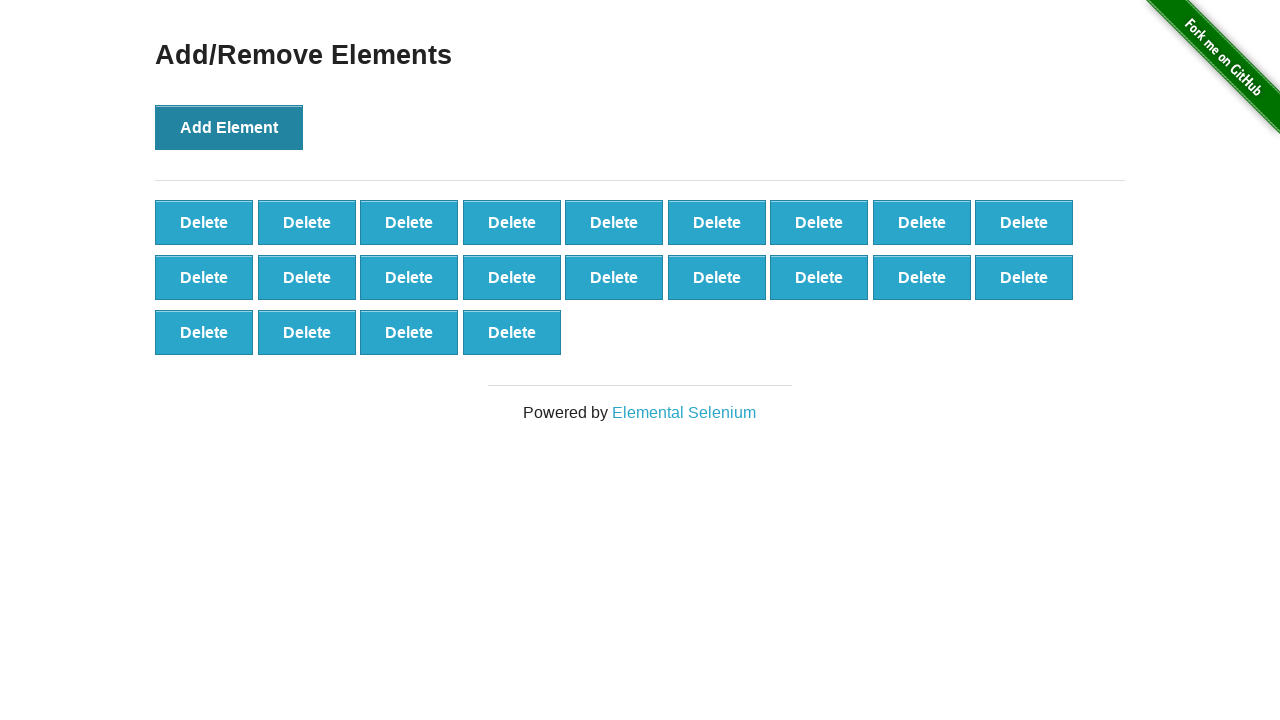

Clicked 'Add Element' button (iteration 23/100) at (229, 127) on button[onclick='addElement()']
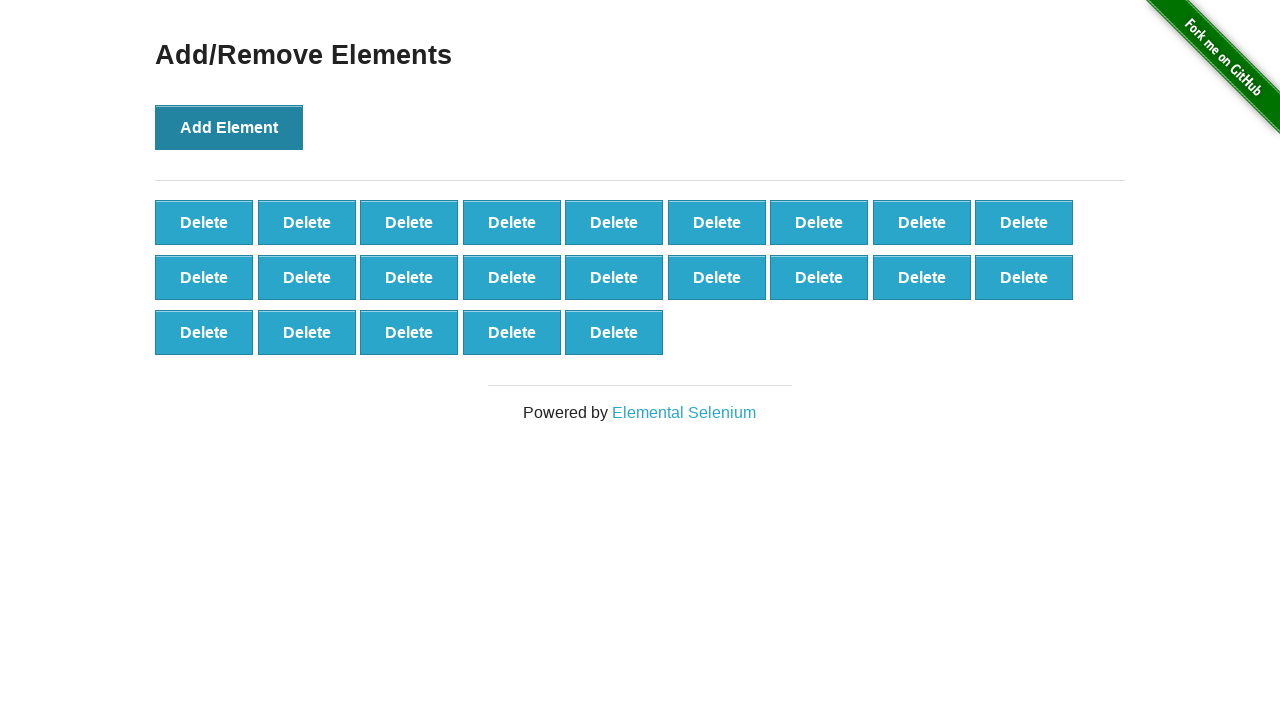

Clicked 'Add Element' button (iteration 24/100) at (229, 127) on button[onclick='addElement()']
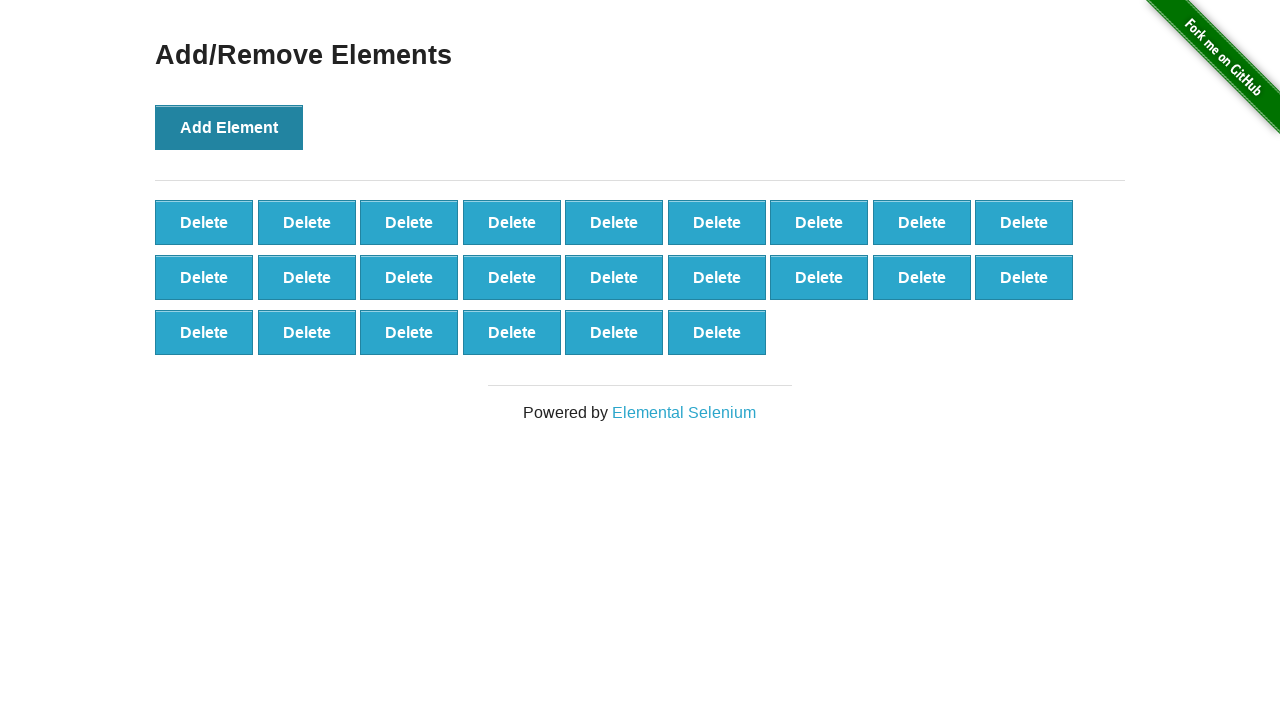

Clicked 'Add Element' button (iteration 25/100) at (229, 127) on button[onclick='addElement()']
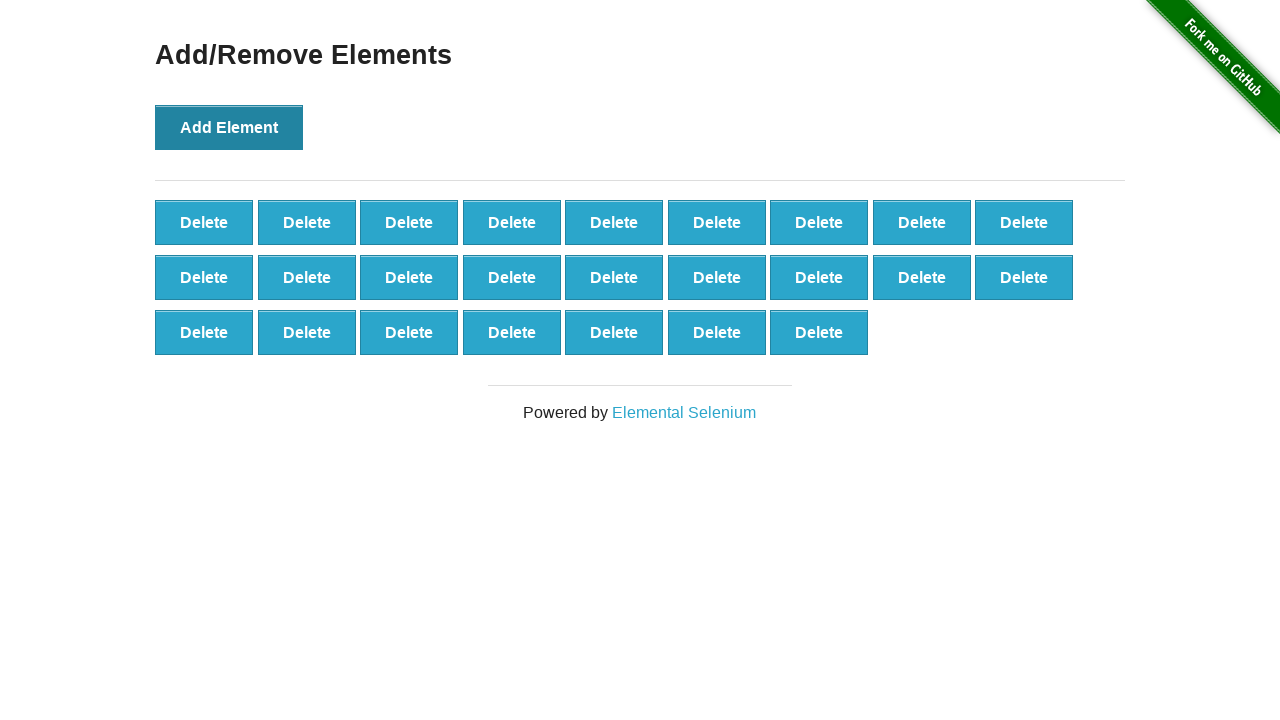

Clicked 'Add Element' button (iteration 26/100) at (229, 127) on button[onclick='addElement()']
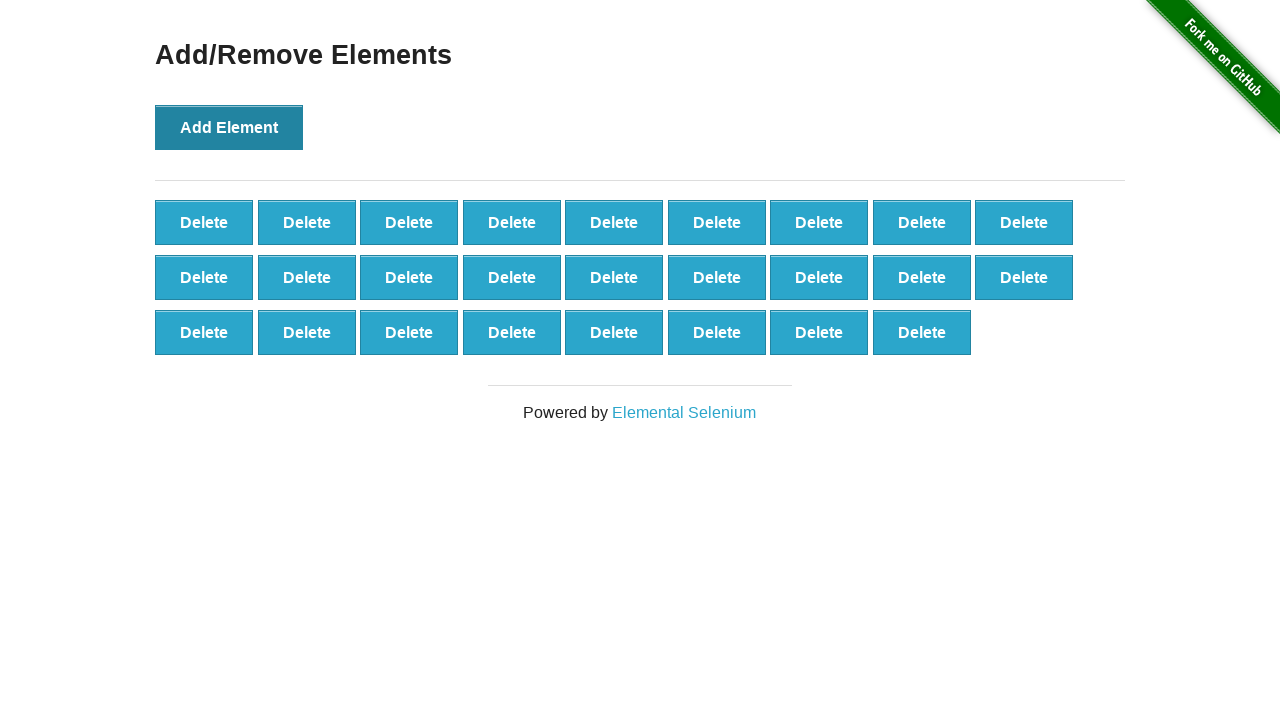

Clicked 'Add Element' button (iteration 27/100) at (229, 127) on button[onclick='addElement()']
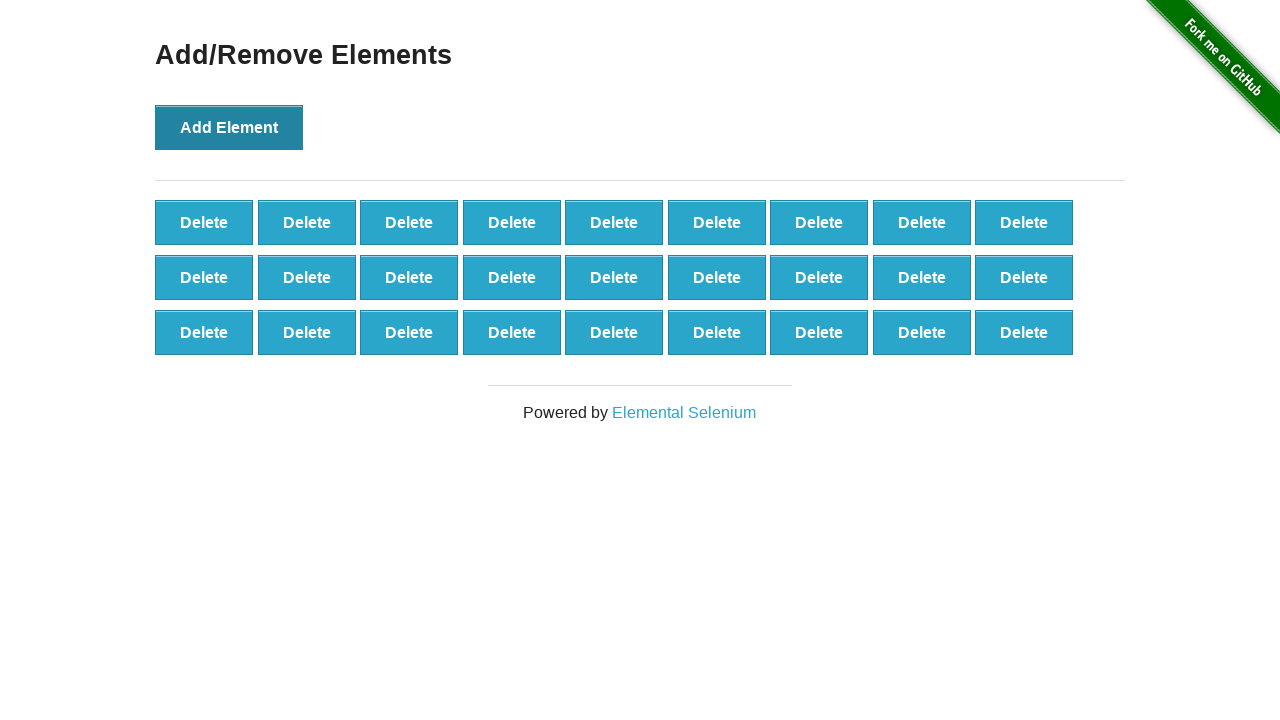

Clicked 'Add Element' button (iteration 28/100) at (229, 127) on button[onclick='addElement()']
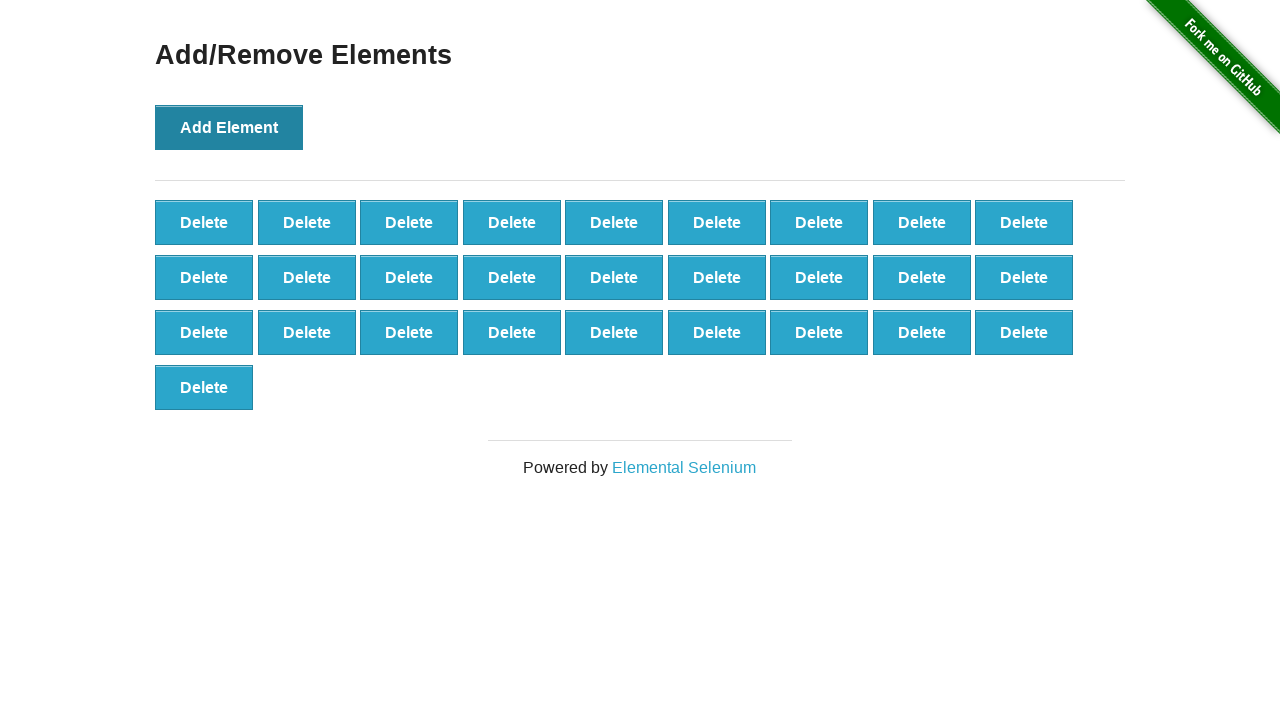

Clicked 'Add Element' button (iteration 29/100) at (229, 127) on button[onclick='addElement()']
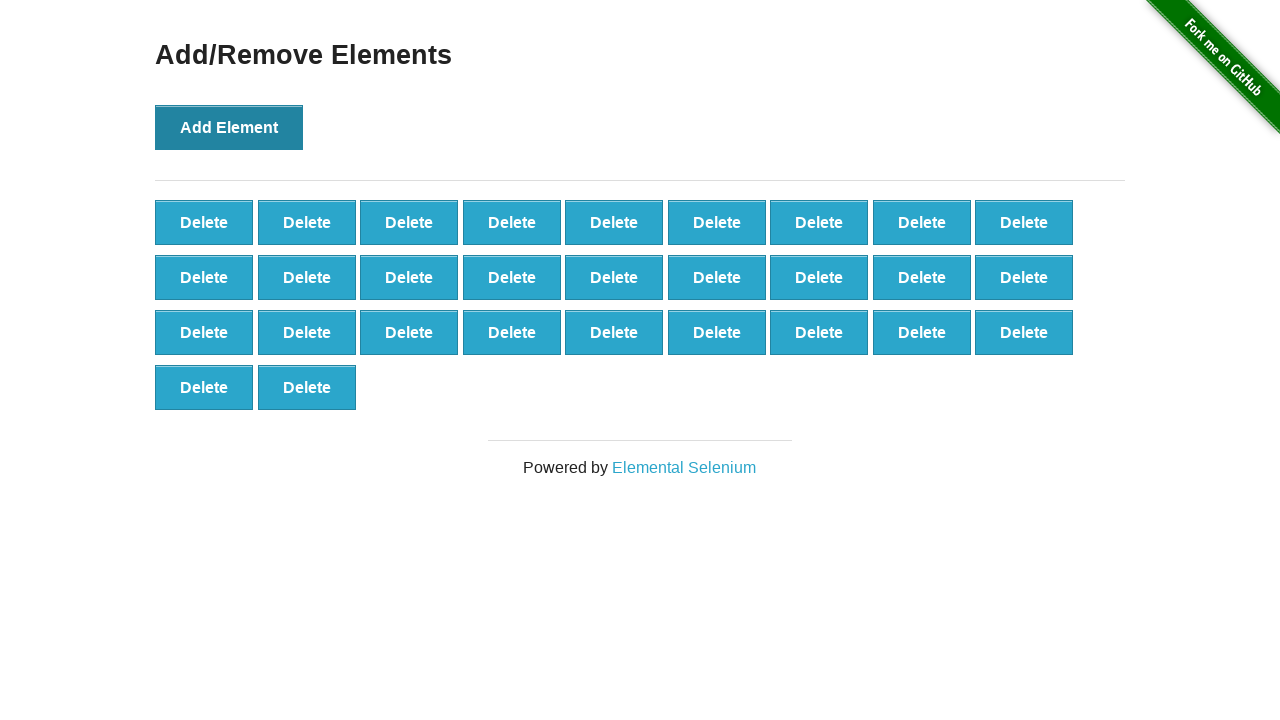

Clicked 'Add Element' button (iteration 30/100) at (229, 127) on button[onclick='addElement()']
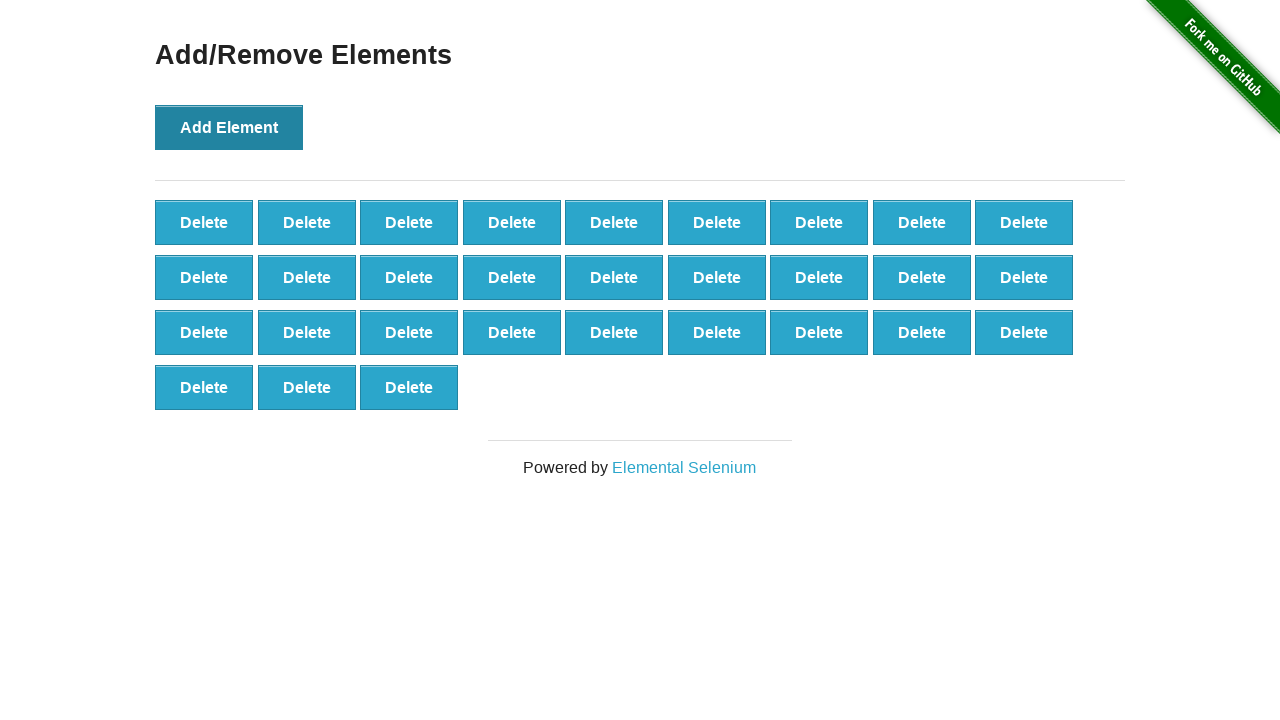

Clicked 'Add Element' button (iteration 31/100) at (229, 127) on button[onclick='addElement()']
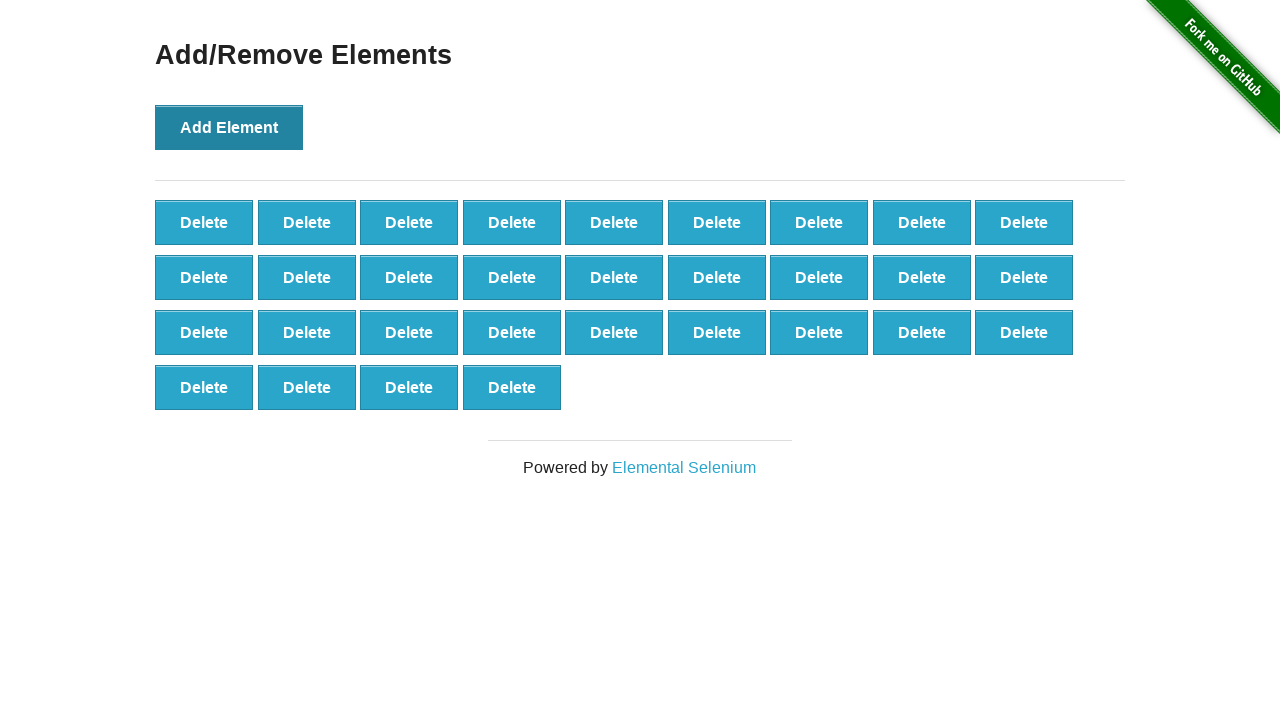

Clicked 'Add Element' button (iteration 32/100) at (229, 127) on button[onclick='addElement()']
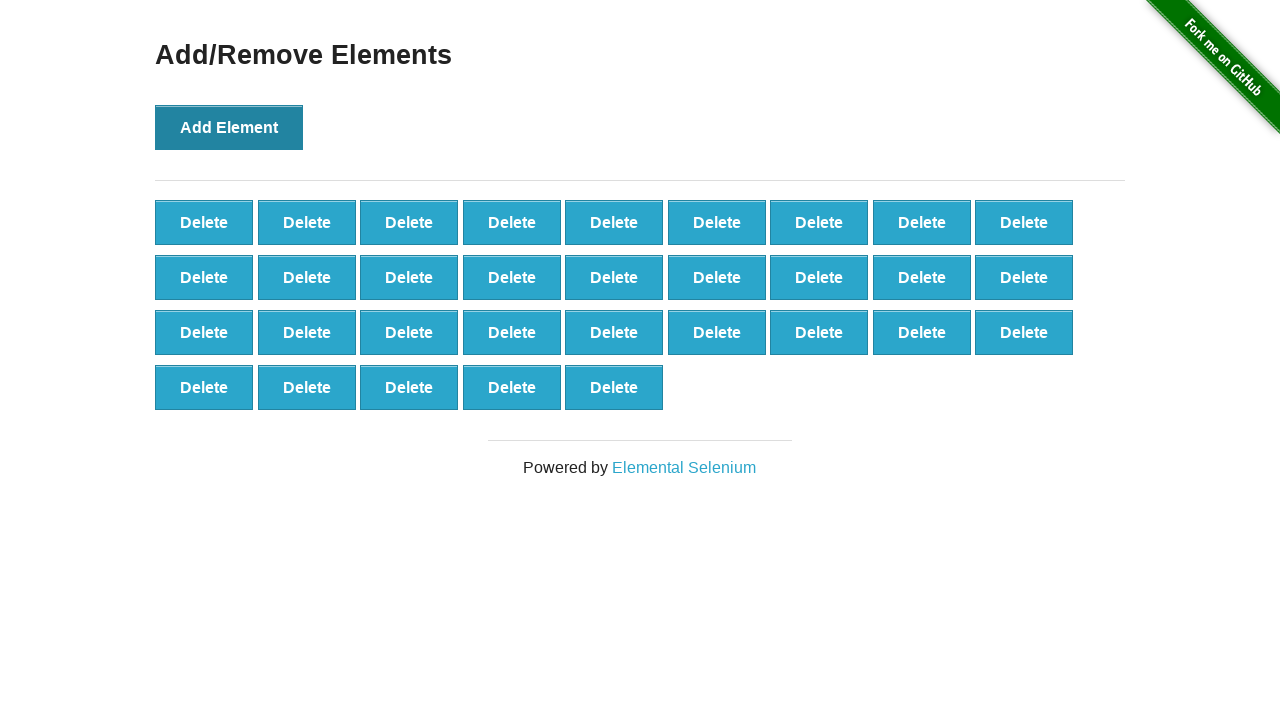

Clicked 'Add Element' button (iteration 33/100) at (229, 127) on button[onclick='addElement()']
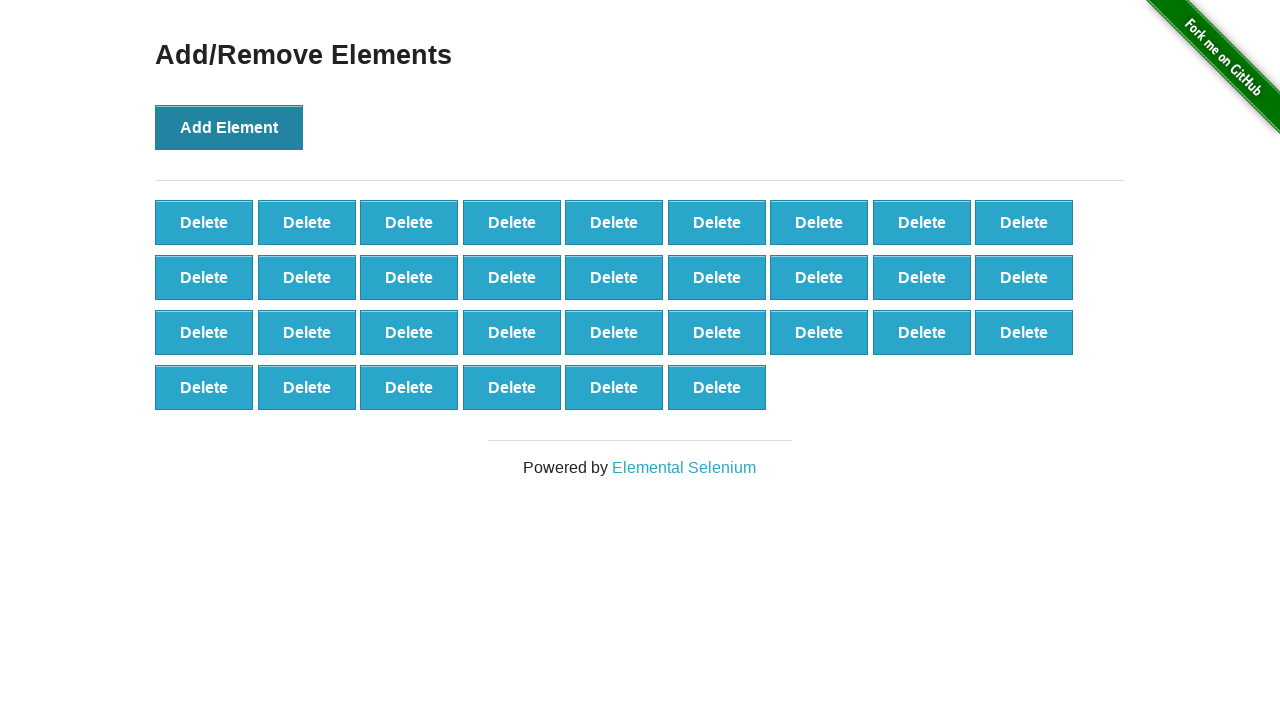

Clicked 'Add Element' button (iteration 34/100) at (229, 127) on button[onclick='addElement()']
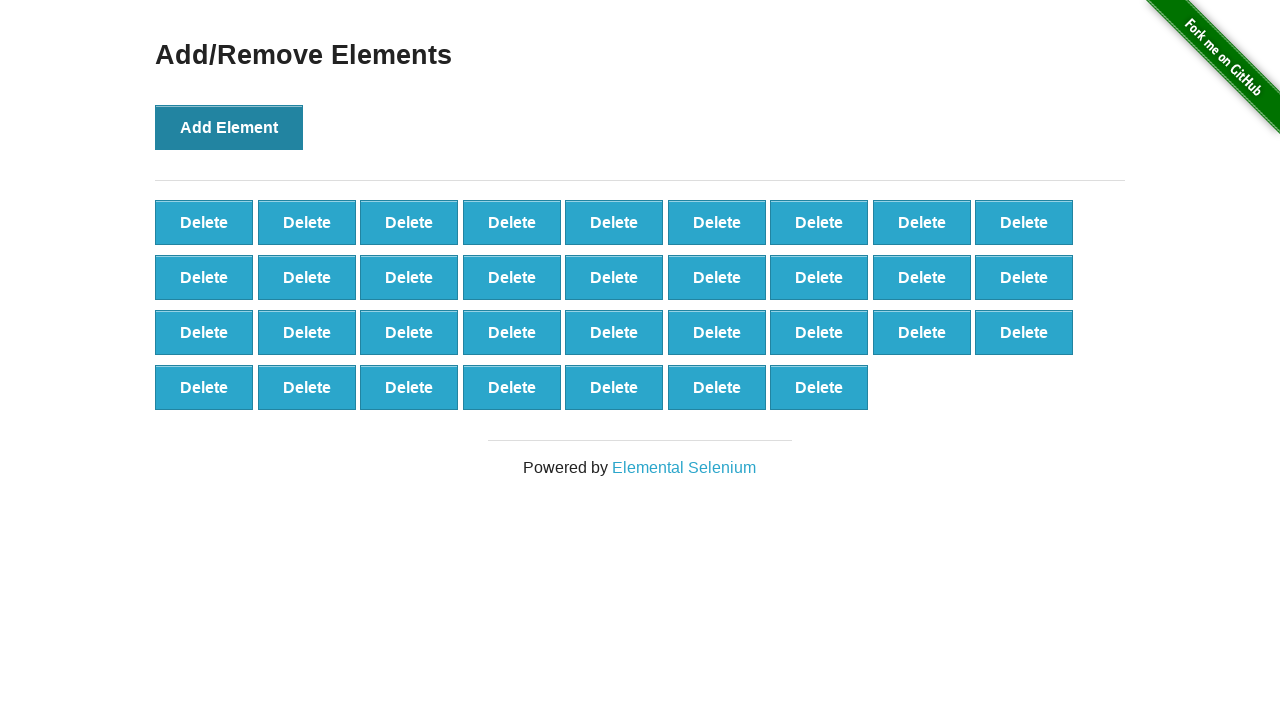

Clicked 'Add Element' button (iteration 35/100) at (229, 127) on button[onclick='addElement()']
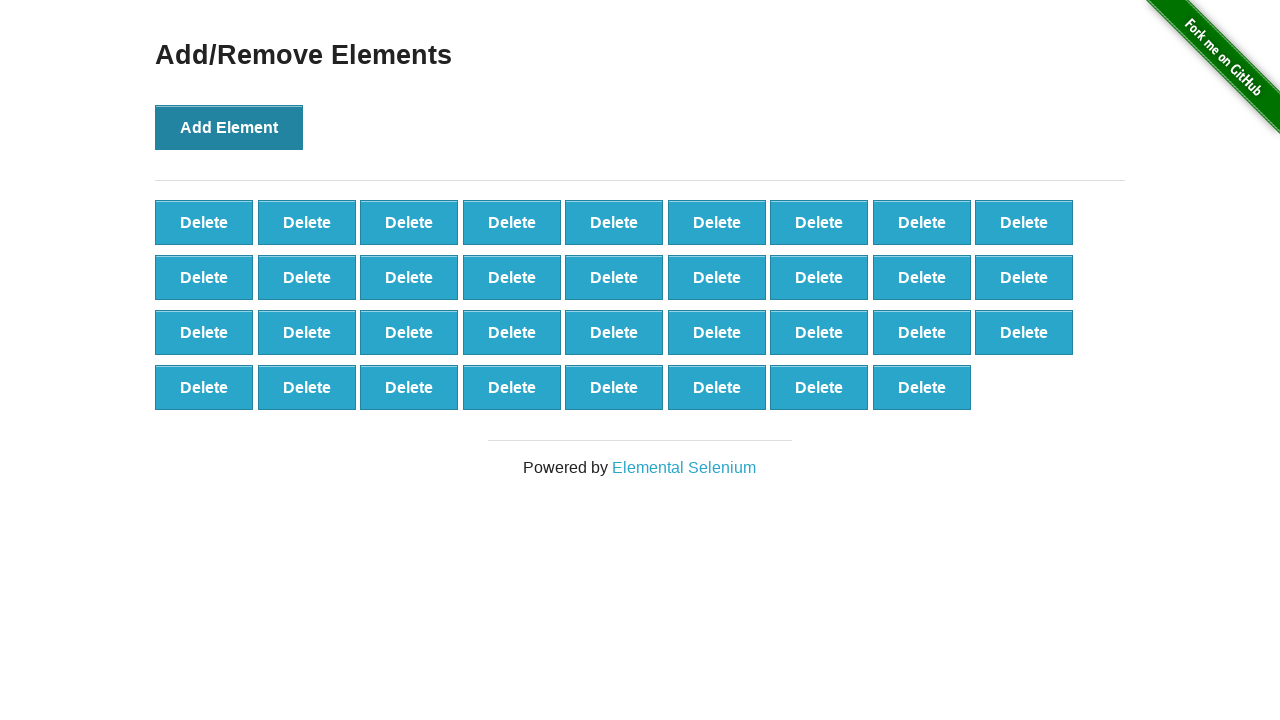

Clicked 'Add Element' button (iteration 36/100) at (229, 127) on button[onclick='addElement()']
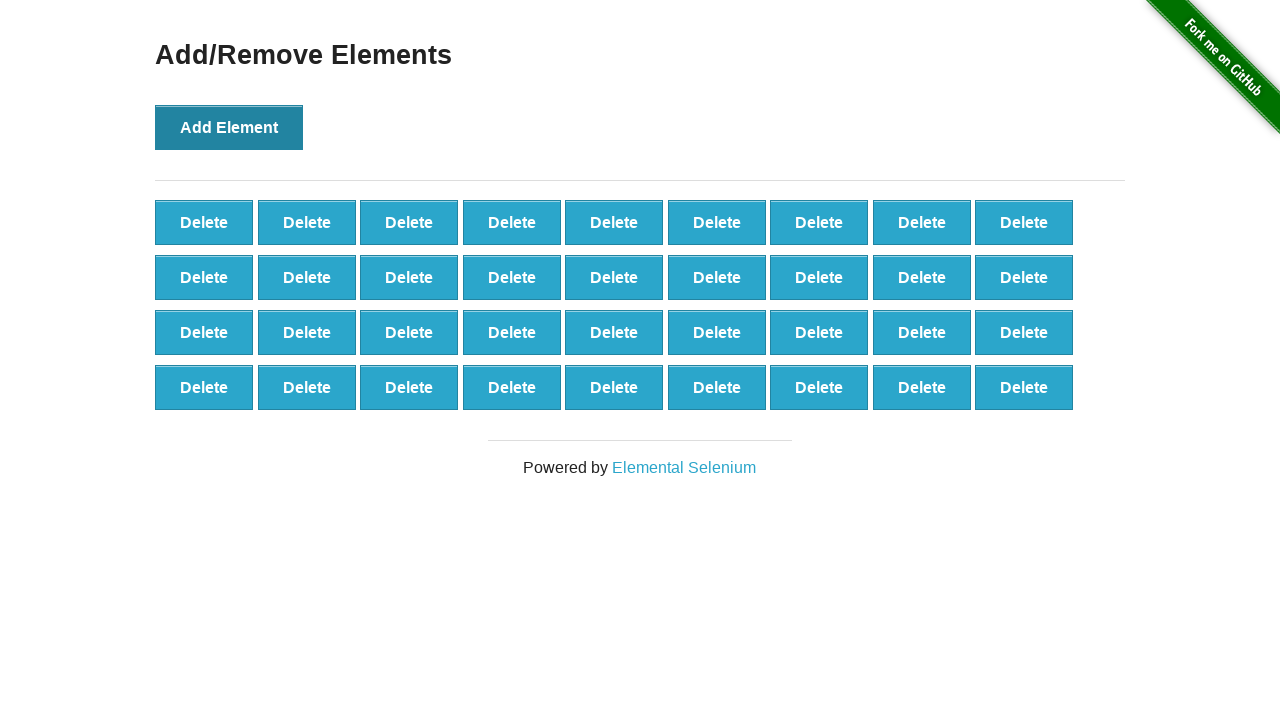

Clicked 'Add Element' button (iteration 37/100) at (229, 127) on button[onclick='addElement()']
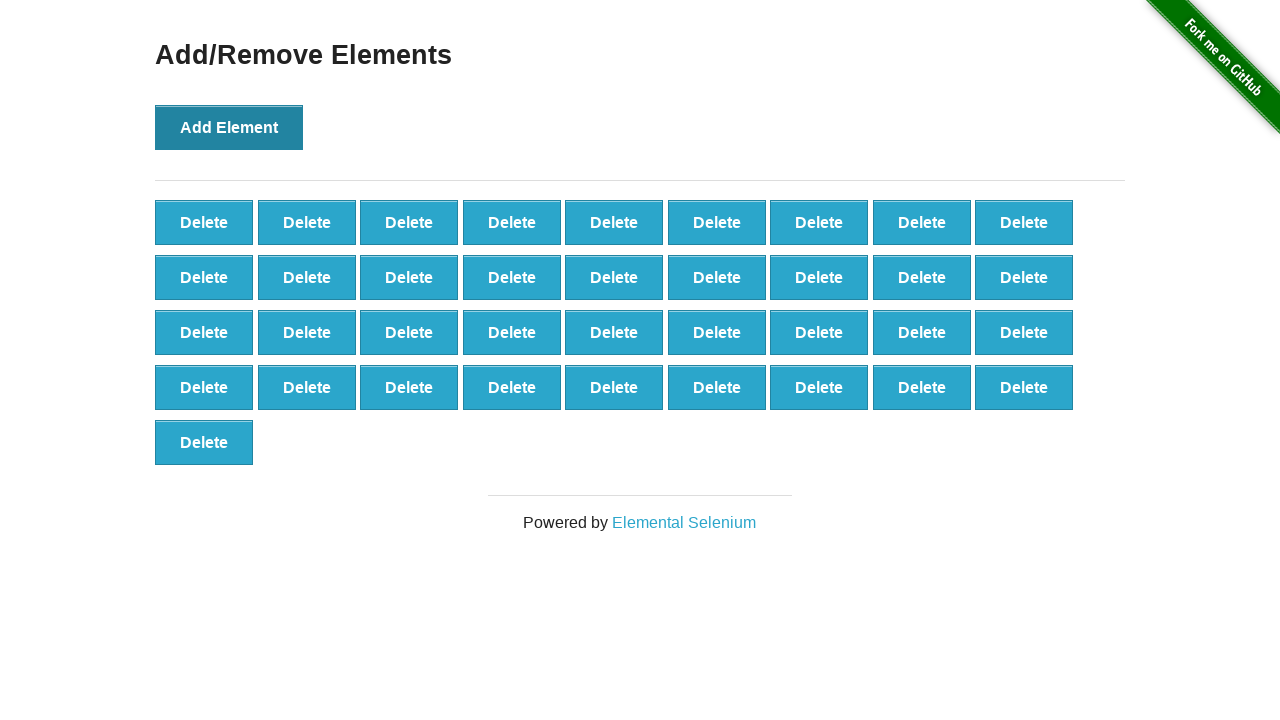

Clicked 'Add Element' button (iteration 38/100) at (229, 127) on button[onclick='addElement()']
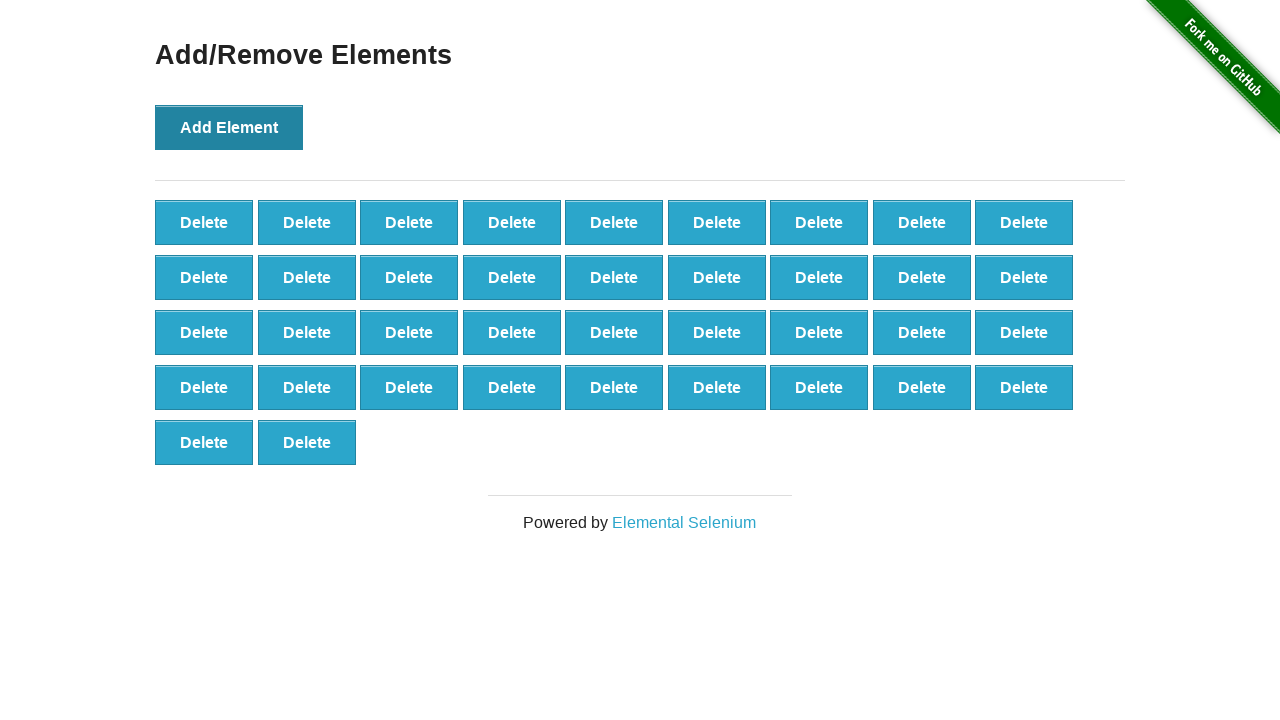

Clicked 'Add Element' button (iteration 39/100) at (229, 127) on button[onclick='addElement()']
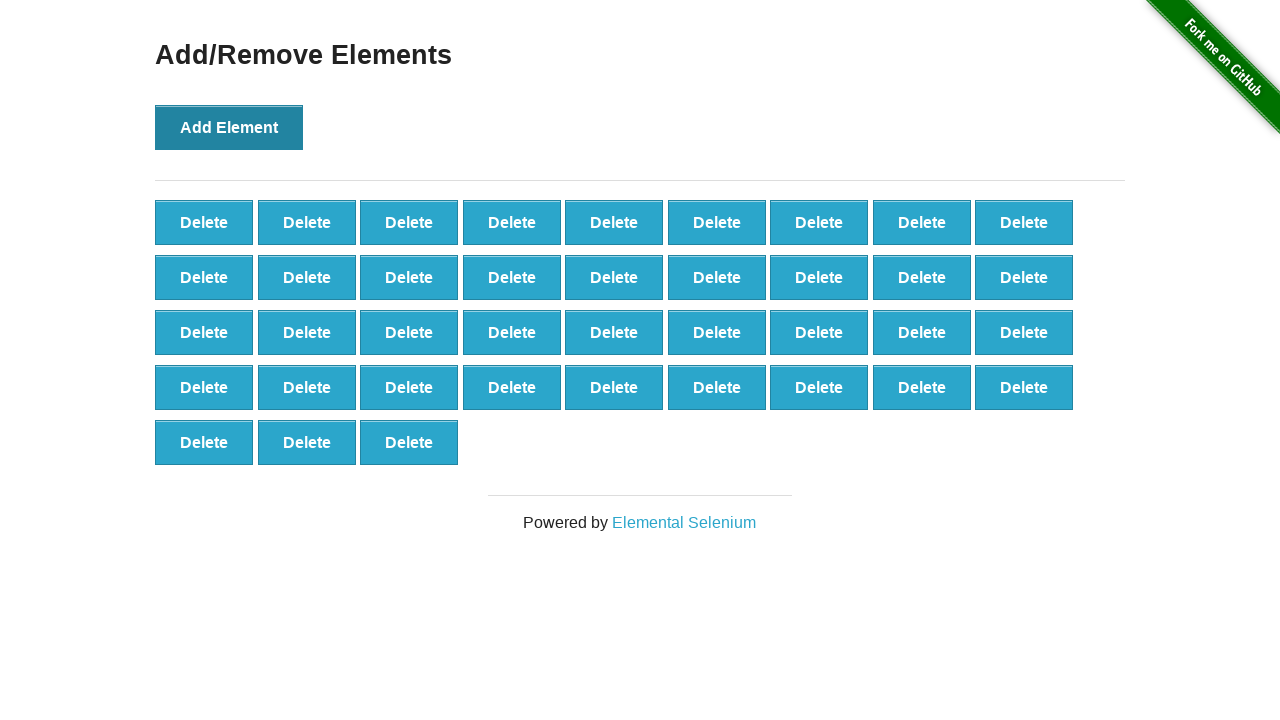

Clicked 'Add Element' button (iteration 40/100) at (229, 127) on button[onclick='addElement()']
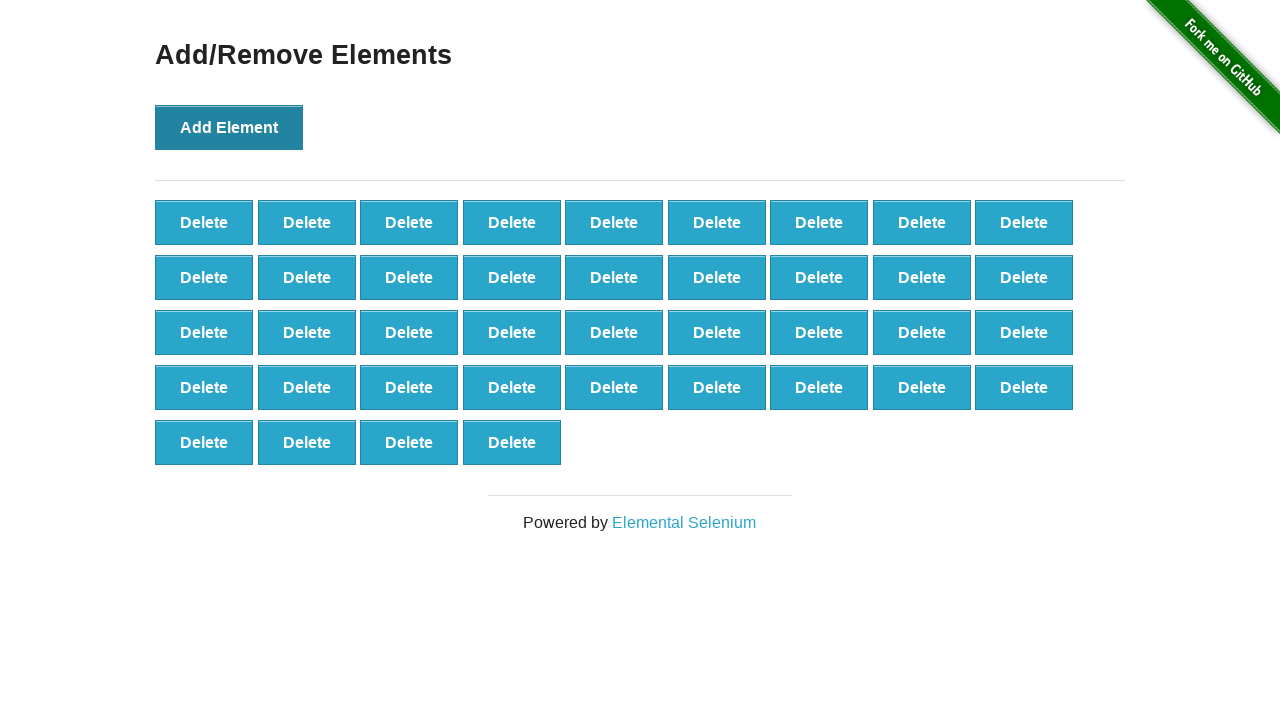

Clicked 'Add Element' button (iteration 41/100) at (229, 127) on button[onclick='addElement()']
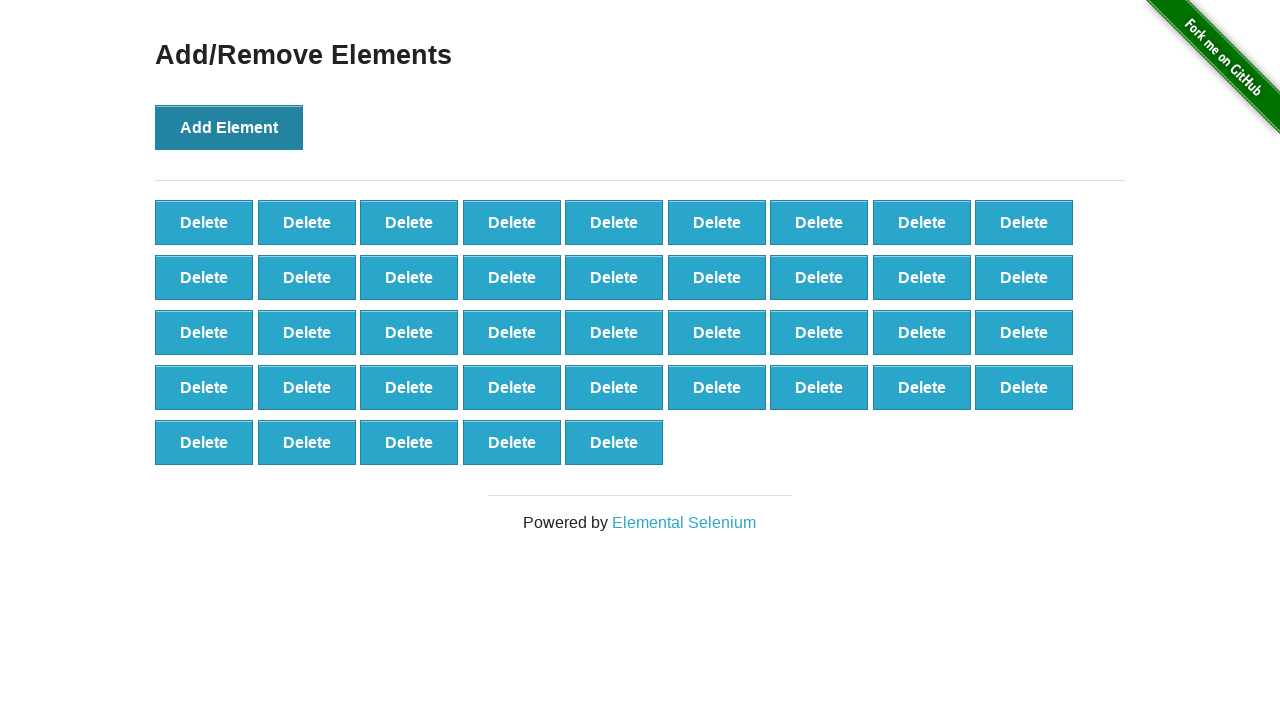

Clicked 'Add Element' button (iteration 42/100) at (229, 127) on button[onclick='addElement()']
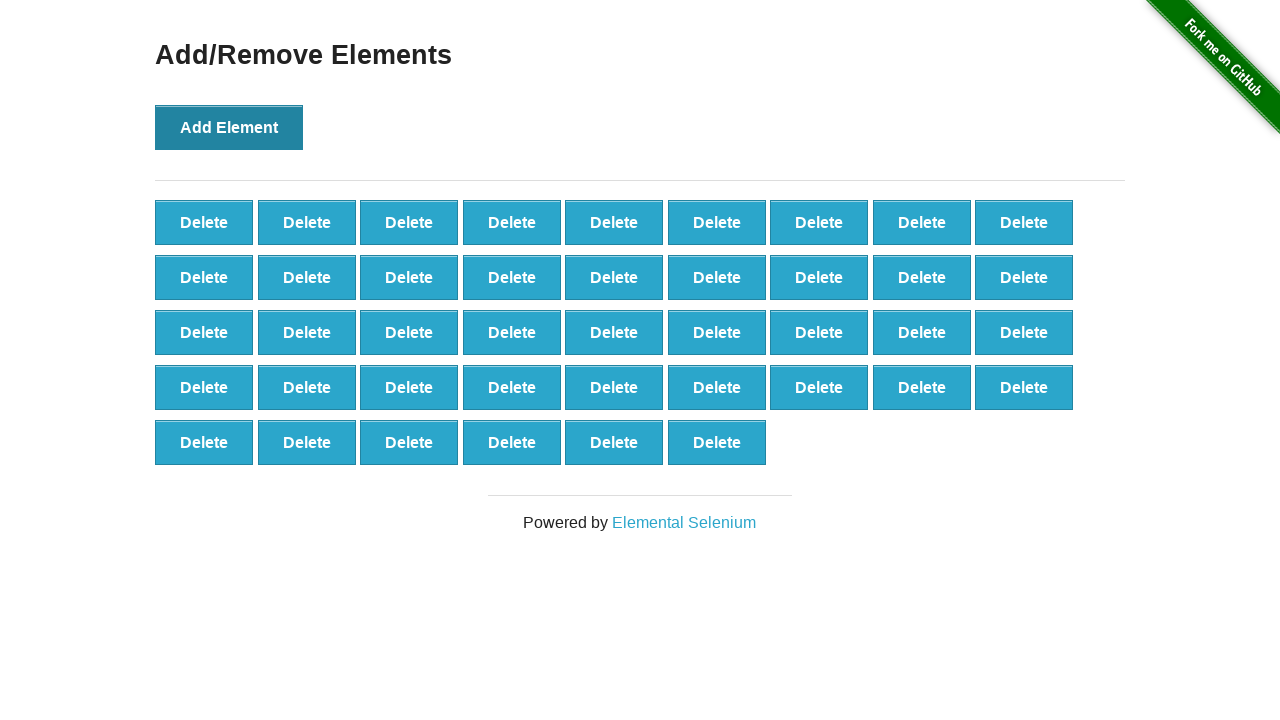

Clicked 'Add Element' button (iteration 43/100) at (229, 127) on button[onclick='addElement()']
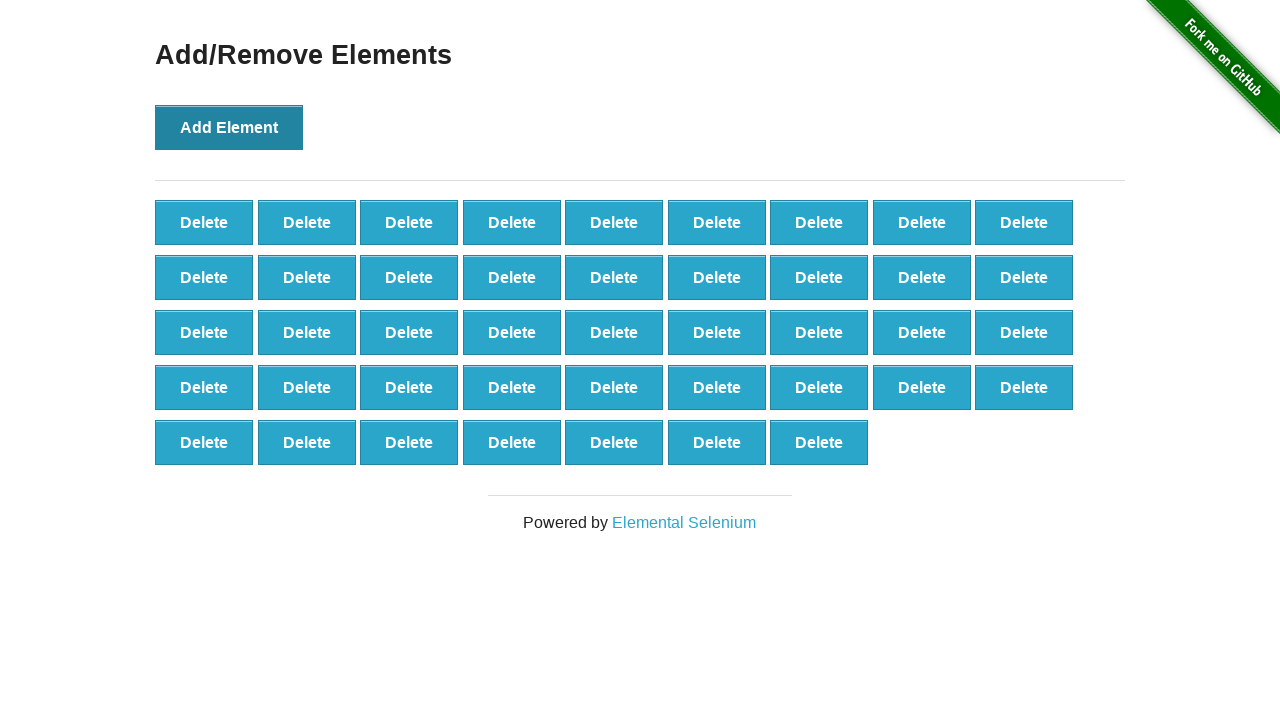

Clicked 'Add Element' button (iteration 44/100) at (229, 127) on button[onclick='addElement()']
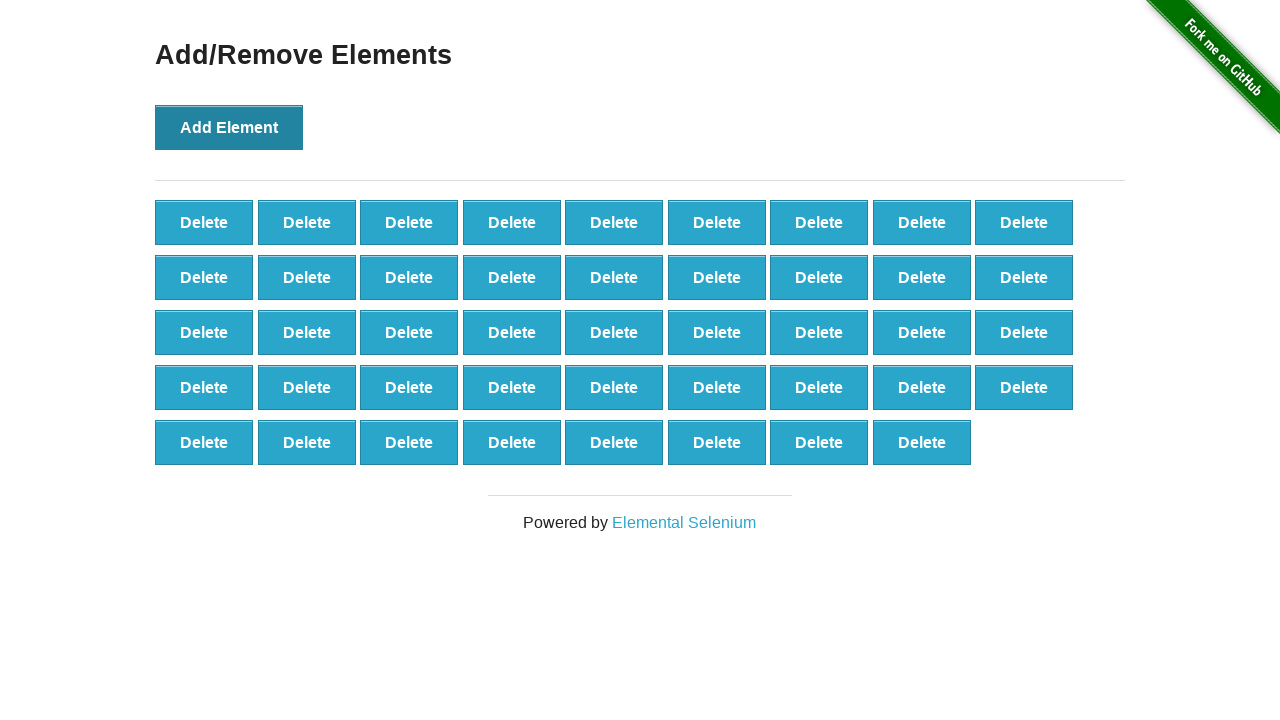

Clicked 'Add Element' button (iteration 45/100) at (229, 127) on button[onclick='addElement()']
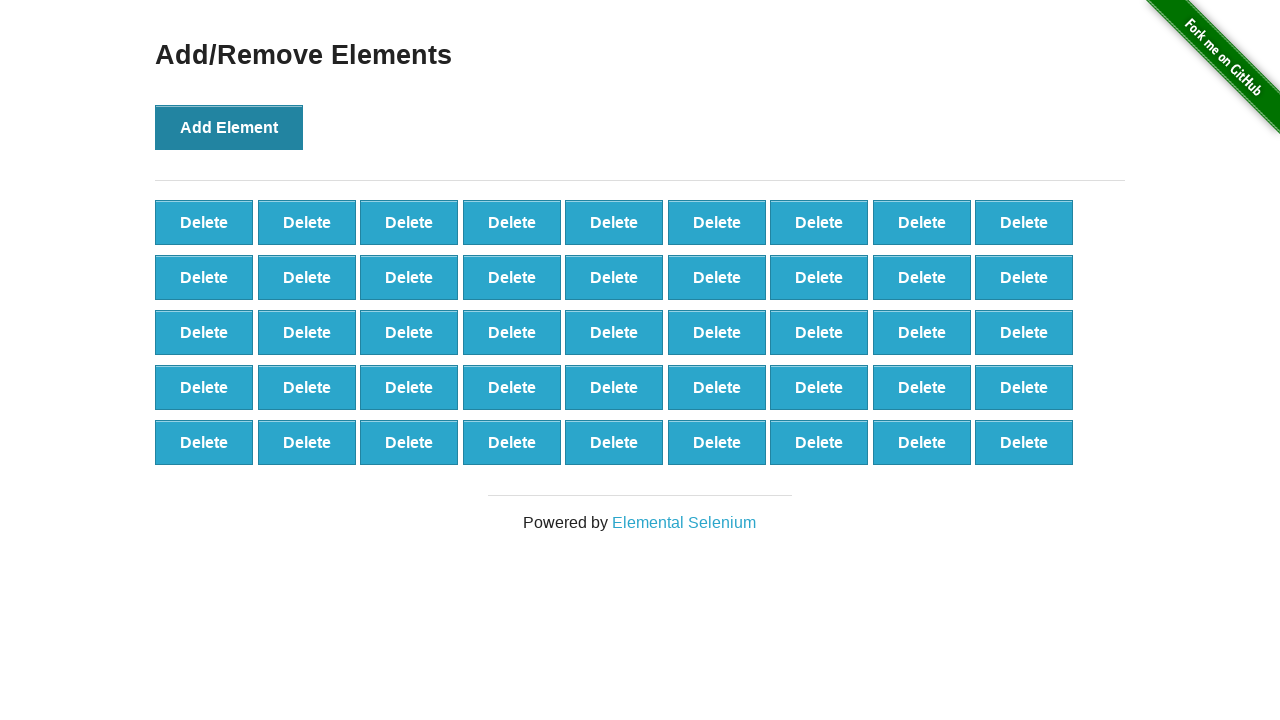

Clicked 'Add Element' button (iteration 46/100) at (229, 127) on button[onclick='addElement()']
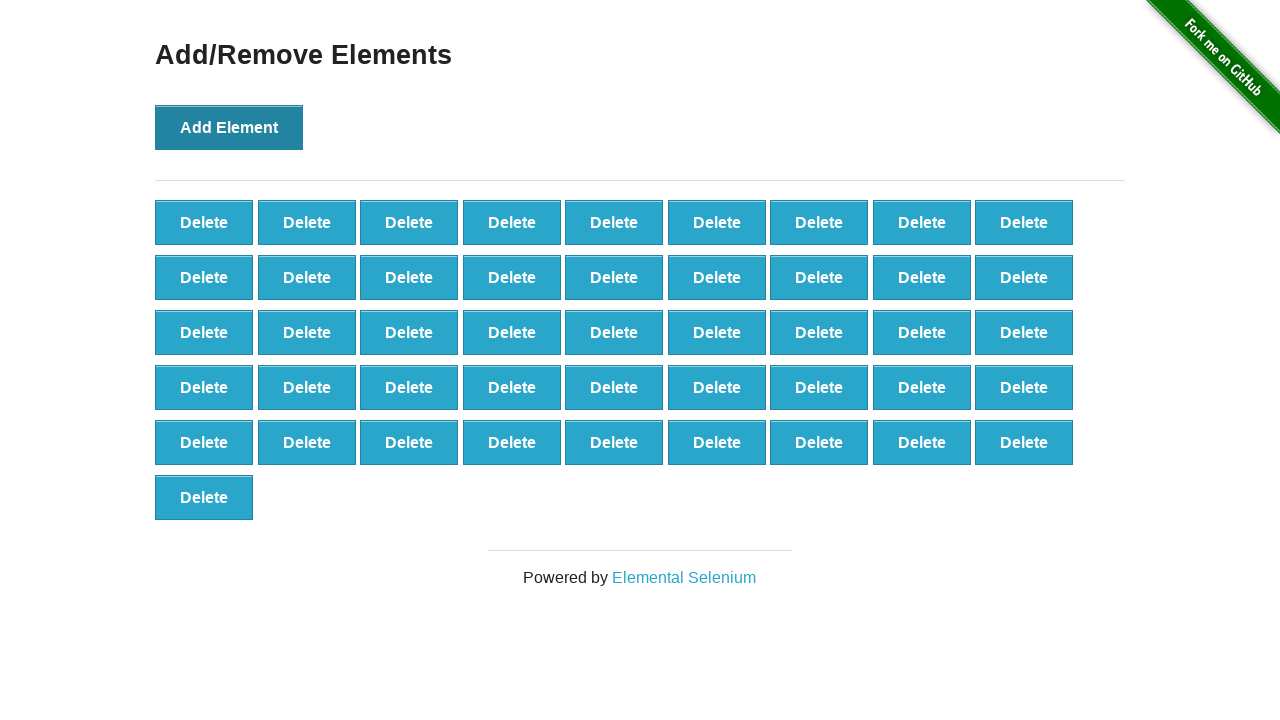

Clicked 'Add Element' button (iteration 47/100) at (229, 127) on button[onclick='addElement()']
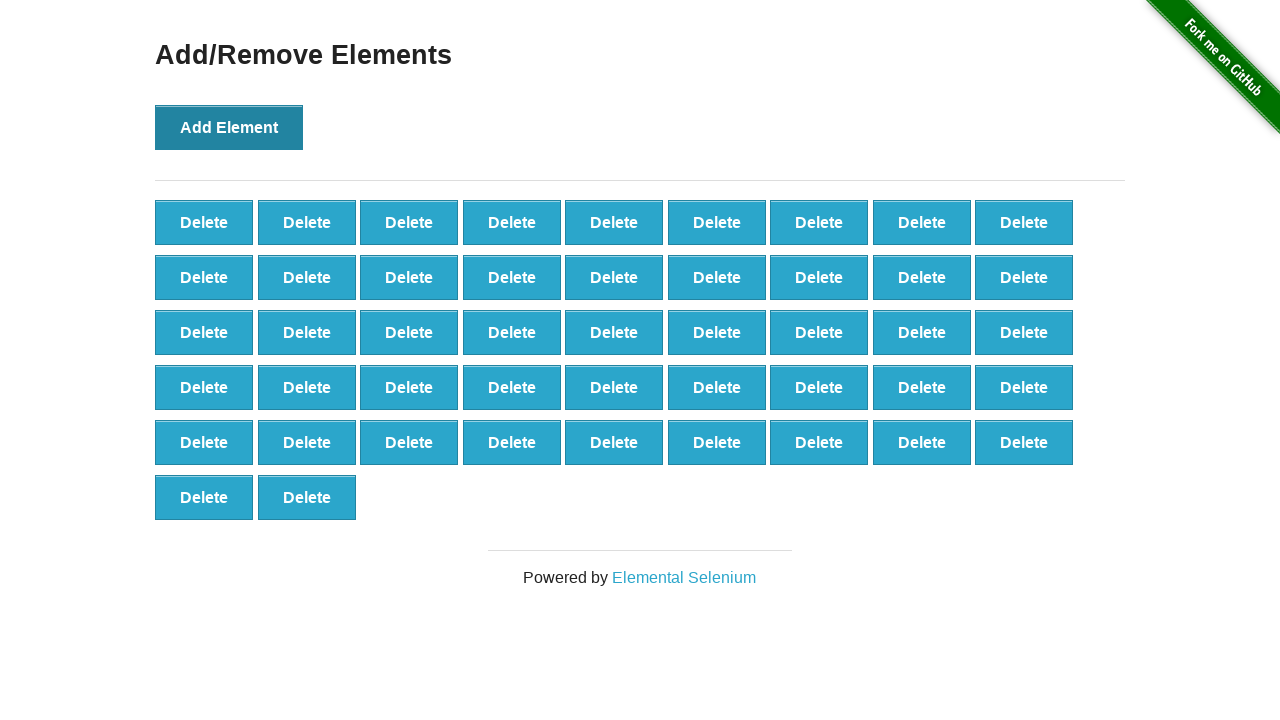

Clicked 'Add Element' button (iteration 48/100) at (229, 127) on button[onclick='addElement()']
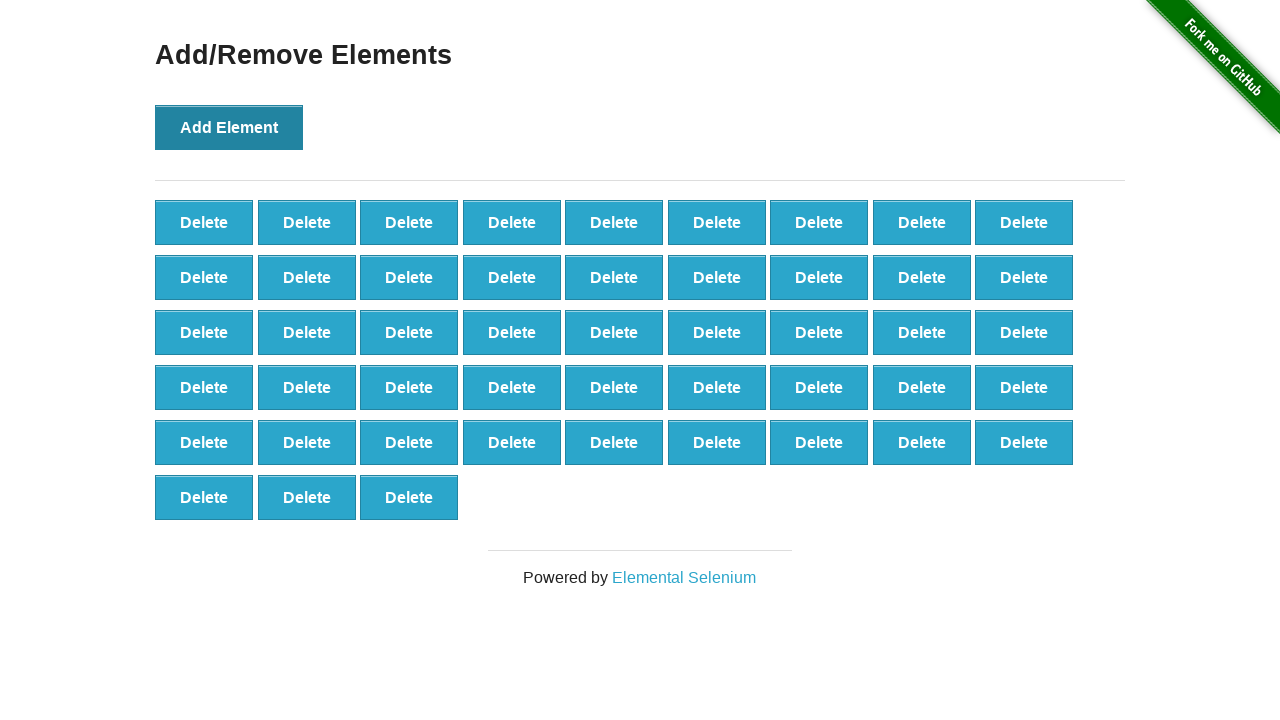

Clicked 'Add Element' button (iteration 49/100) at (229, 127) on button[onclick='addElement()']
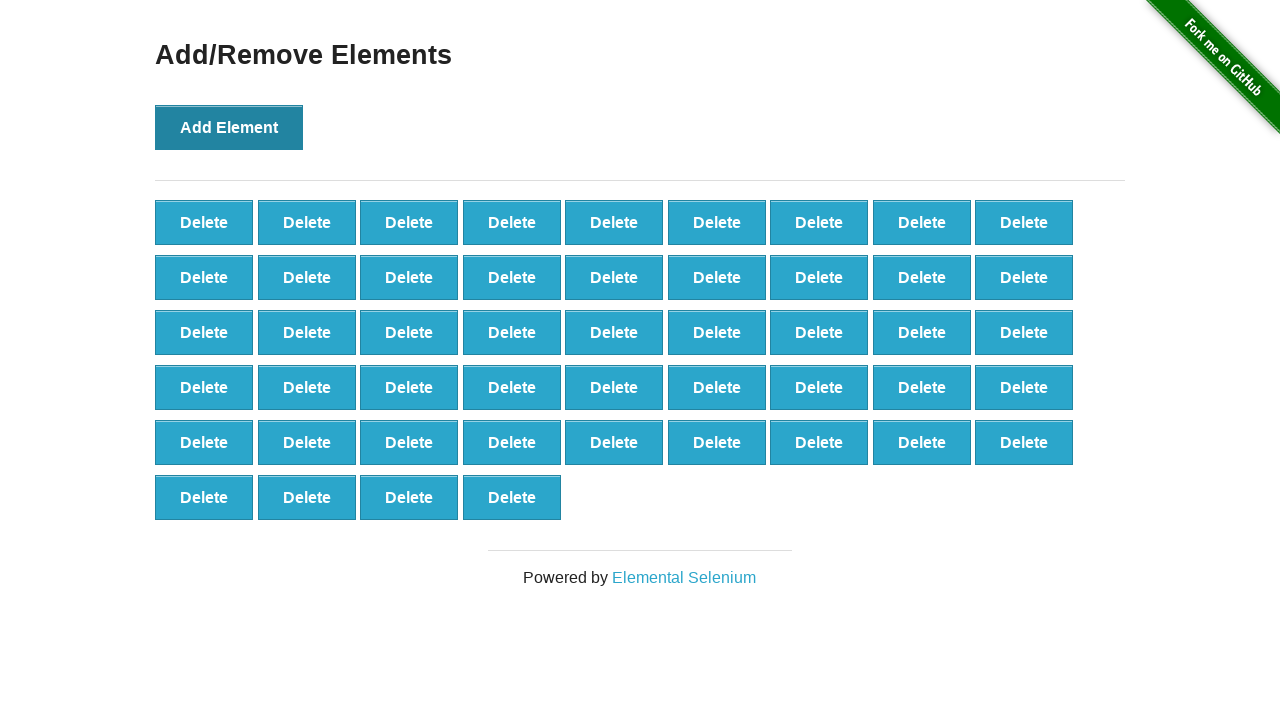

Clicked 'Add Element' button (iteration 50/100) at (229, 127) on button[onclick='addElement()']
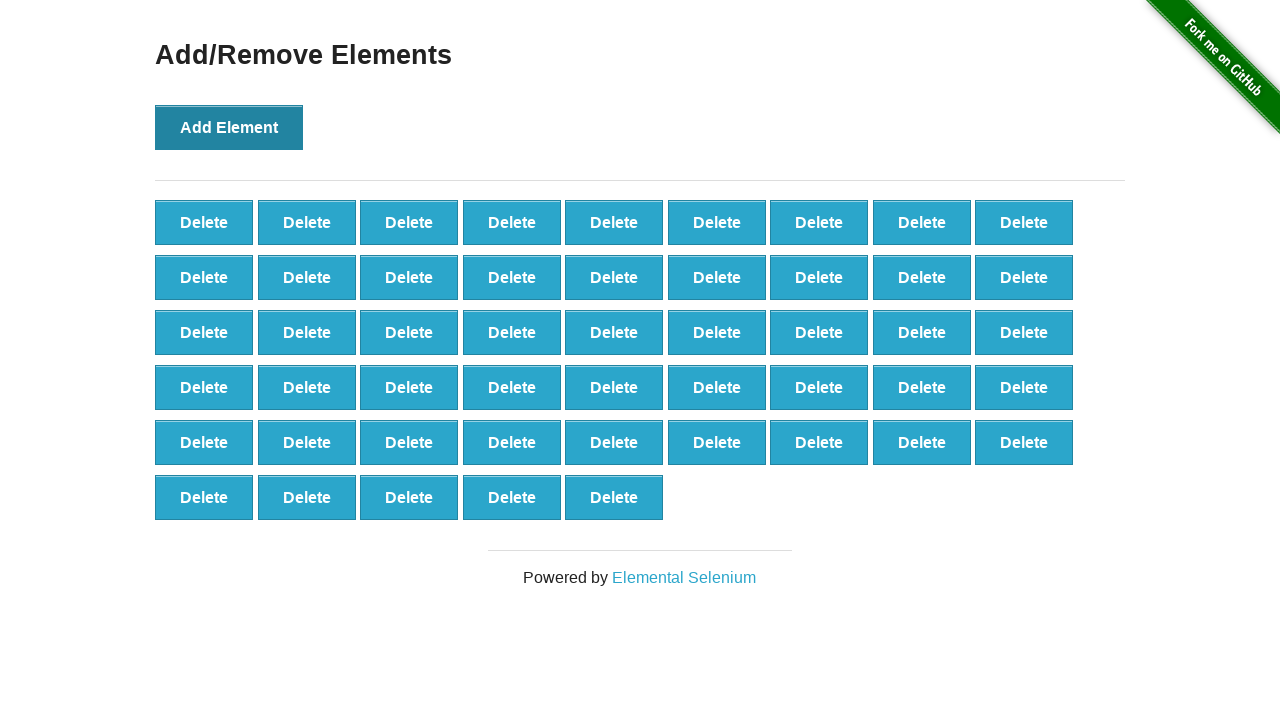

Clicked 'Add Element' button (iteration 51/100) at (229, 127) on button[onclick='addElement()']
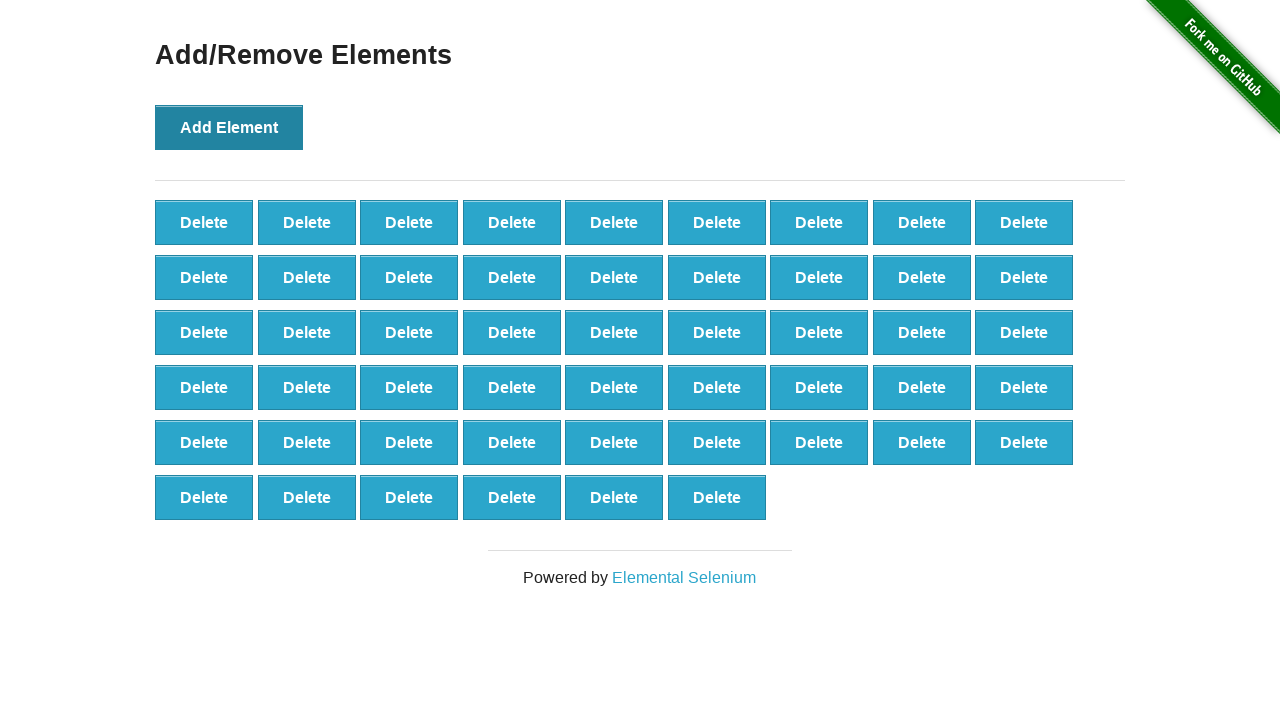

Clicked 'Add Element' button (iteration 52/100) at (229, 127) on button[onclick='addElement()']
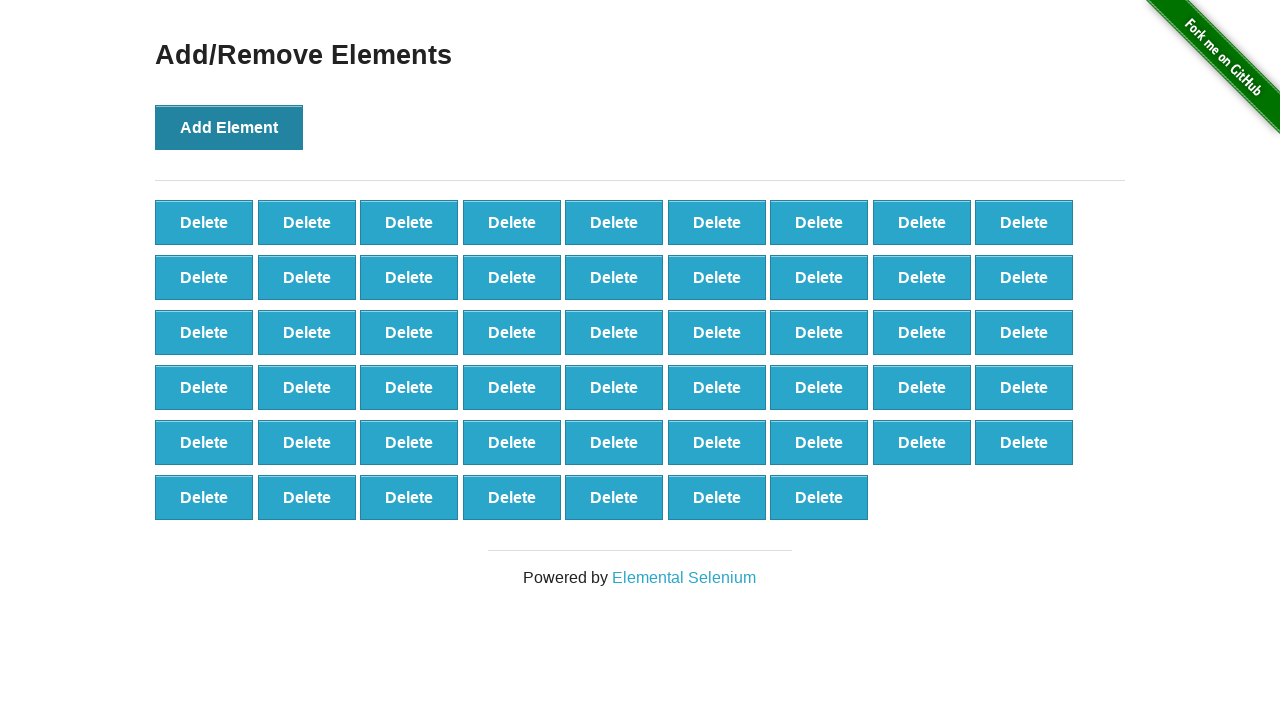

Clicked 'Add Element' button (iteration 53/100) at (229, 127) on button[onclick='addElement()']
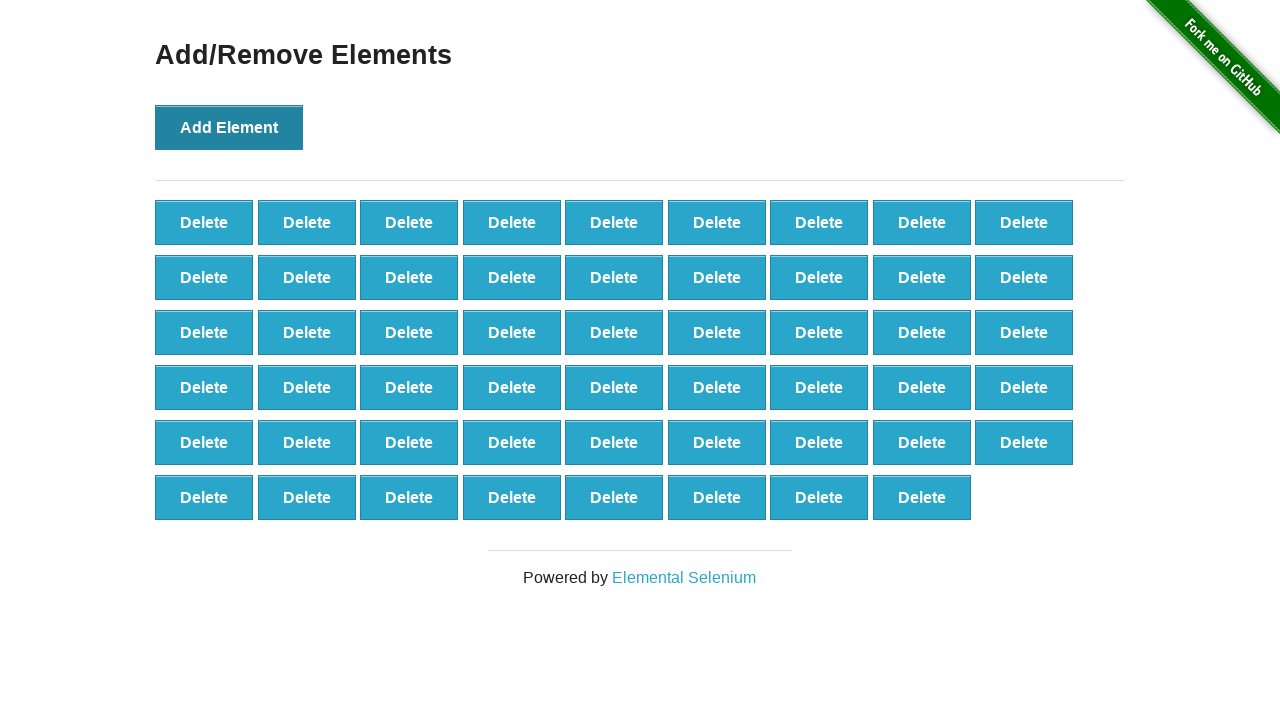

Clicked 'Add Element' button (iteration 54/100) at (229, 127) on button[onclick='addElement()']
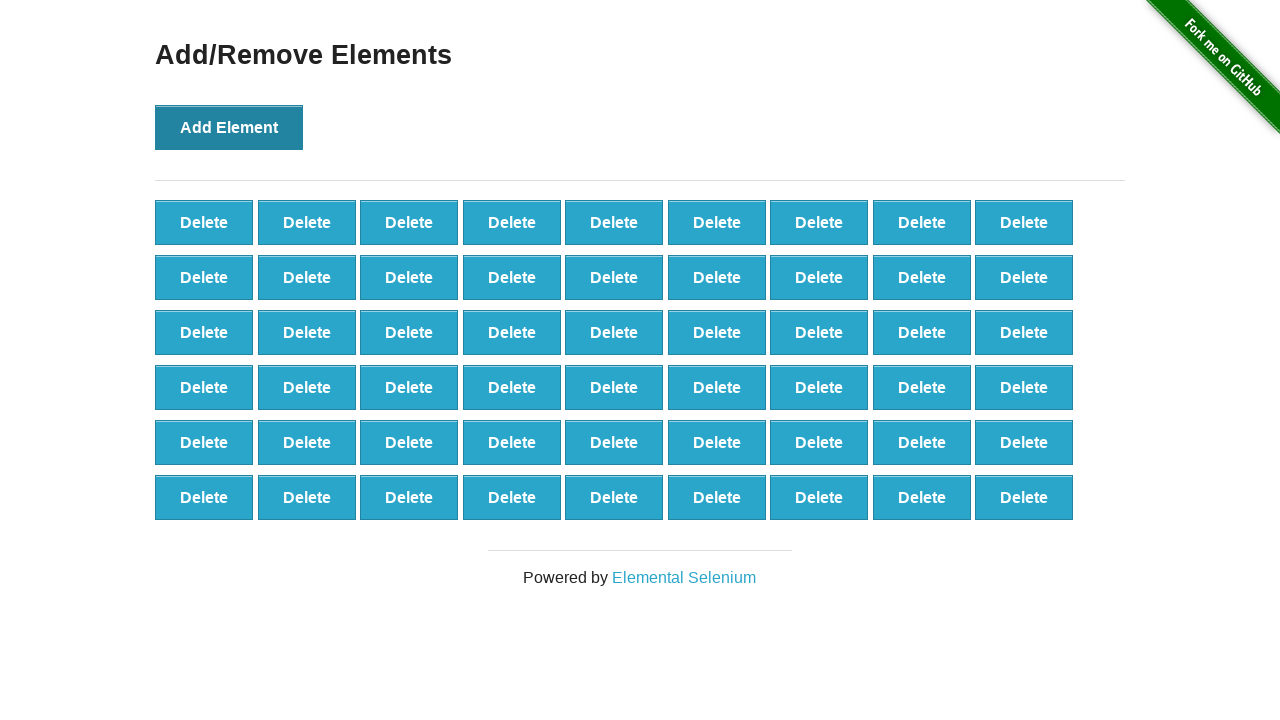

Clicked 'Add Element' button (iteration 55/100) at (229, 127) on button[onclick='addElement()']
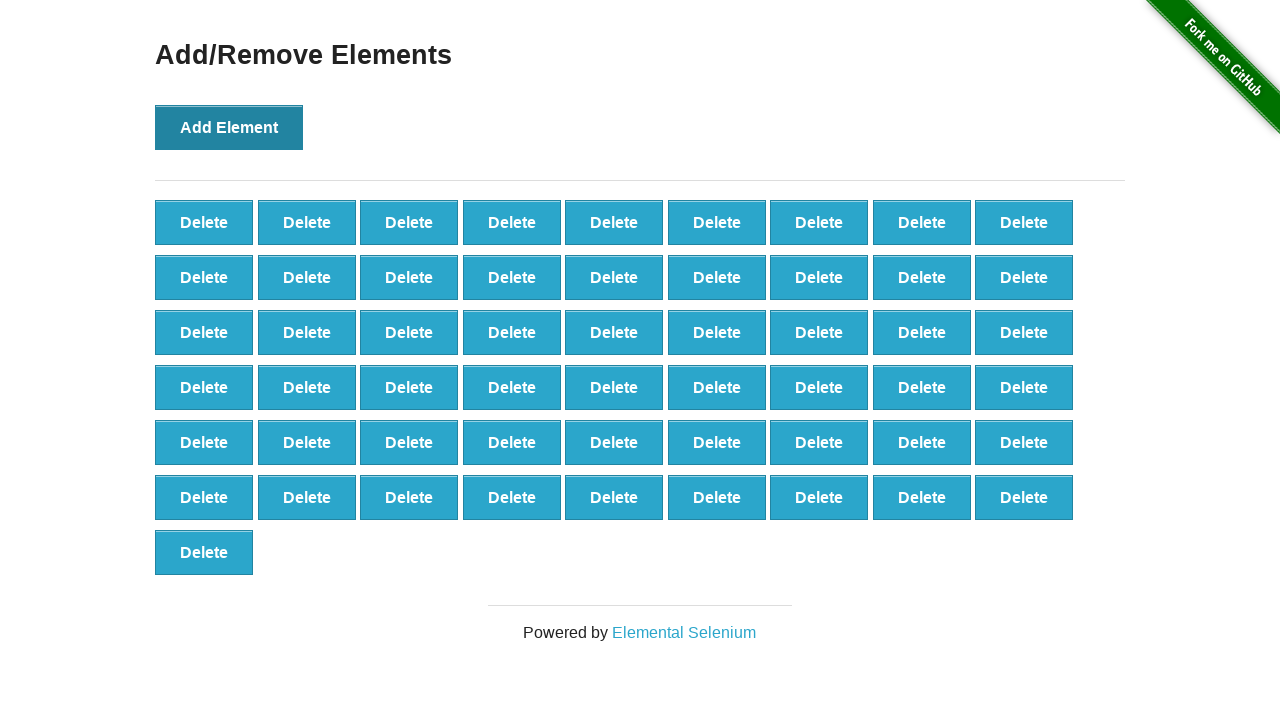

Clicked 'Add Element' button (iteration 56/100) at (229, 127) on button[onclick='addElement()']
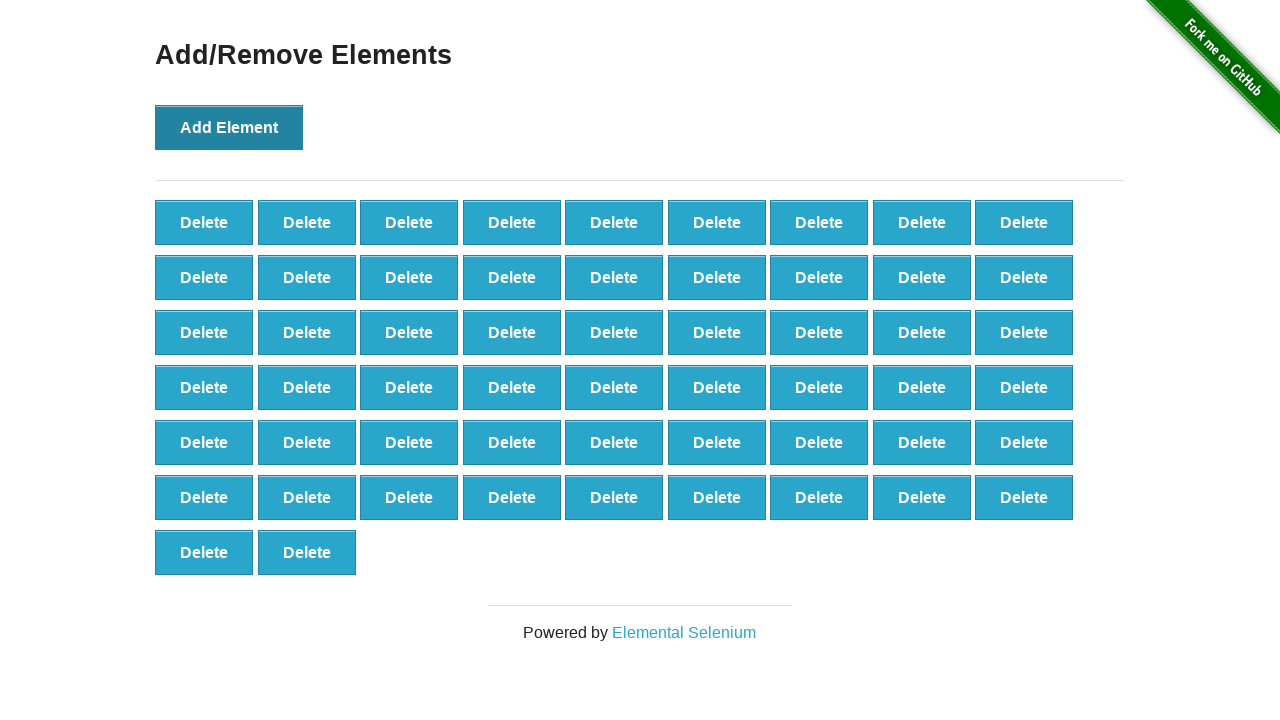

Clicked 'Add Element' button (iteration 57/100) at (229, 127) on button[onclick='addElement()']
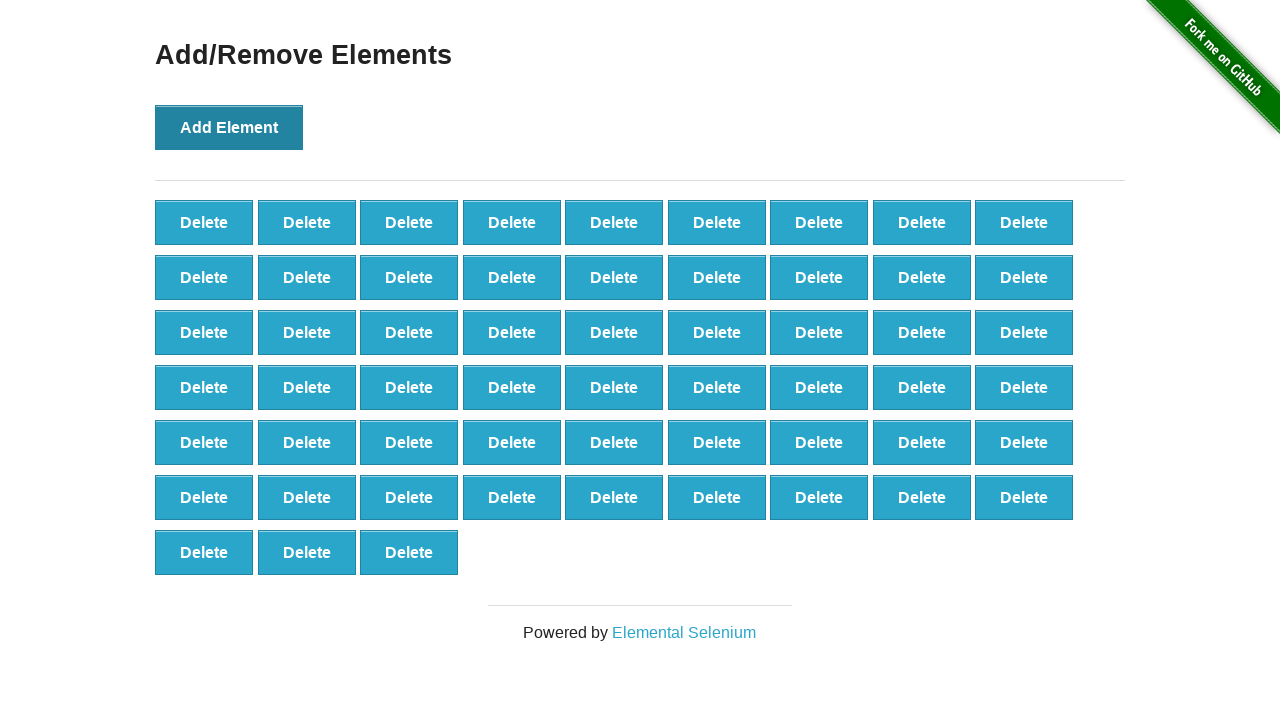

Clicked 'Add Element' button (iteration 58/100) at (229, 127) on button[onclick='addElement()']
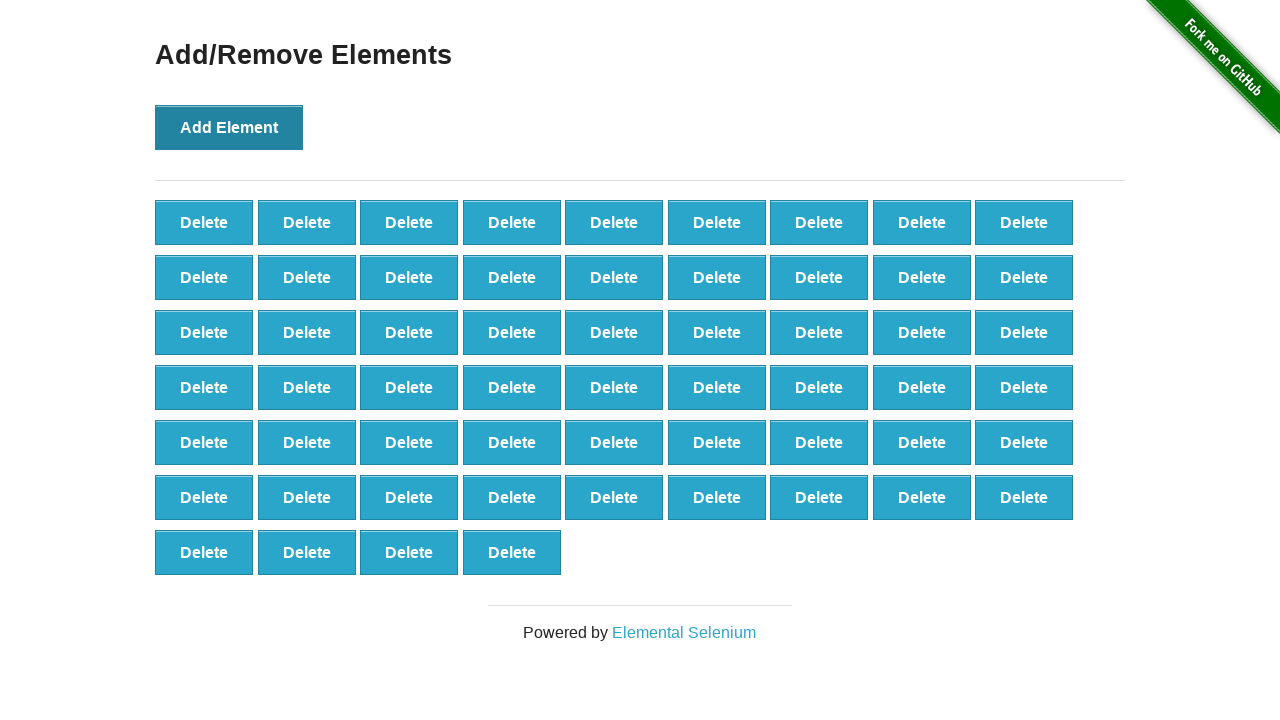

Clicked 'Add Element' button (iteration 59/100) at (229, 127) on button[onclick='addElement()']
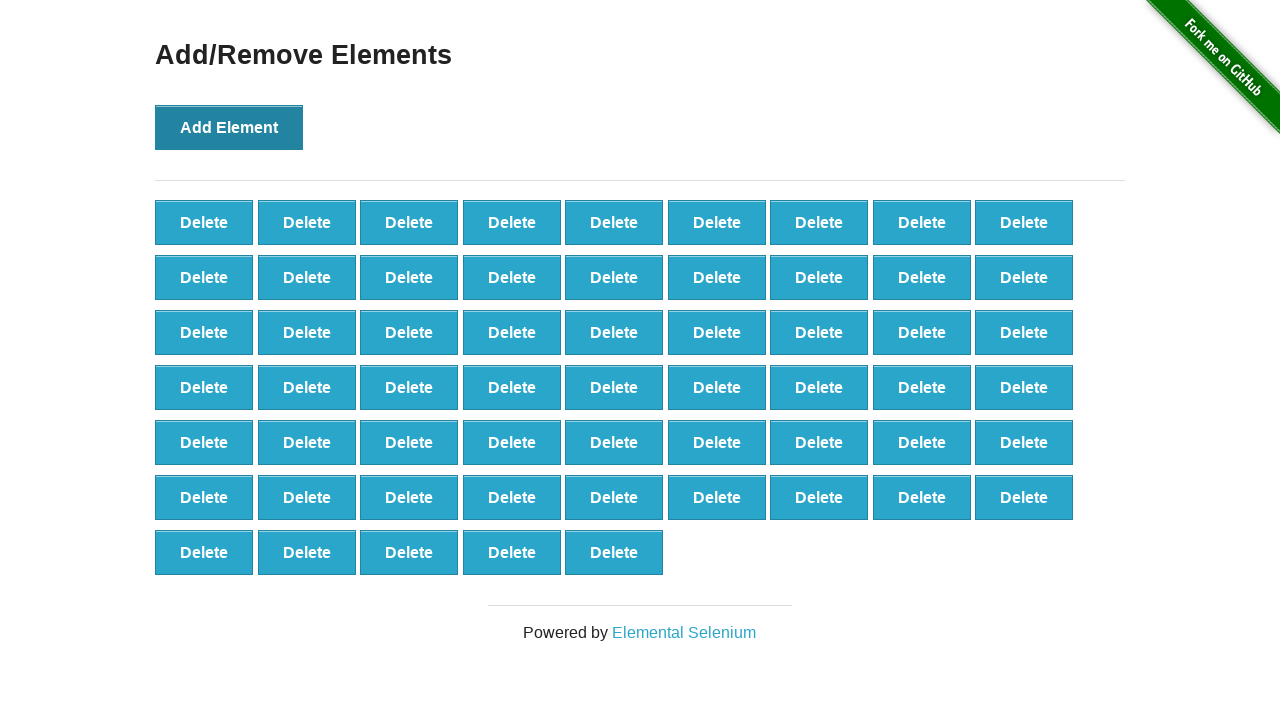

Clicked 'Add Element' button (iteration 60/100) at (229, 127) on button[onclick='addElement()']
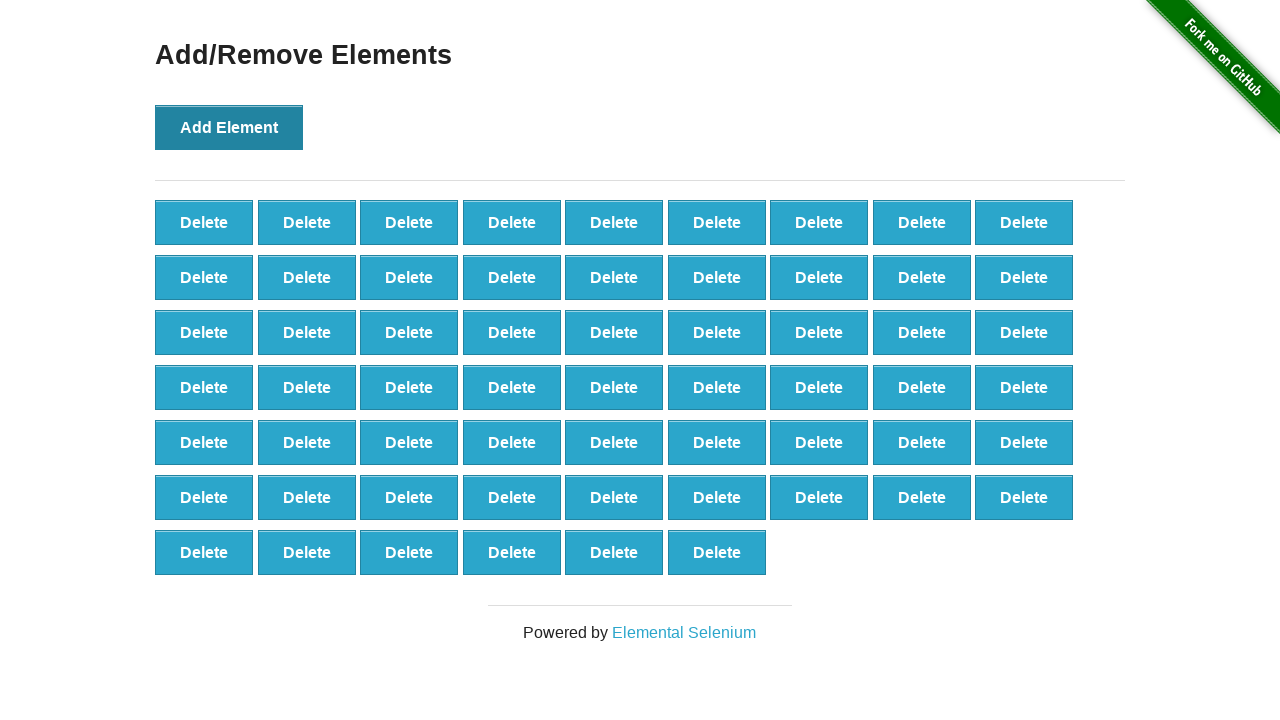

Clicked 'Add Element' button (iteration 61/100) at (229, 127) on button[onclick='addElement()']
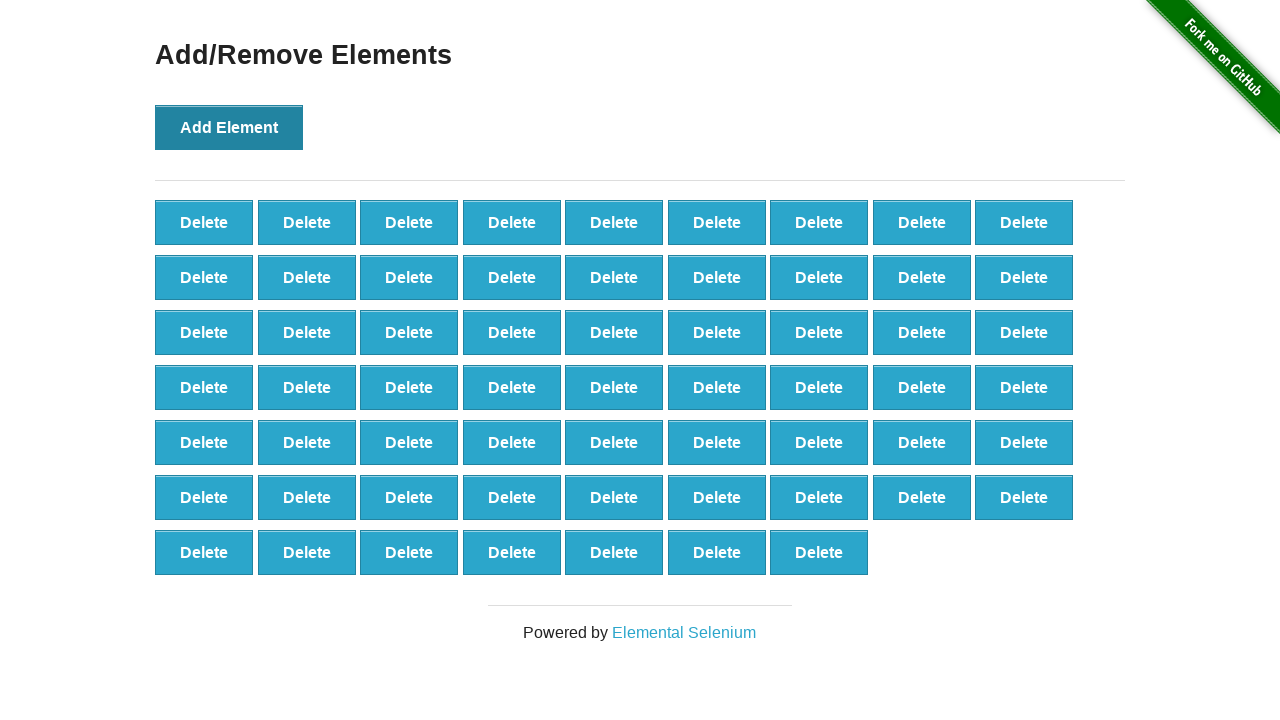

Clicked 'Add Element' button (iteration 62/100) at (229, 127) on button[onclick='addElement()']
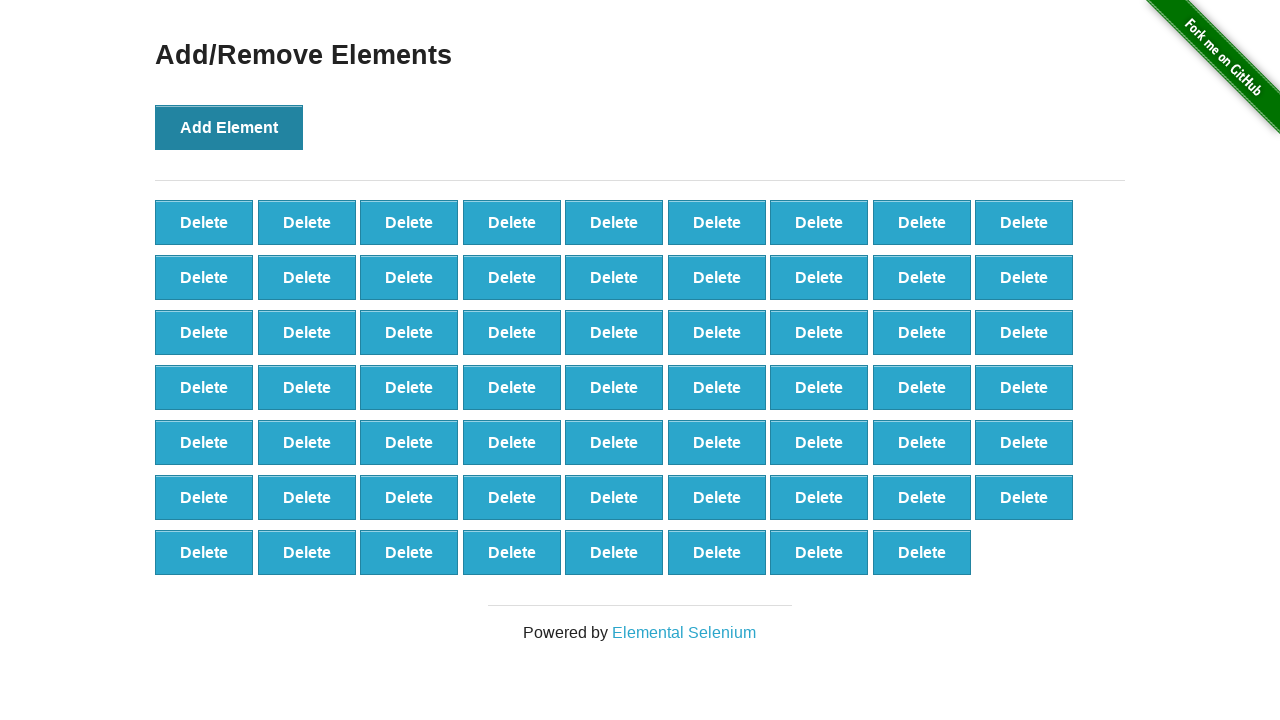

Clicked 'Add Element' button (iteration 63/100) at (229, 127) on button[onclick='addElement()']
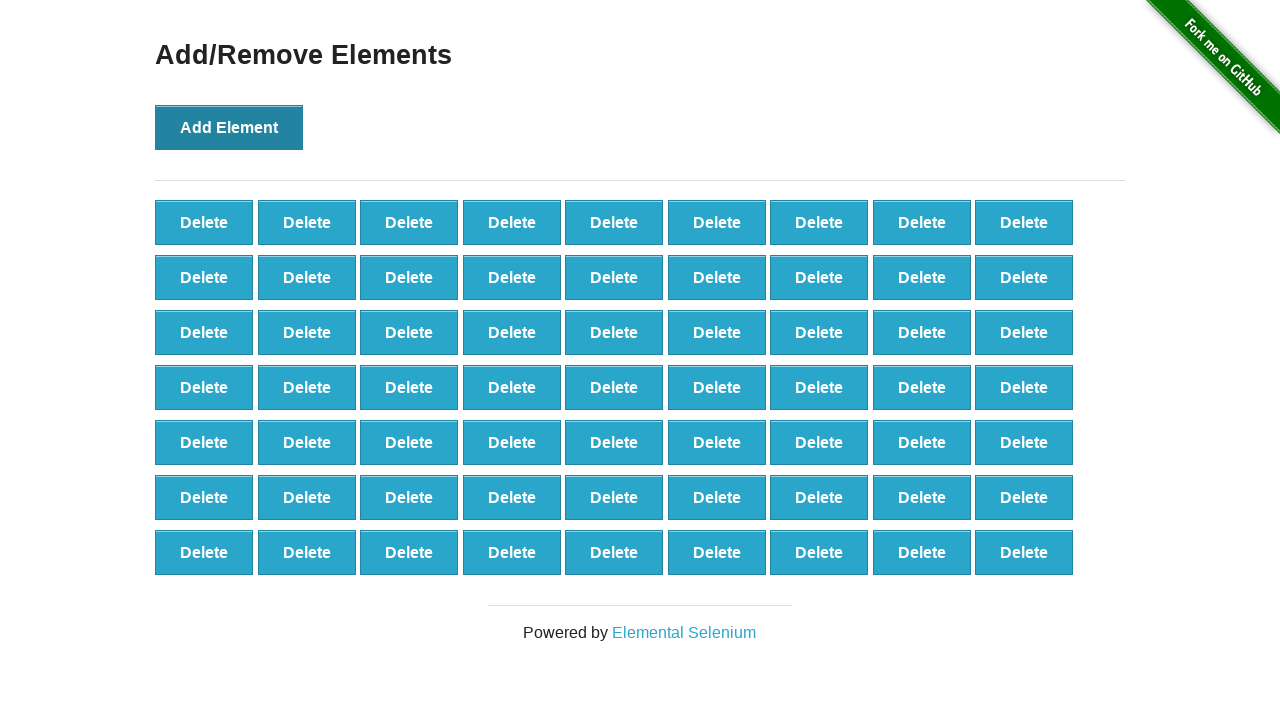

Clicked 'Add Element' button (iteration 64/100) at (229, 127) on button[onclick='addElement()']
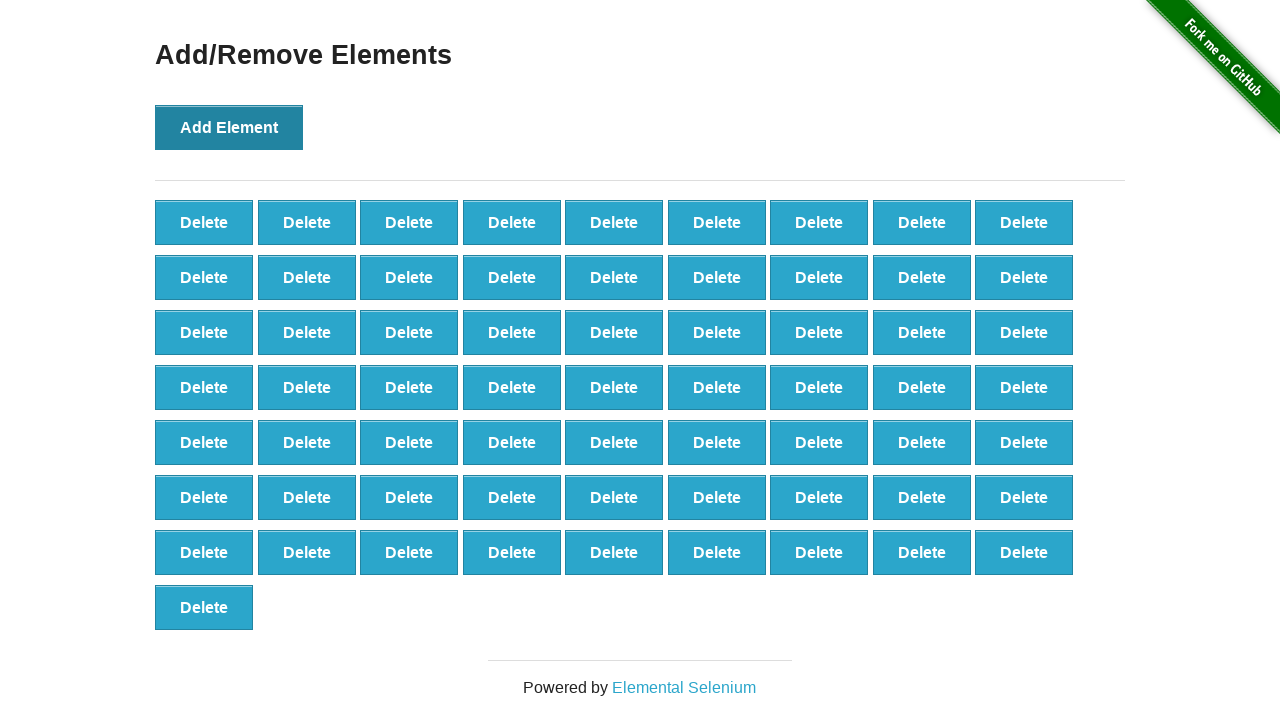

Clicked 'Add Element' button (iteration 65/100) at (229, 127) on button[onclick='addElement()']
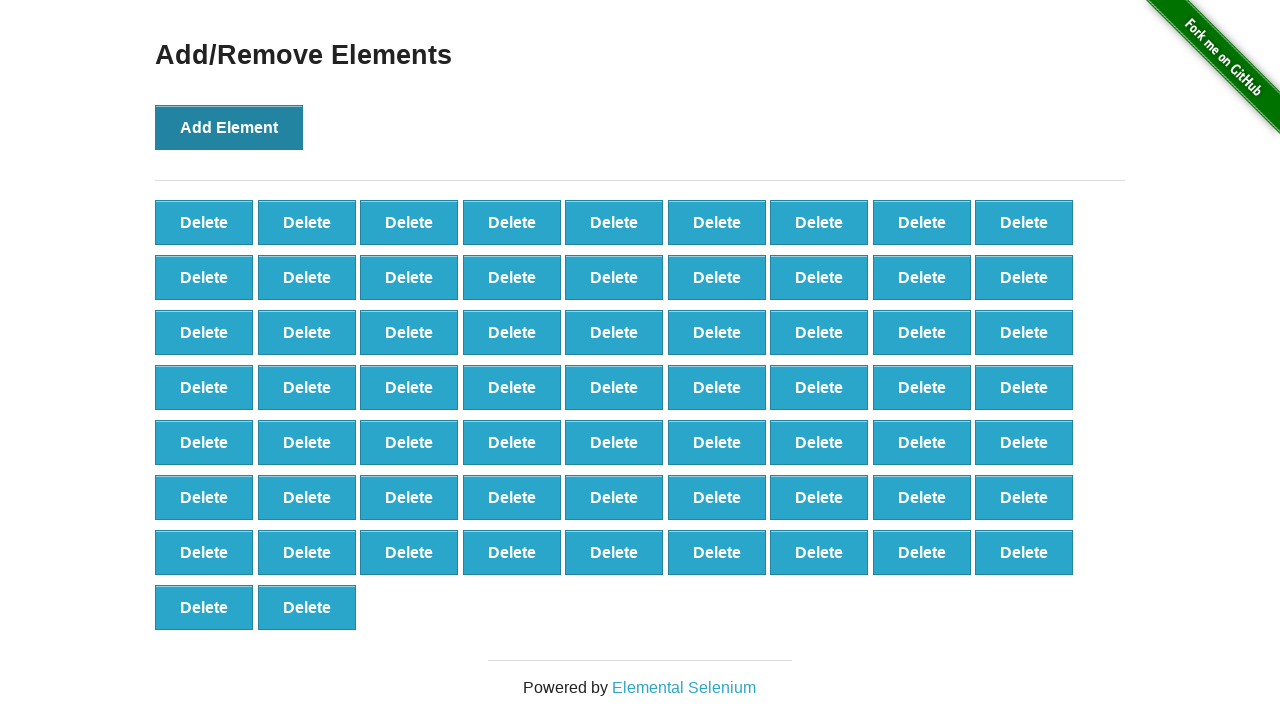

Clicked 'Add Element' button (iteration 66/100) at (229, 127) on button[onclick='addElement()']
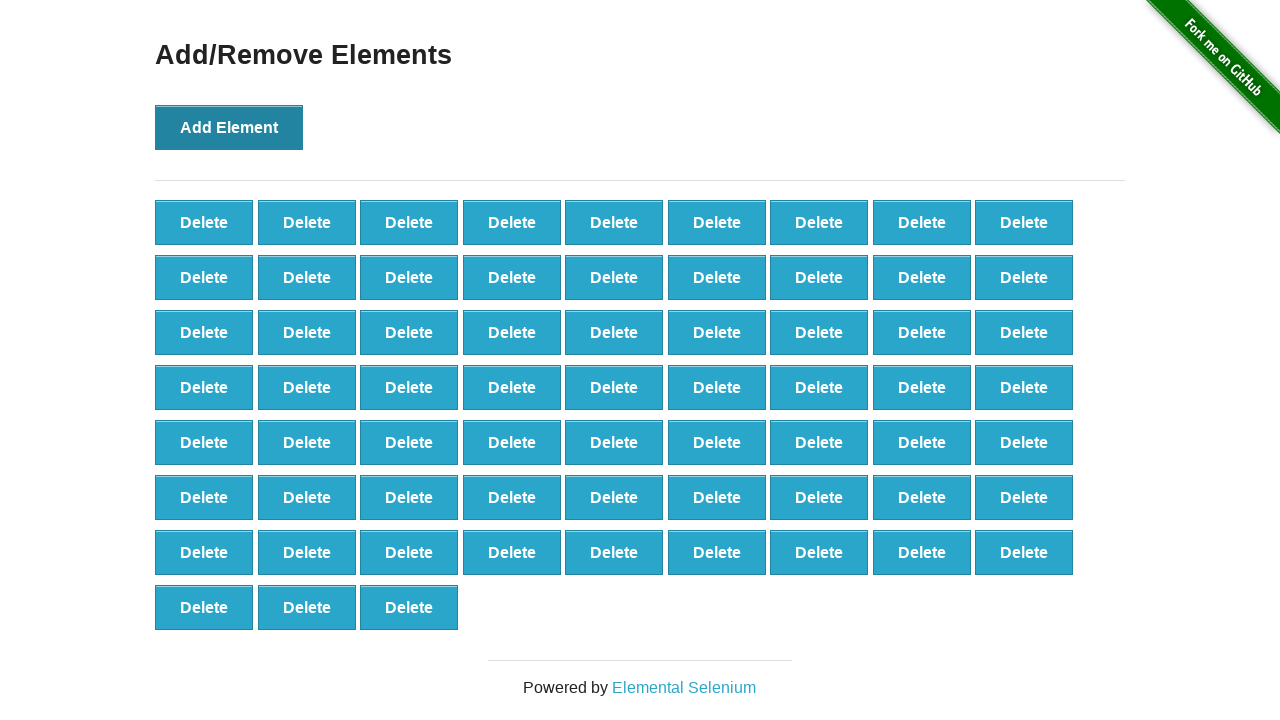

Clicked 'Add Element' button (iteration 67/100) at (229, 127) on button[onclick='addElement()']
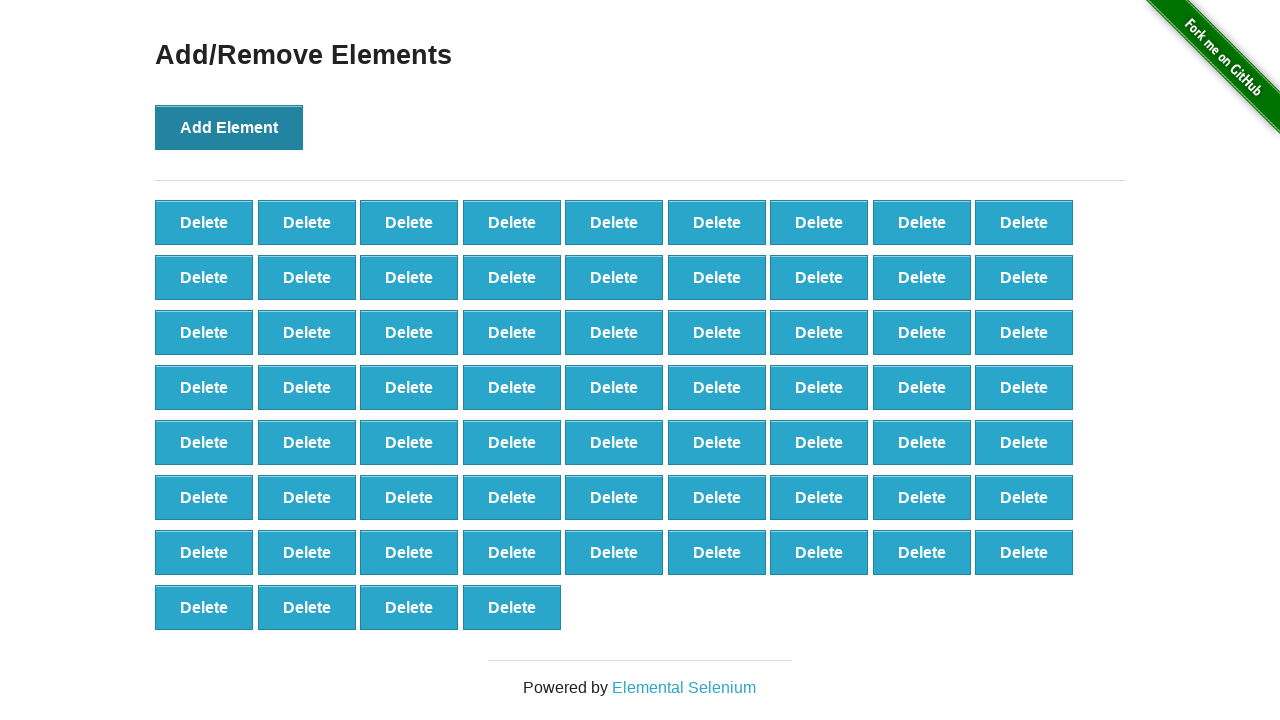

Clicked 'Add Element' button (iteration 68/100) at (229, 127) on button[onclick='addElement()']
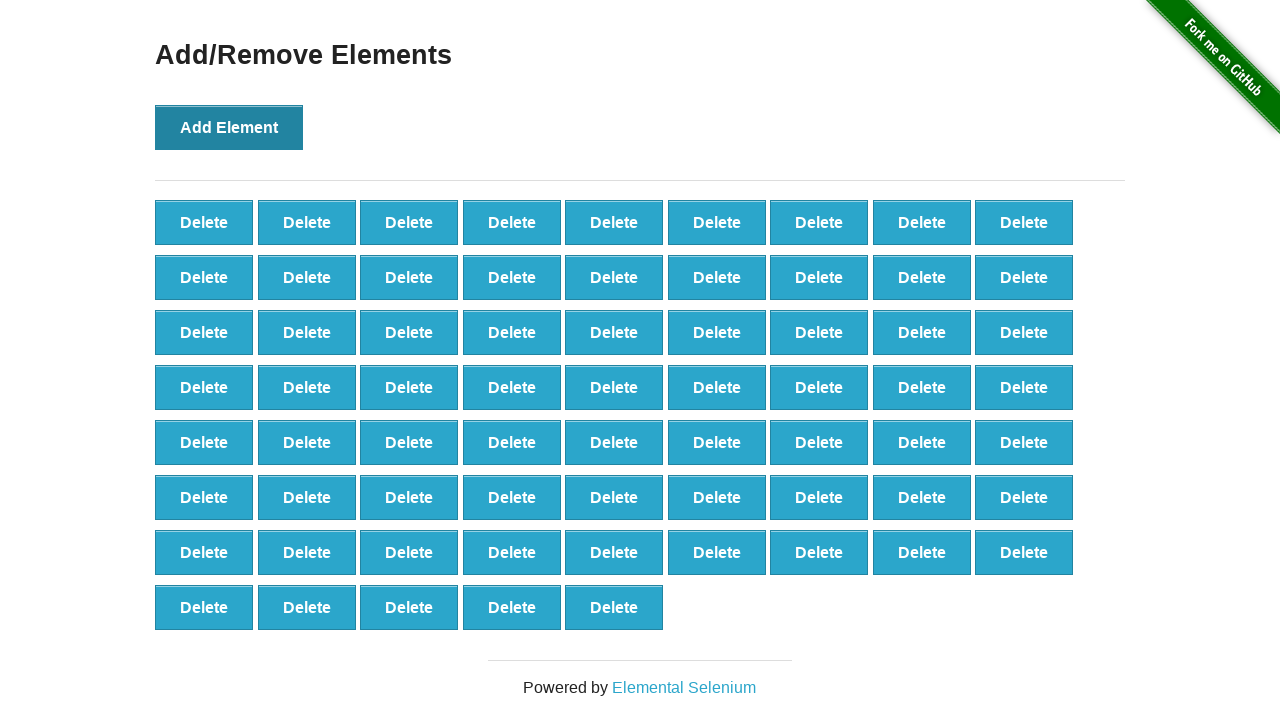

Clicked 'Add Element' button (iteration 69/100) at (229, 127) on button[onclick='addElement()']
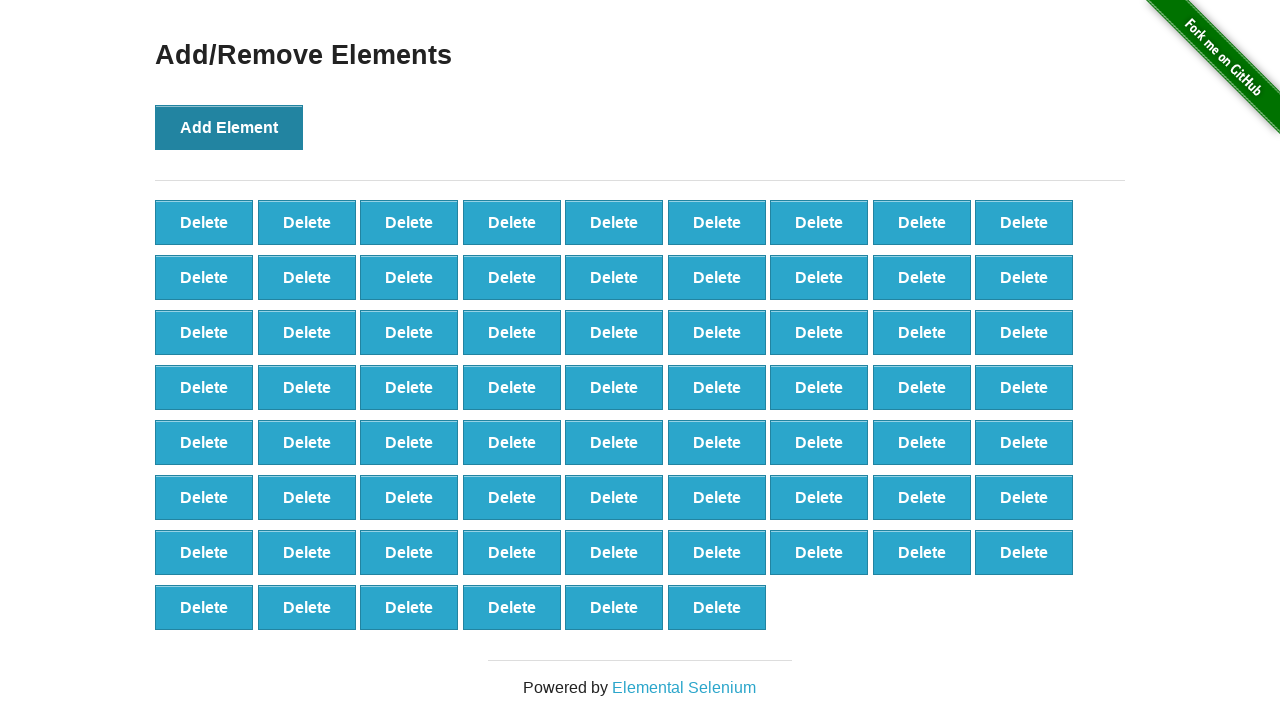

Clicked 'Add Element' button (iteration 70/100) at (229, 127) on button[onclick='addElement()']
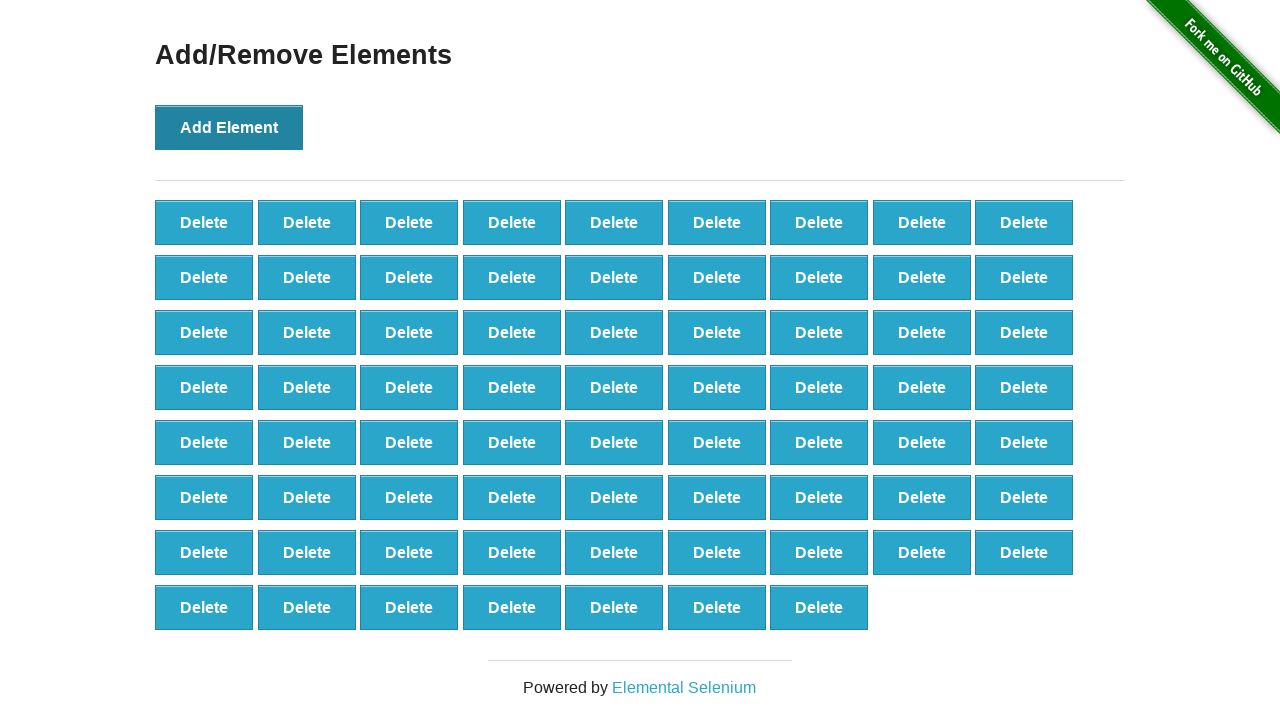

Clicked 'Add Element' button (iteration 71/100) at (229, 127) on button[onclick='addElement()']
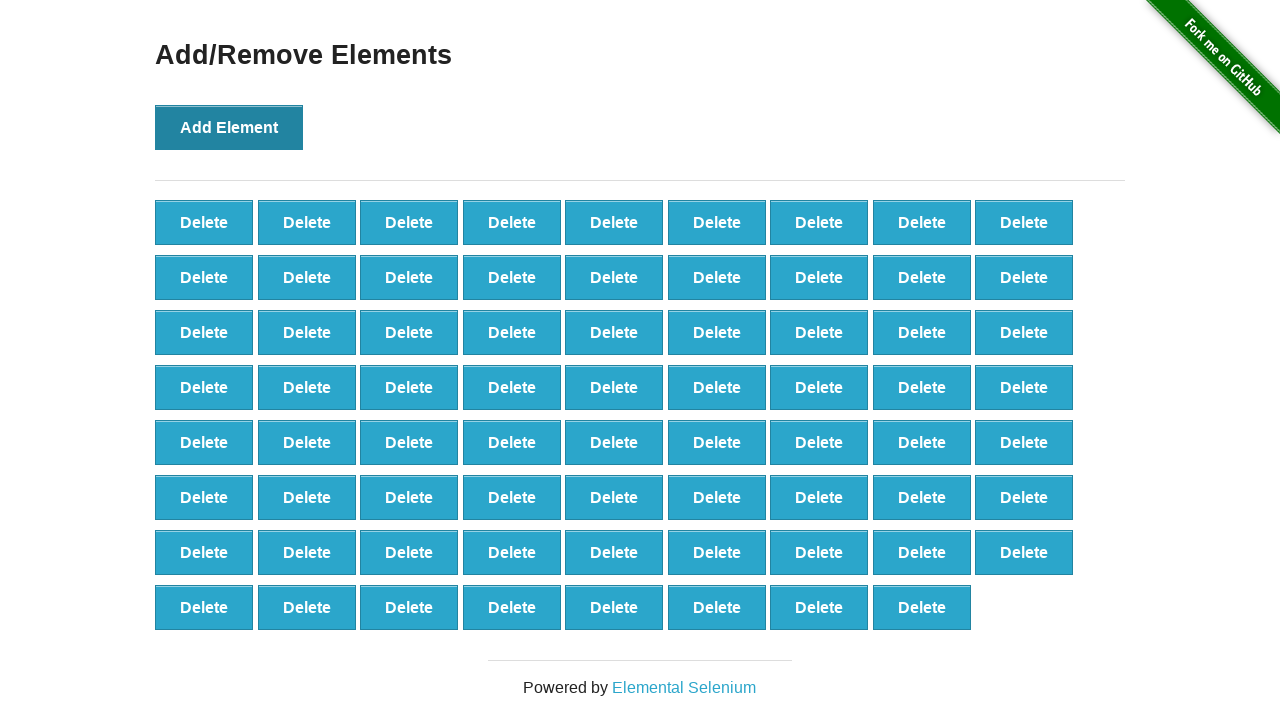

Clicked 'Add Element' button (iteration 72/100) at (229, 127) on button[onclick='addElement()']
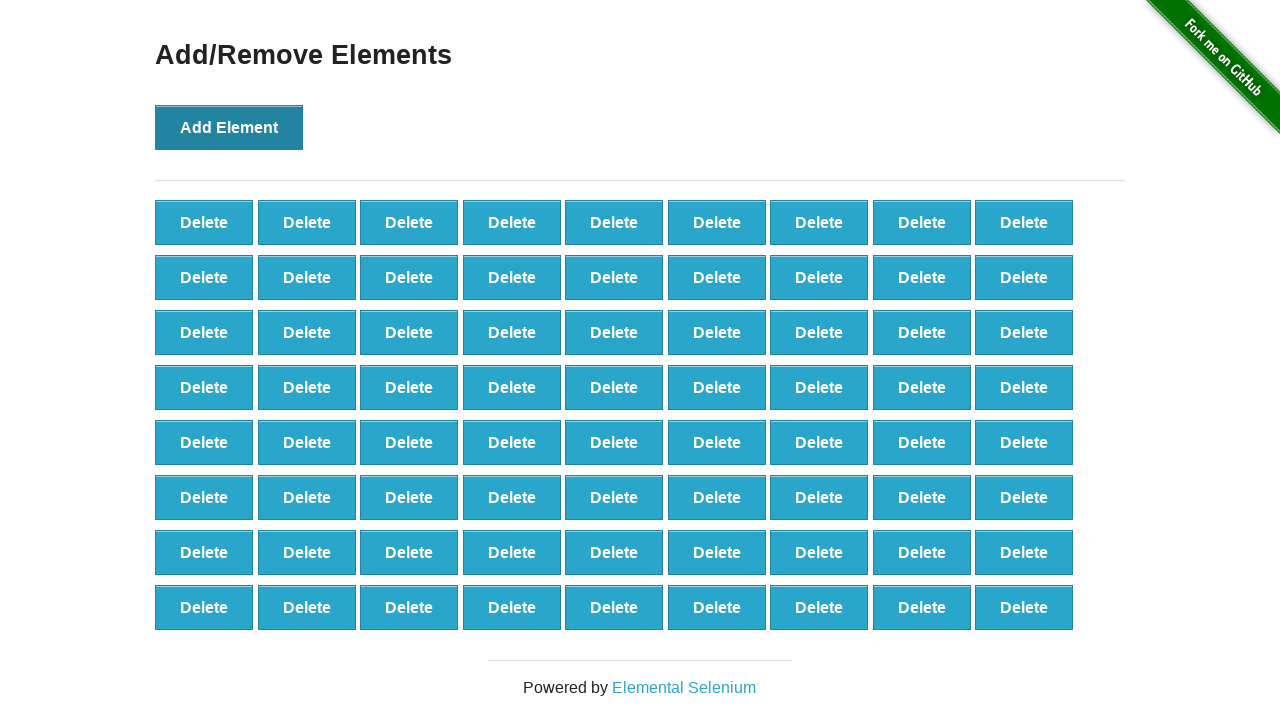

Clicked 'Add Element' button (iteration 73/100) at (229, 127) on button[onclick='addElement()']
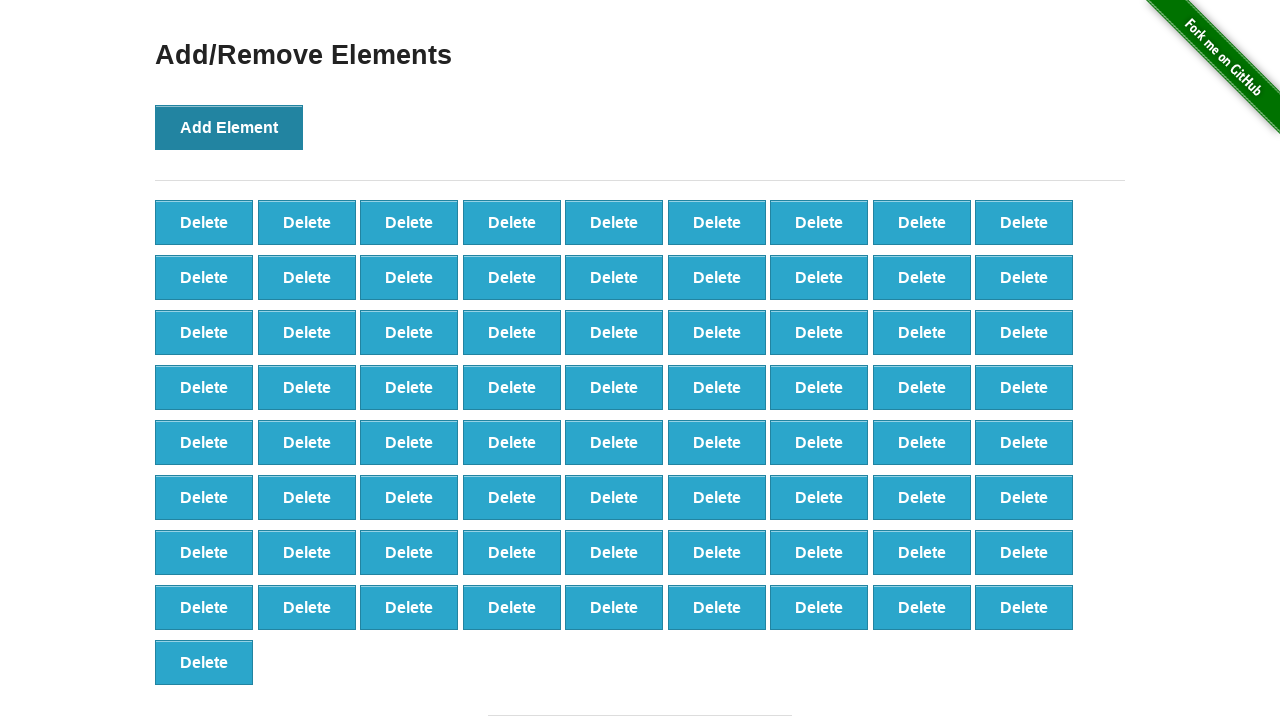

Clicked 'Add Element' button (iteration 74/100) at (229, 127) on button[onclick='addElement()']
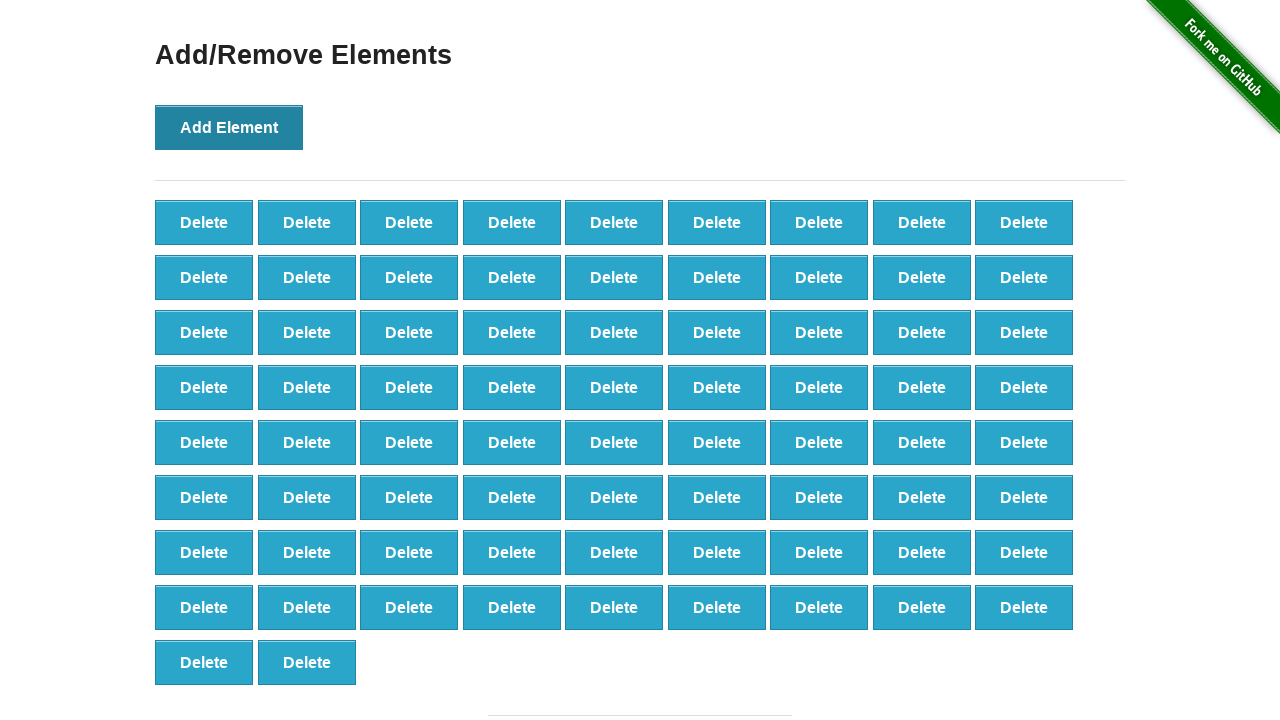

Clicked 'Add Element' button (iteration 75/100) at (229, 127) on button[onclick='addElement()']
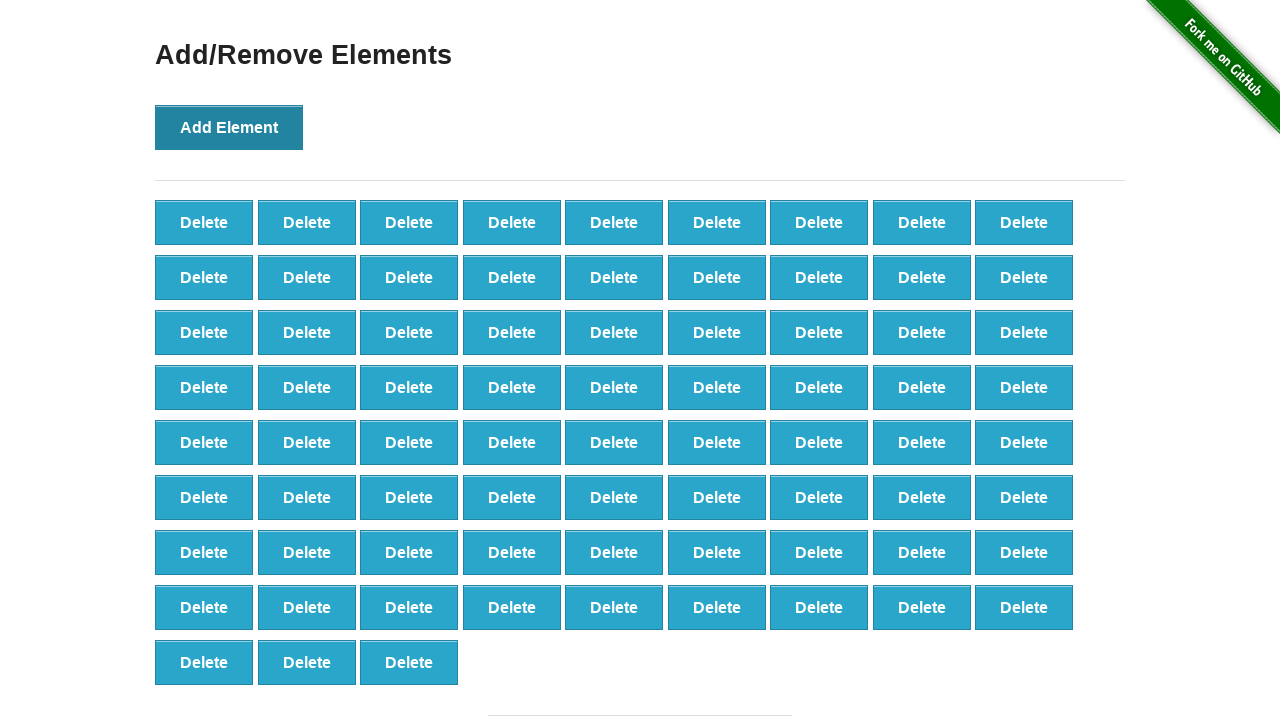

Clicked 'Add Element' button (iteration 76/100) at (229, 127) on button[onclick='addElement()']
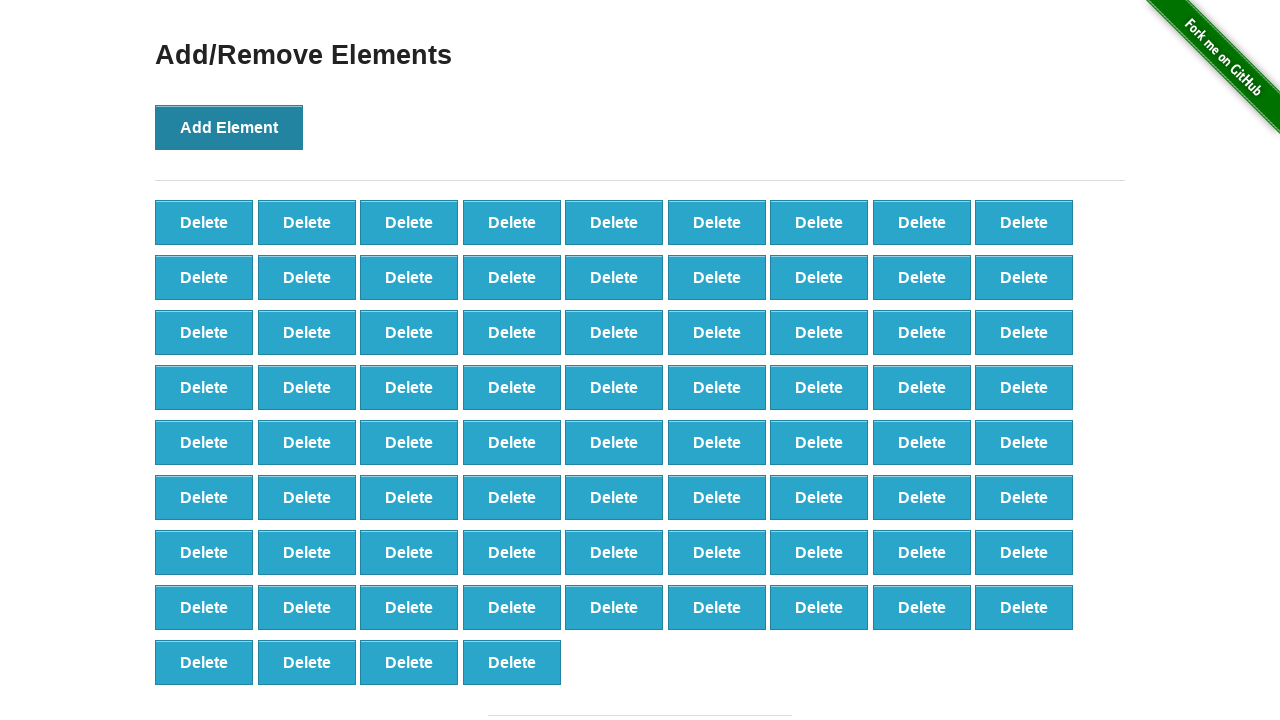

Clicked 'Add Element' button (iteration 77/100) at (229, 127) on button[onclick='addElement()']
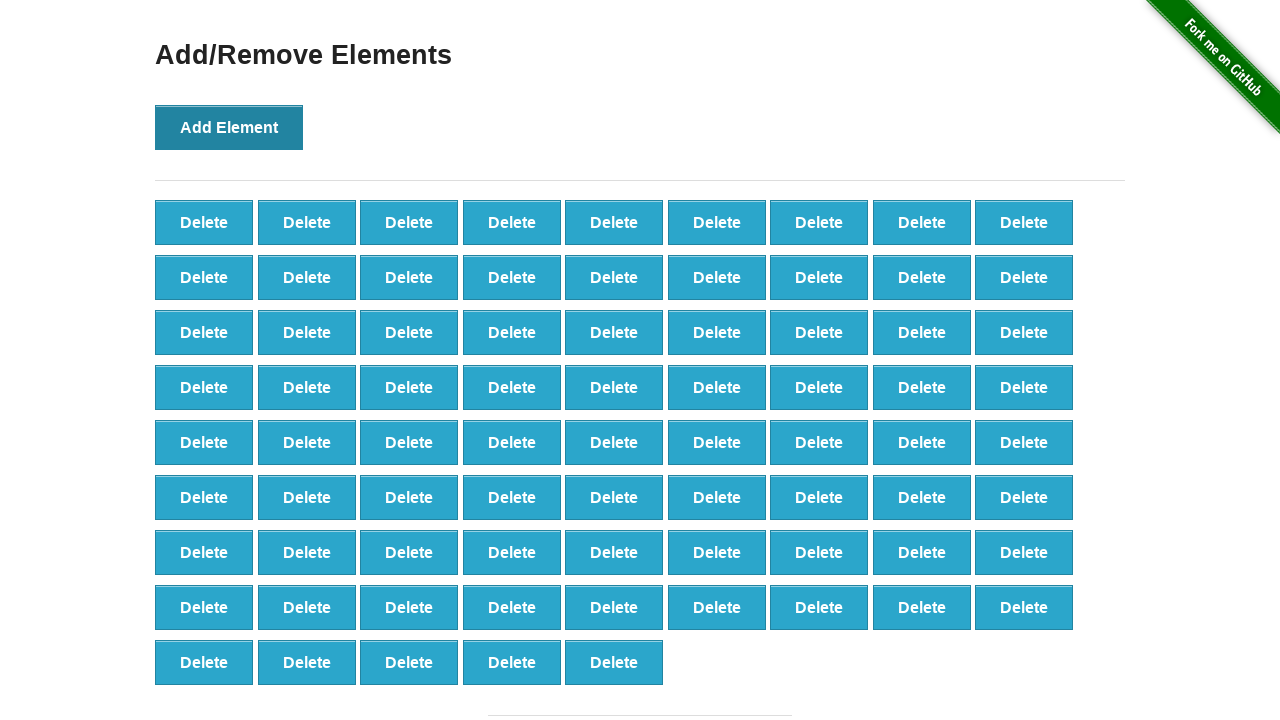

Clicked 'Add Element' button (iteration 78/100) at (229, 127) on button[onclick='addElement()']
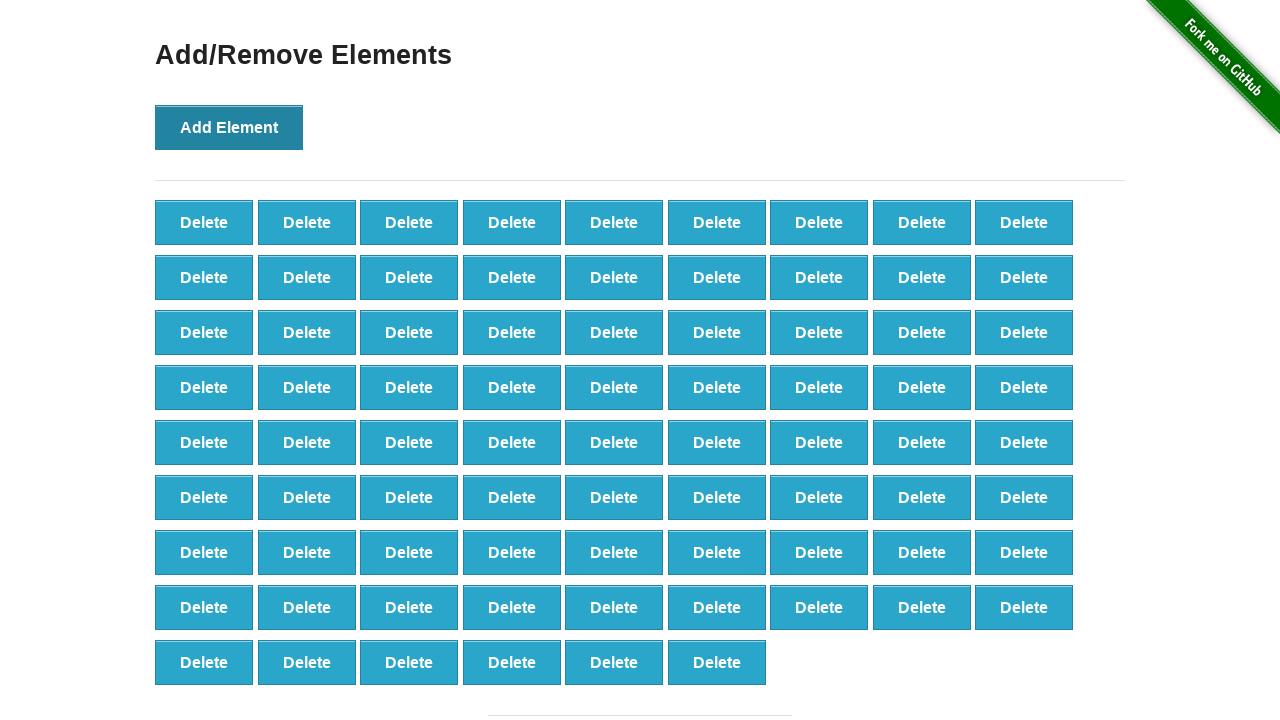

Clicked 'Add Element' button (iteration 79/100) at (229, 127) on button[onclick='addElement()']
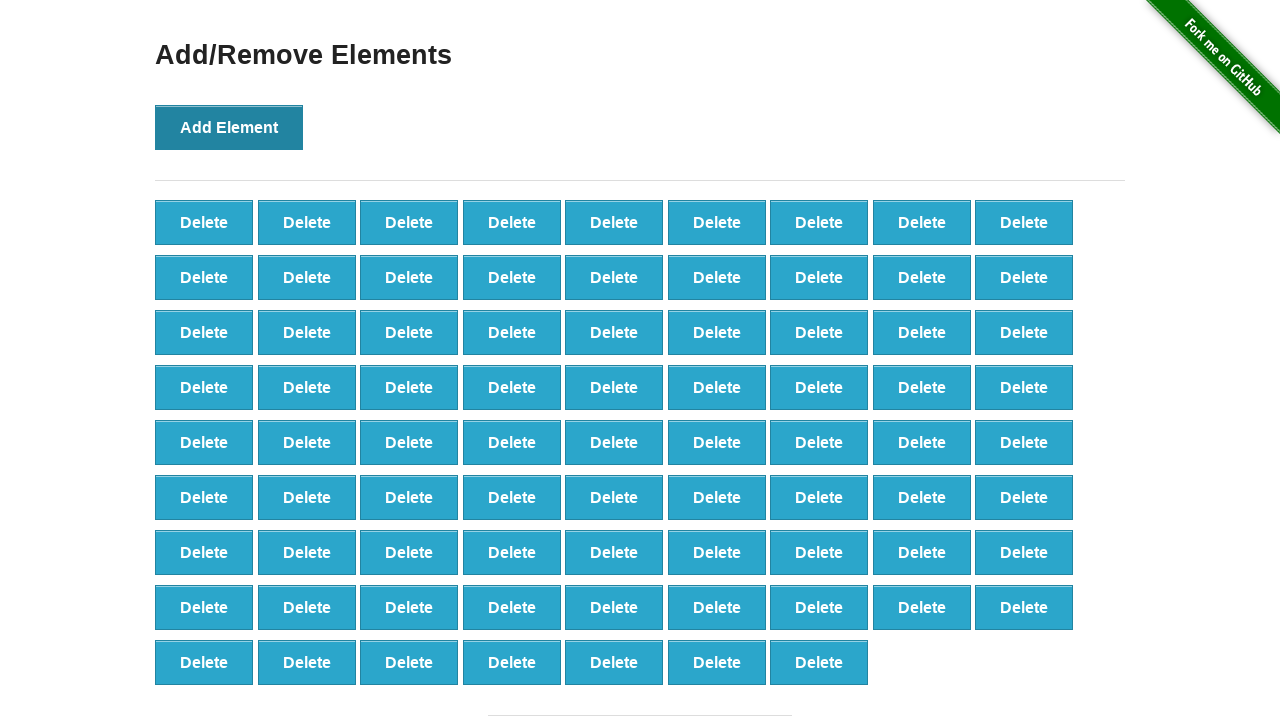

Clicked 'Add Element' button (iteration 80/100) at (229, 127) on button[onclick='addElement()']
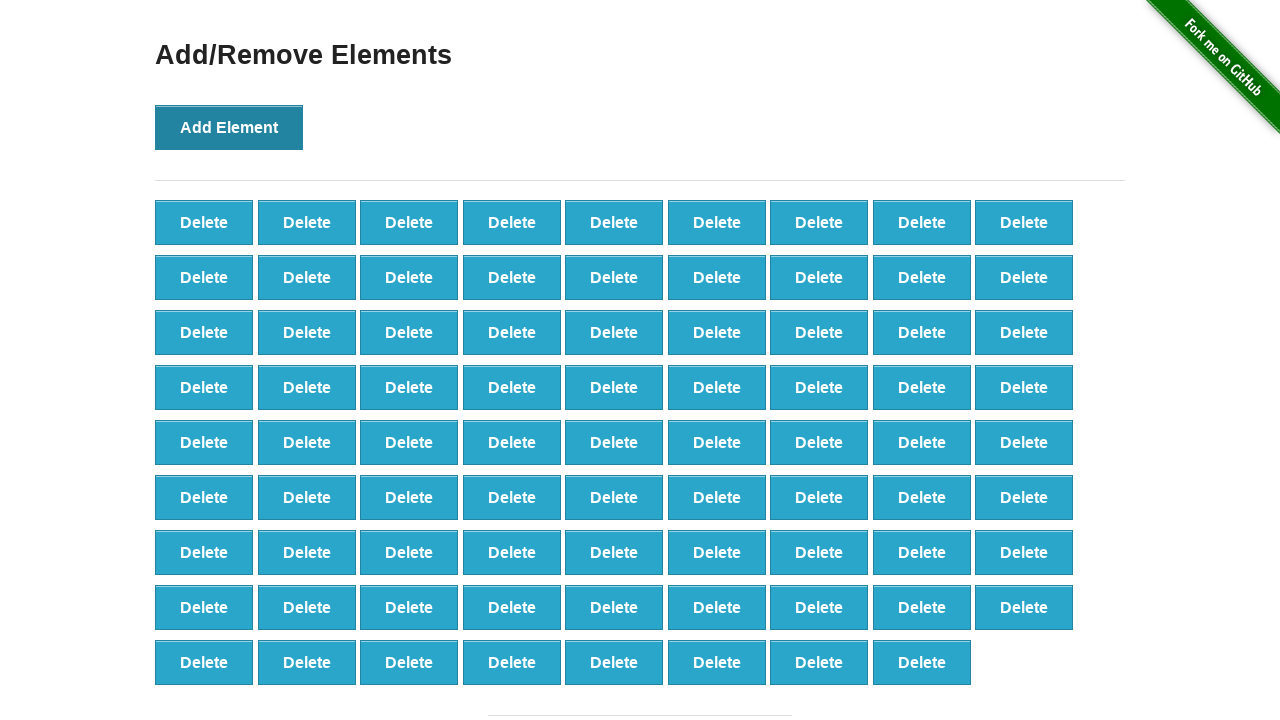

Clicked 'Add Element' button (iteration 81/100) at (229, 127) on button[onclick='addElement()']
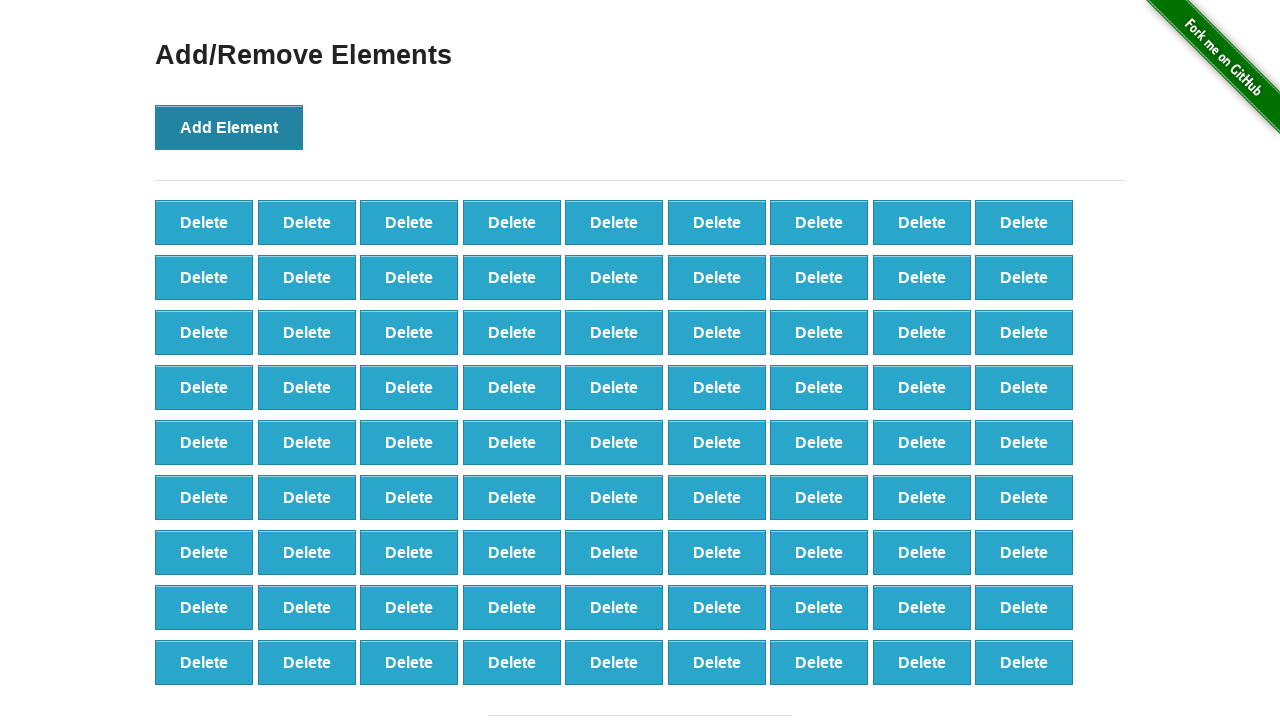

Clicked 'Add Element' button (iteration 82/100) at (229, 127) on button[onclick='addElement()']
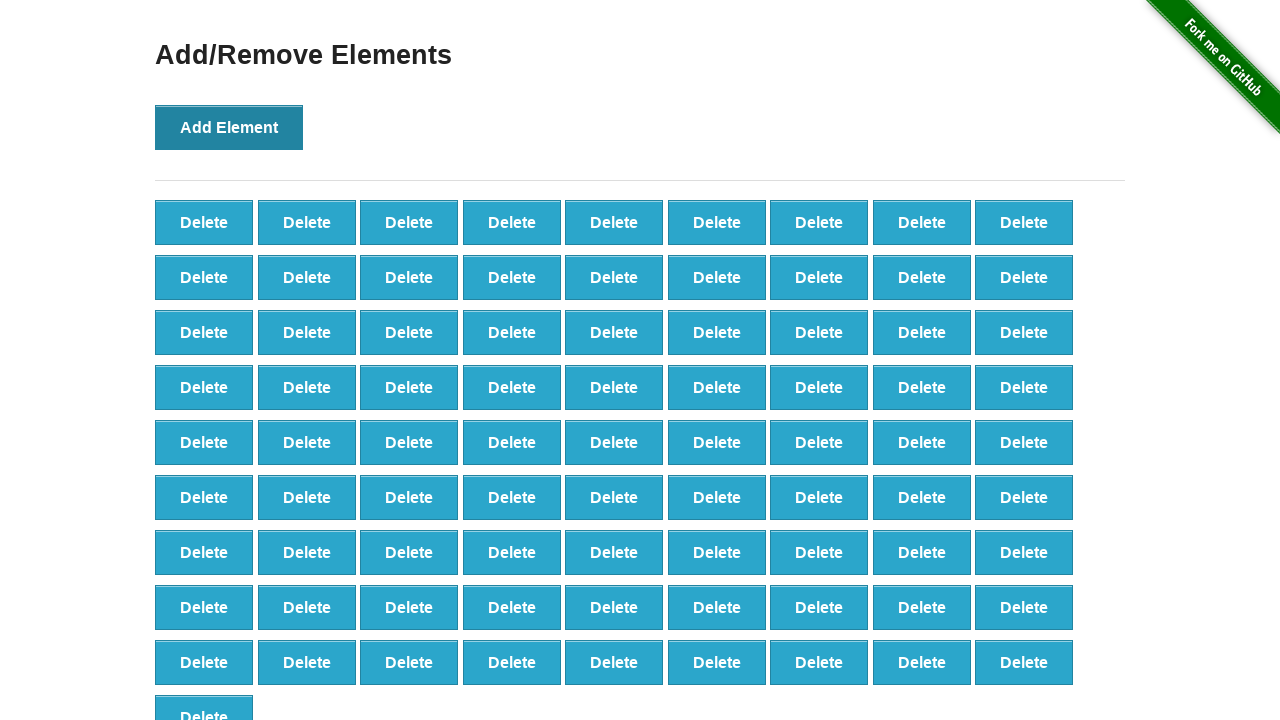

Clicked 'Add Element' button (iteration 83/100) at (229, 127) on button[onclick='addElement()']
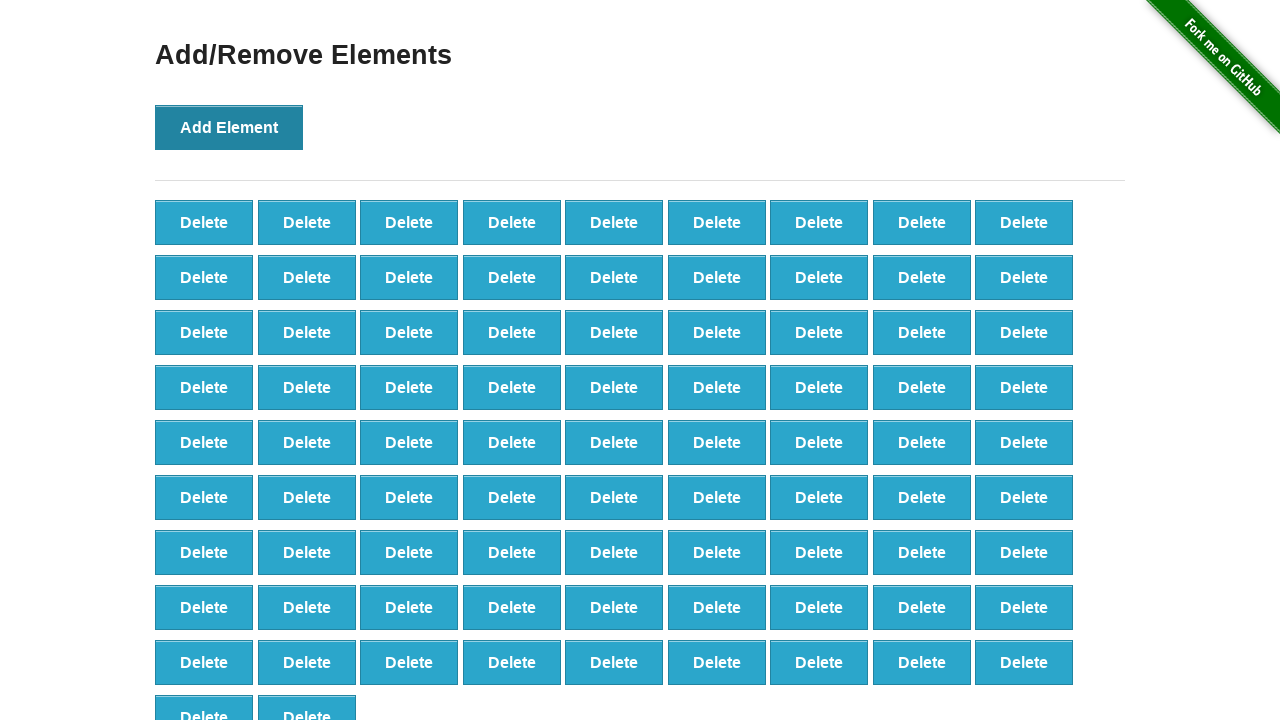

Clicked 'Add Element' button (iteration 84/100) at (229, 127) on button[onclick='addElement()']
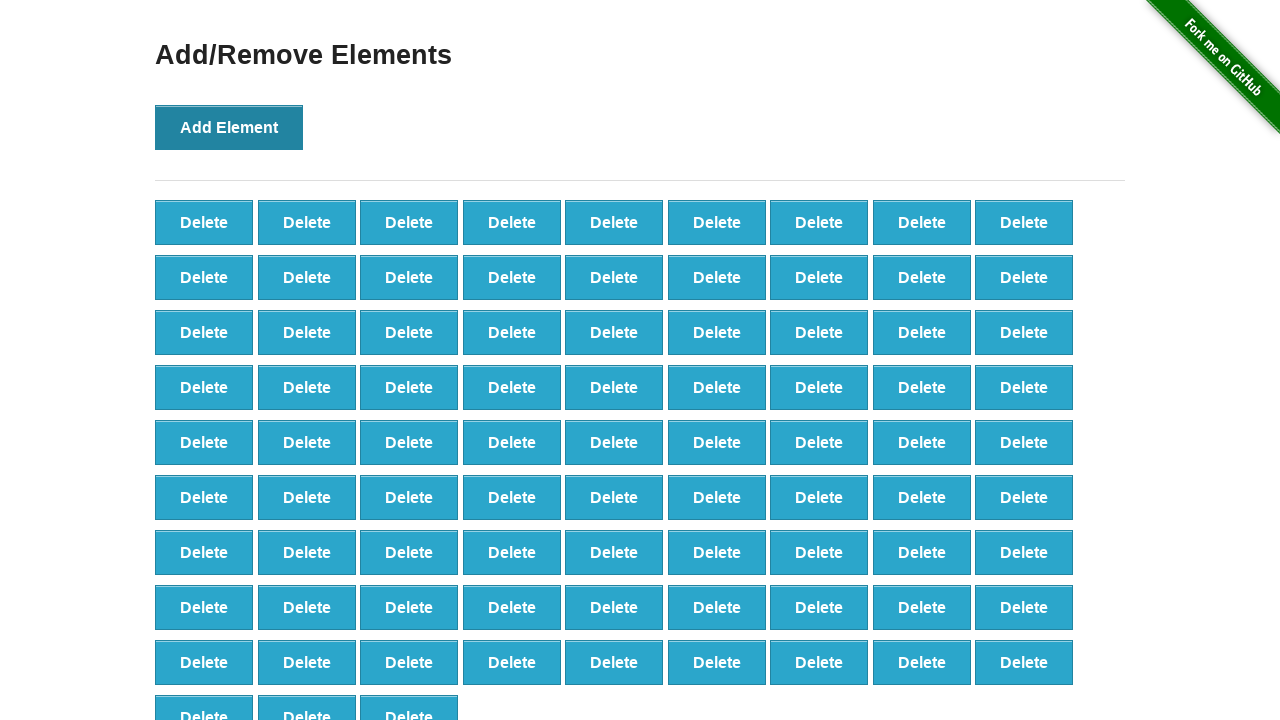

Clicked 'Add Element' button (iteration 85/100) at (229, 127) on button[onclick='addElement()']
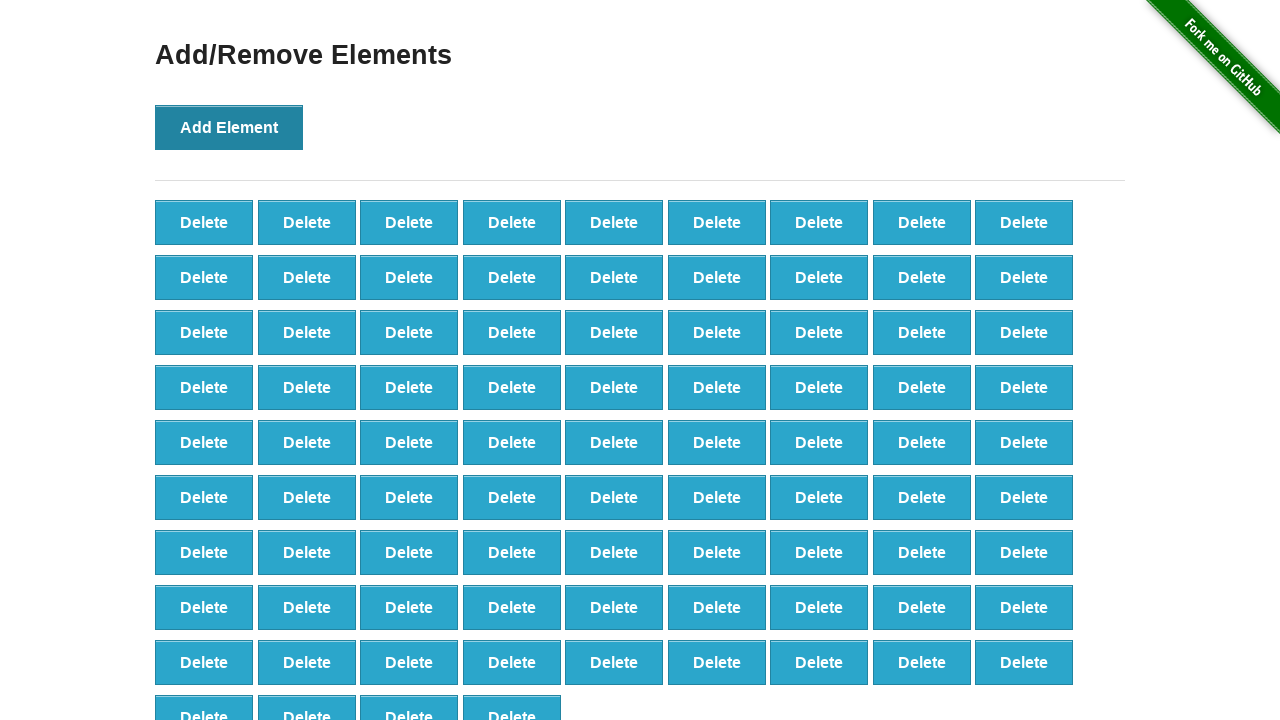

Clicked 'Add Element' button (iteration 86/100) at (229, 127) on button[onclick='addElement()']
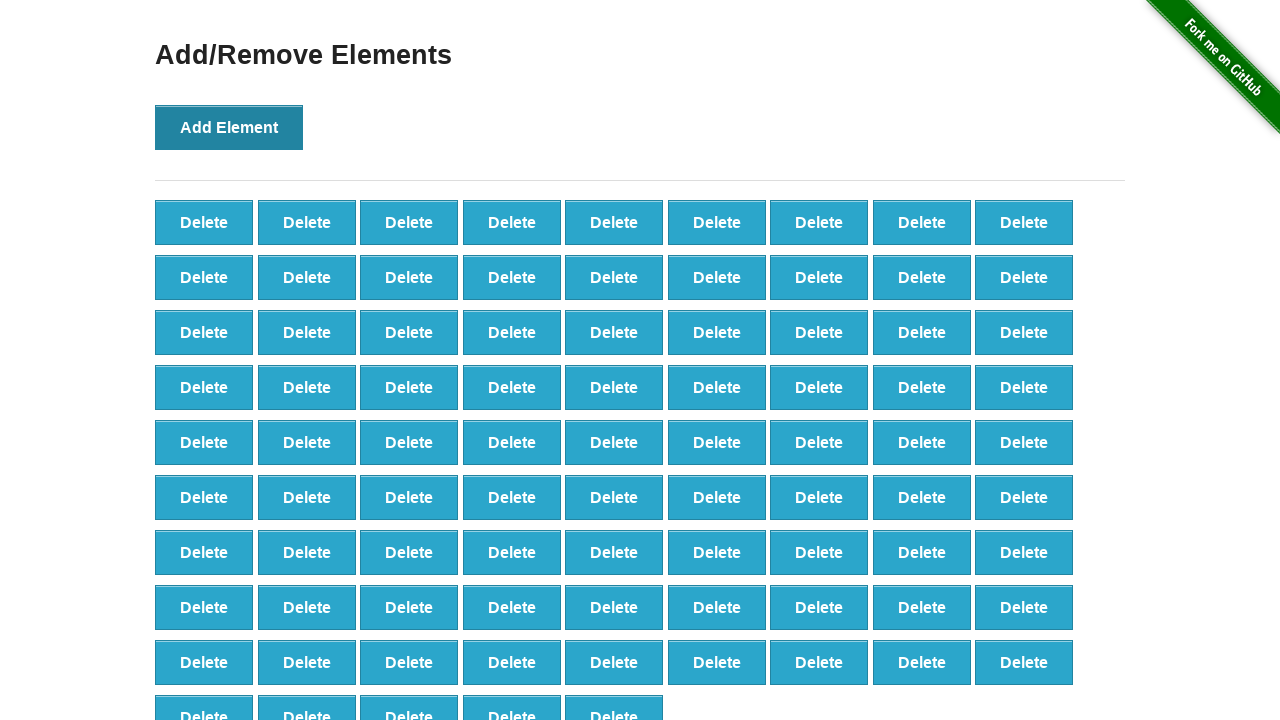

Clicked 'Add Element' button (iteration 87/100) at (229, 127) on button[onclick='addElement()']
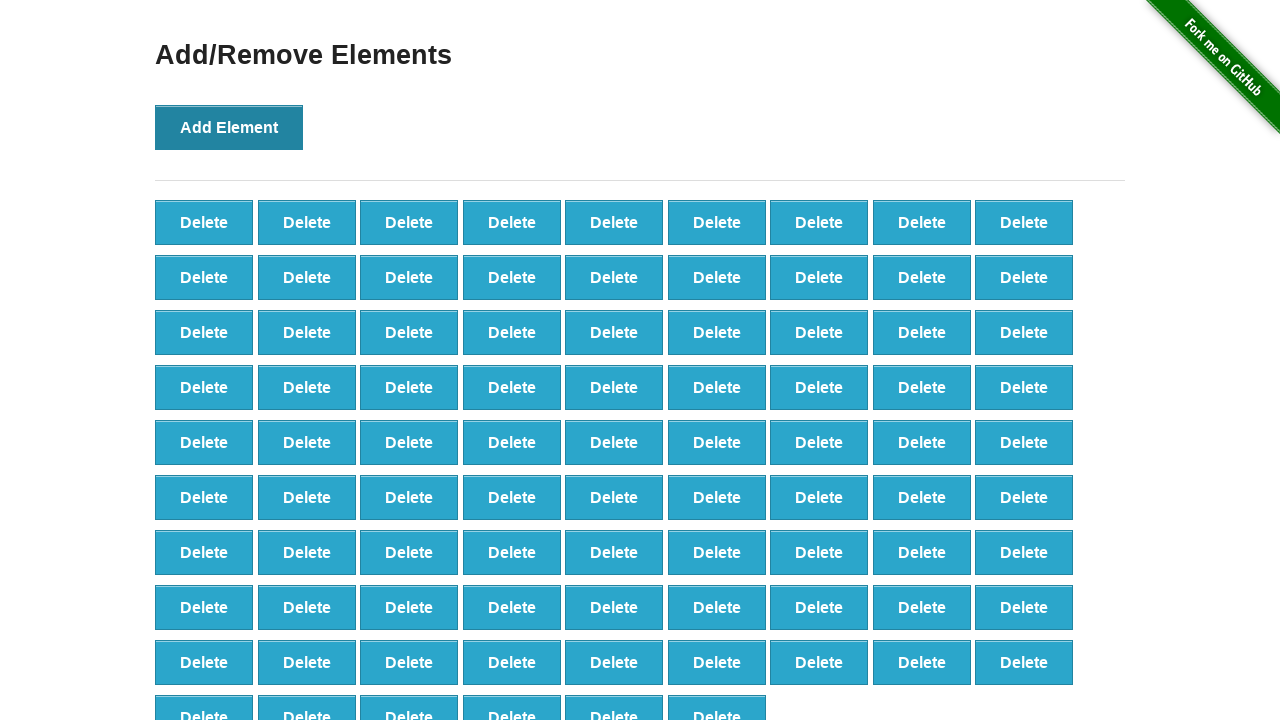

Clicked 'Add Element' button (iteration 88/100) at (229, 127) on button[onclick='addElement()']
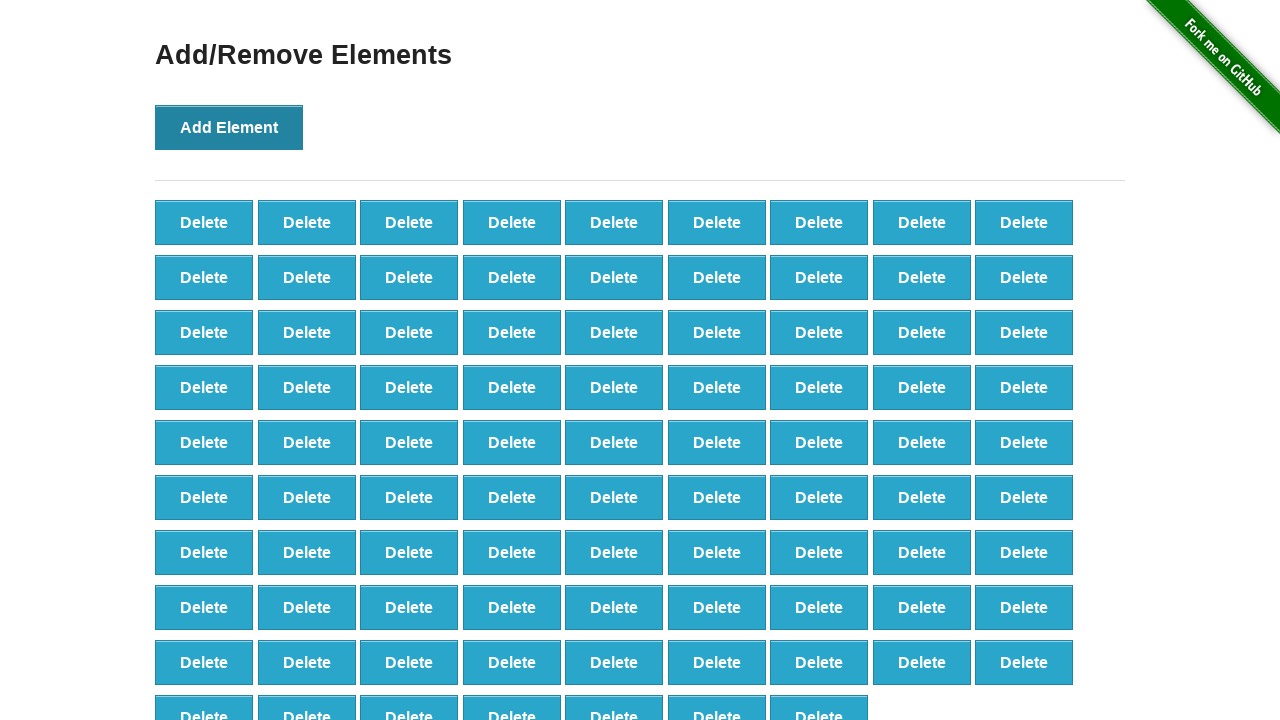

Clicked 'Add Element' button (iteration 89/100) at (229, 127) on button[onclick='addElement()']
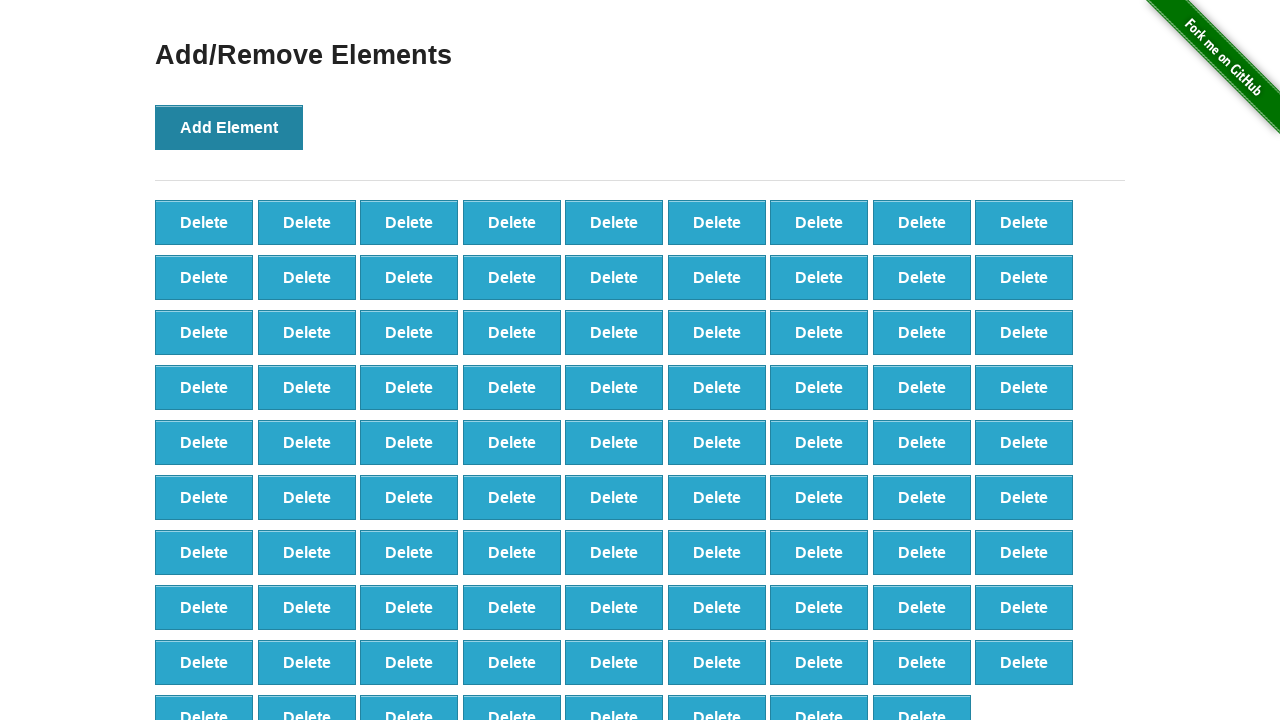

Clicked 'Add Element' button (iteration 90/100) at (229, 127) on button[onclick='addElement()']
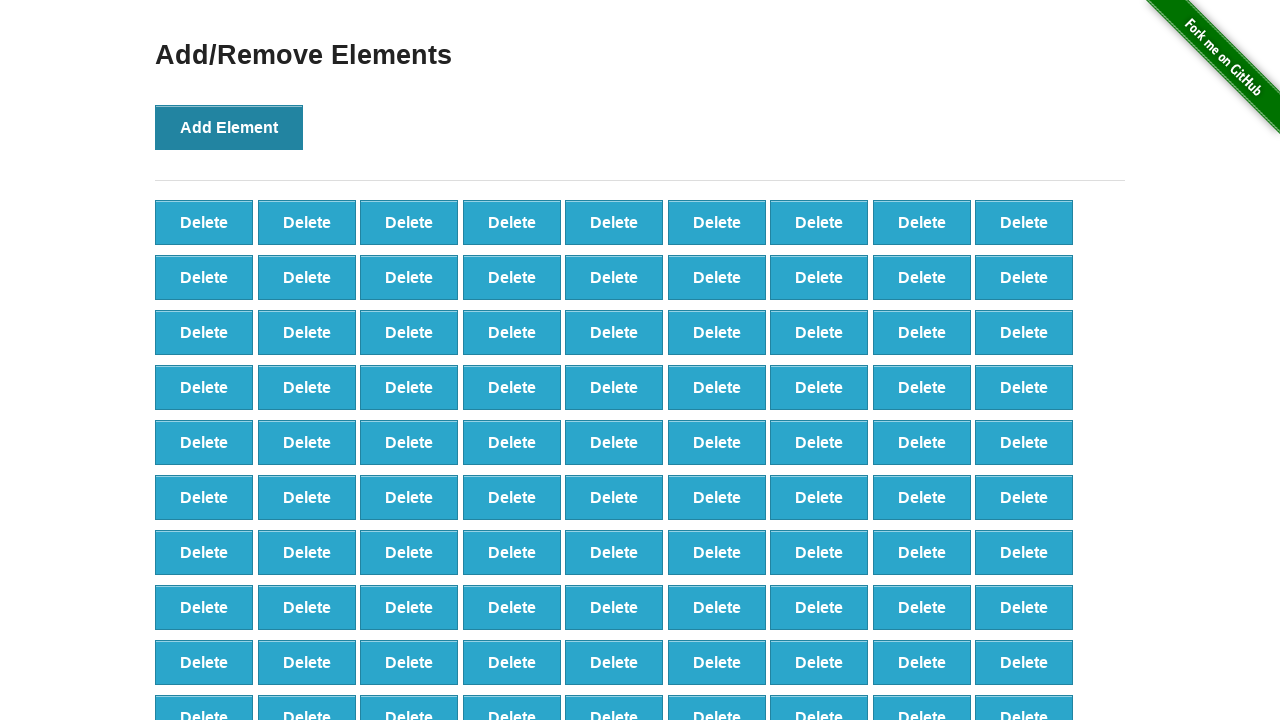

Clicked 'Add Element' button (iteration 91/100) at (229, 127) on button[onclick='addElement()']
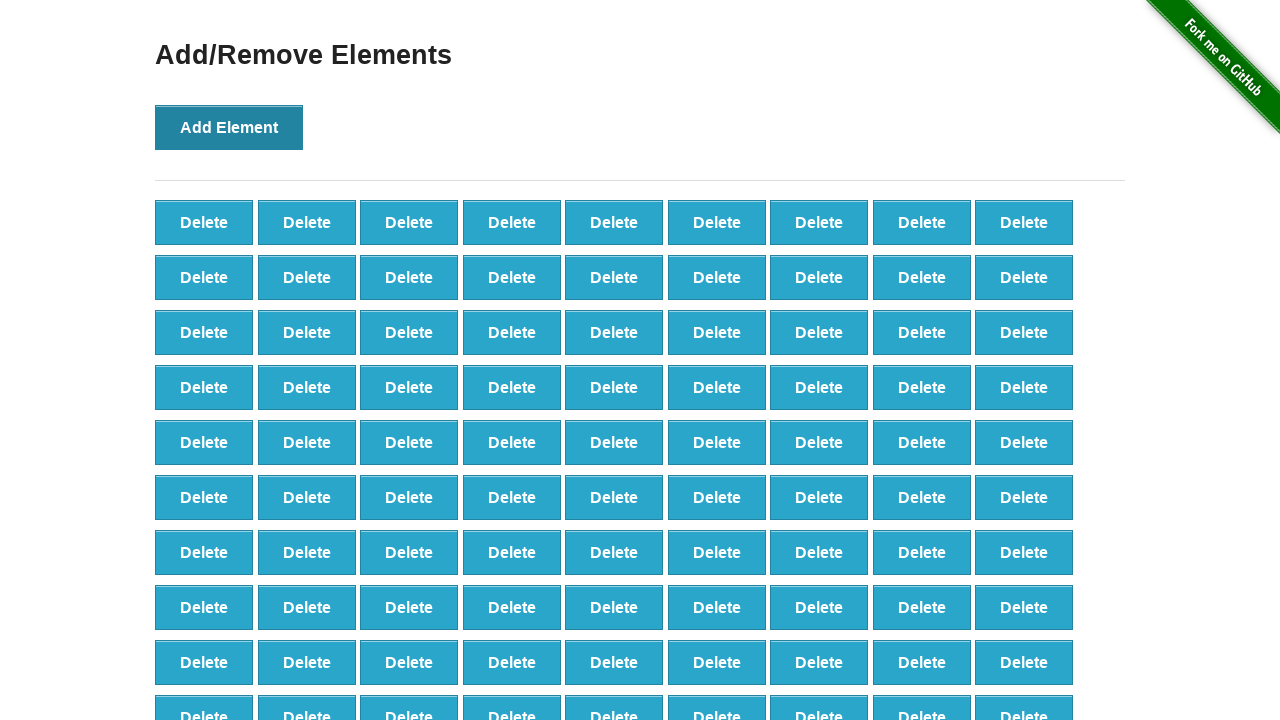

Clicked 'Add Element' button (iteration 92/100) at (229, 127) on button[onclick='addElement()']
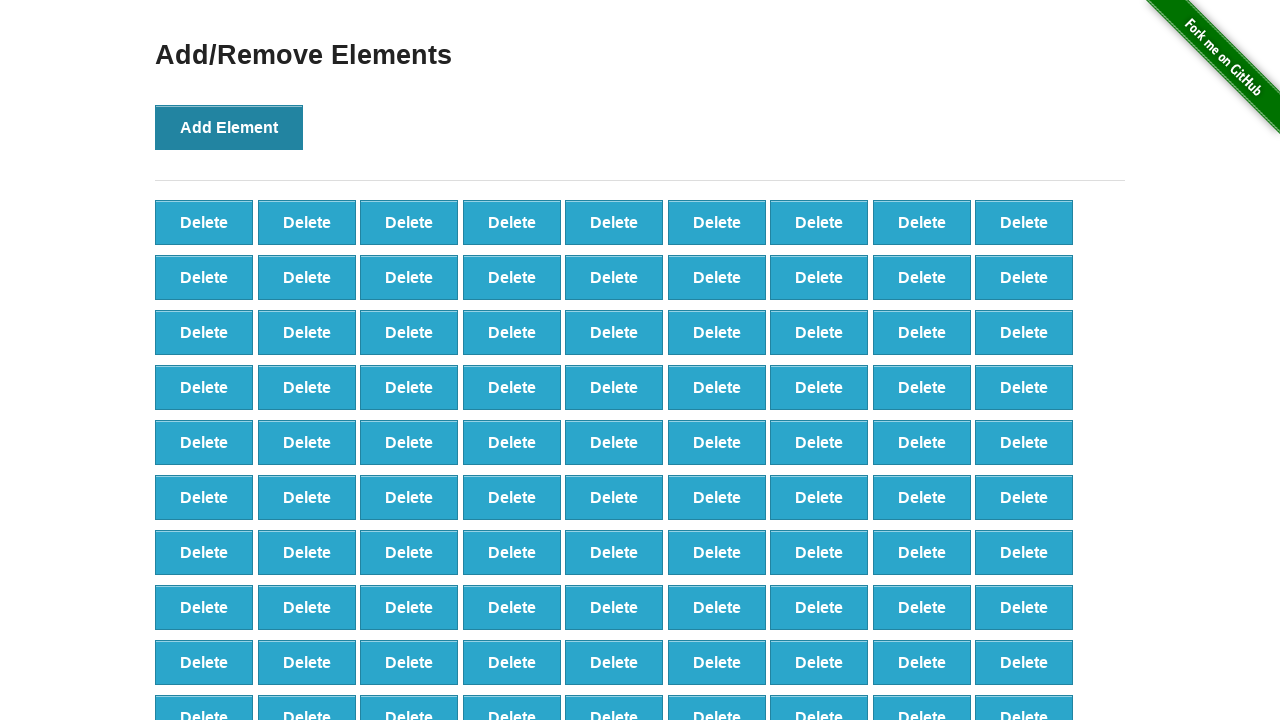

Clicked 'Add Element' button (iteration 93/100) at (229, 127) on button[onclick='addElement()']
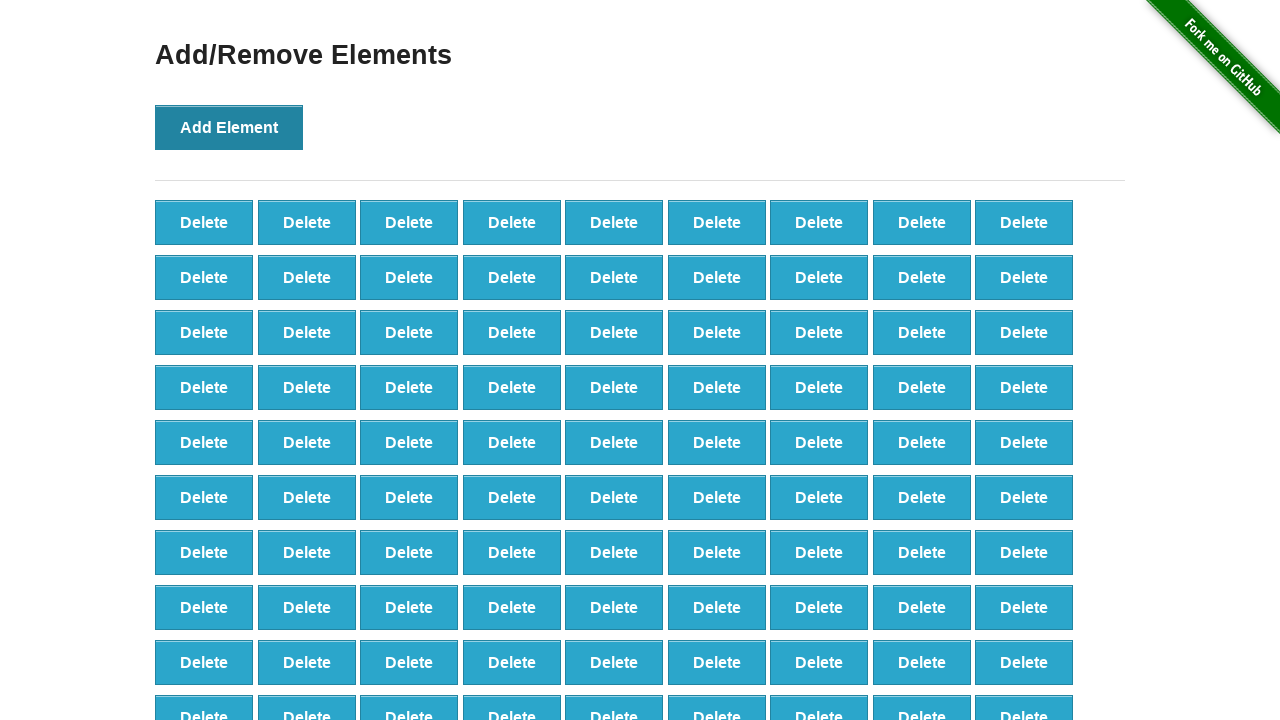

Clicked 'Add Element' button (iteration 94/100) at (229, 127) on button[onclick='addElement()']
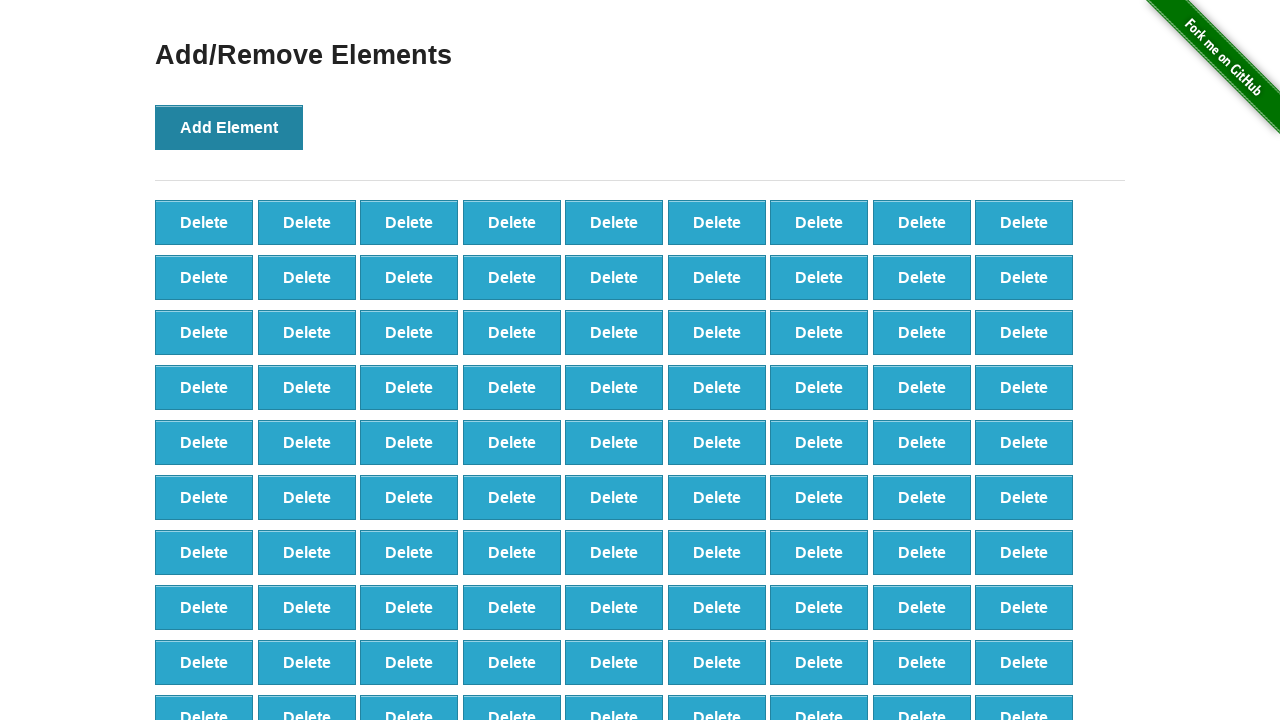

Clicked 'Add Element' button (iteration 95/100) at (229, 127) on button[onclick='addElement()']
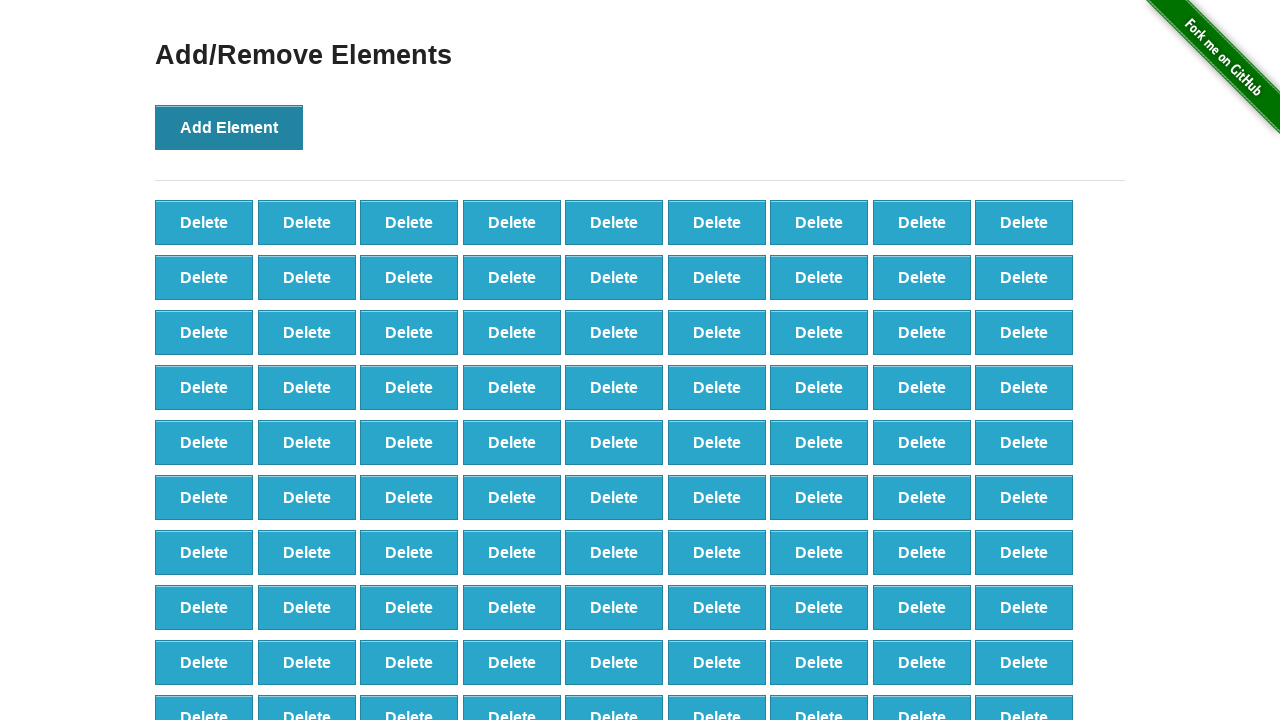

Clicked 'Add Element' button (iteration 96/100) at (229, 127) on button[onclick='addElement()']
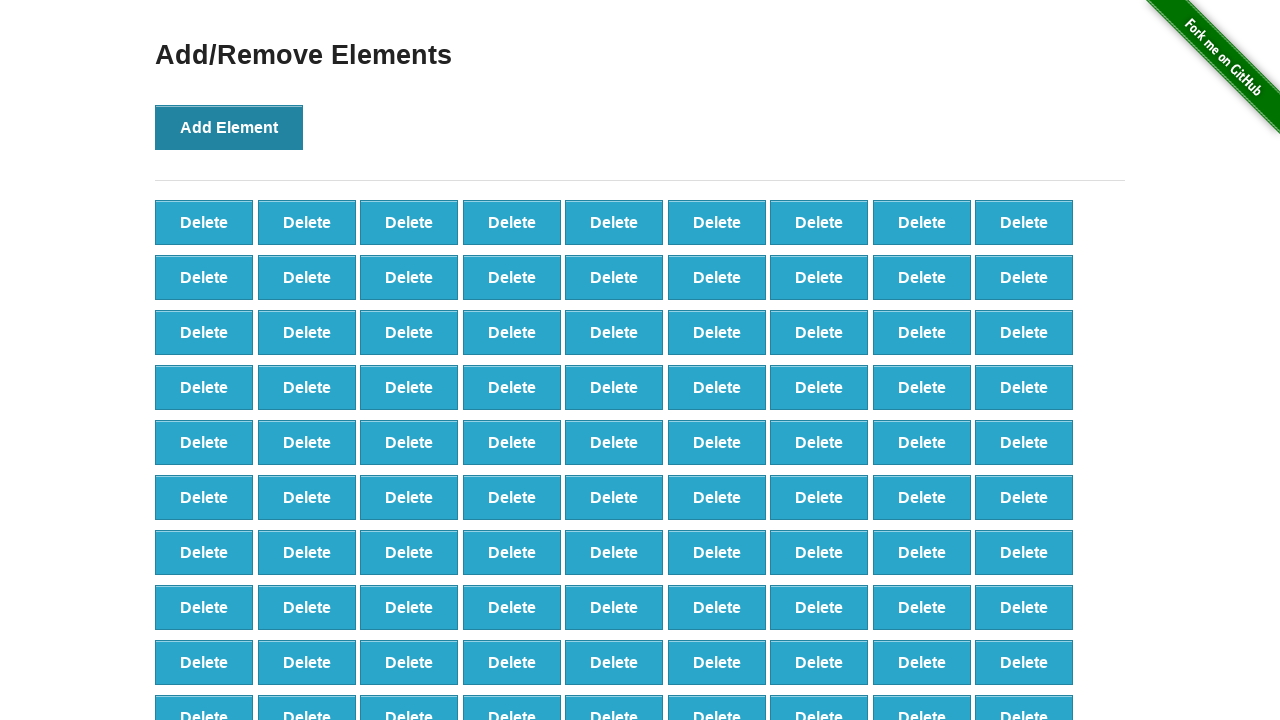

Clicked 'Add Element' button (iteration 97/100) at (229, 127) on button[onclick='addElement()']
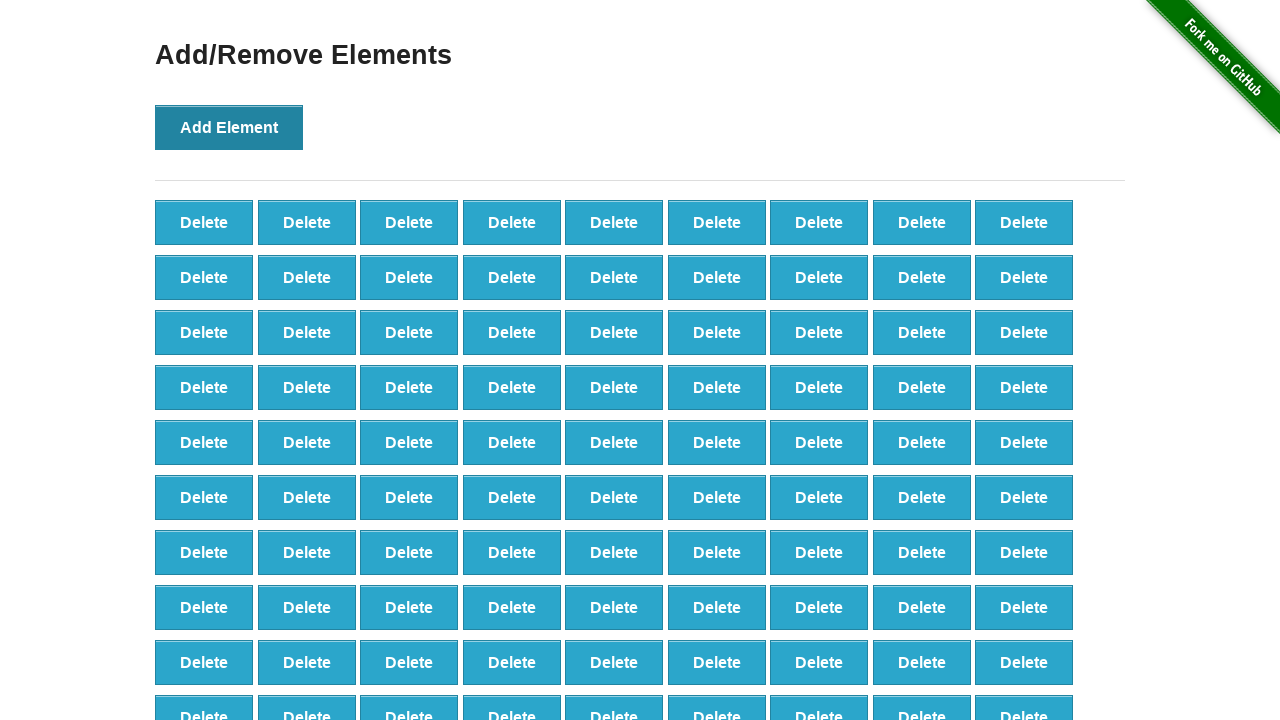

Clicked 'Add Element' button (iteration 98/100) at (229, 127) on button[onclick='addElement()']
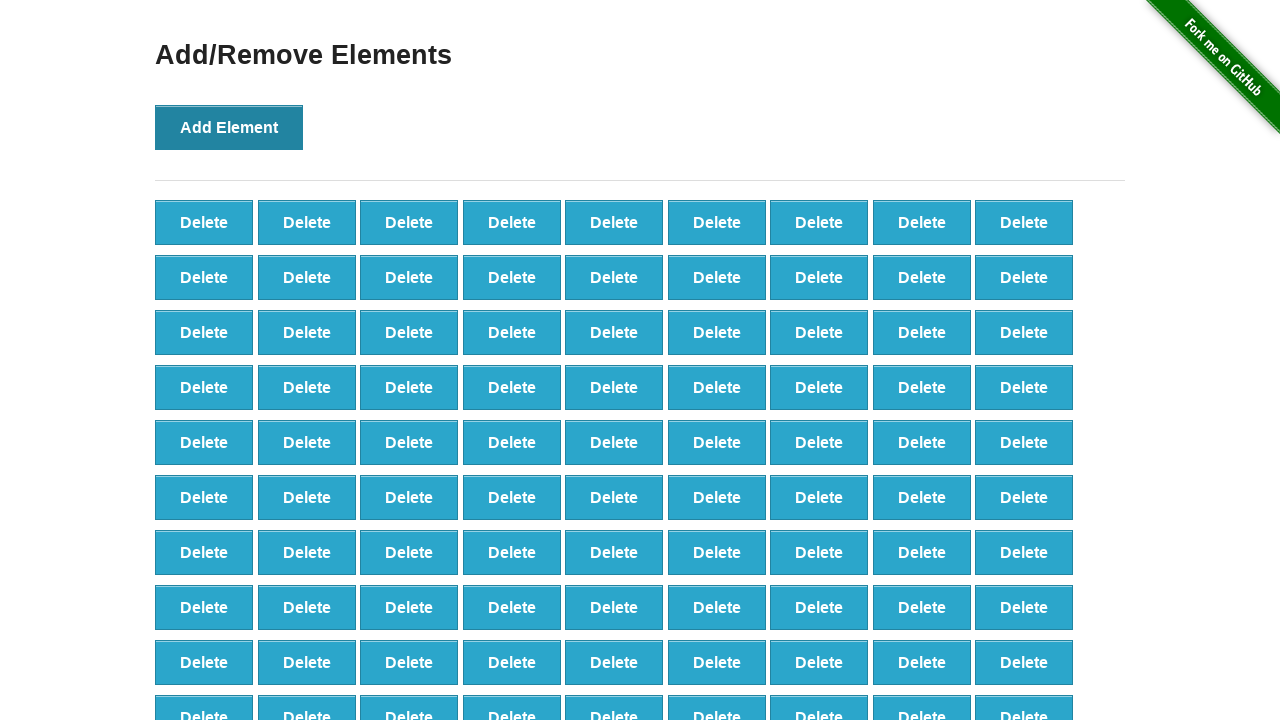

Clicked 'Add Element' button (iteration 99/100) at (229, 127) on button[onclick='addElement()']
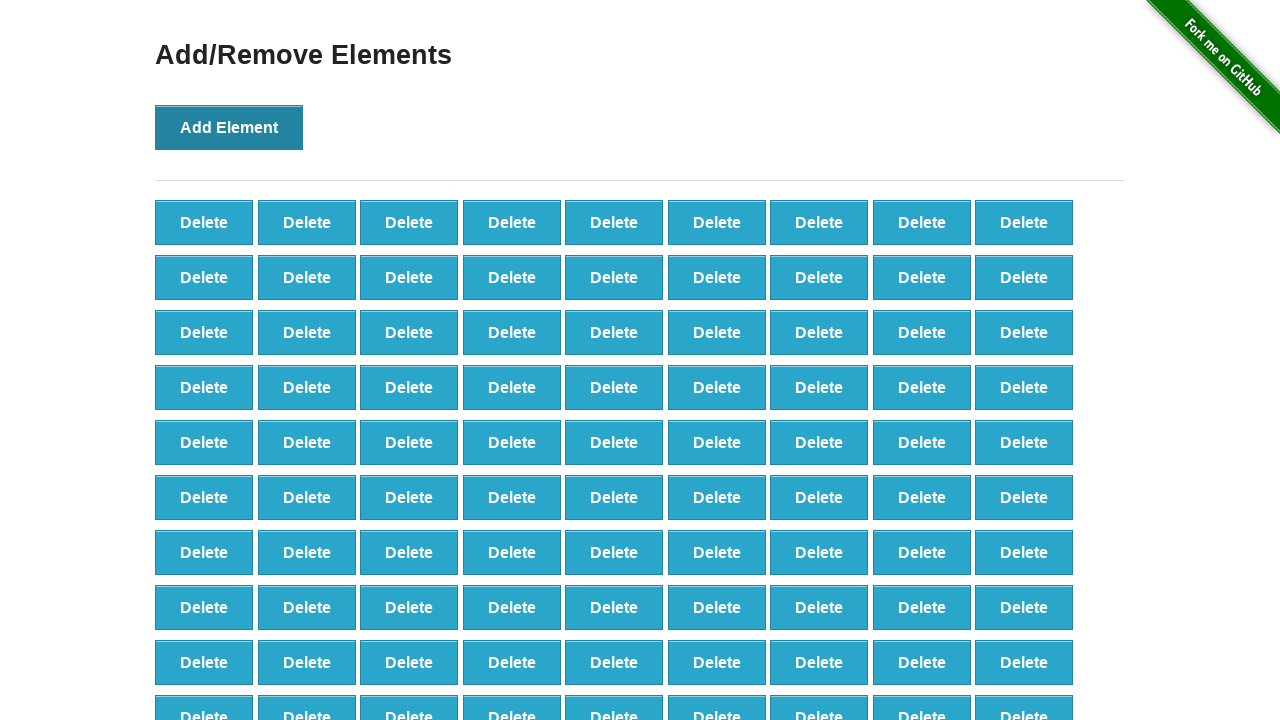

Clicked 'Add Element' button (iteration 100/100) at (229, 127) on button[onclick='addElement()']
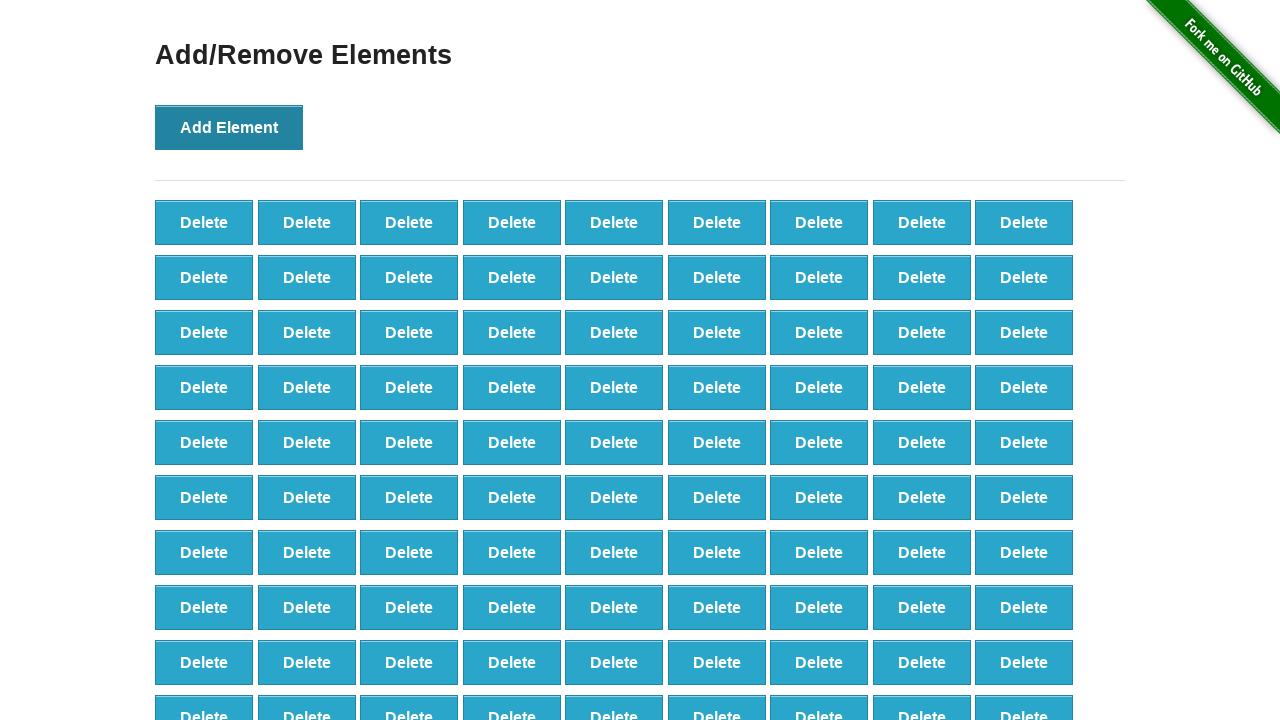

Retrieved all delete buttons before deletion - found 100 elements
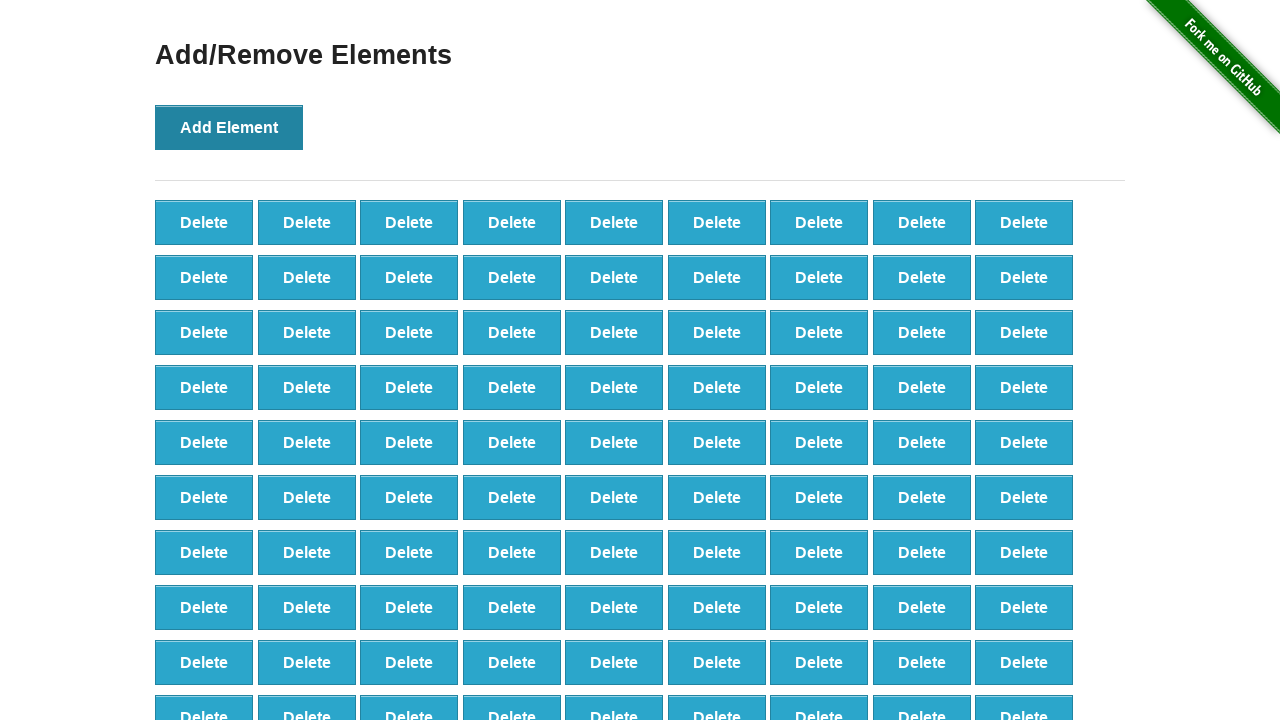

Deleted element (iteration 1/60) at (204, 222) on [onclick='deleteElement()'] >> nth=0
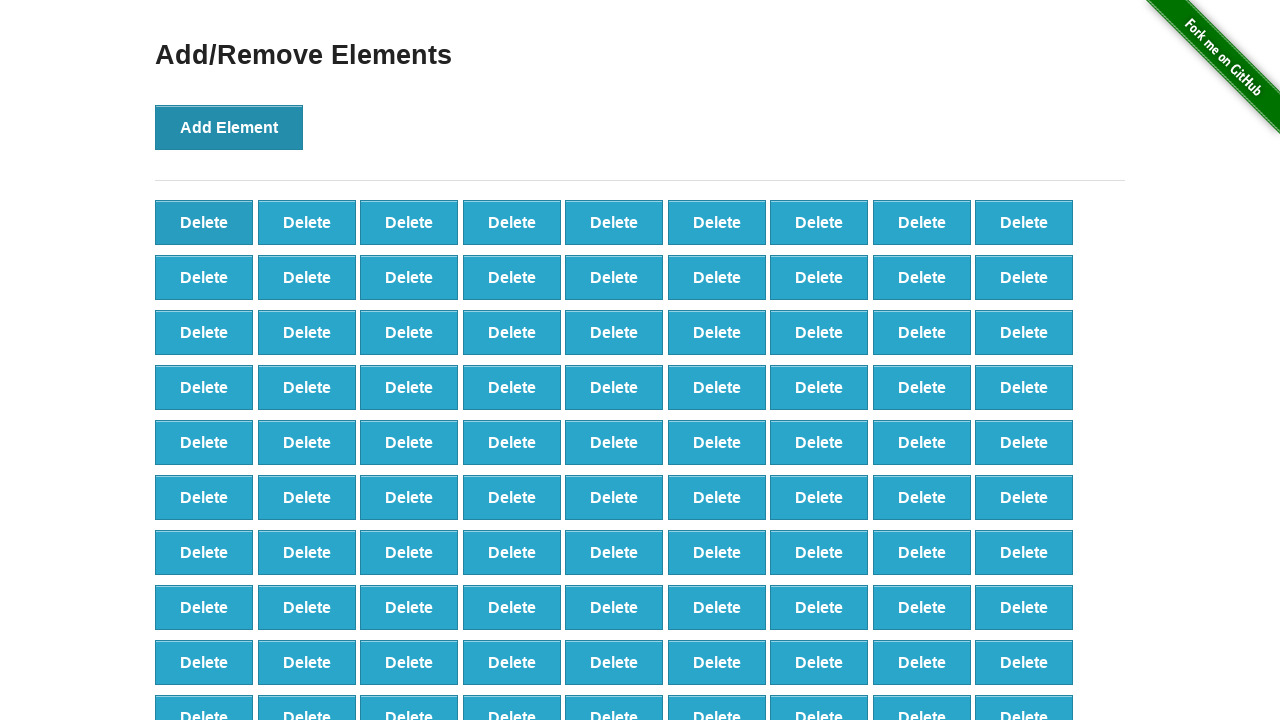

Deleted element (iteration 2/60) at (204, 222) on [onclick='deleteElement()'] >> nth=0
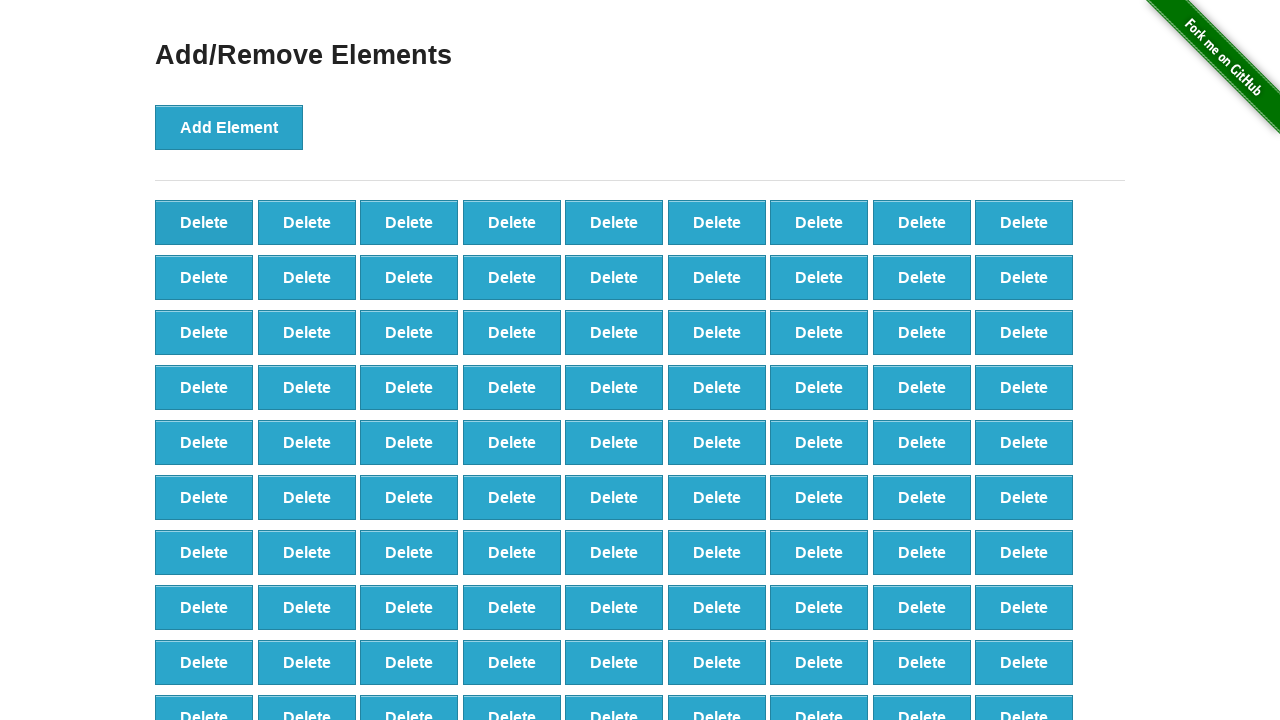

Deleted element (iteration 3/60) at (204, 222) on [onclick='deleteElement()'] >> nth=0
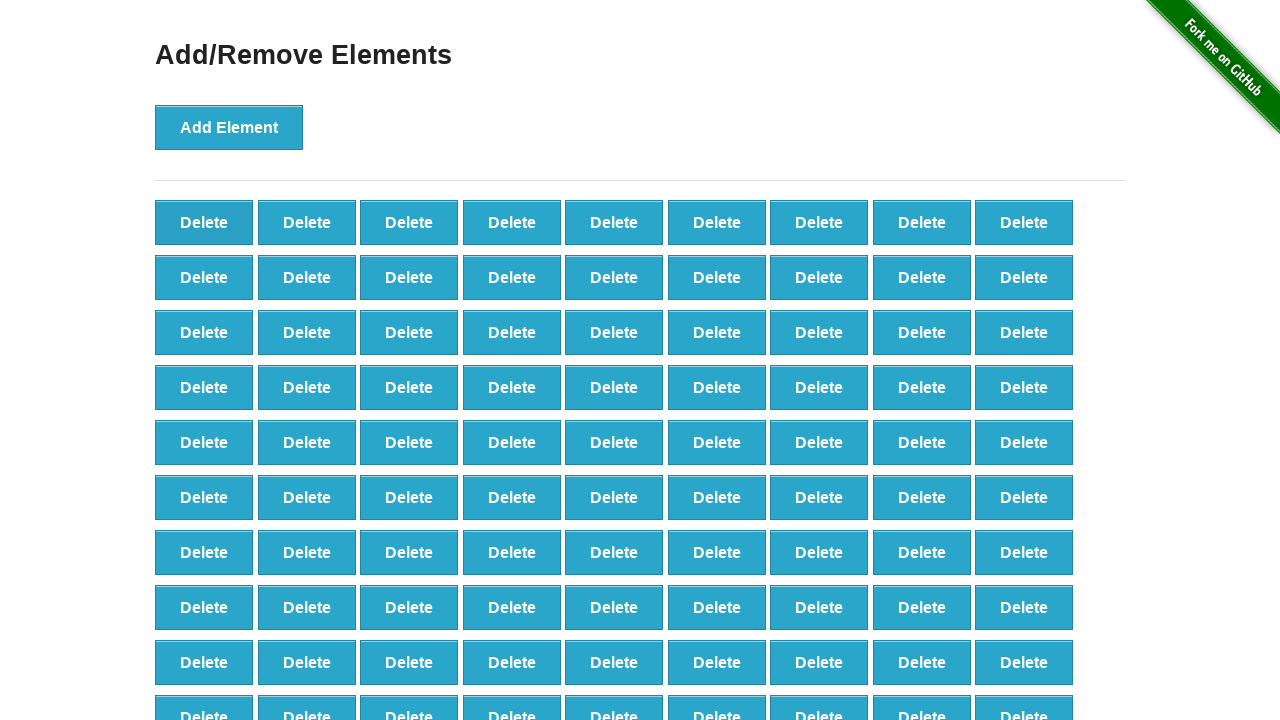

Deleted element (iteration 4/60) at (204, 222) on [onclick='deleteElement()'] >> nth=0
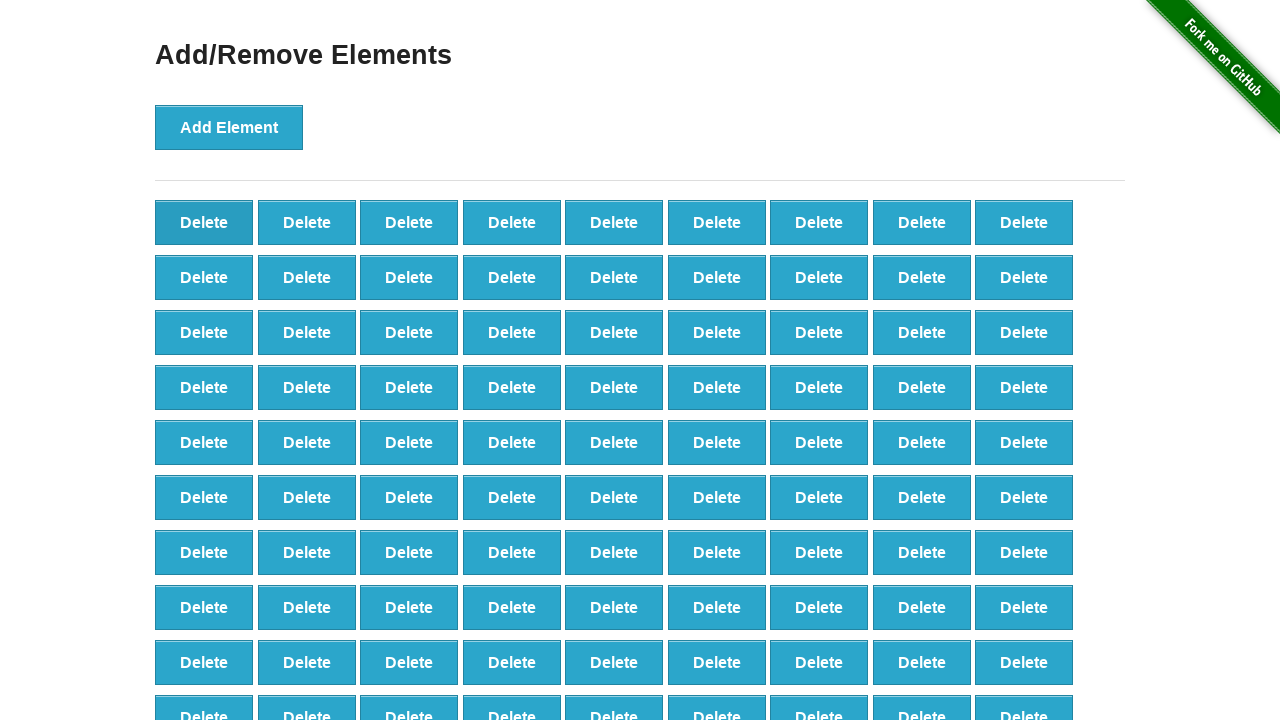

Deleted element (iteration 5/60) at (204, 222) on [onclick='deleteElement()'] >> nth=0
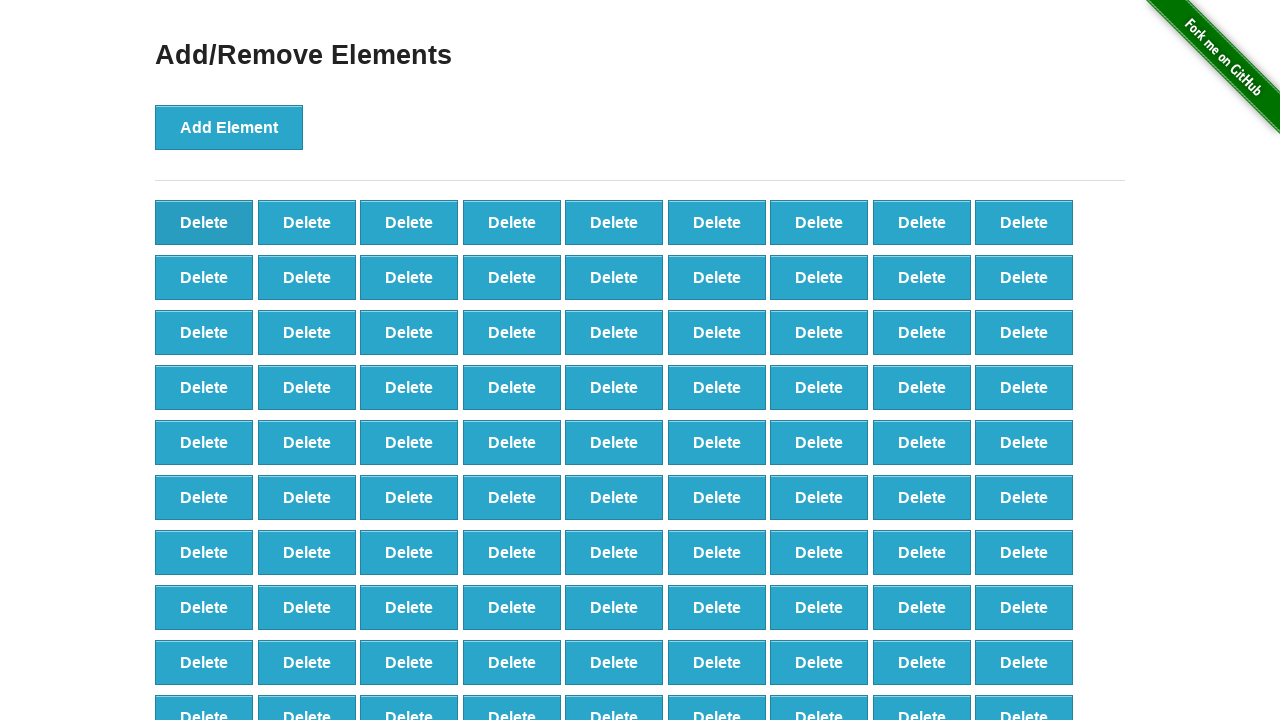

Deleted element (iteration 6/60) at (204, 222) on [onclick='deleteElement()'] >> nth=0
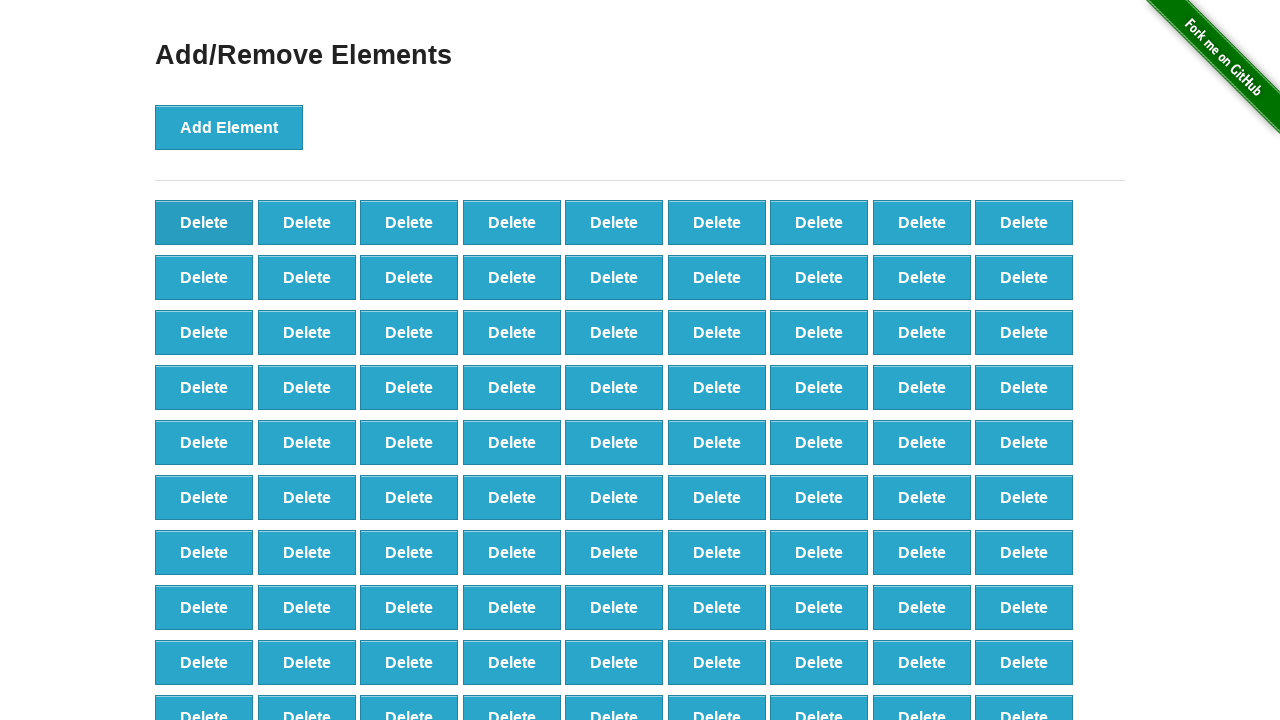

Deleted element (iteration 7/60) at (204, 222) on [onclick='deleteElement()'] >> nth=0
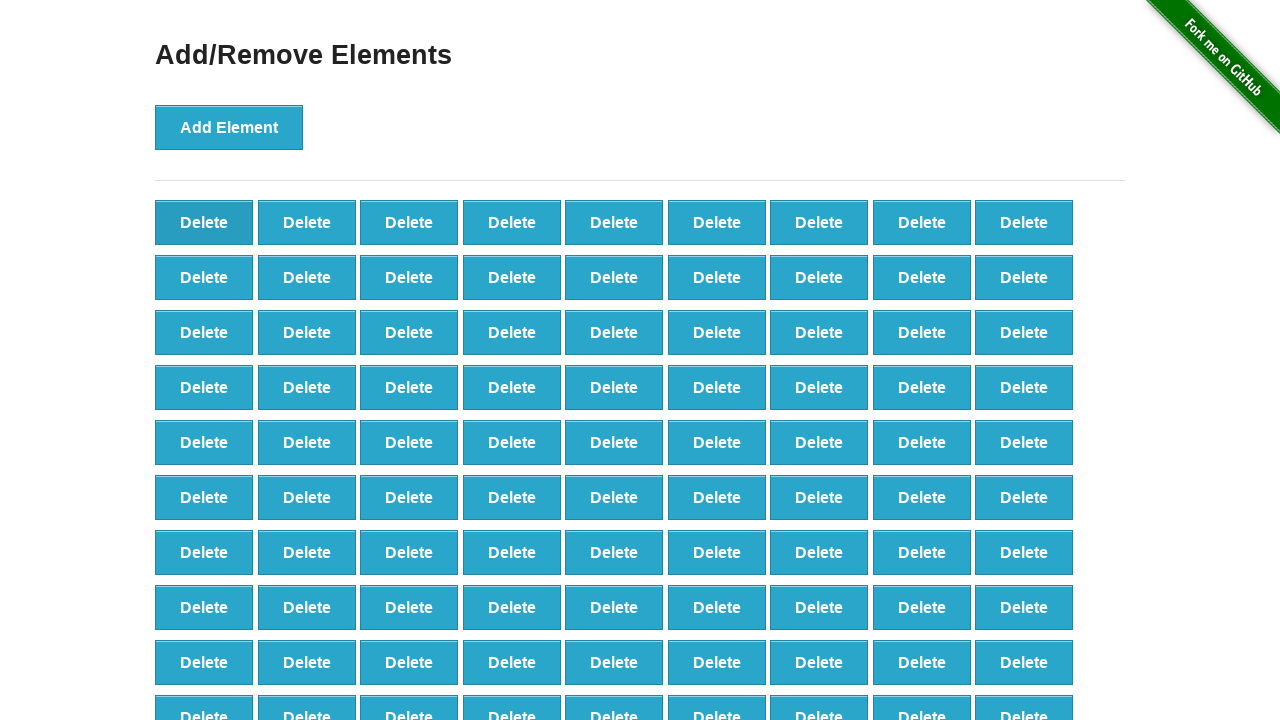

Deleted element (iteration 8/60) at (204, 222) on [onclick='deleteElement()'] >> nth=0
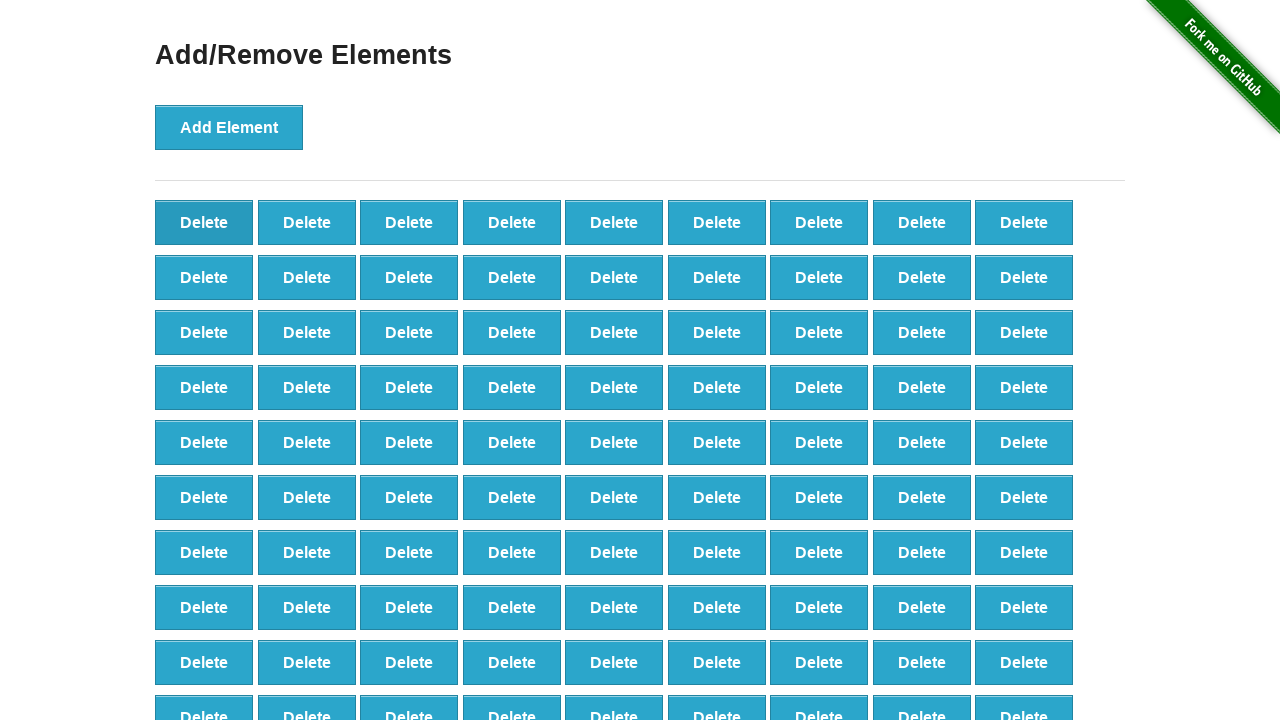

Deleted element (iteration 9/60) at (204, 222) on [onclick='deleteElement()'] >> nth=0
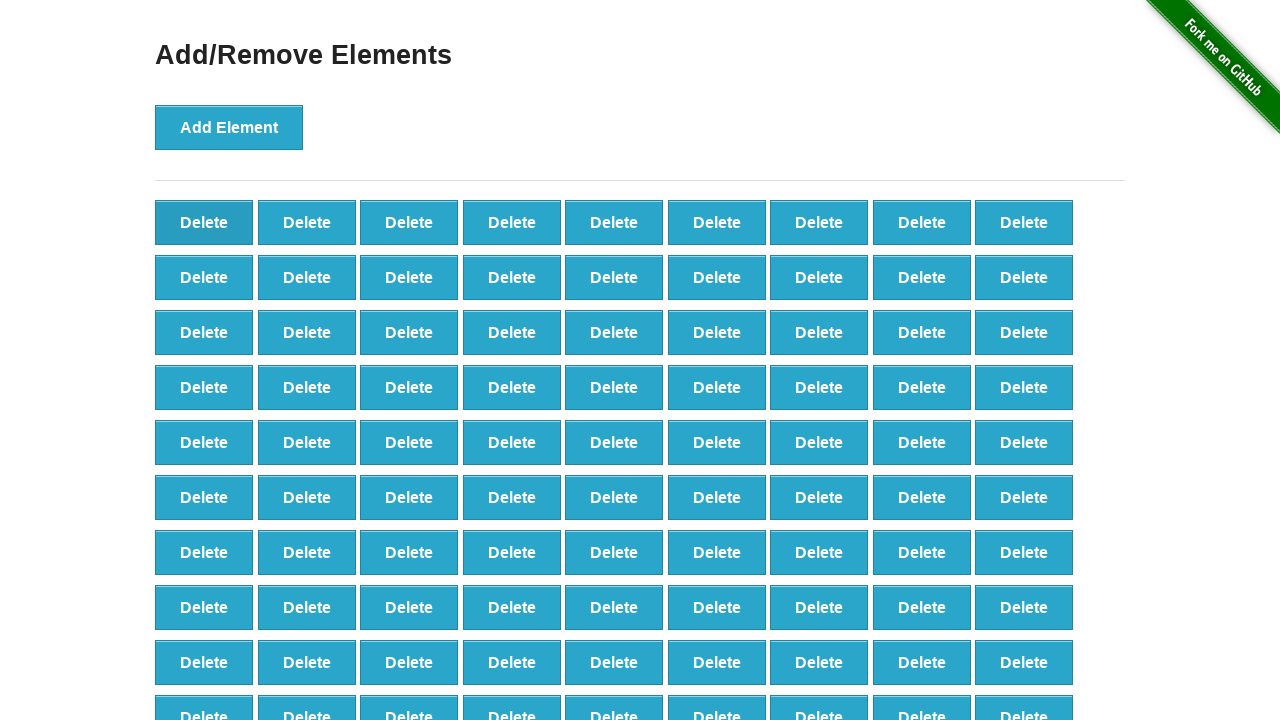

Deleted element (iteration 10/60) at (204, 222) on [onclick='deleteElement()'] >> nth=0
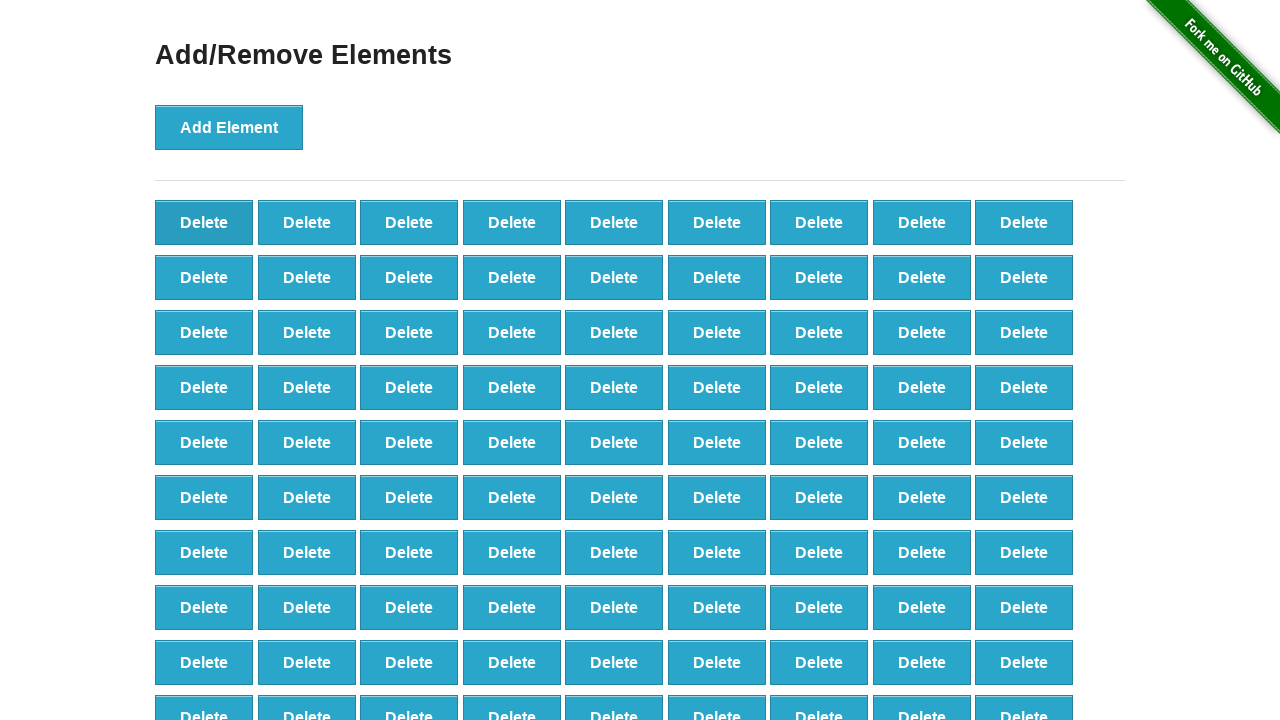

Deleted element (iteration 11/60) at (204, 222) on [onclick='deleteElement()'] >> nth=0
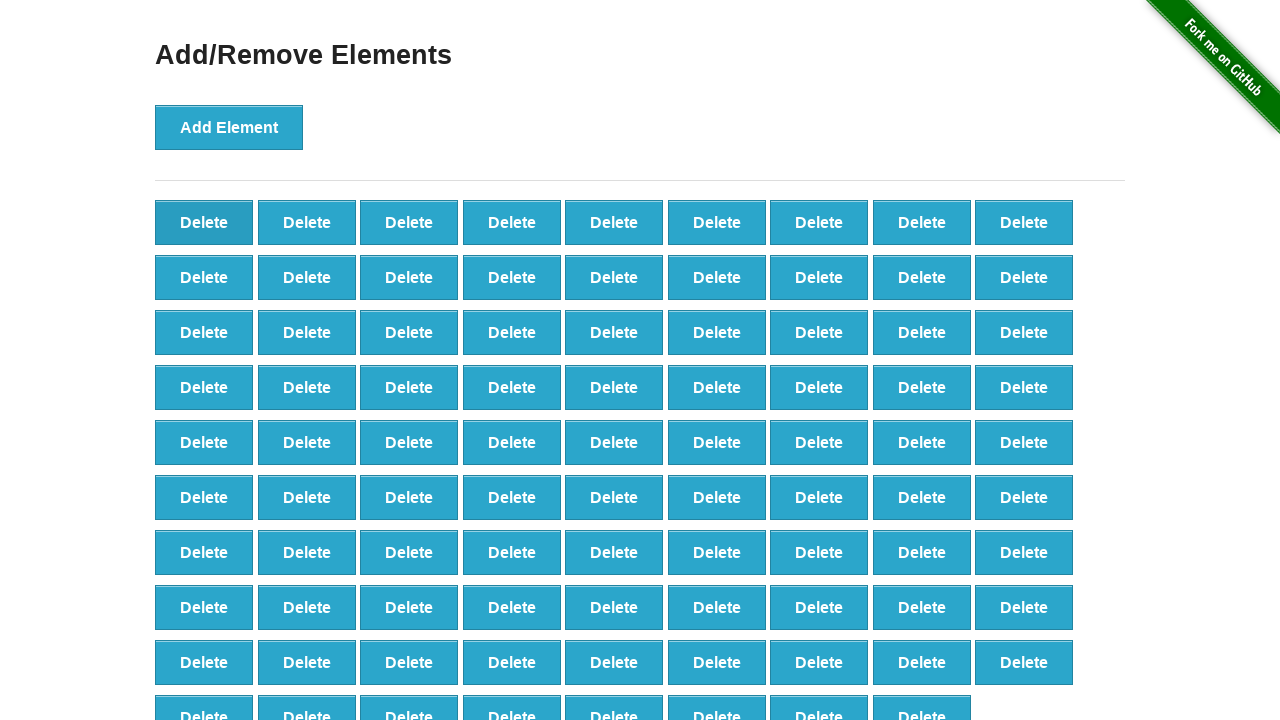

Deleted element (iteration 12/60) at (204, 222) on [onclick='deleteElement()'] >> nth=0
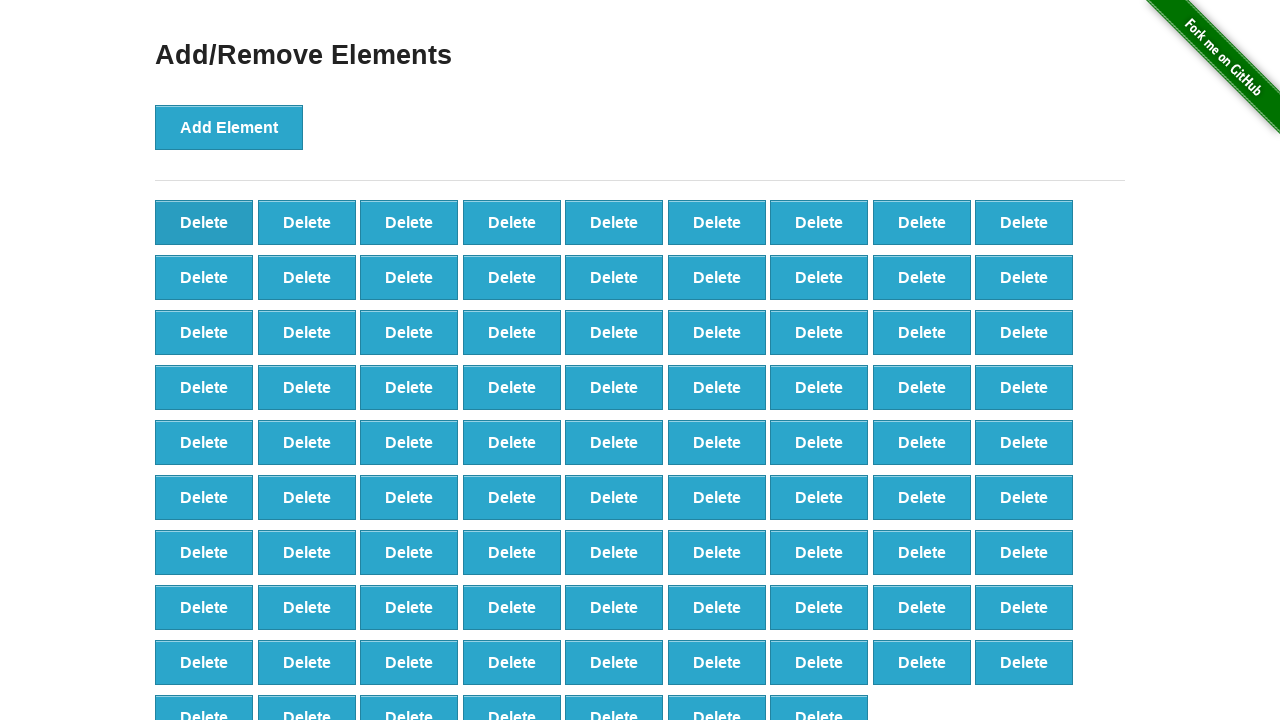

Deleted element (iteration 13/60) at (204, 222) on [onclick='deleteElement()'] >> nth=0
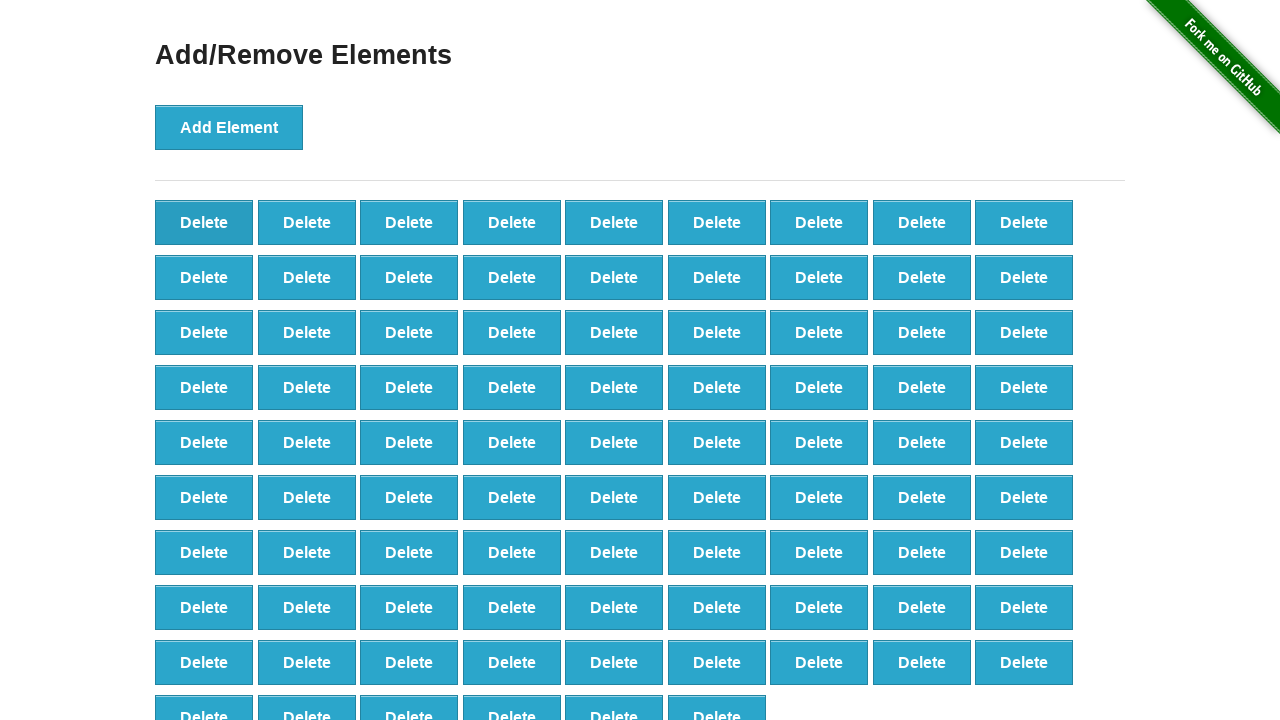

Deleted element (iteration 14/60) at (204, 222) on [onclick='deleteElement()'] >> nth=0
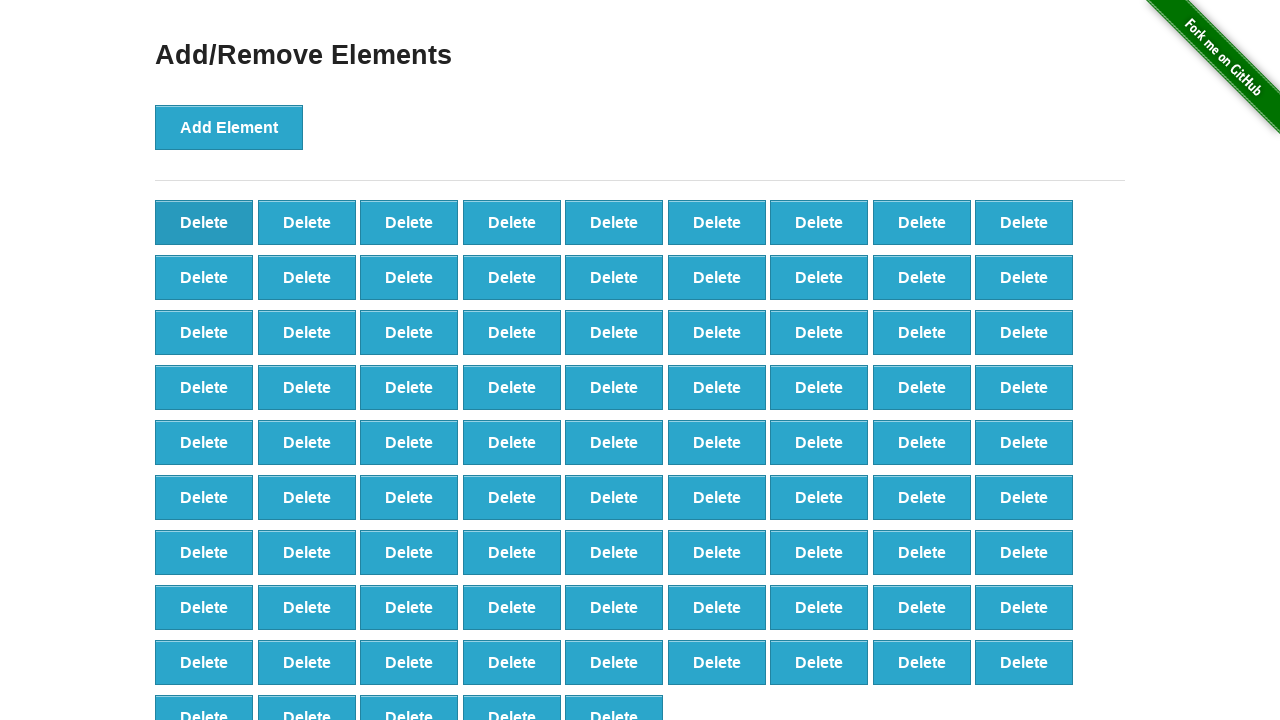

Deleted element (iteration 15/60) at (204, 222) on [onclick='deleteElement()'] >> nth=0
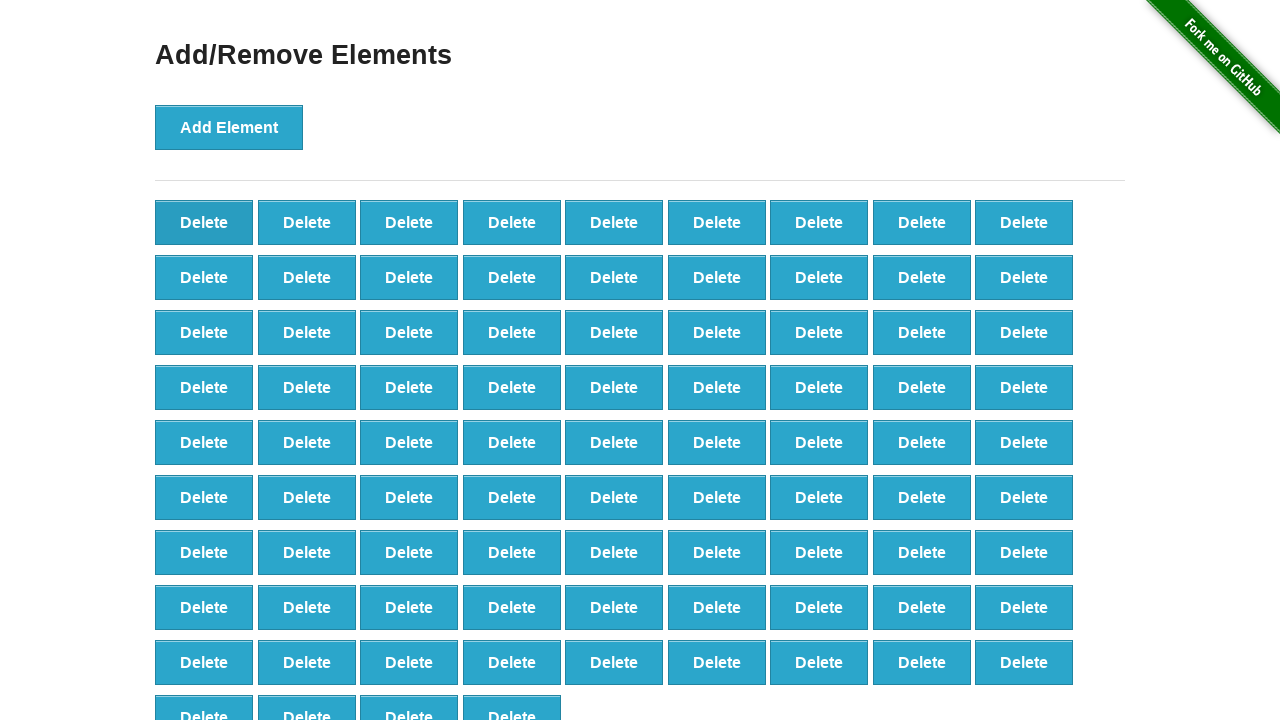

Deleted element (iteration 16/60) at (204, 222) on [onclick='deleteElement()'] >> nth=0
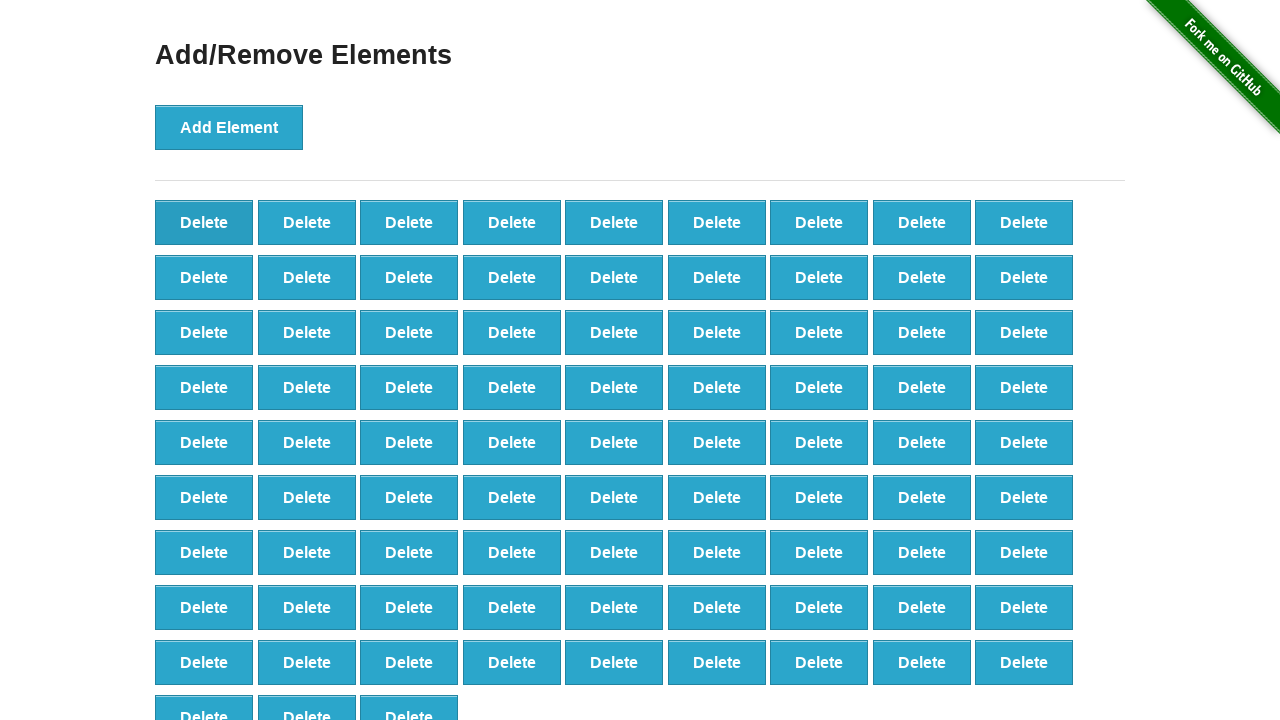

Deleted element (iteration 17/60) at (204, 222) on [onclick='deleteElement()'] >> nth=0
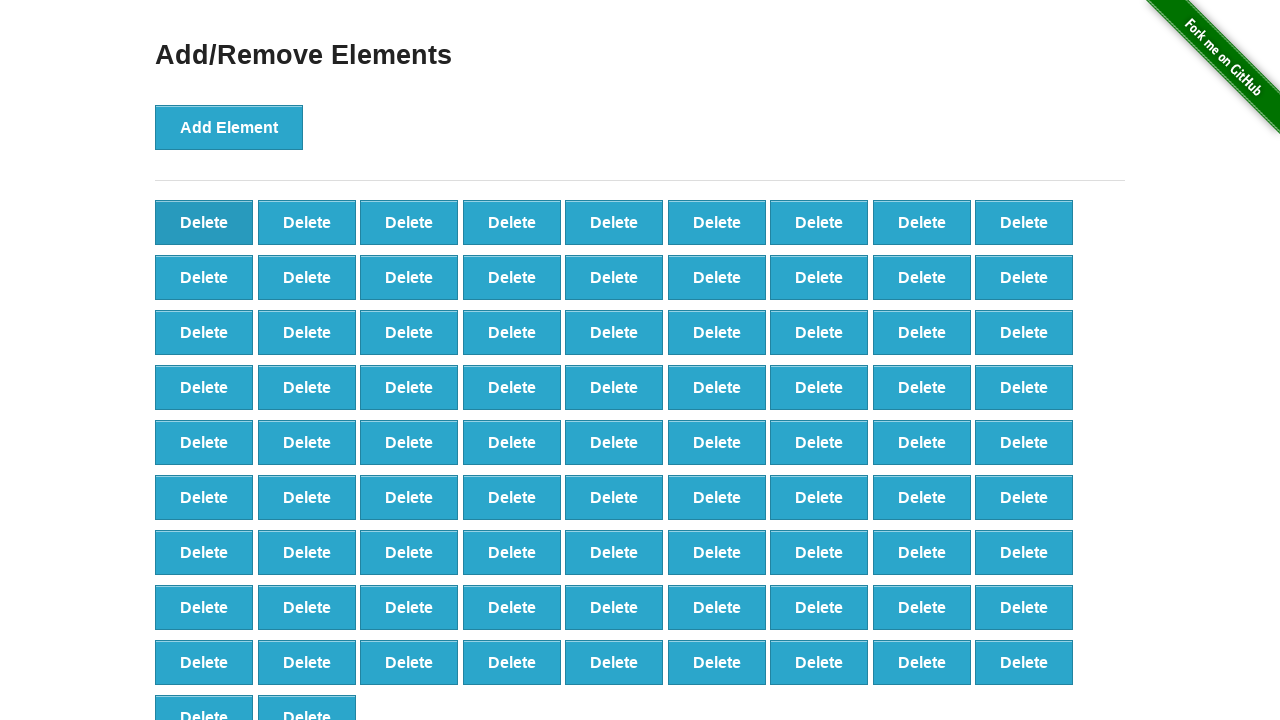

Deleted element (iteration 18/60) at (204, 222) on [onclick='deleteElement()'] >> nth=0
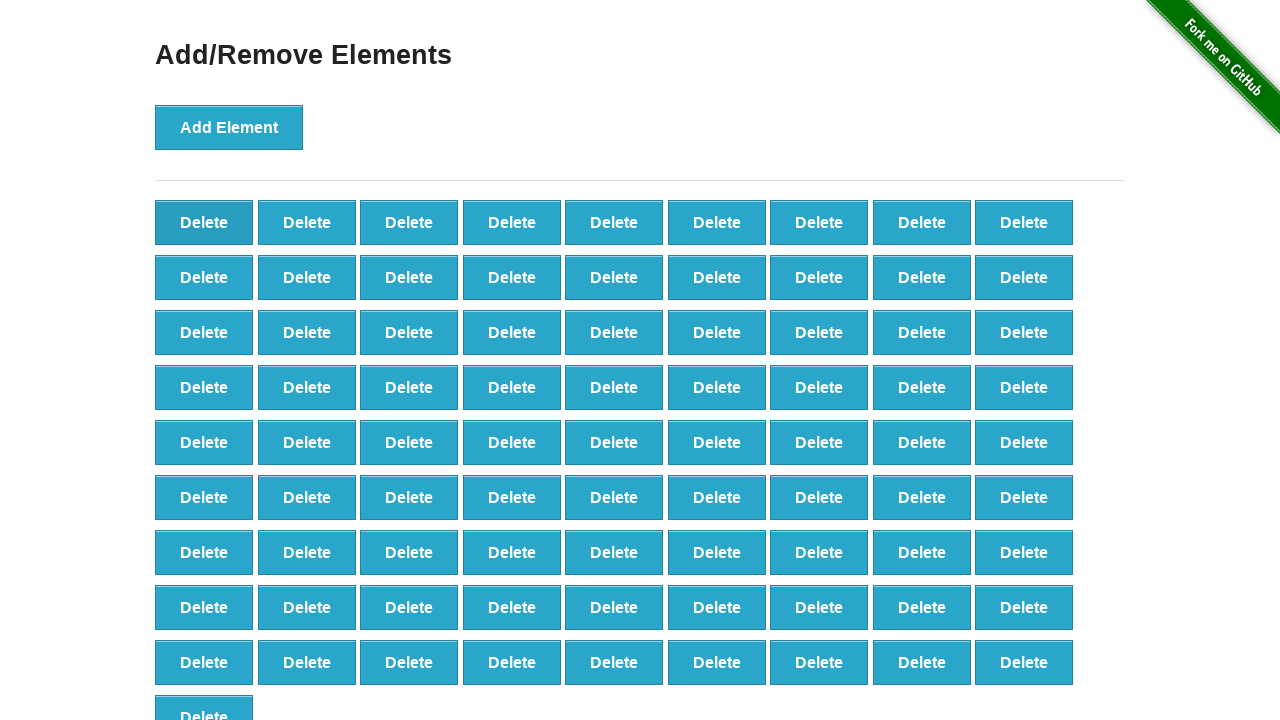

Deleted element (iteration 19/60) at (204, 222) on [onclick='deleteElement()'] >> nth=0
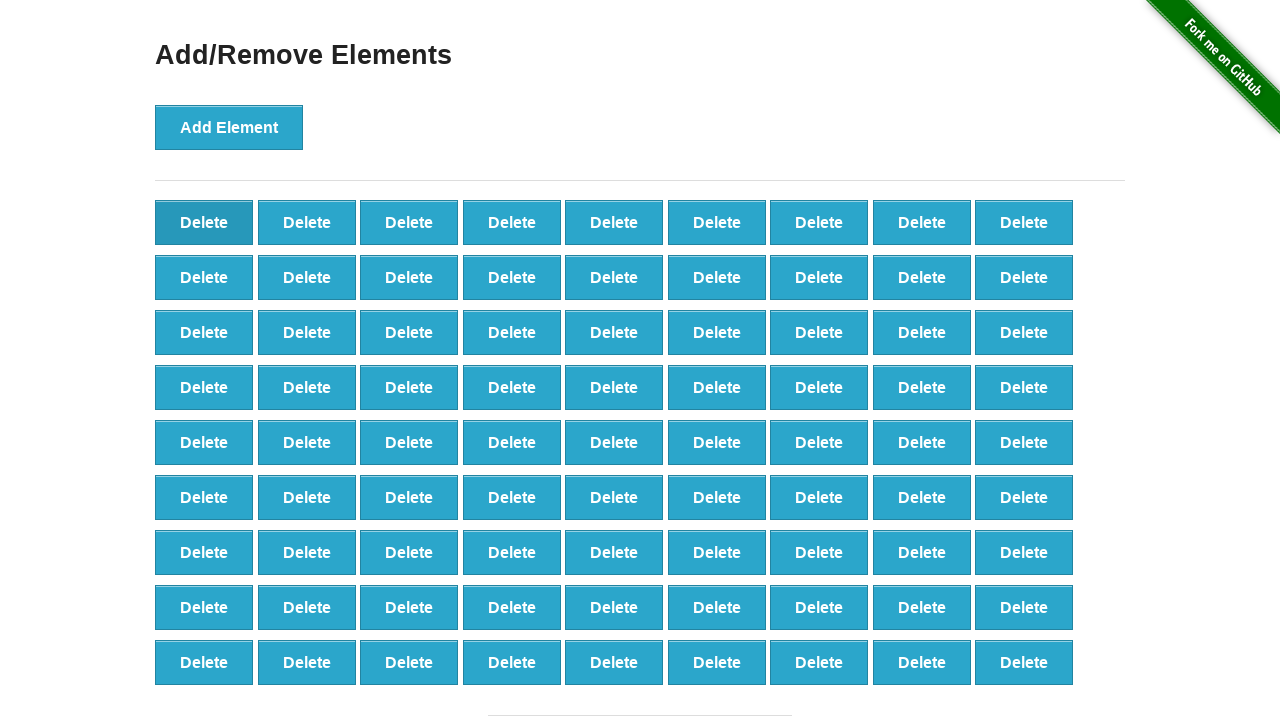

Deleted element (iteration 20/60) at (204, 222) on [onclick='deleteElement()'] >> nth=0
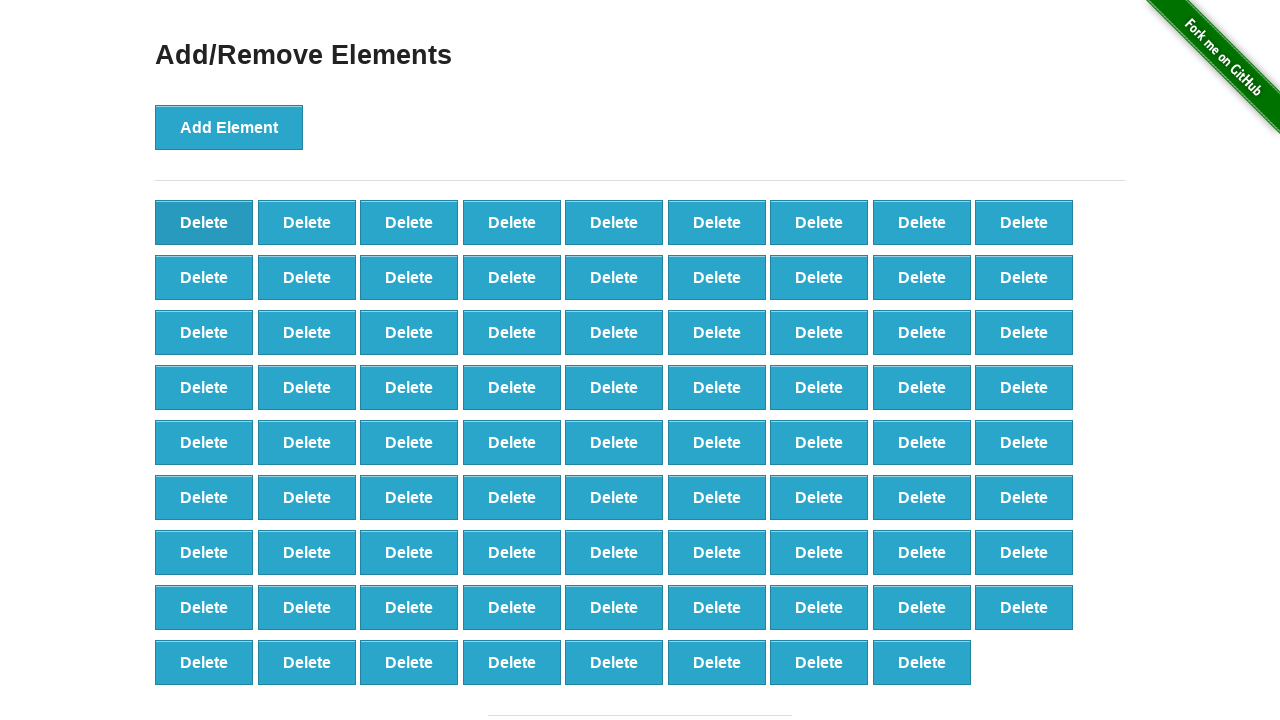

Deleted element (iteration 21/60) at (204, 222) on [onclick='deleteElement()'] >> nth=0
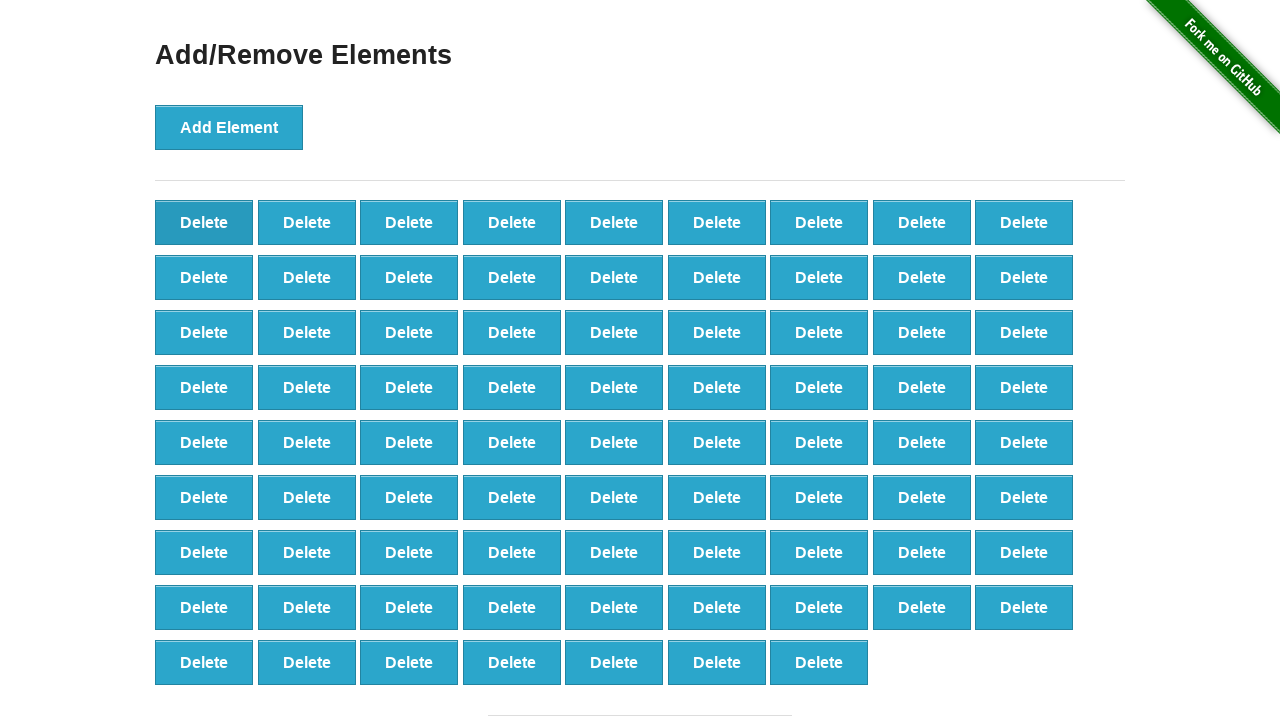

Deleted element (iteration 22/60) at (204, 222) on [onclick='deleteElement()'] >> nth=0
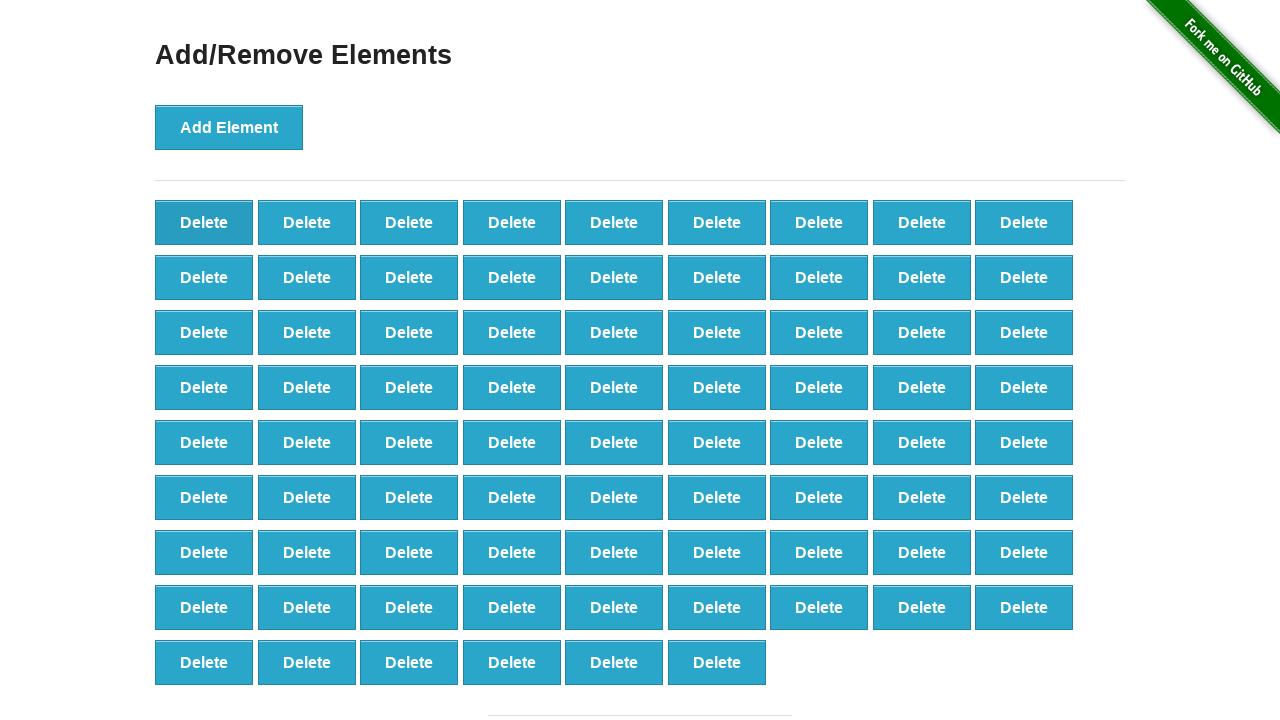

Deleted element (iteration 23/60) at (204, 222) on [onclick='deleteElement()'] >> nth=0
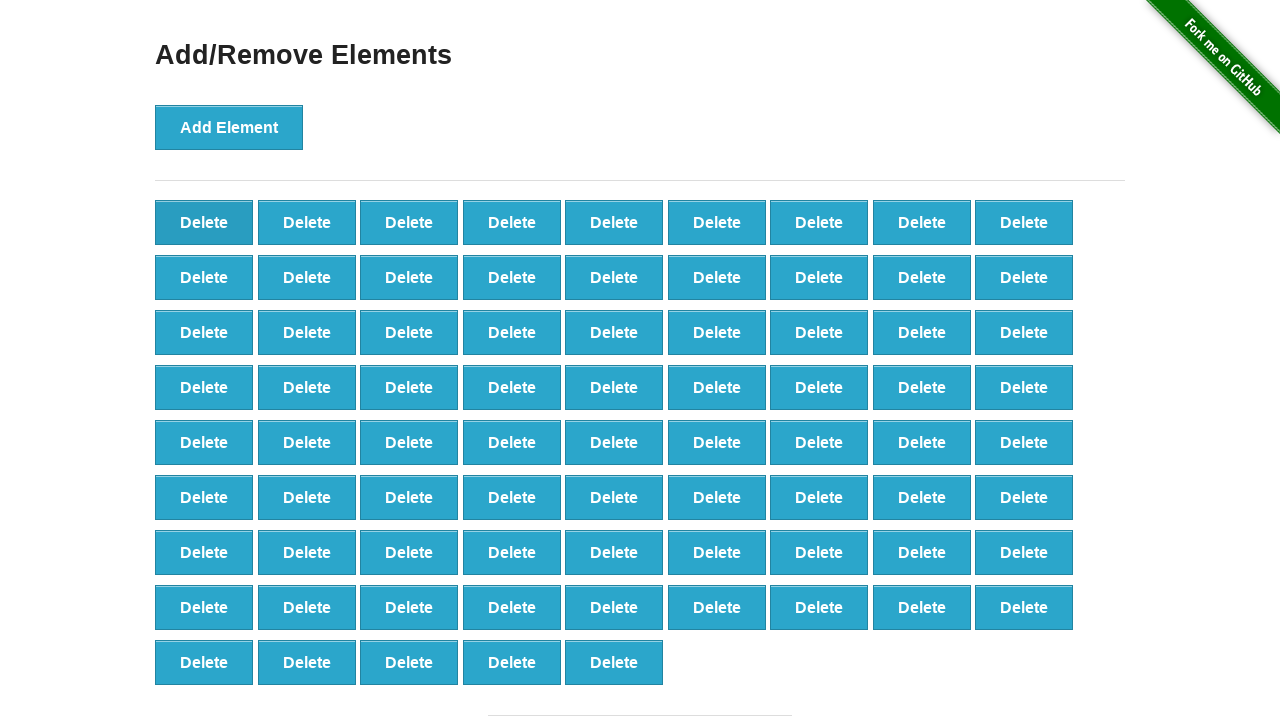

Deleted element (iteration 24/60) at (204, 222) on [onclick='deleteElement()'] >> nth=0
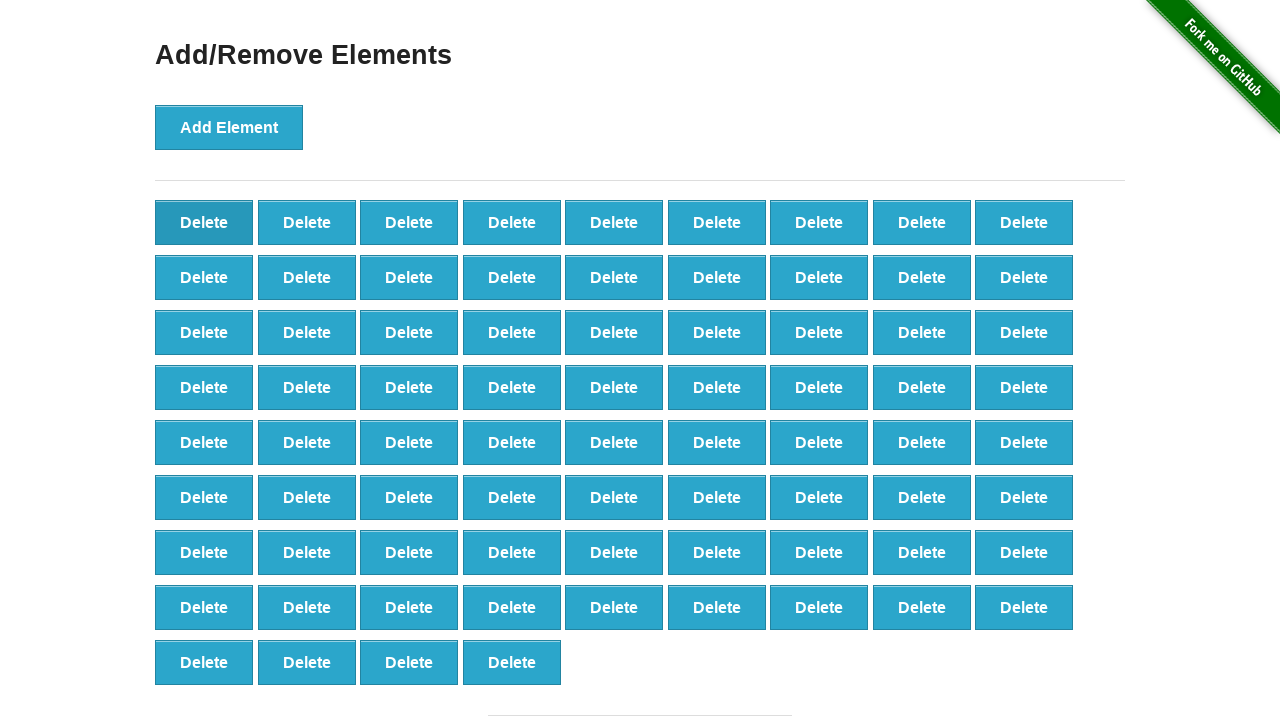

Deleted element (iteration 25/60) at (204, 222) on [onclick='deleteElement()'] >> nth=0
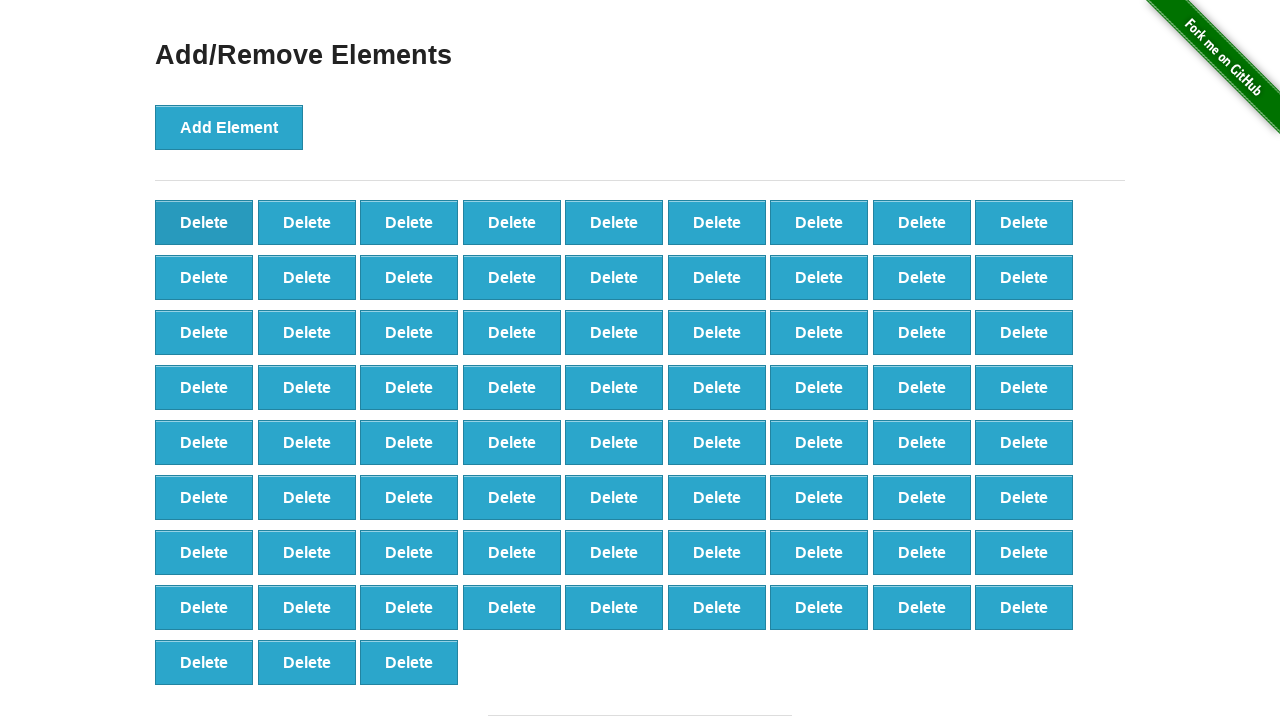

Deleted element (iteration 26/60) at (204, 222) on [onclick='deleteElement()'] >> nth=0
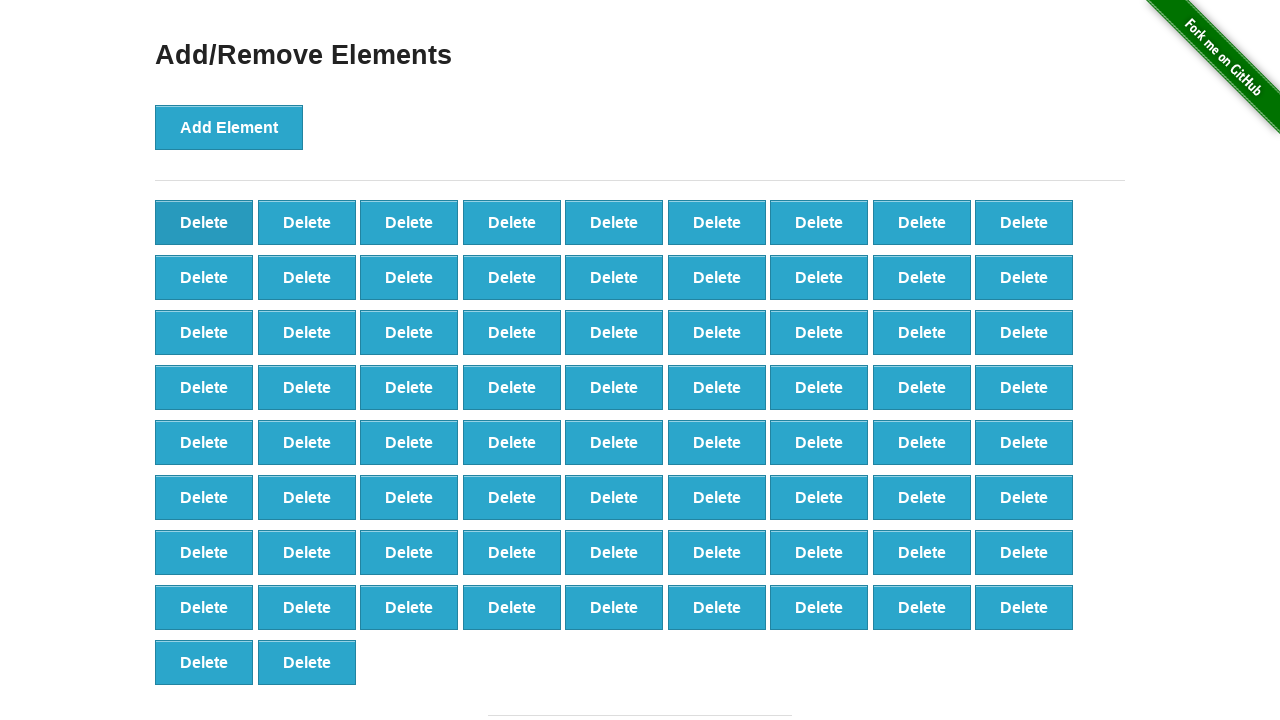

Deleted element (iteration 27/60) at (204, 222) on [onclick='deleteElement()'] >> nth=0
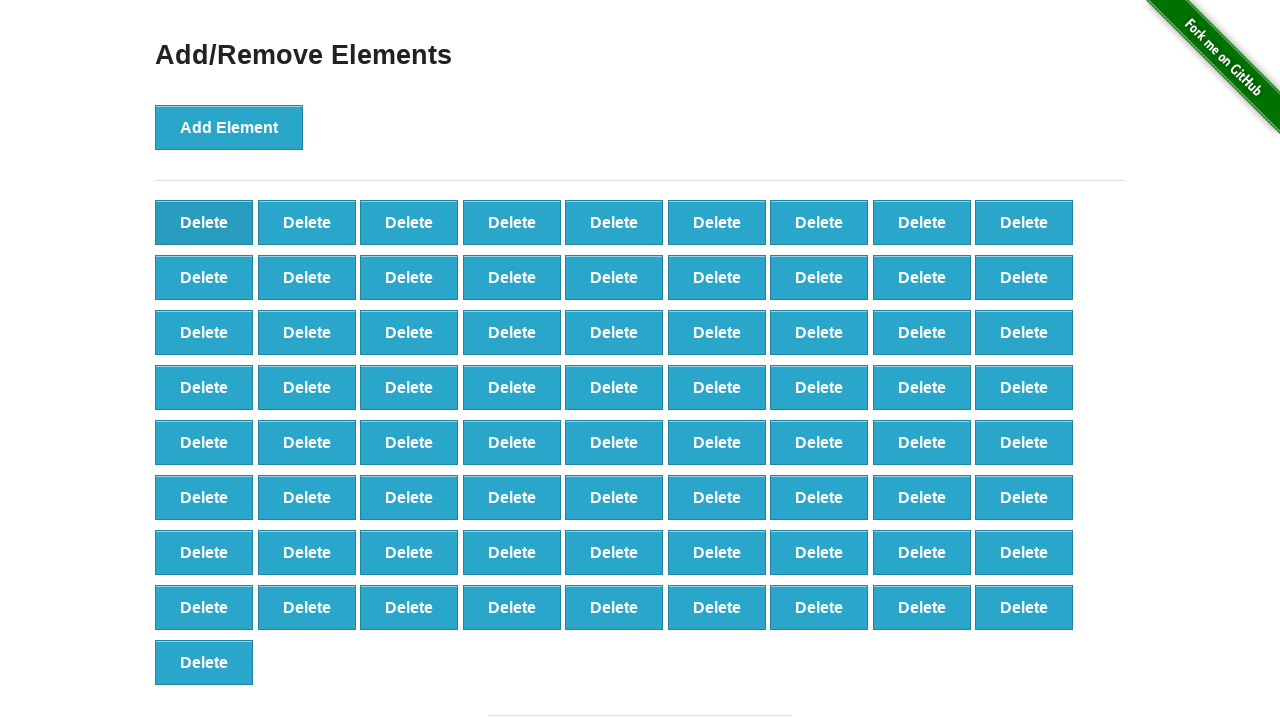

Deleted element (iteration 28/60) at (204, 222) on [onclick='deleteElement()'] >> nth=0
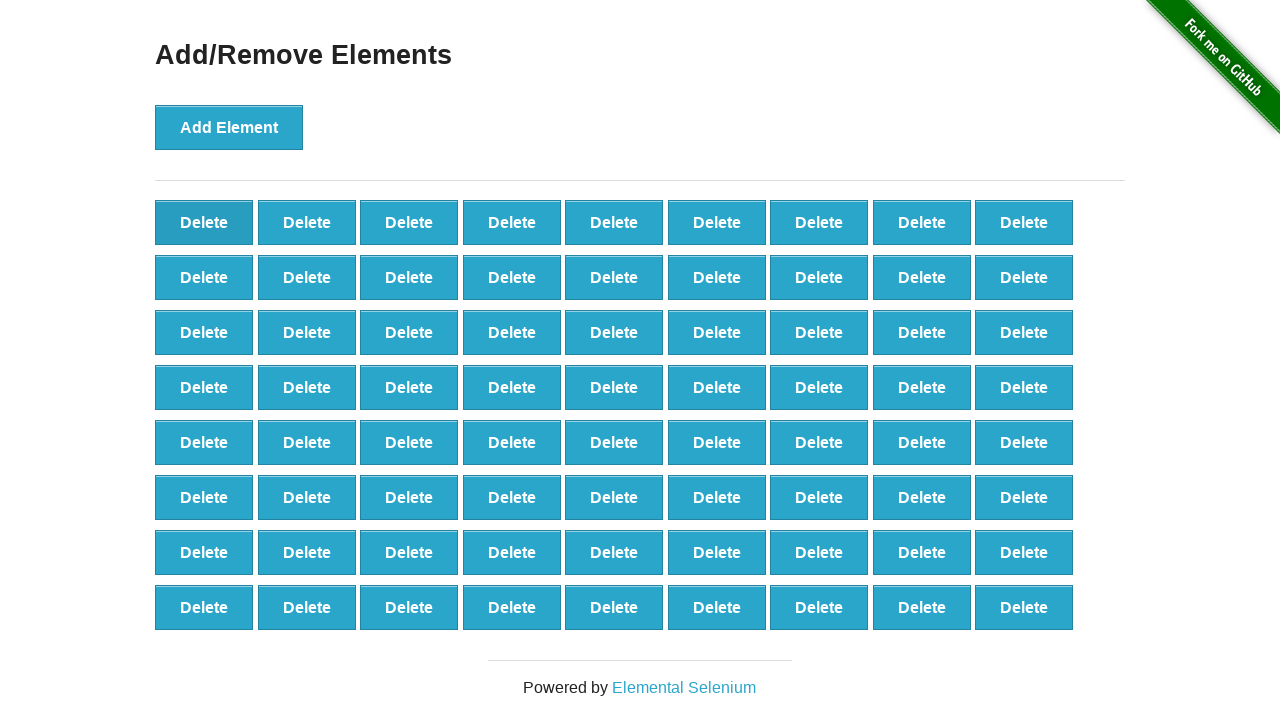

Deleted element (iteration 29/60) at (204, 222) on [onclick='deleteElement()'] >> nth=0
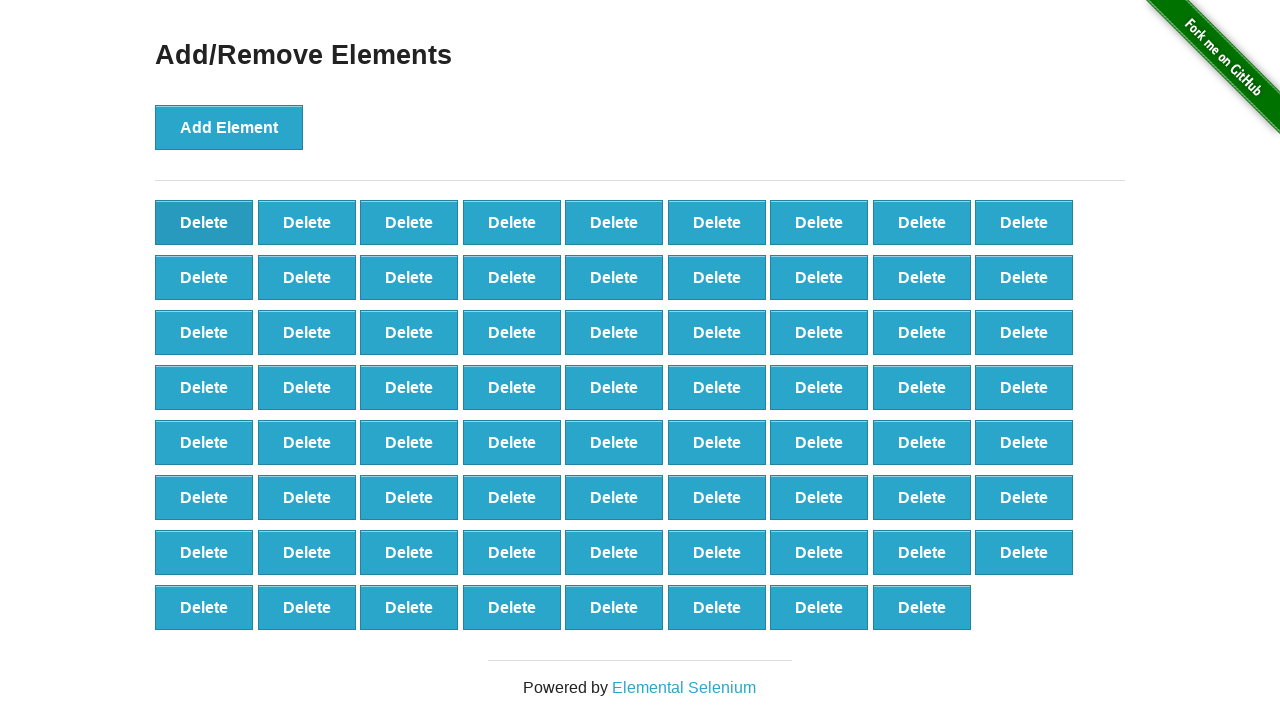

Deleted element (iteration 30/60) at (204, 222) on [onclick='deleteElement()'] >> nth=0
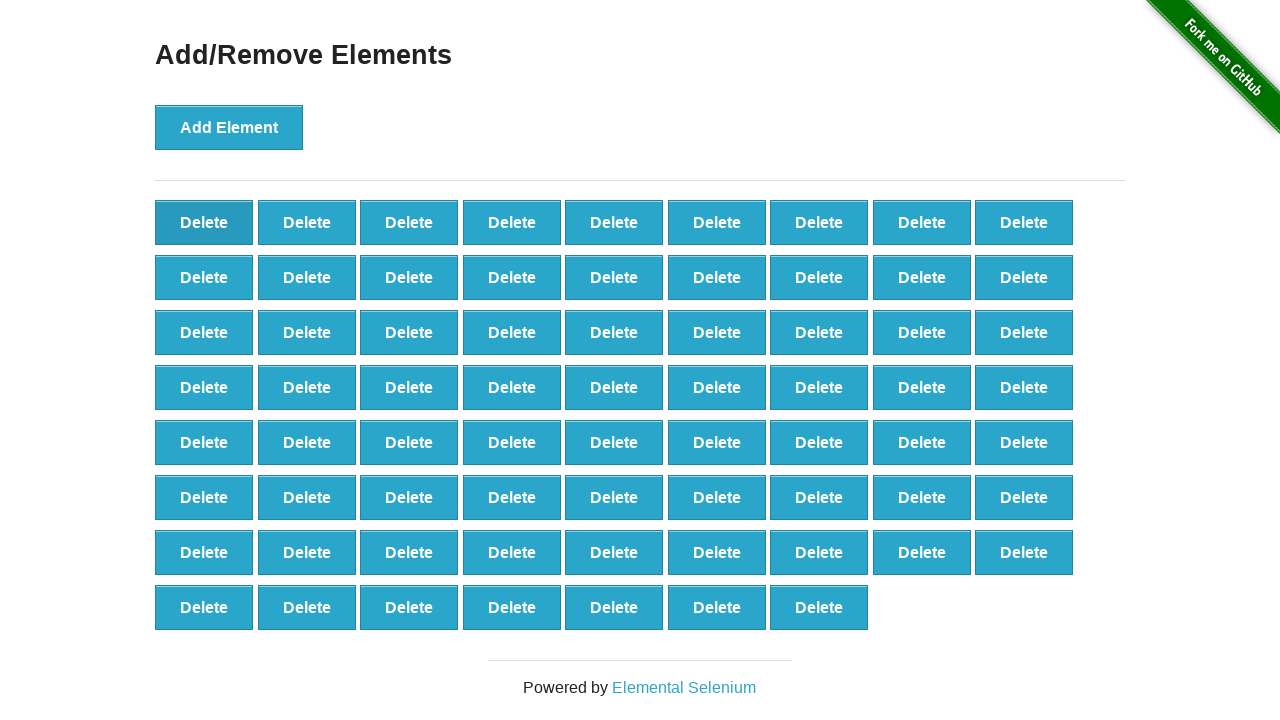

Deleted element (iteration 31/60) at (204, 222) on [onclick='deleteElement()'] >> nth=0
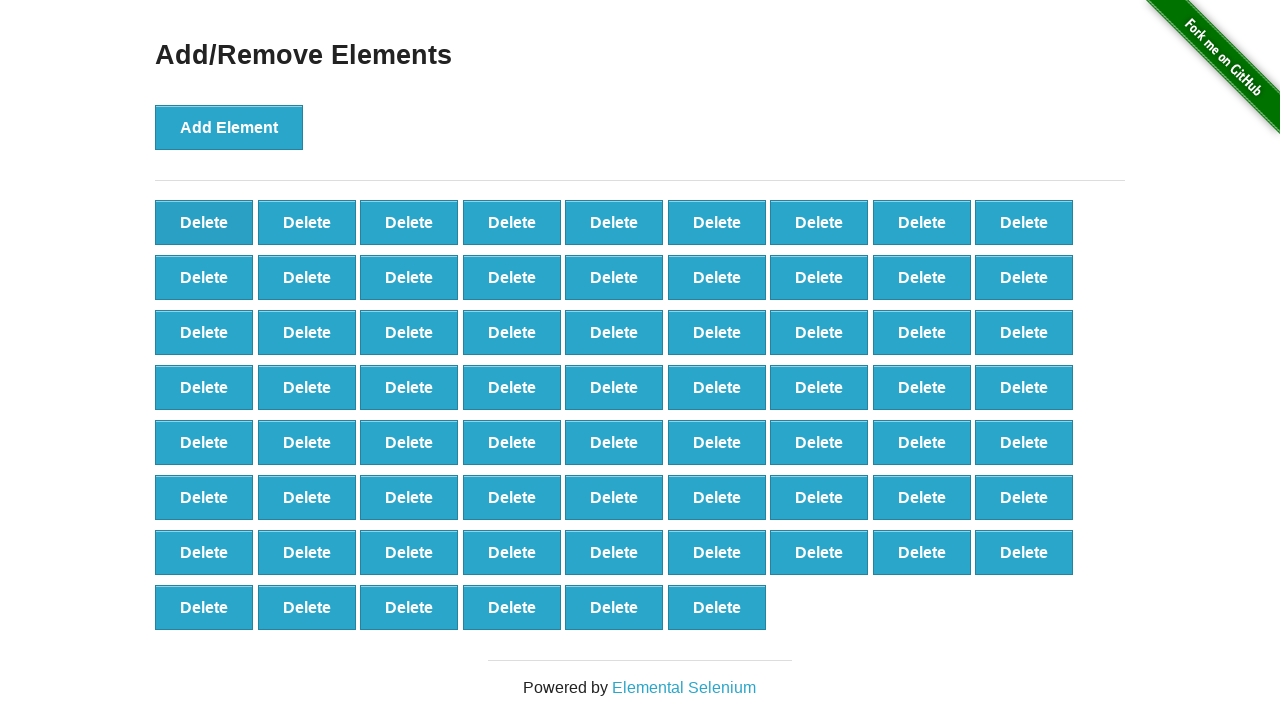

Deleted element (iteration 32/60) at (204, 222) on [onclick='deleteElement()'] >> nth=0
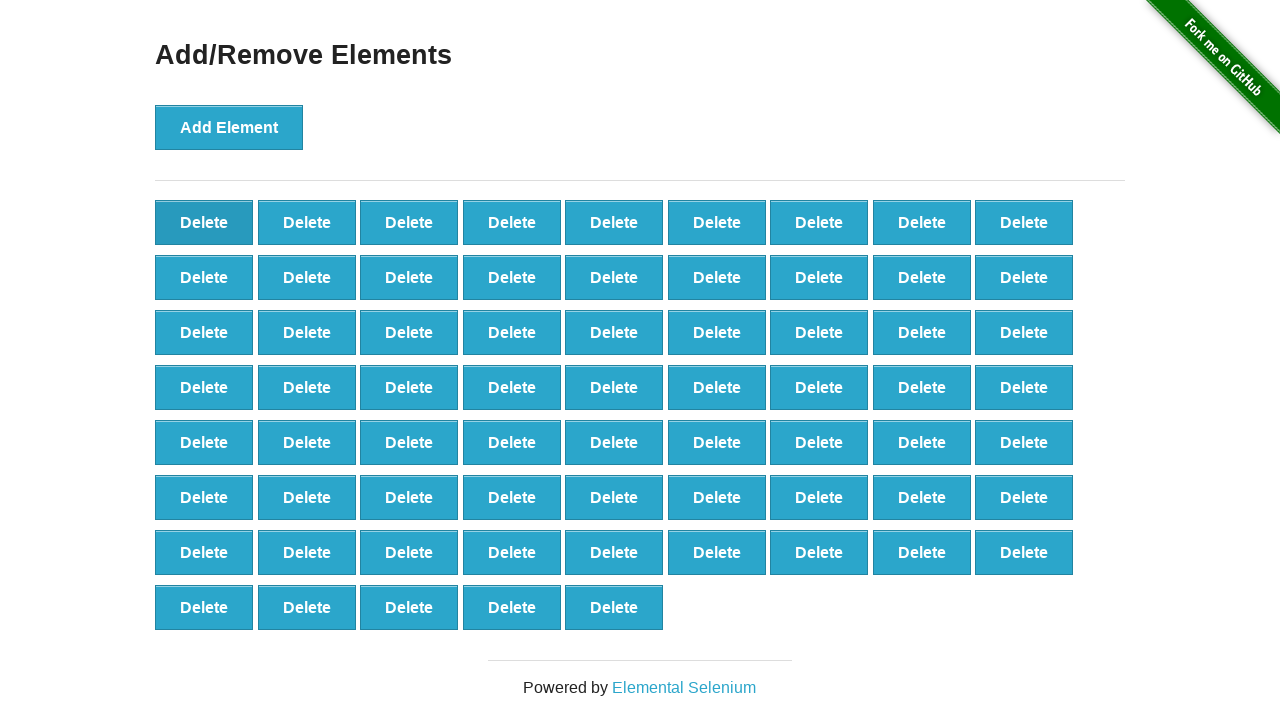

Deleted element (iteration 33/60) at (204, 222) on [onclick='deleteElement()'] >> nth=0
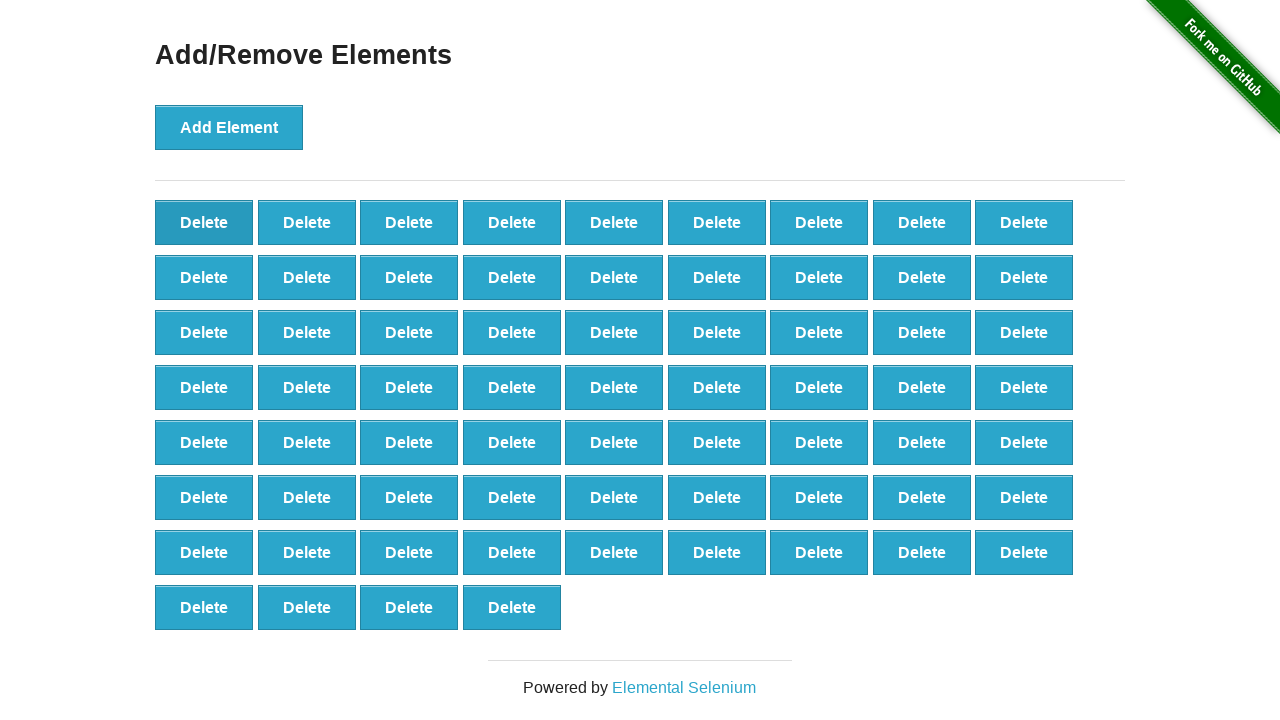

Deleted element (iteration 34/60) at (204, 222) on [onclick='deleteElement()'] >> nth=0
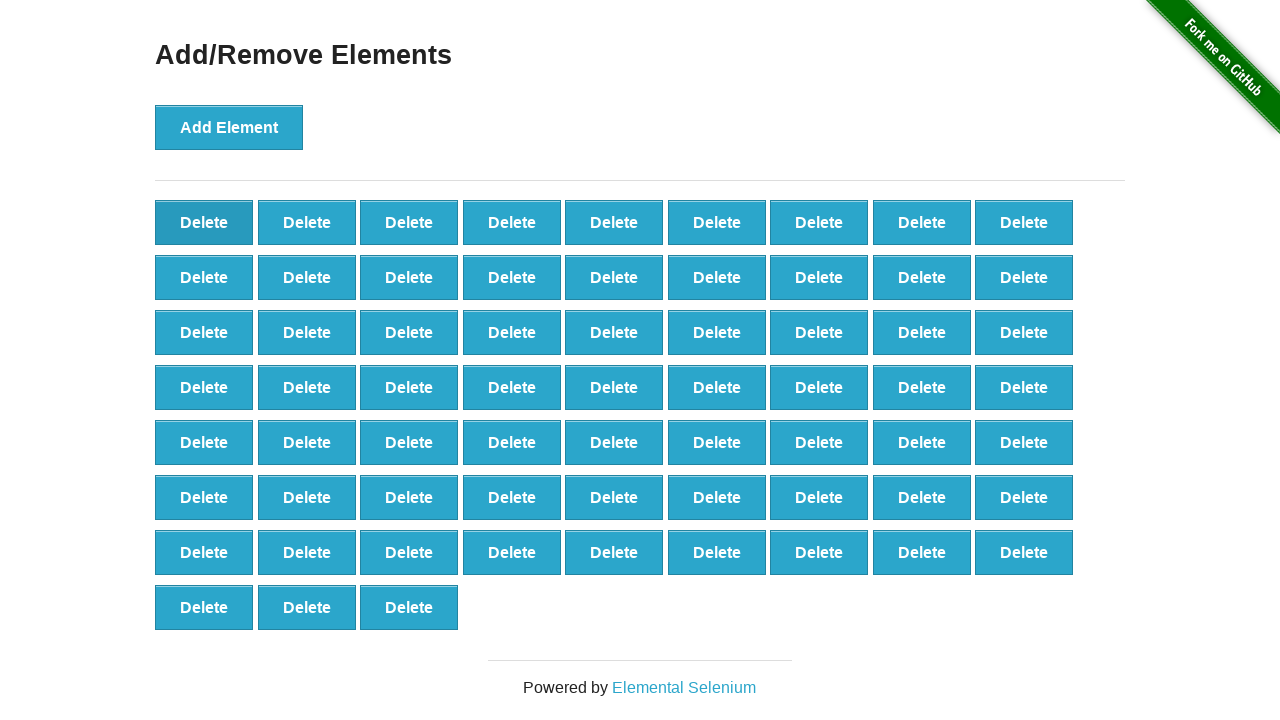

Deleted element (iteration 35/60) at (204, 222) on [onclick='deleteElement()'] >> nth=0
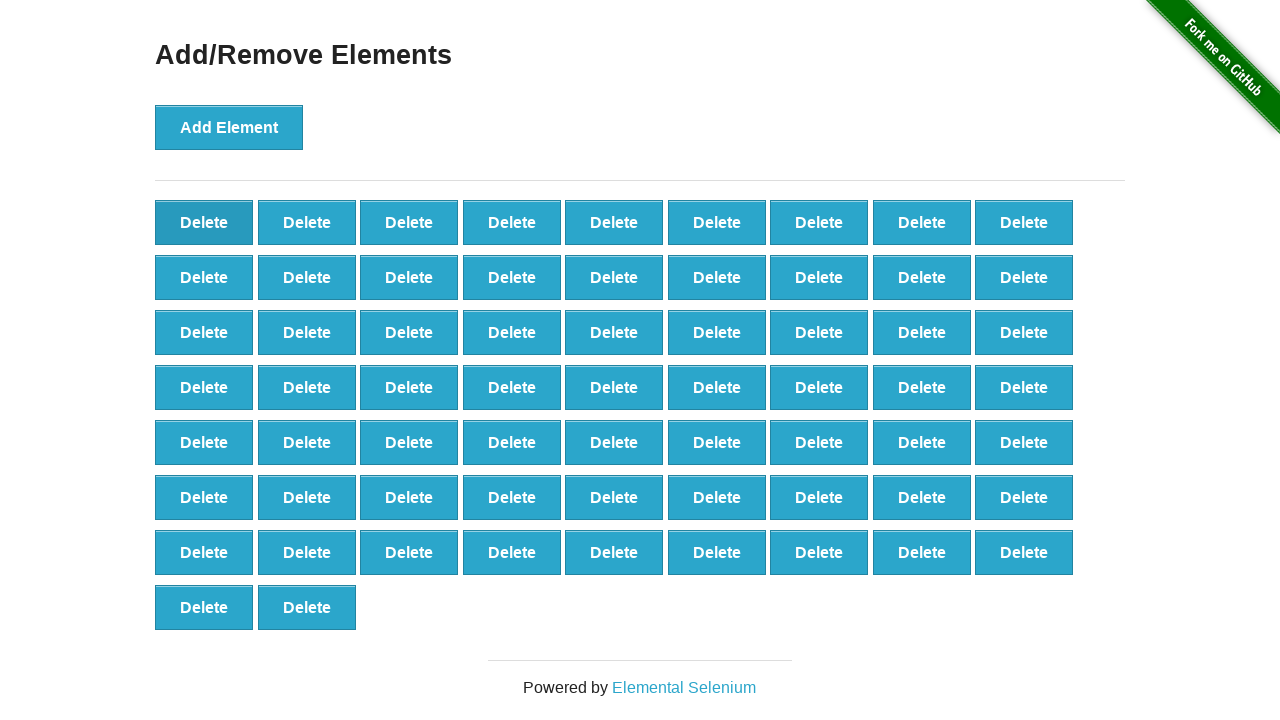

Deleted element (iteration 36/60) at (204, 222) on [onclick='deleteElement()'] >> nth=0
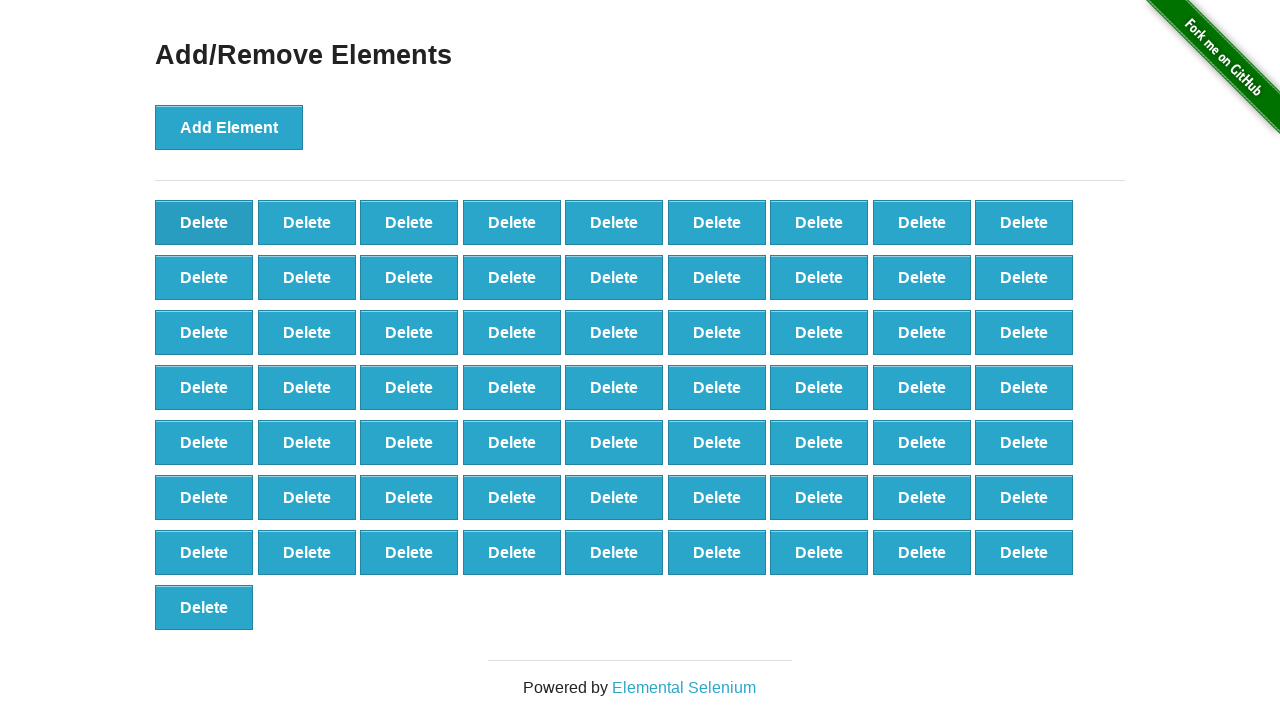

Deleted element (iteration 37/60) at (204, 222) on [onclick='deleteElement()'] >> nth=0
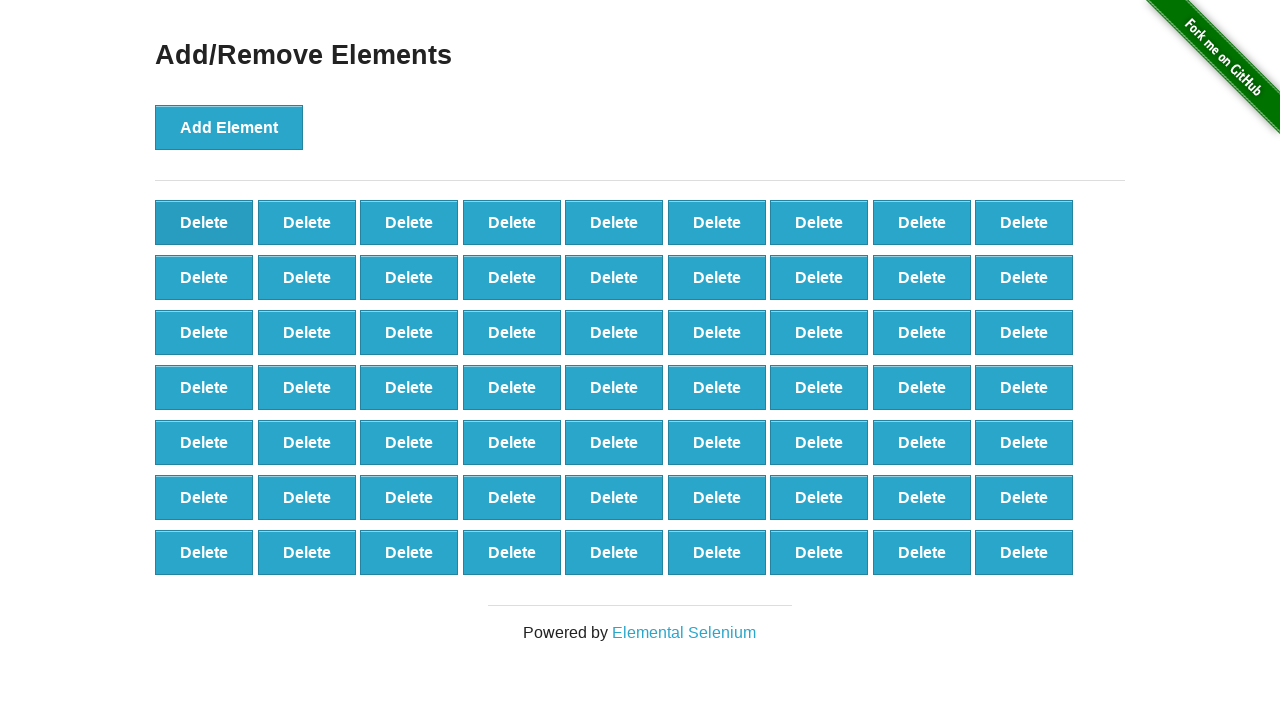

Deleted element (iteration 38/60) at (204, 222) on [onclick='deleteElement()'] >> nth=0
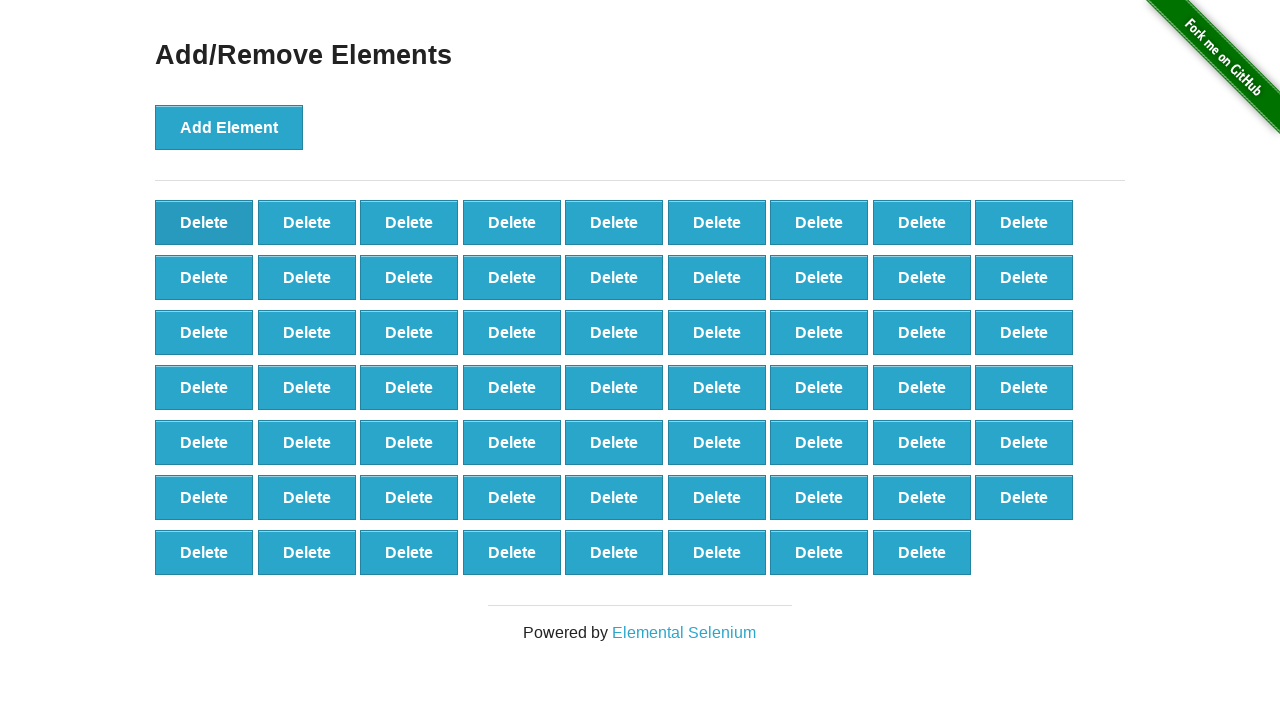

Deleted element (iteration 39/60) at (204, 222) on [onclick='deleteElement()'] >> nth=0
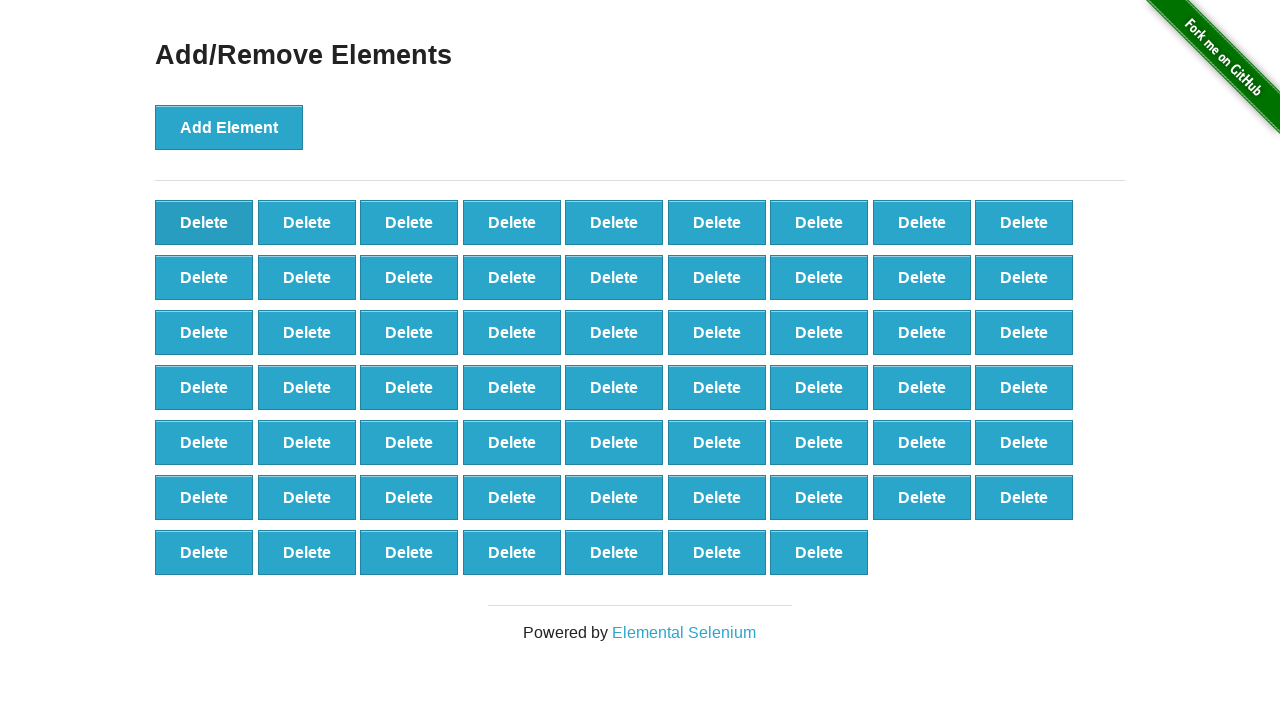

Deleted element (iteration 40/60) at (204, 222) on [onclick='deleteElement()'] >> nth=0
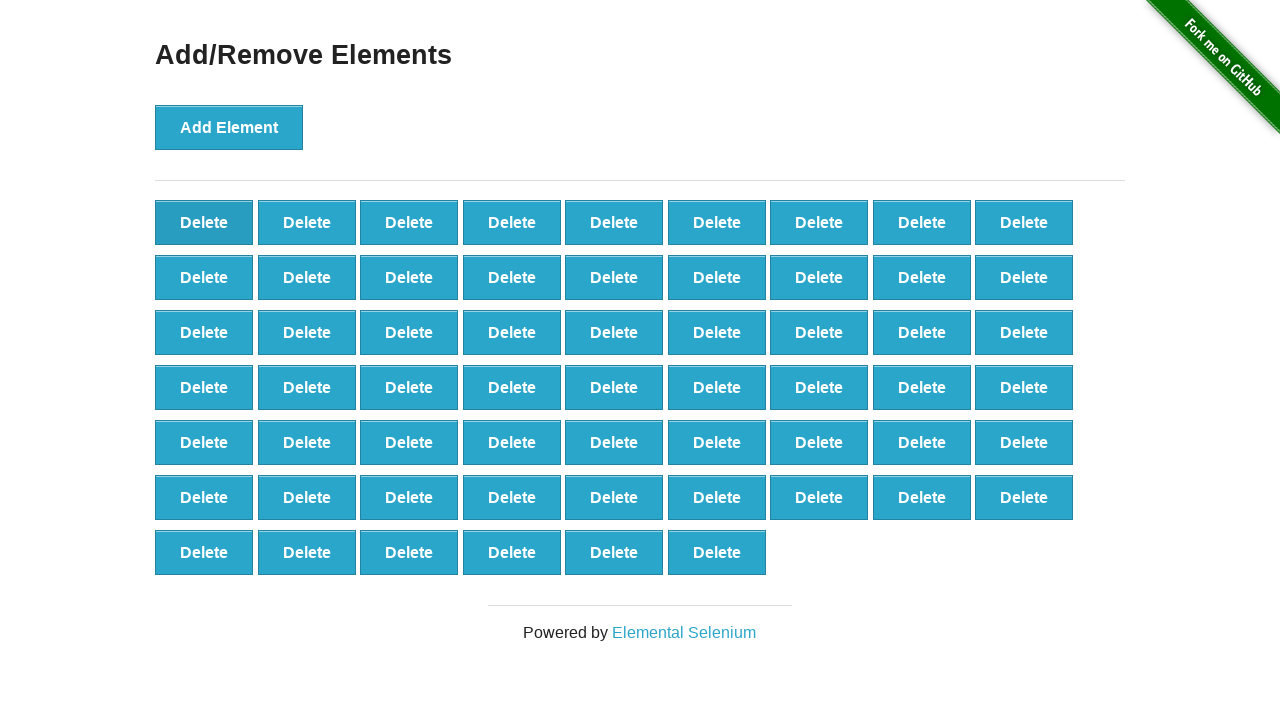

Deleted element (iteration 41/60) at (204, 222) on [onclick='deleteElement()'] >> nth=0
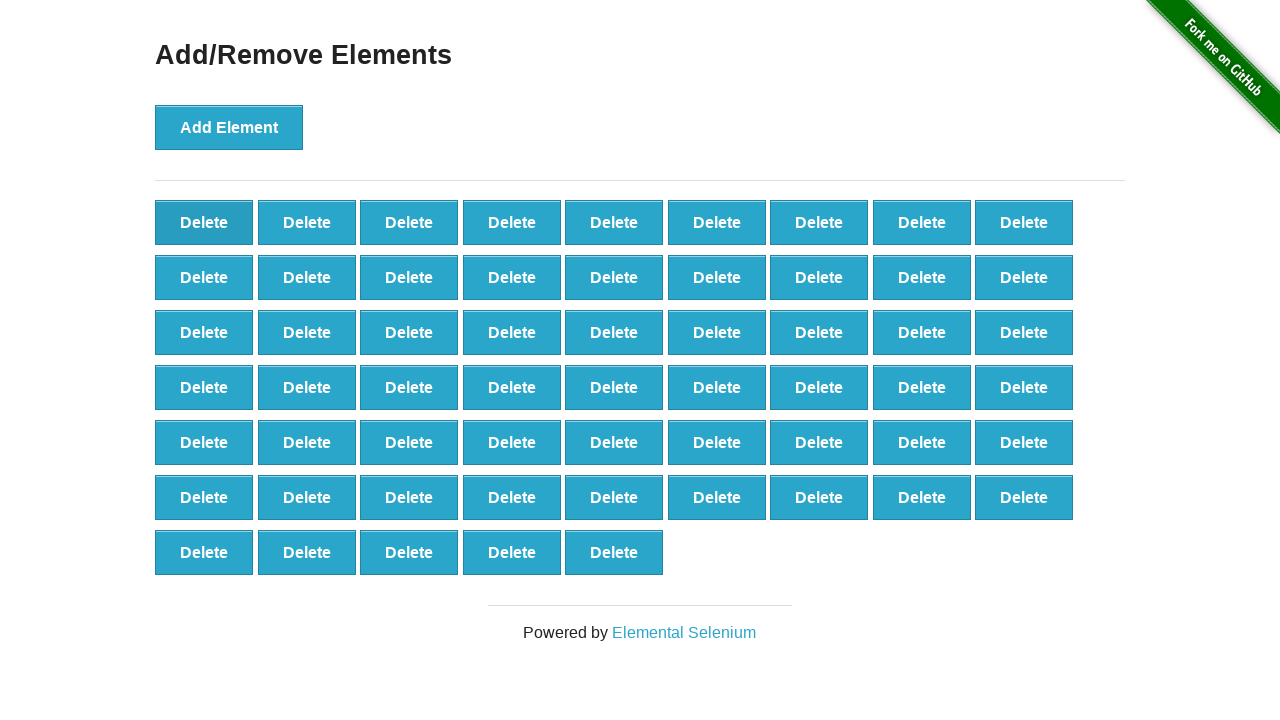

Deleted element (iteration 42/60) at (204, 222) on [onclick='deleteElement()'] >> nth=0
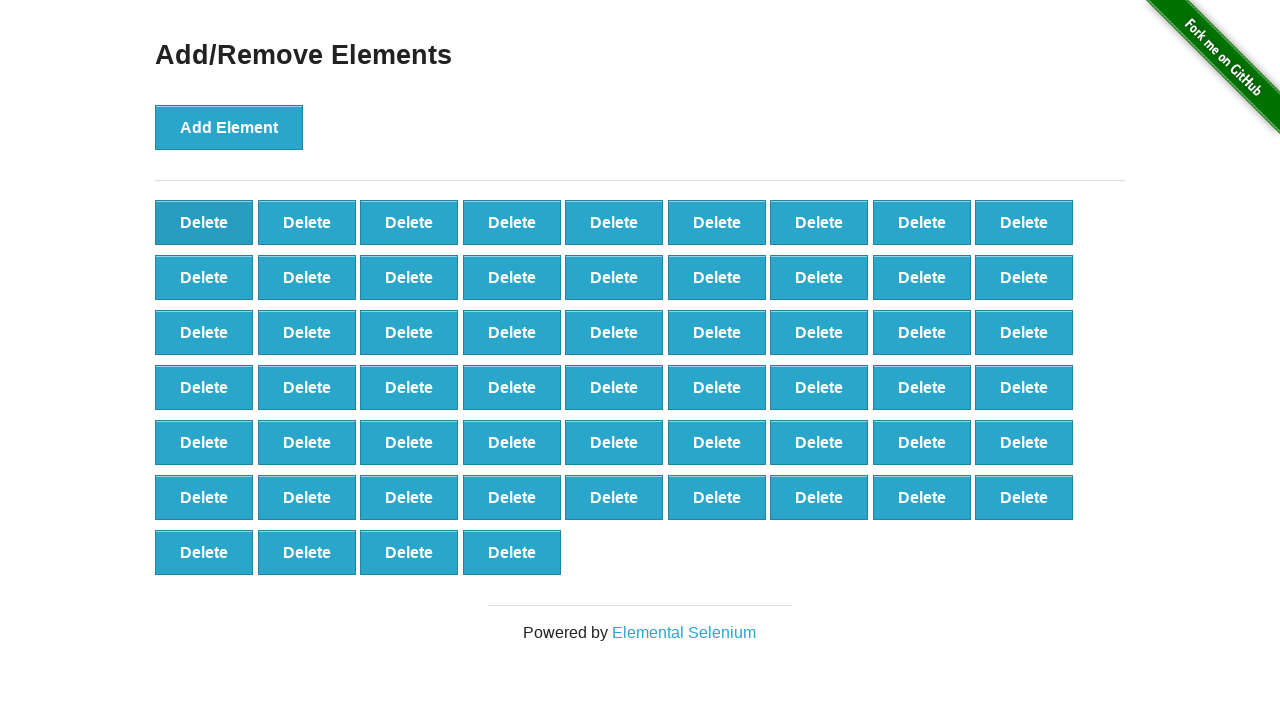

Deleted element (iteration 43/60) at (204, 222) on [onclick='deleteElement()'] >> nth=0
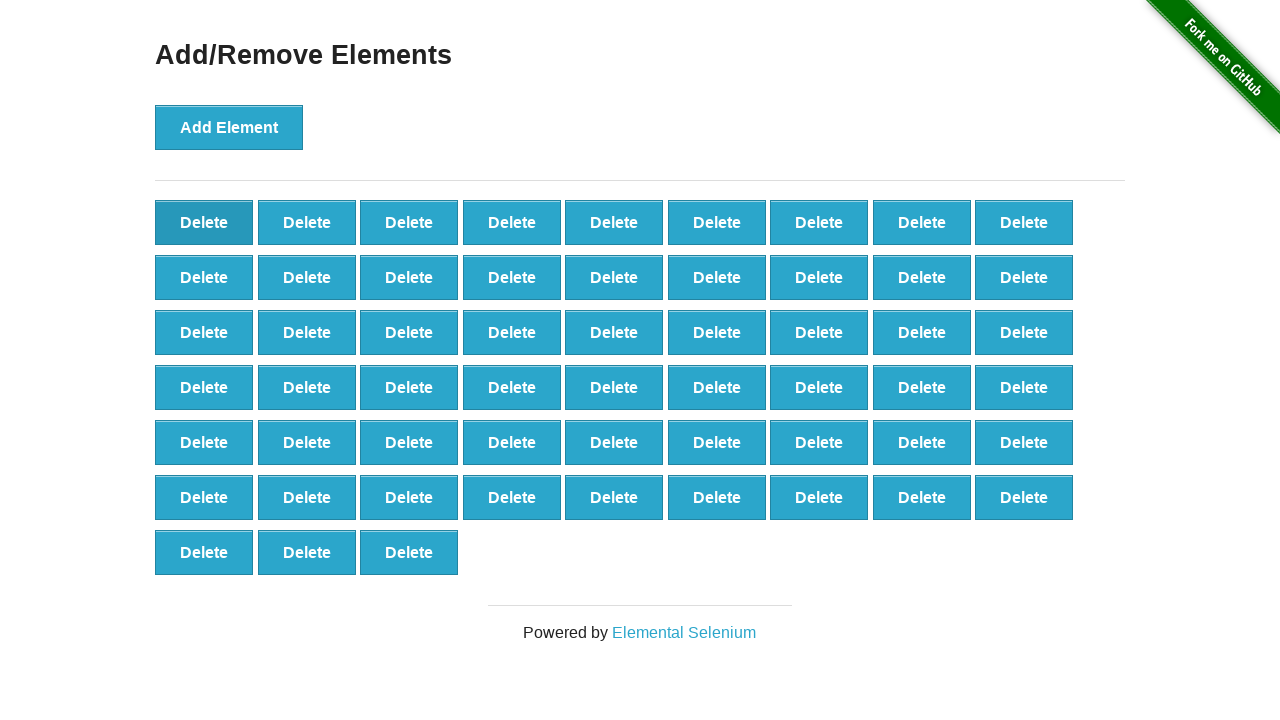

Deleted element (iteration 44/60) at (204, 222) on [onclick='deleteElement()'] >> nth=0
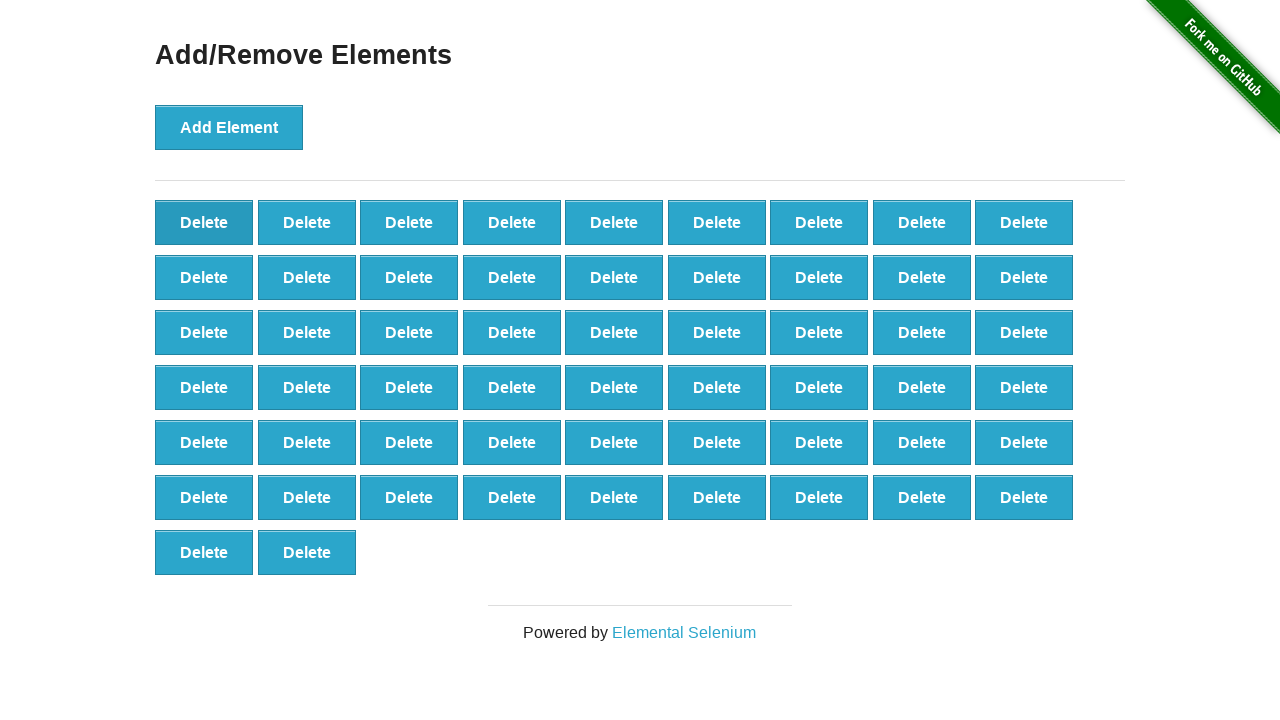

Deleted element (iteration 45/60) at (204, 222) on [onclick='deleteElement()'] >> nth=0
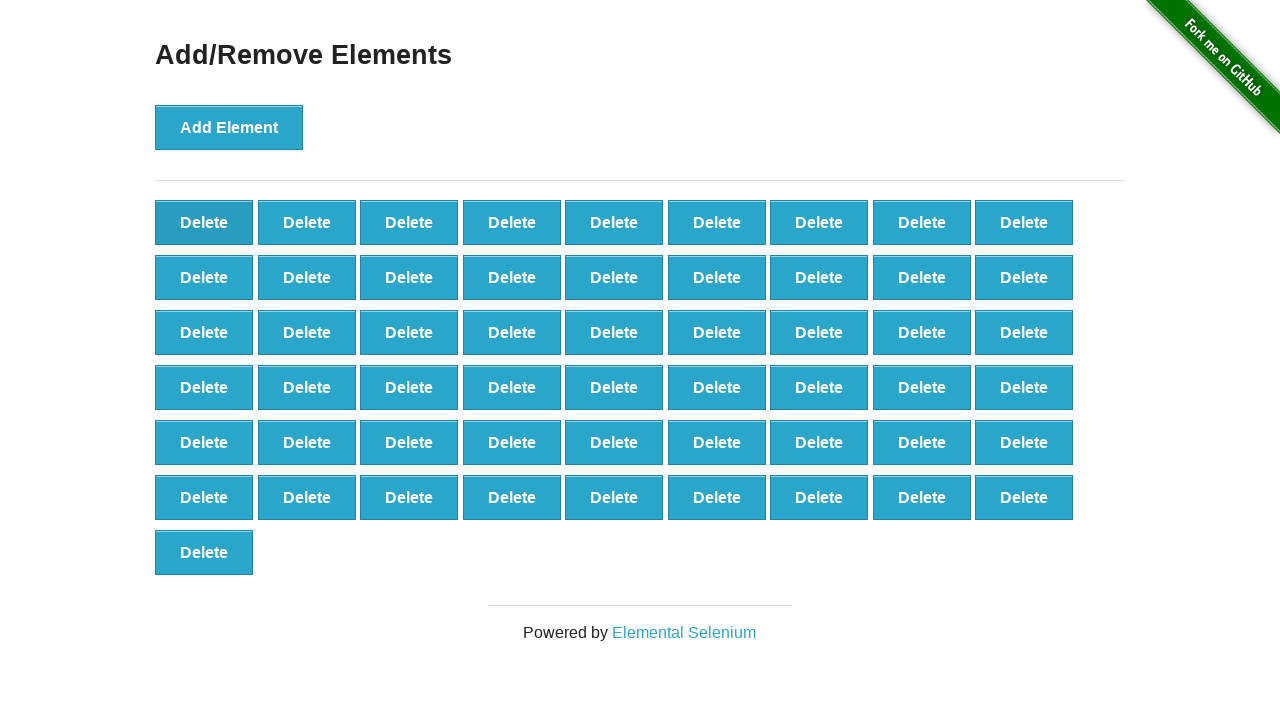

Deleted element (iteration 46/60) at (204, 222) on [onclick='deleteElement()'] >> nth=0
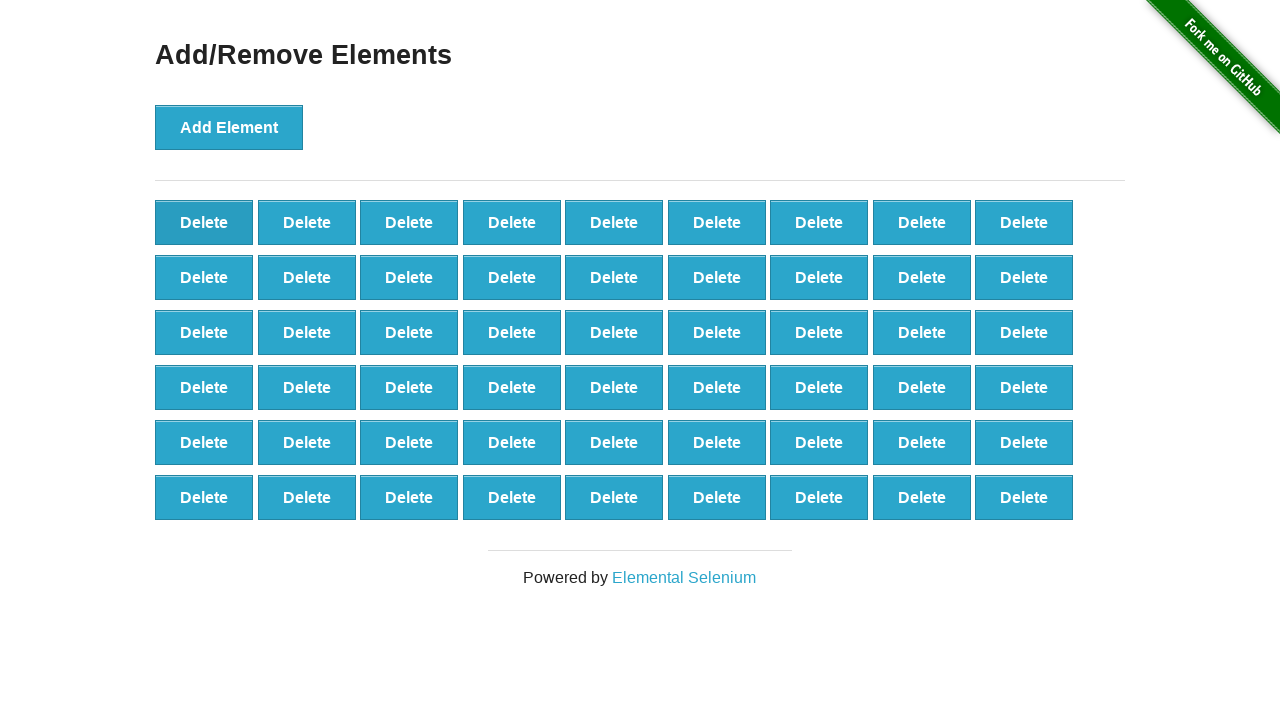

Deleted element (iteration 47/60) at (204, 222) on [onclick='deleteElement()'] >> nth=0
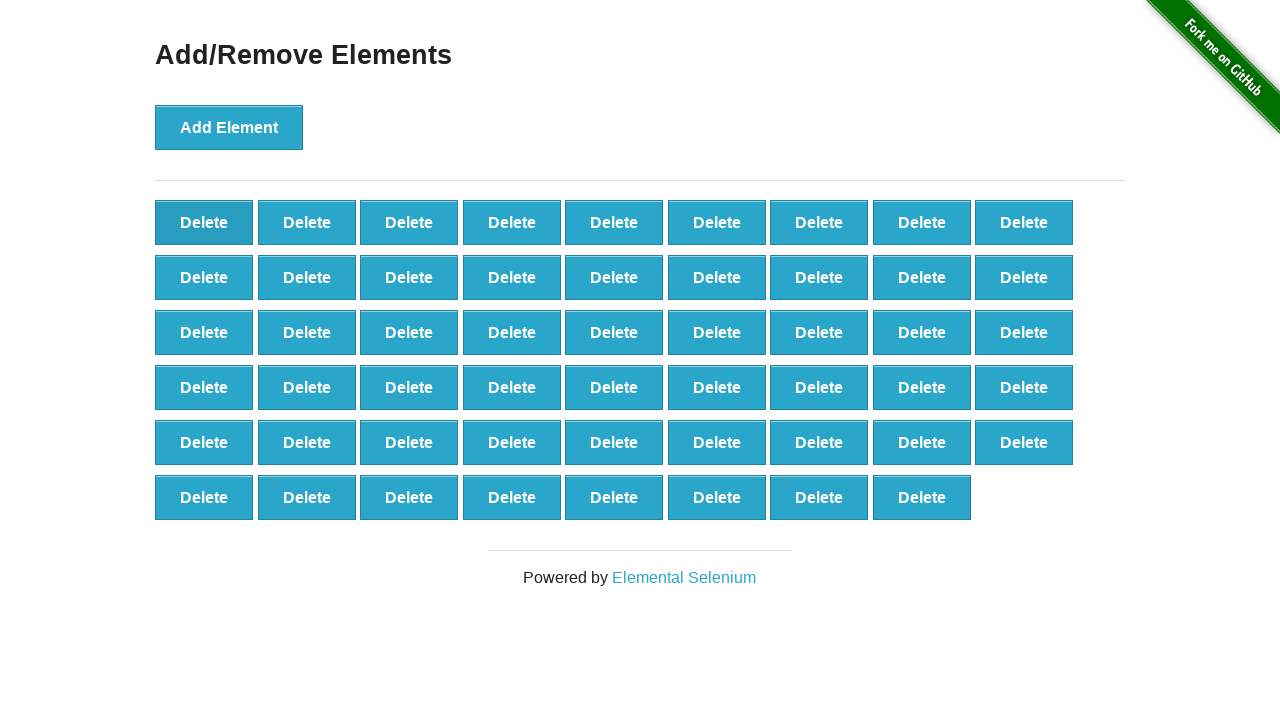

Deleted element (iteration 48/60) at (204, 222) on [onclick='deleteElement()'] >> nth=0
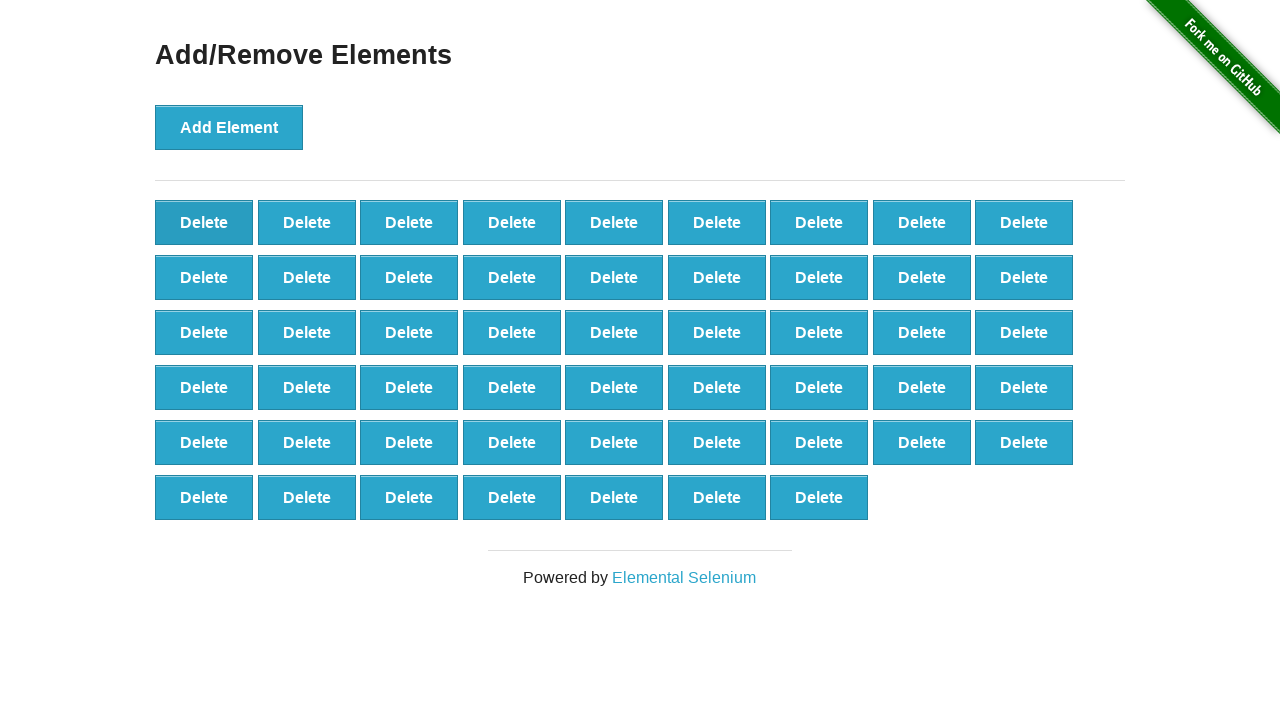

Deleted element (iteration 49/60) at (204, 222) on [onclick='deleteElement()'] >> nth=0
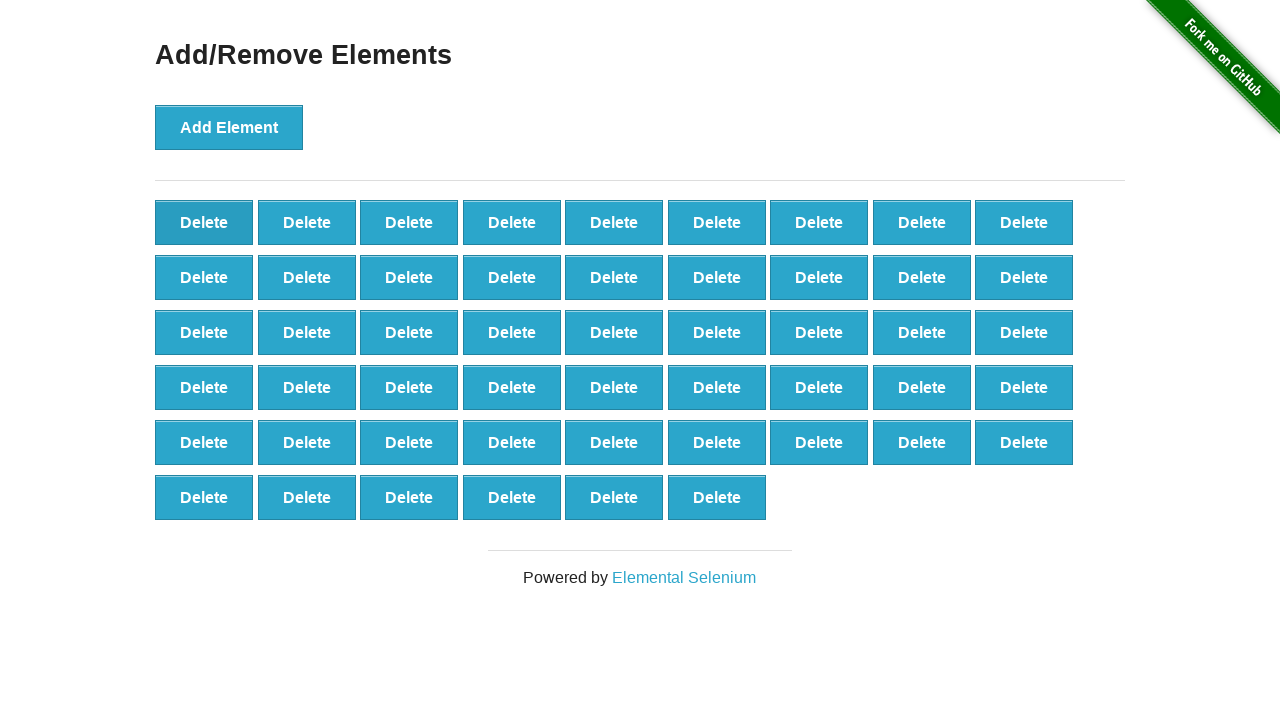

Deleted element (iteration 50/60) at (204, 222) on [onclick='deleteElement()'] >> nth=0
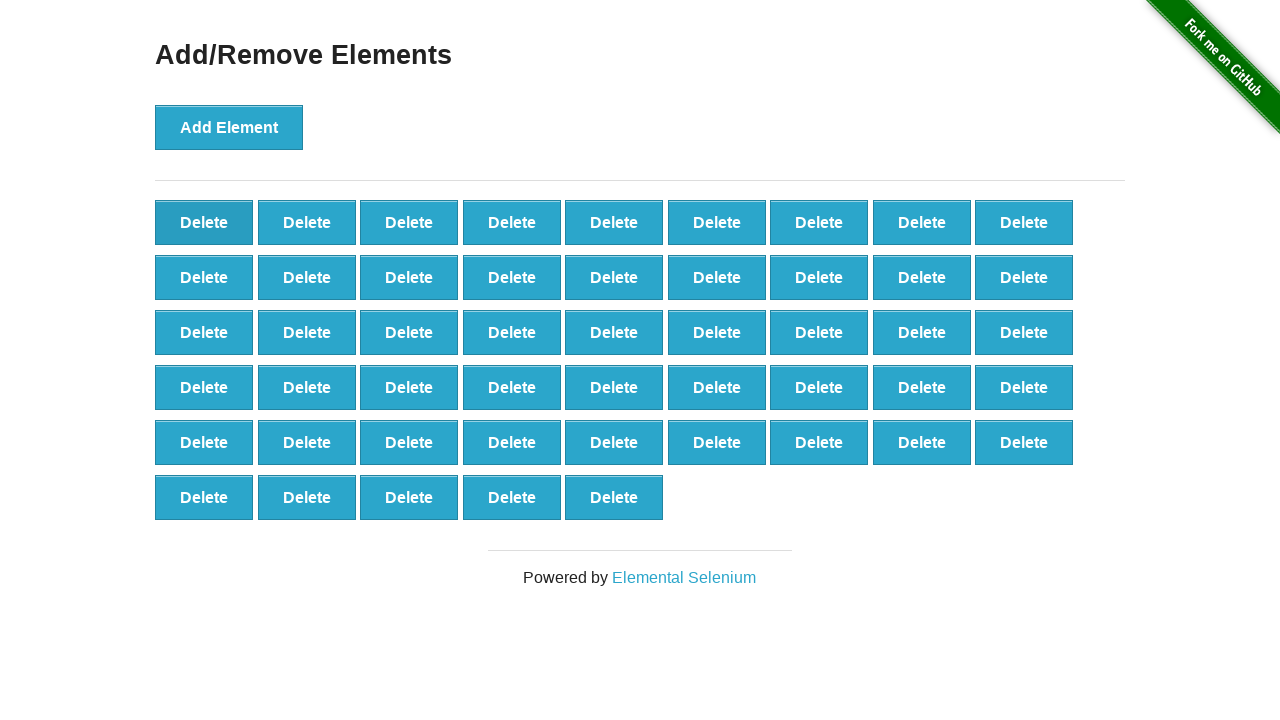

Deleted element (iteration 51/60) at (204, 222) on [onclick='deleteElement()'] >> nth=0
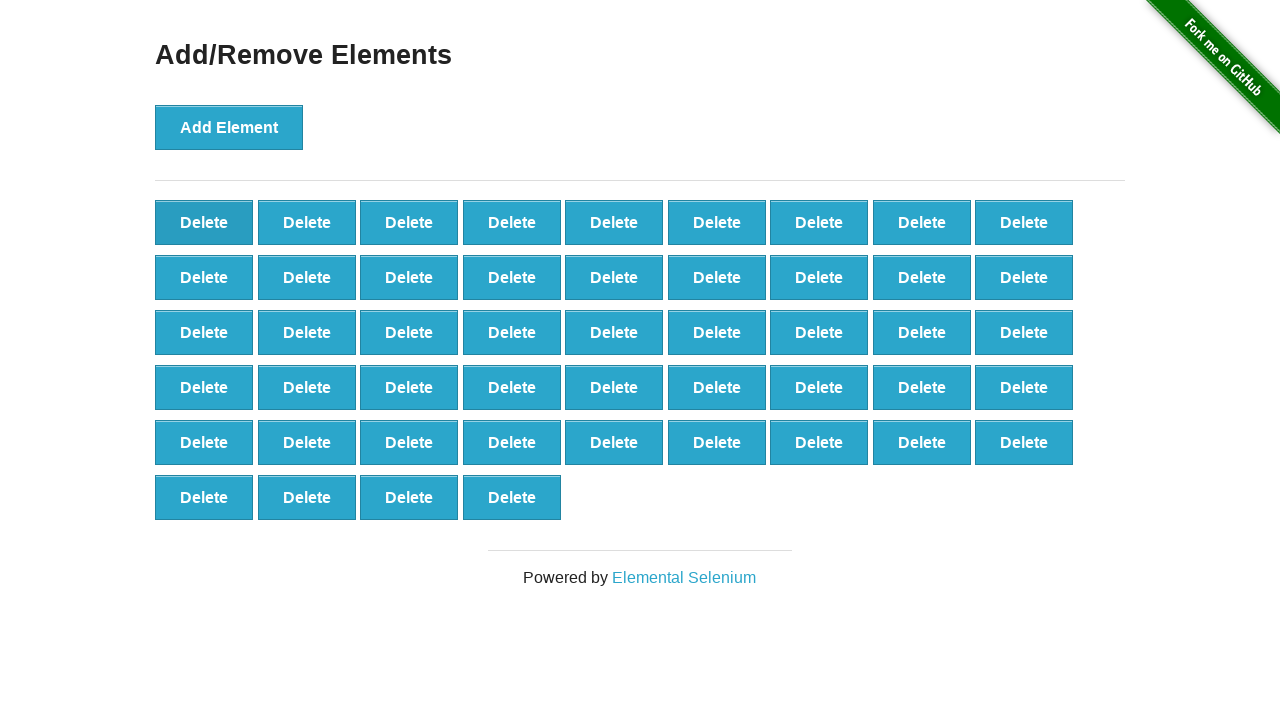

Deleted element (iteration 52/60) at (204, 222) on [onclick='deleteElement()'] >> nth=0
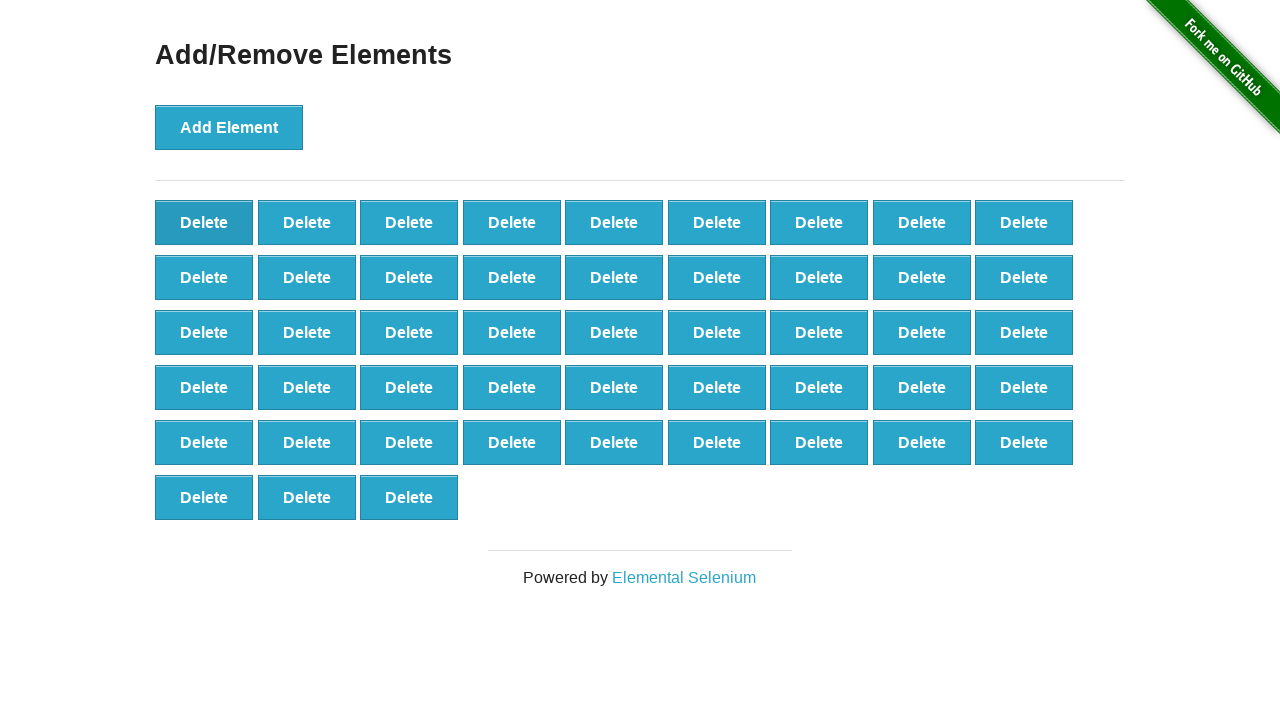

Deleted element (iteration 53/60) at (204, 222) on [onclick='deleteElement()'] >> nth=0
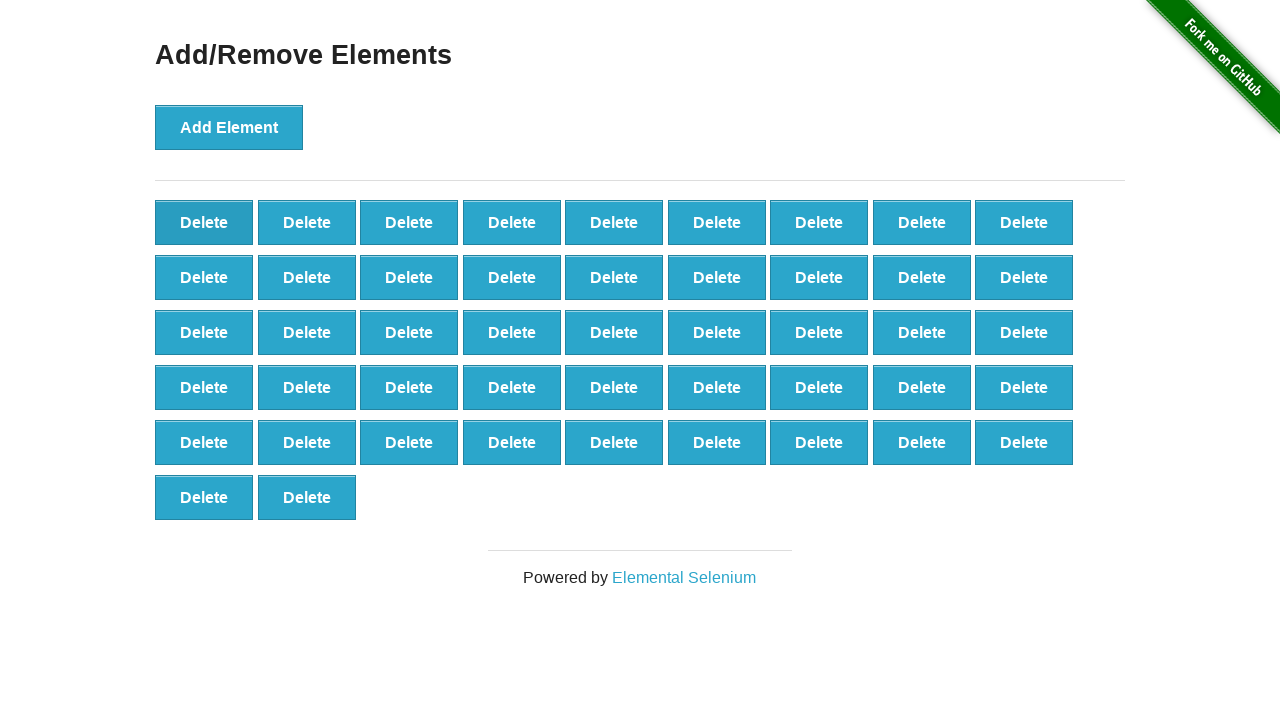

Deleted element (iteration 54/60) at (204, 222) on [onclick='deleteElement()'] >> nth=0
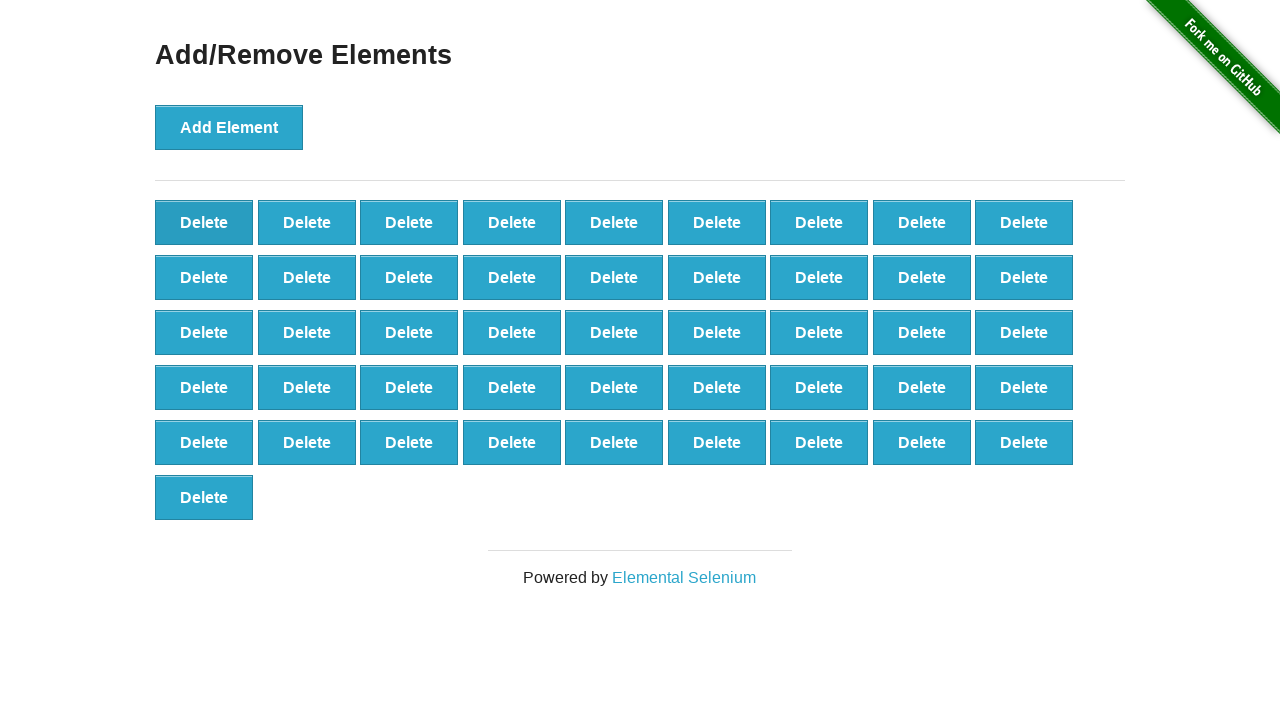

Deleted element (iteration 55/60) at (204, 222) on [onclick='deleteElement()'] >> nth=0
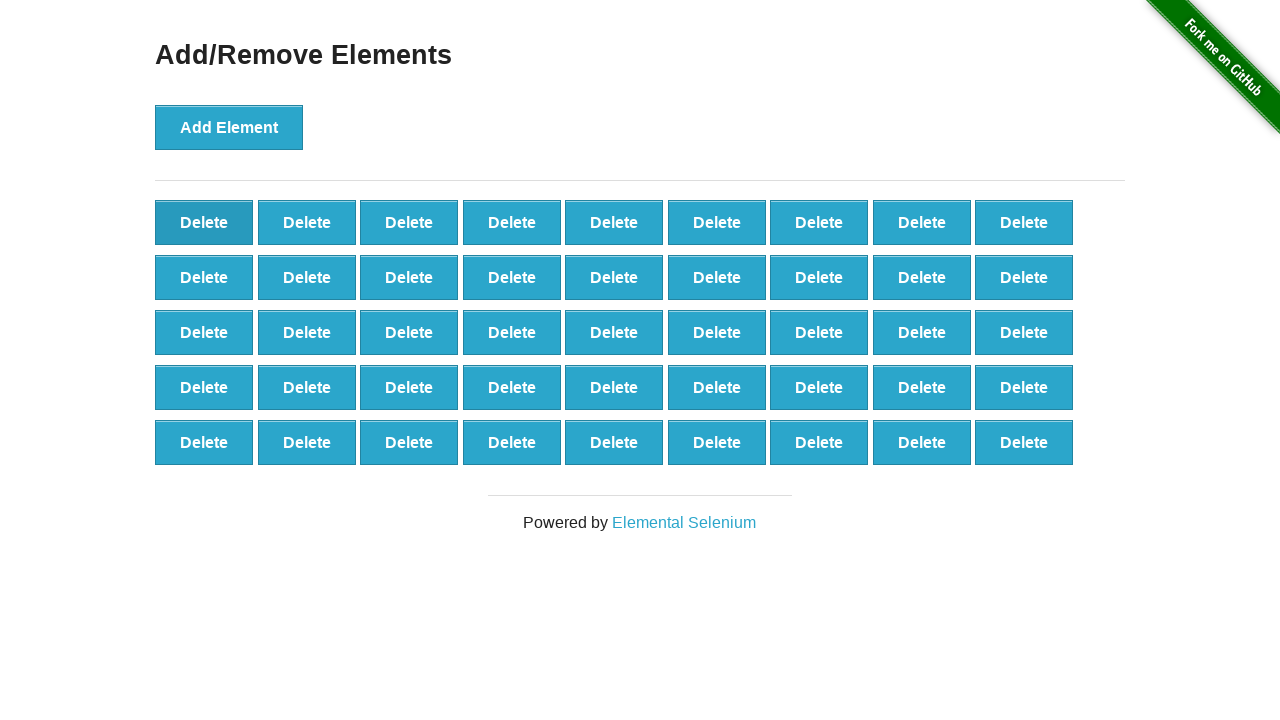

Deleted element (iteration 56/60) at (204, 222) on [onclick='deleteElement()'] >> nth=0
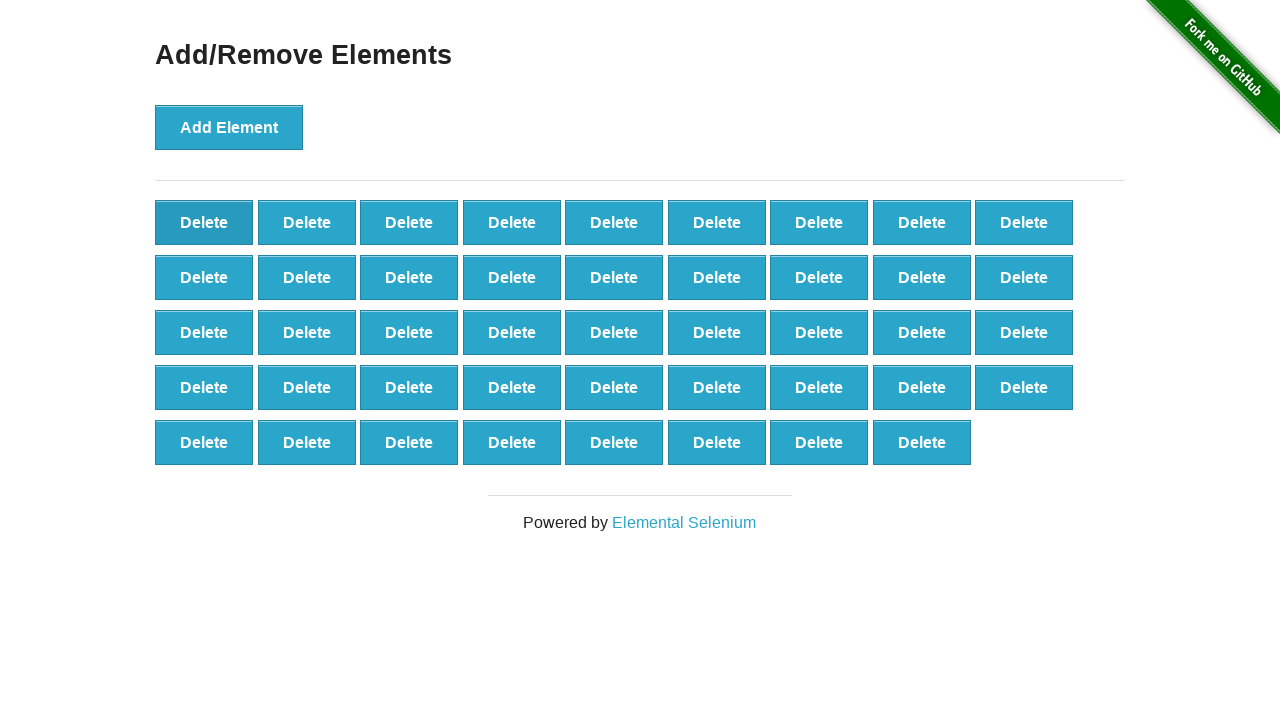

Deleted element (iteration 57/60) at (204, 222) on [onclick='deleteElement()'] >> nth=0
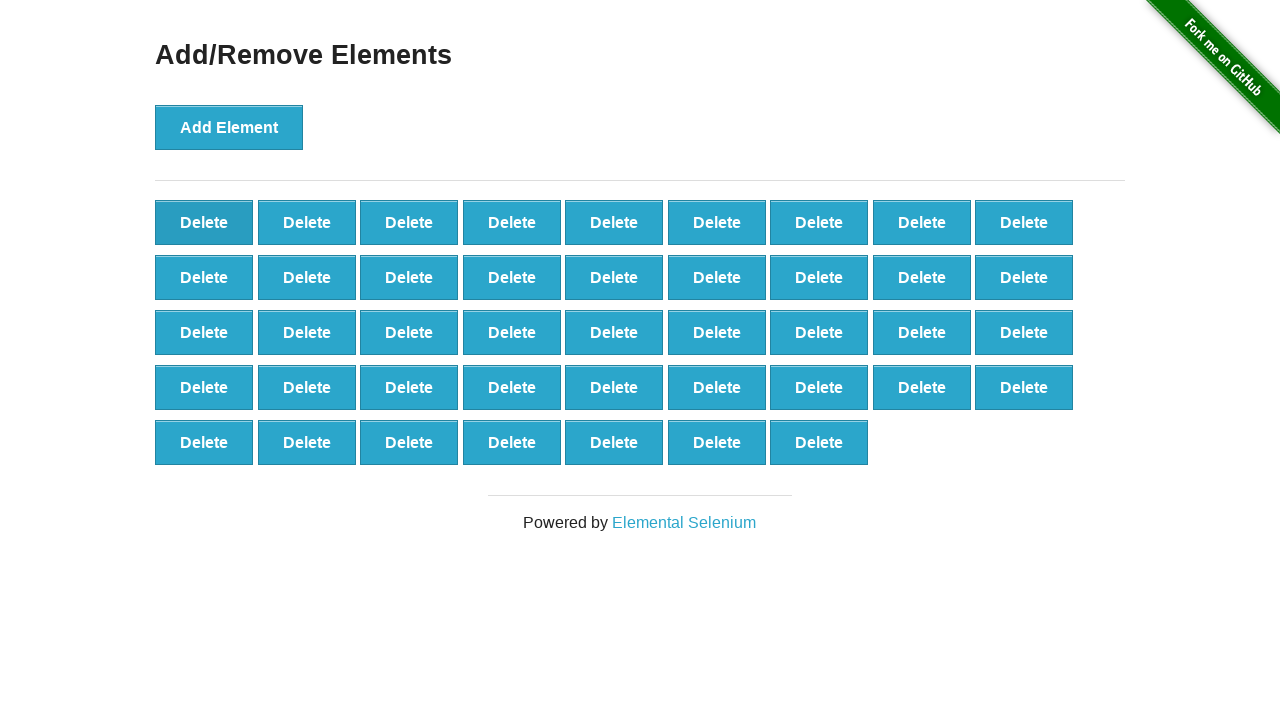

Deleted element (iteration 58/60) at (204, 222) on [onclick='deleteElement()'] >> nth=0
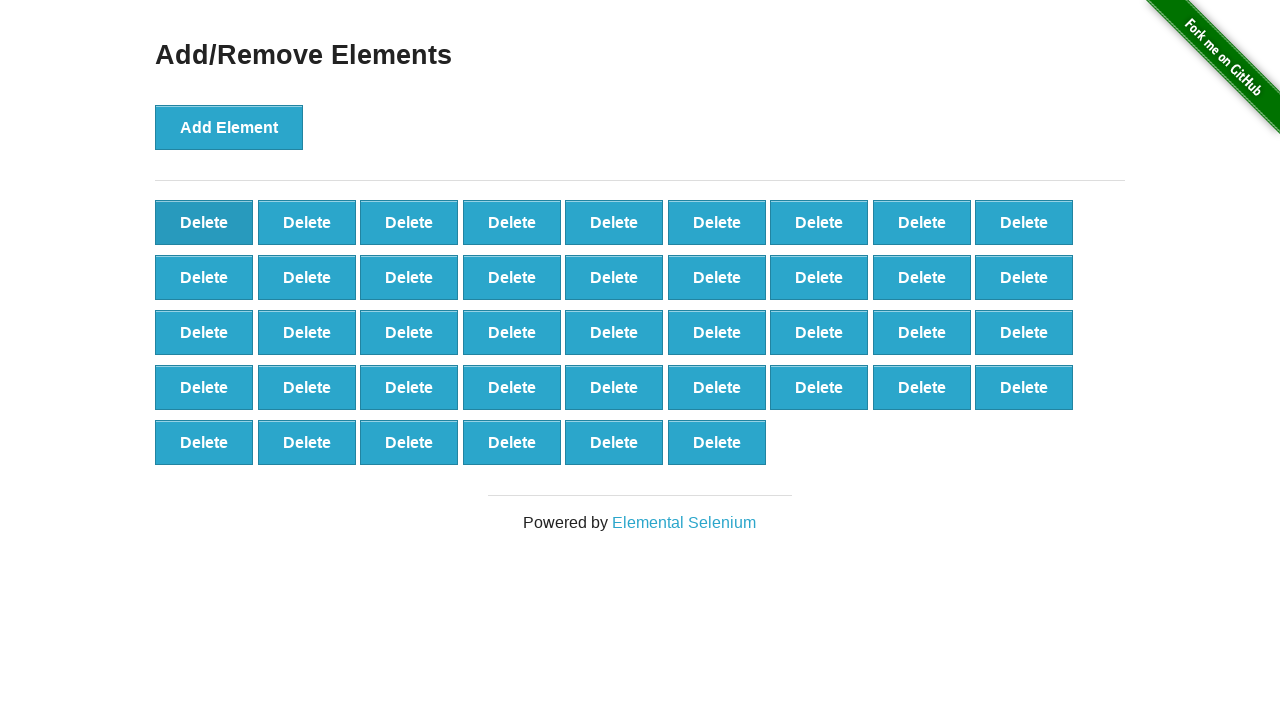

Deleted element (iteration 59/60) at (204, 222) on [onclick='deleteElement()'] >> nth=0
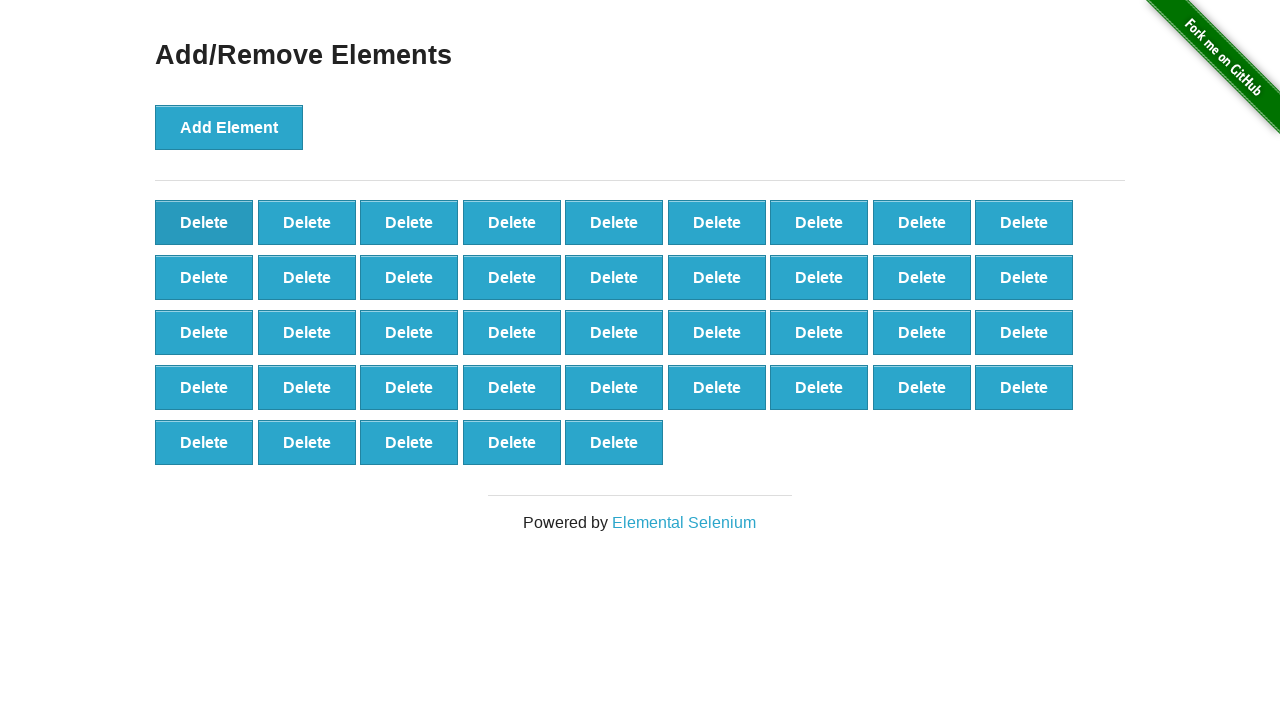

Deleted element (iteration 60/60) at (204, 222) on [onclick='deleteElement()'] >> nth=0
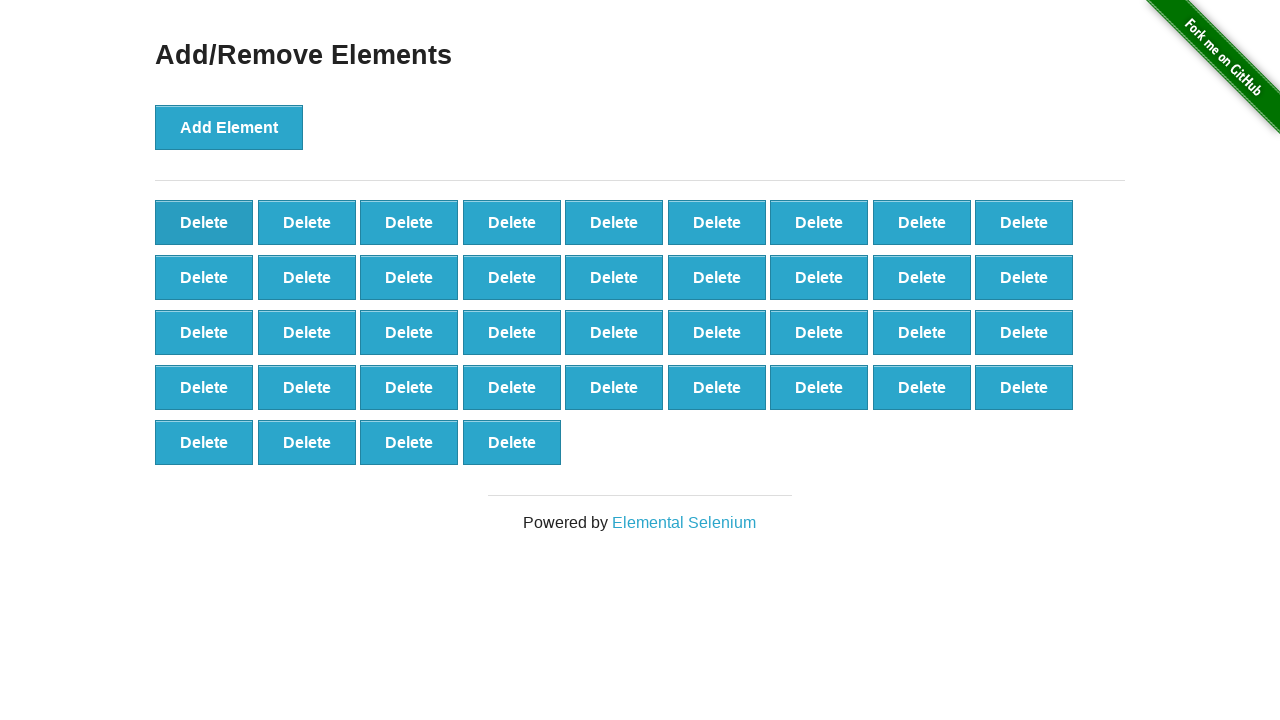

Retrieved all delete buttons after deletion - found 40 elements
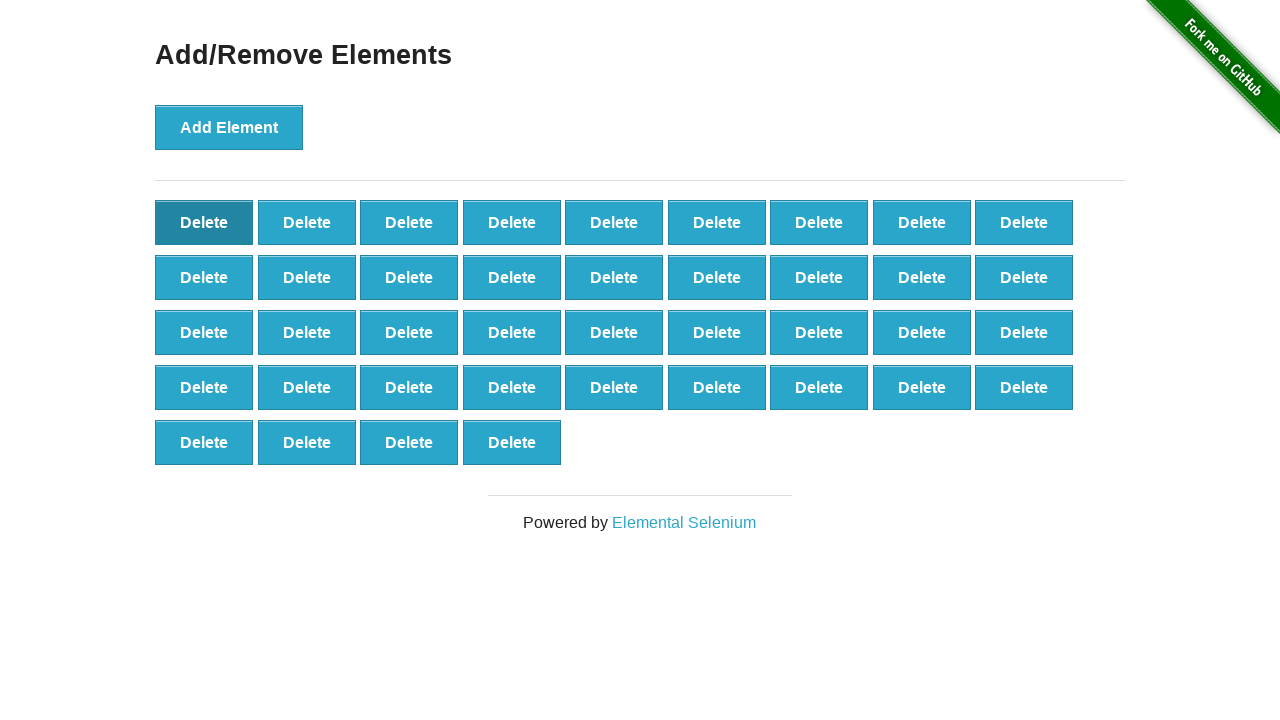

Assertion passed: 100 - 60 = 40 remaining elements
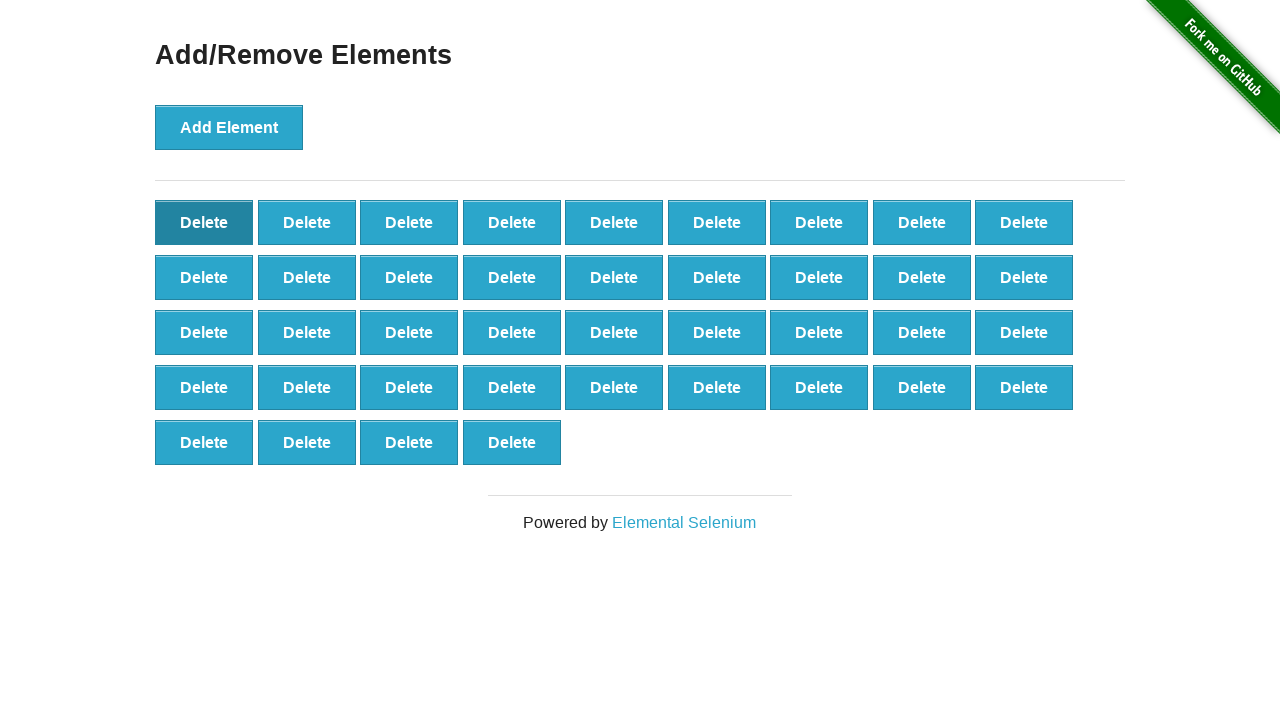

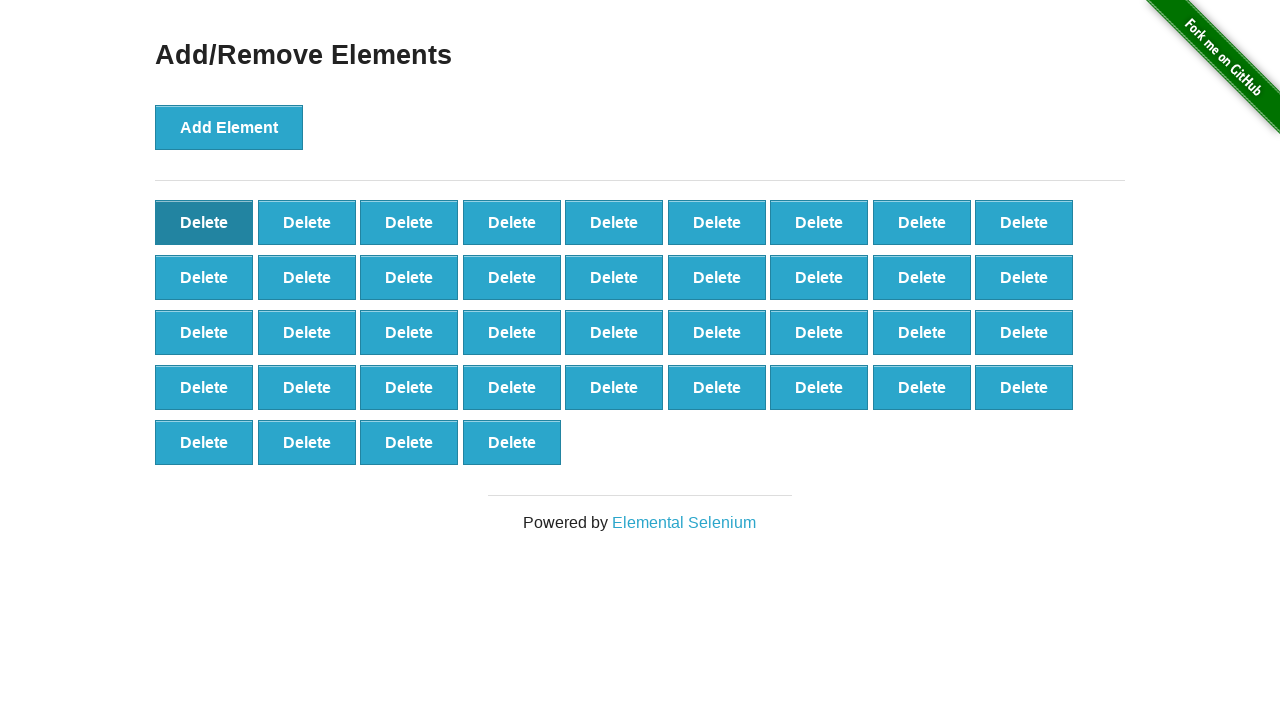